Automates a typing speed test by reading the displayed words and typing them into the input field to simulate a user taking the typing test.

Starting URL: https://typings.gg/

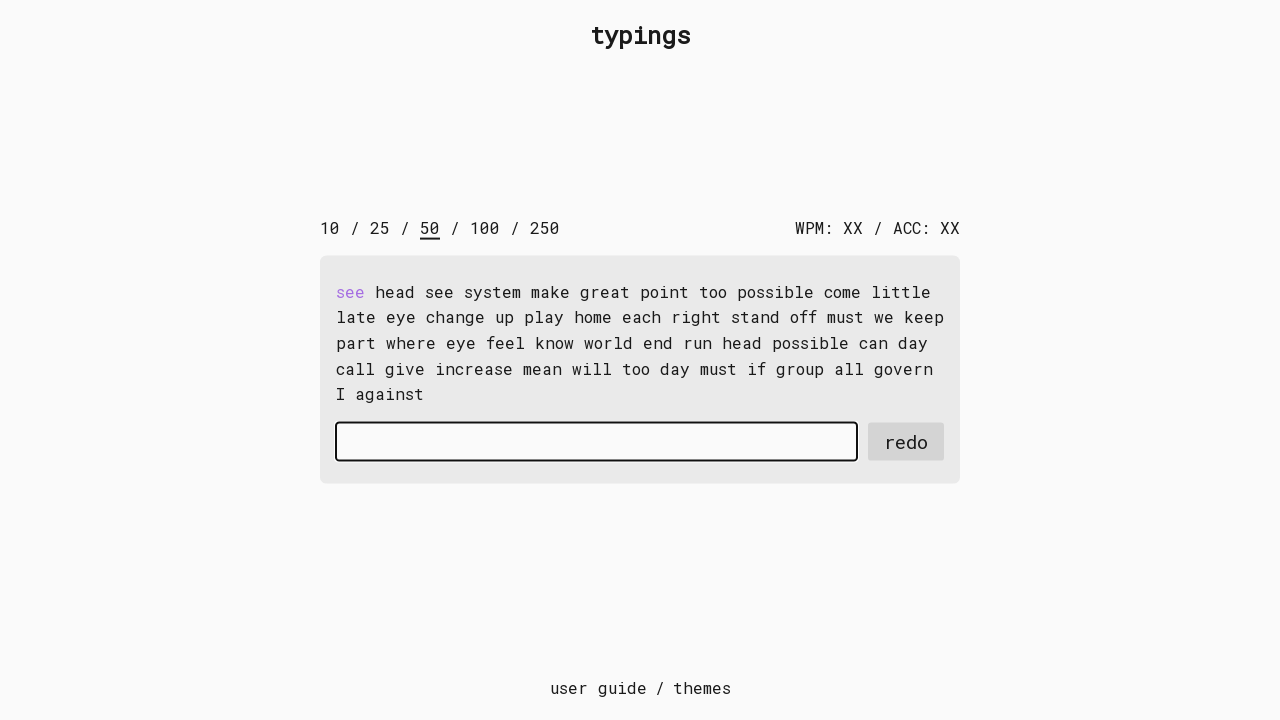

Waited for typing test display to load
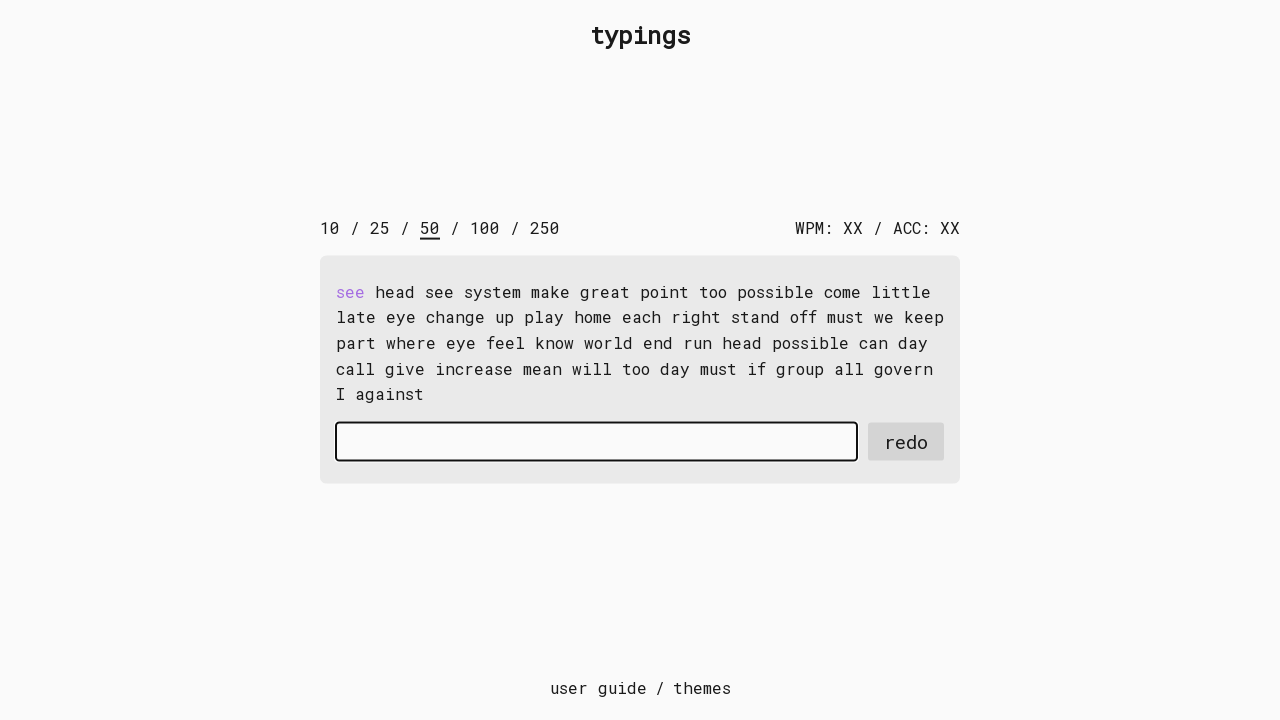

Retrieved words to type from display: 'see head see system make great point too possible come little late eye change up play home each right stand off must we keep part where eye feel know world end run head possible can day call give increase mean will too day must if group all govern I against'
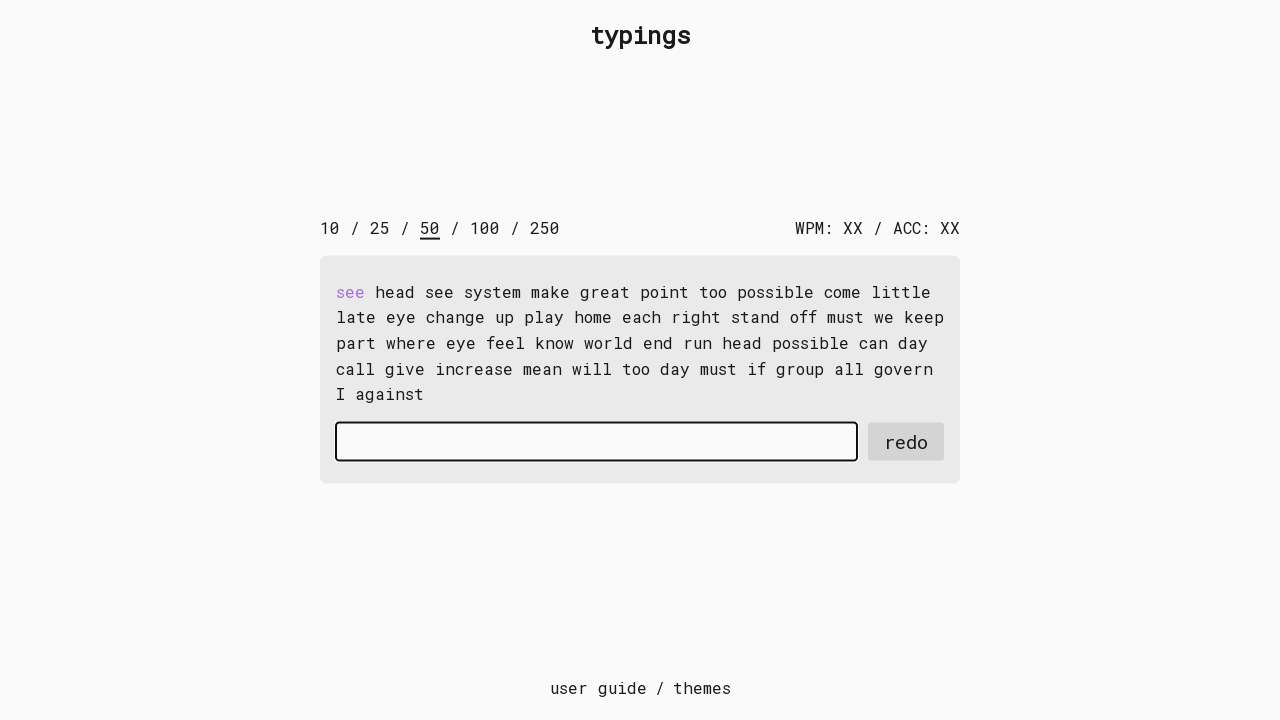

Typed character 's' into input field on #input-field
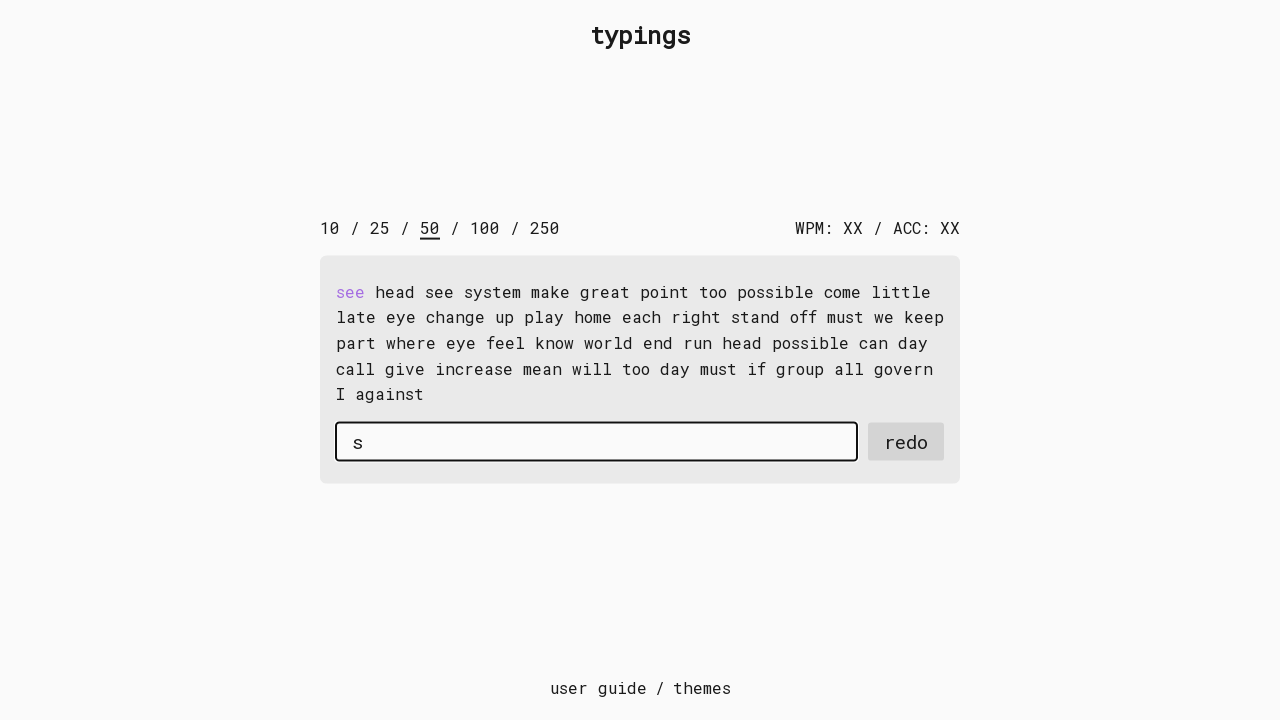

Typed character 'e' into input field on #input-field
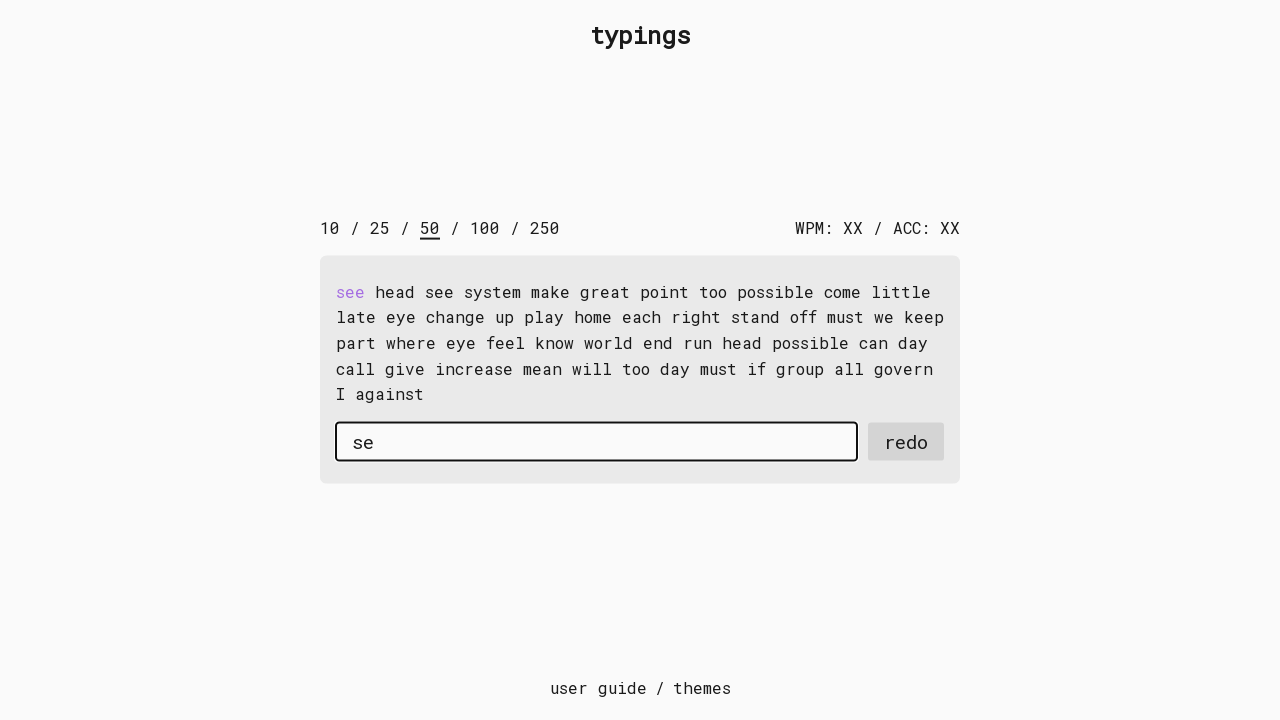

Typed character 'e' into input field on #input-field
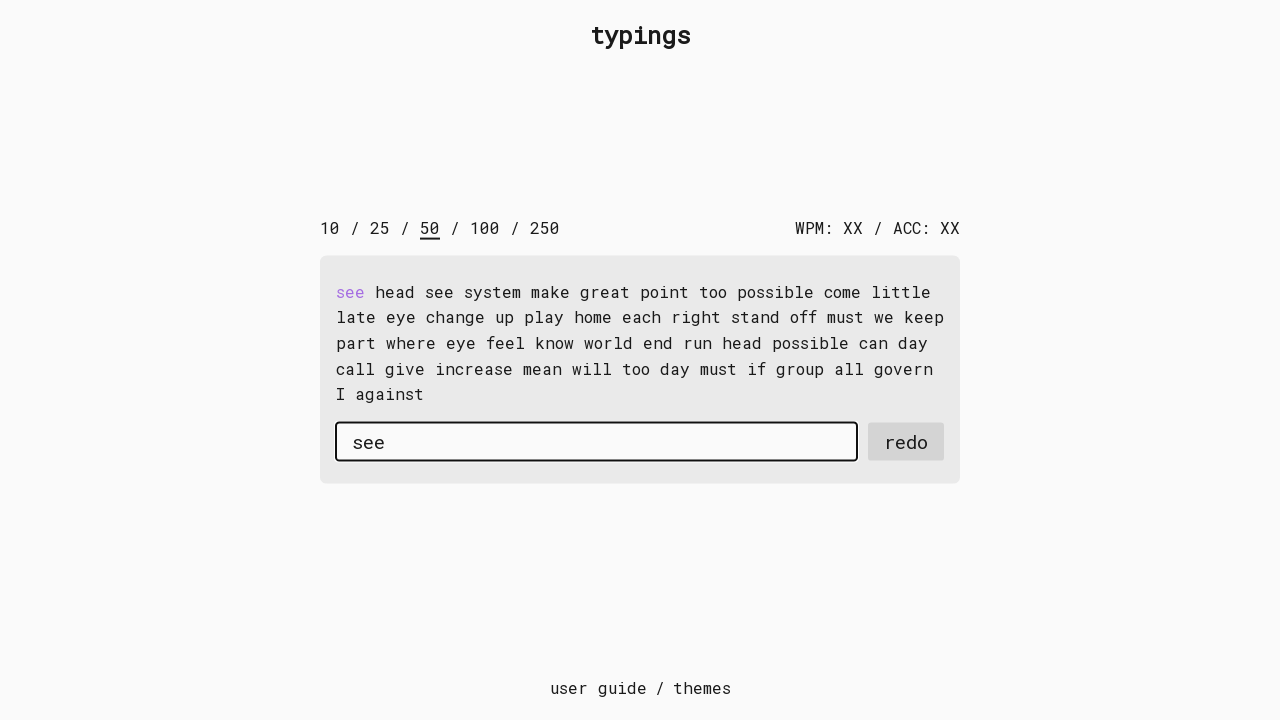

Typed character ' ' into input field on #input-field
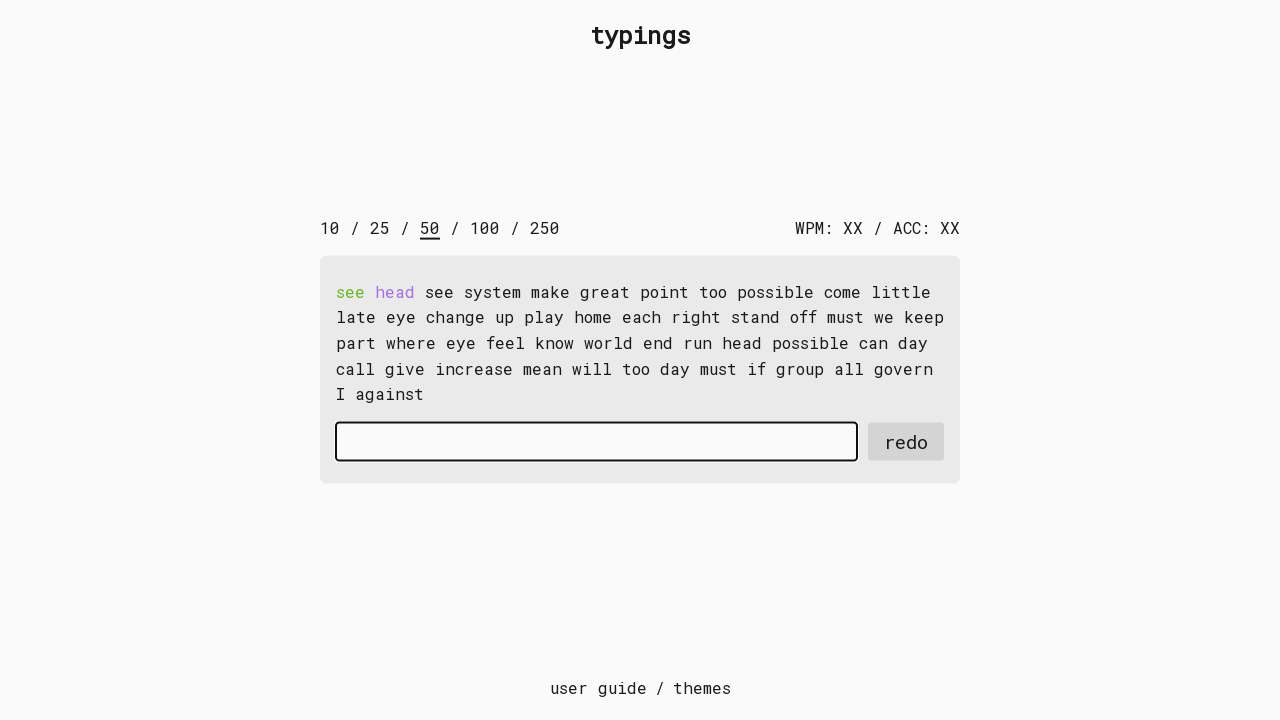

Typed character 'h' into input field on #input-field
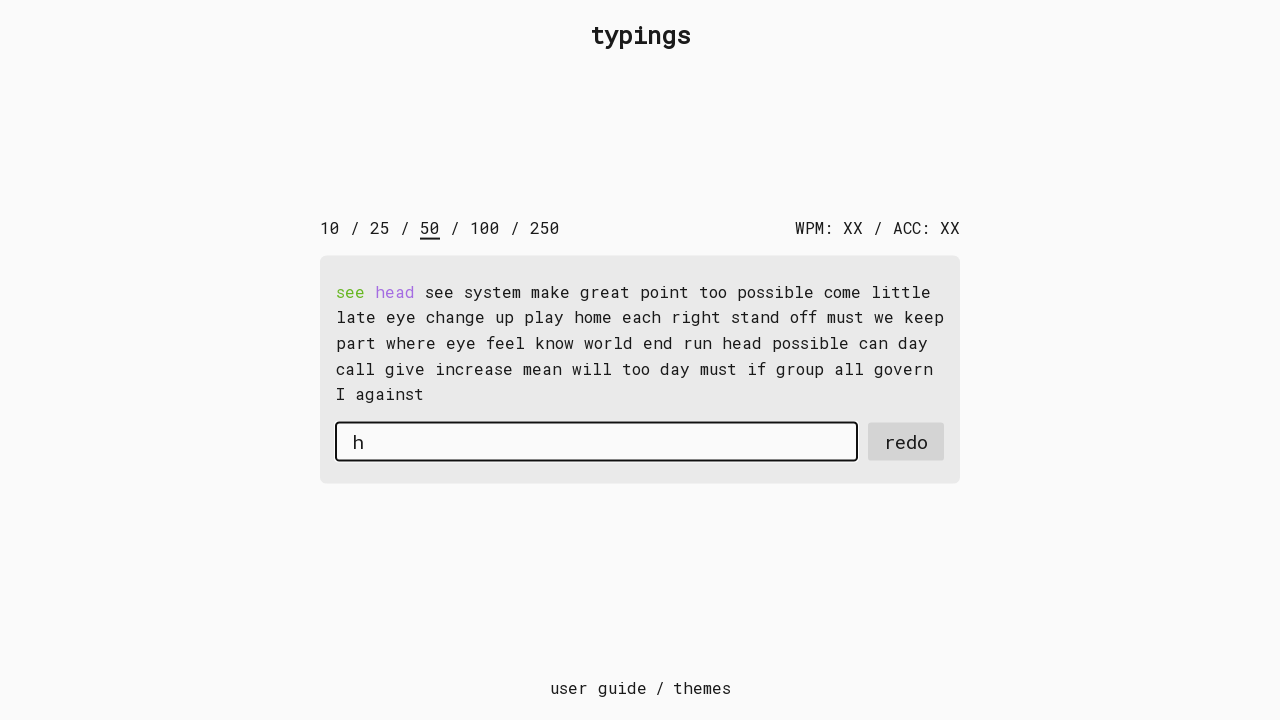

Typed character 'e' into input field on #input-field
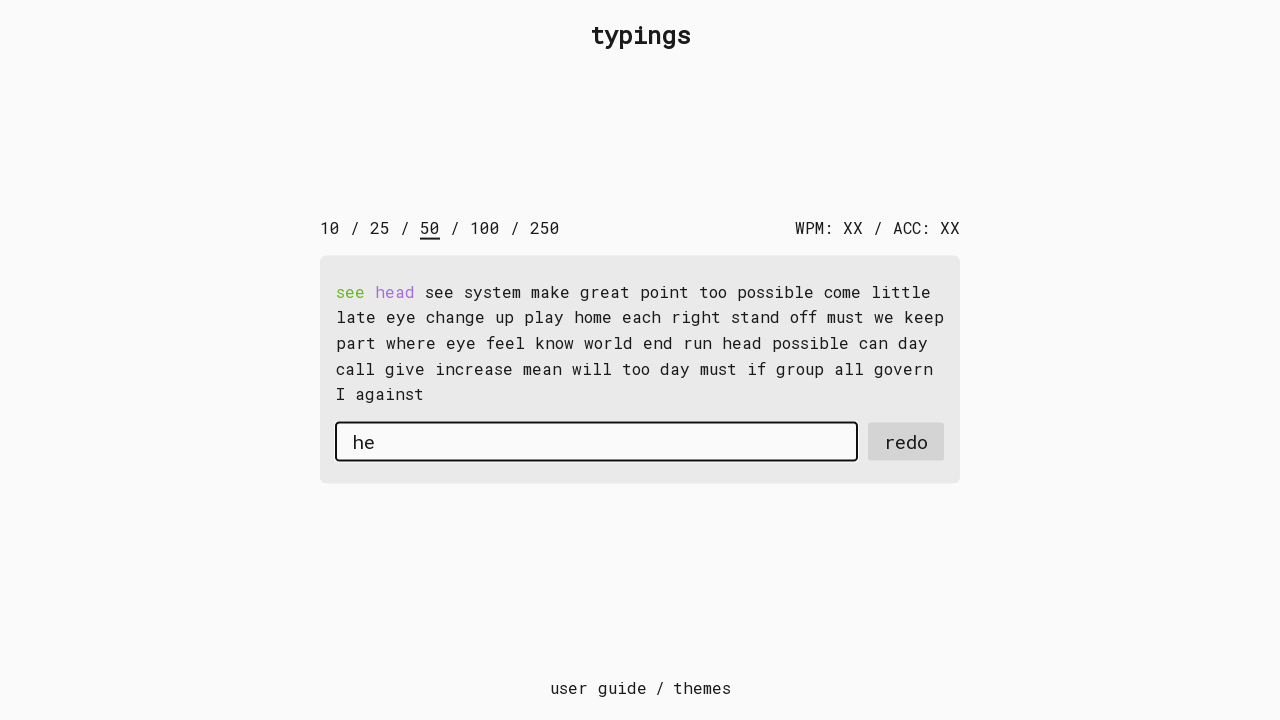

Typed character 'a' into input field on #input-field
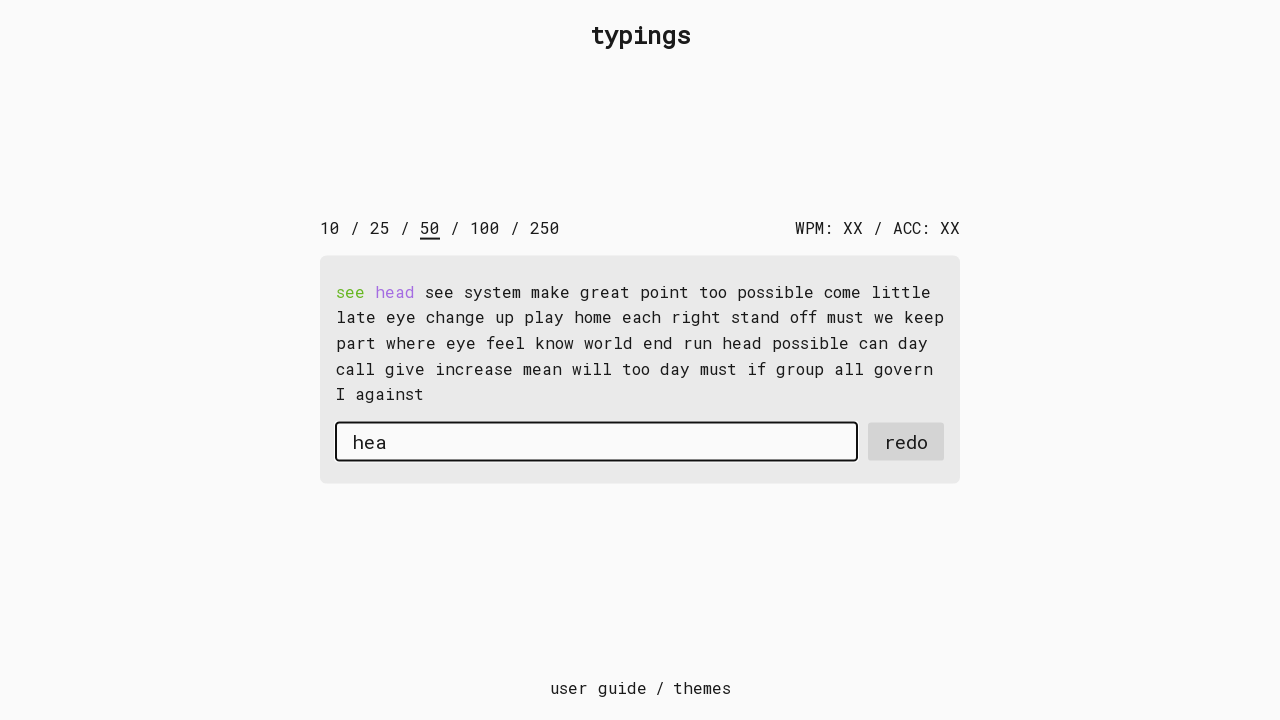

Typed character 'd' into input field on #input-field
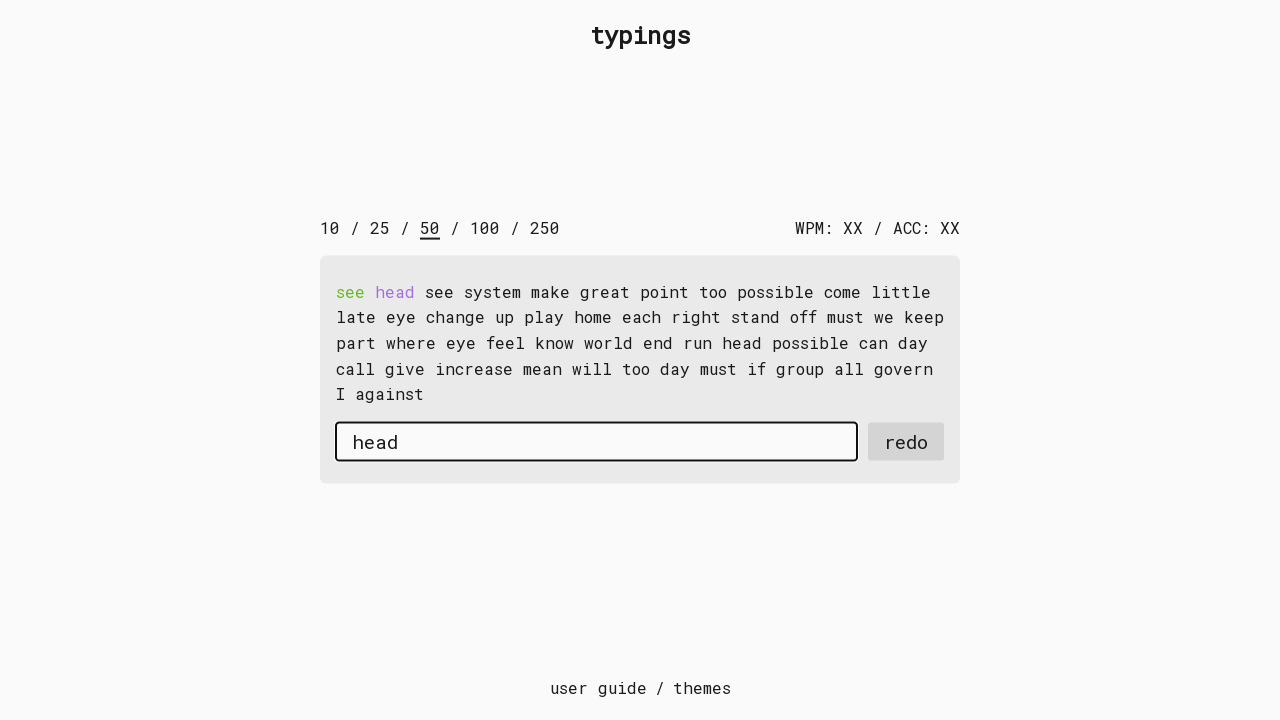

Typed character ' ' into input field on #input-field
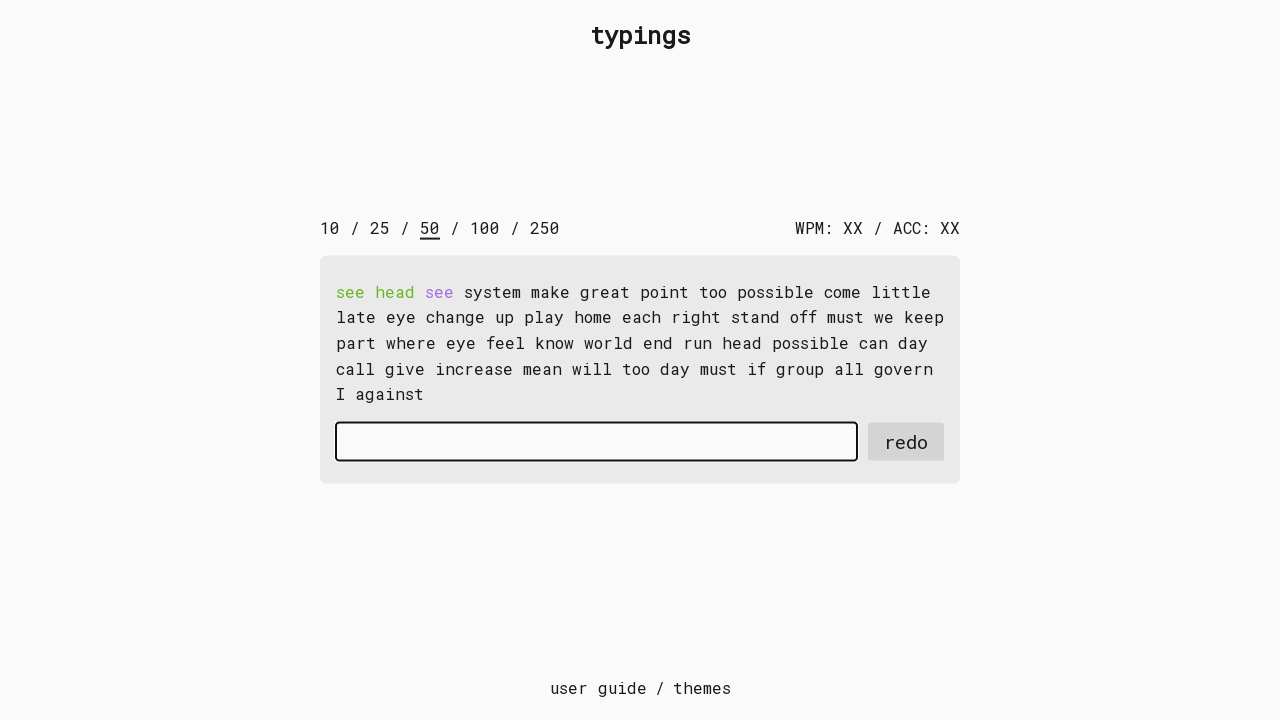

Typed character 's' into input field on #input-field
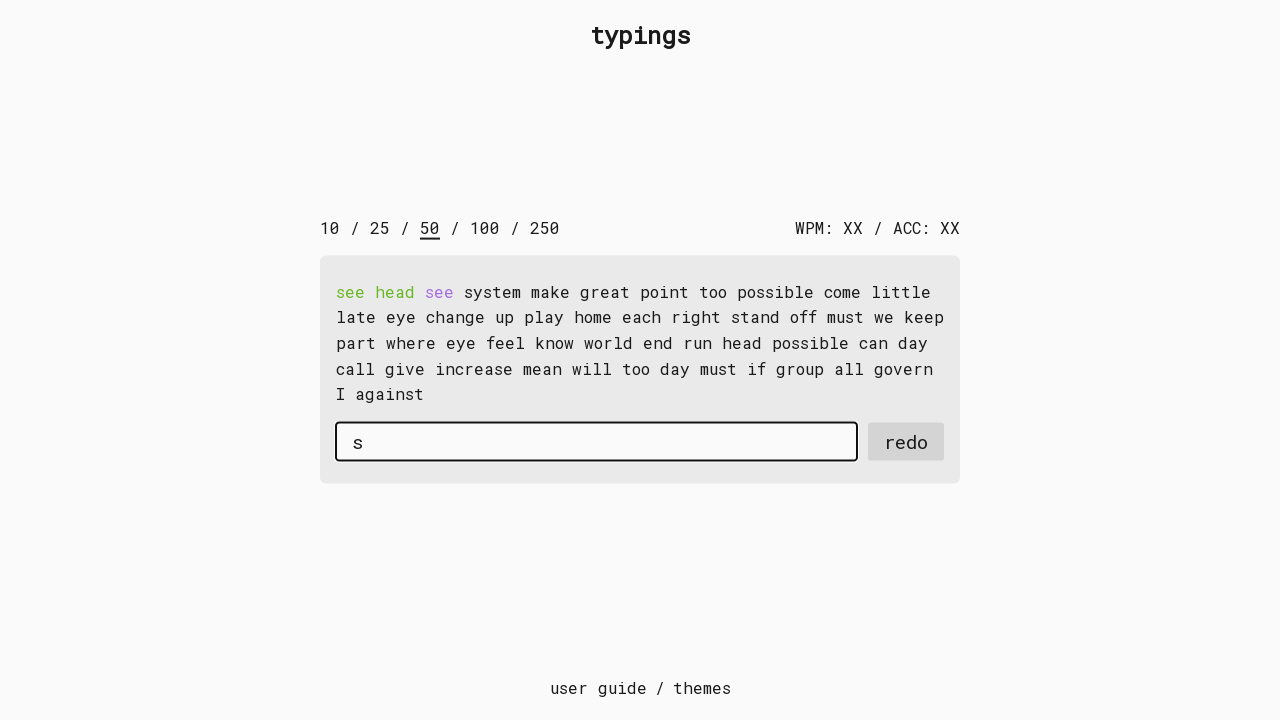

Typed character 'e' into input field on #input-field
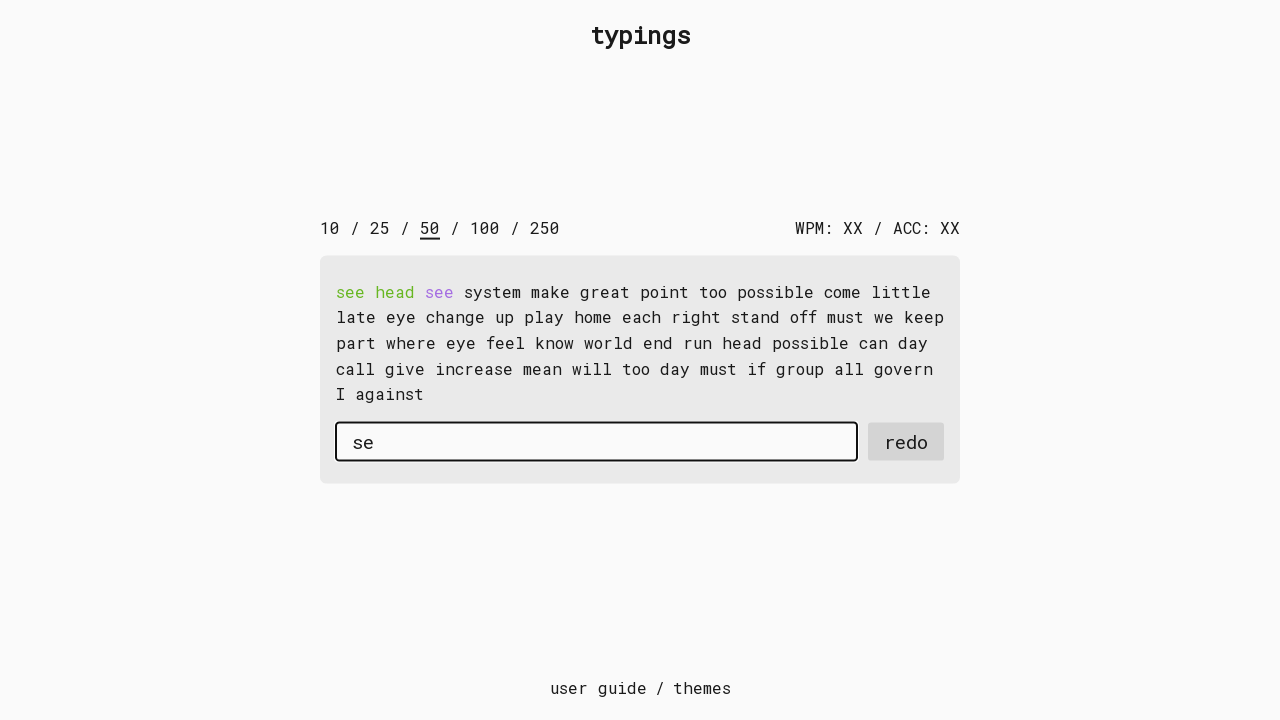

Typed character 'e' into input field on #input-field
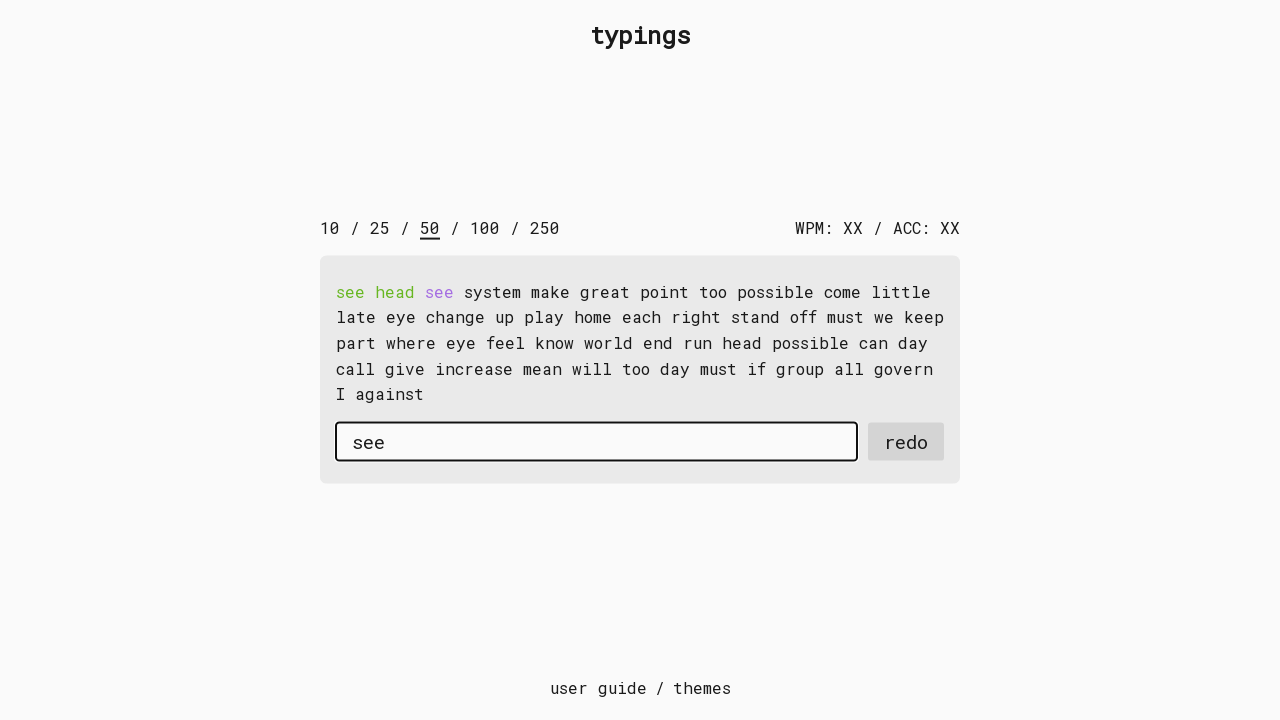

Typed character ' ' into input field on #input-field
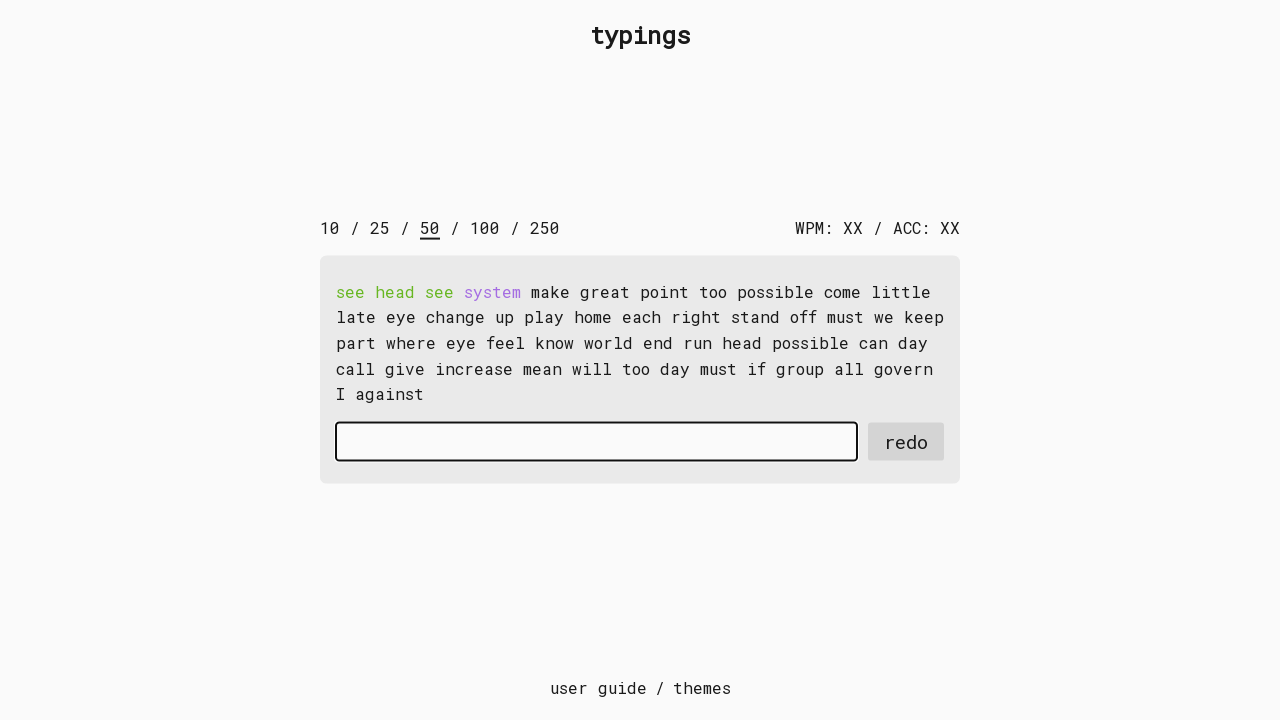

Typed character 's' into input field on #input-field
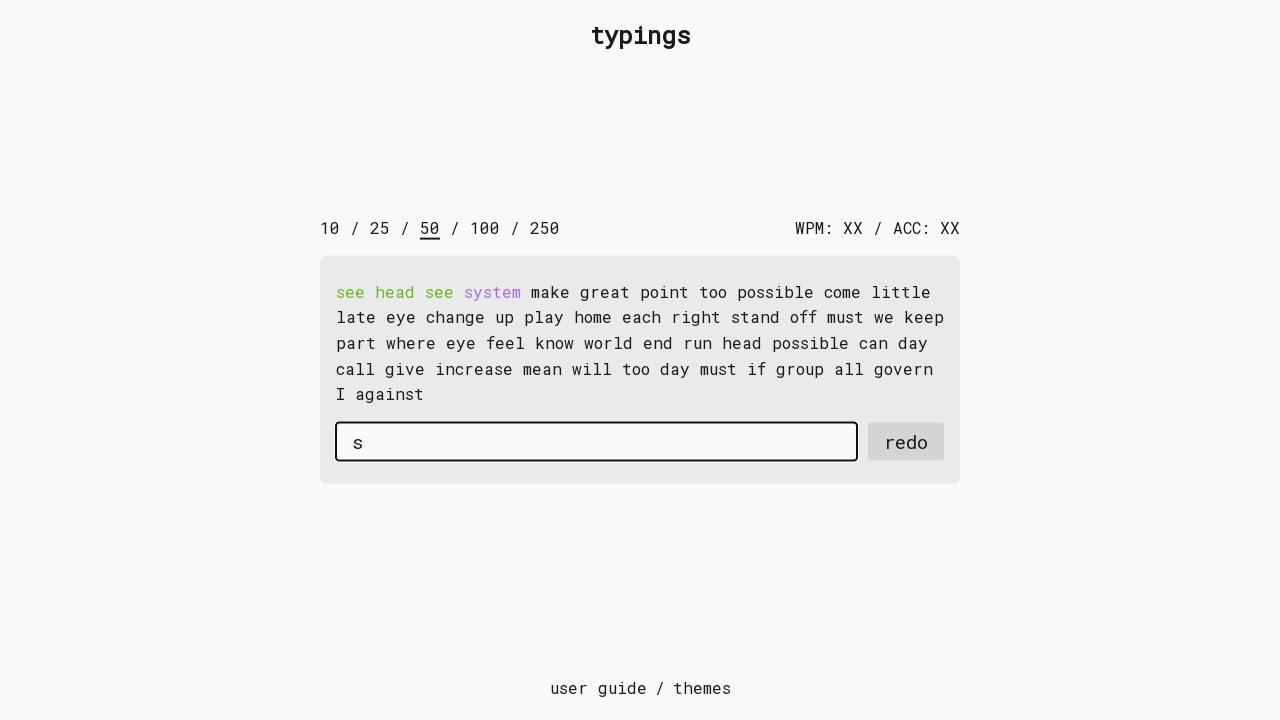

Typed character 'y' into input field on #input-field
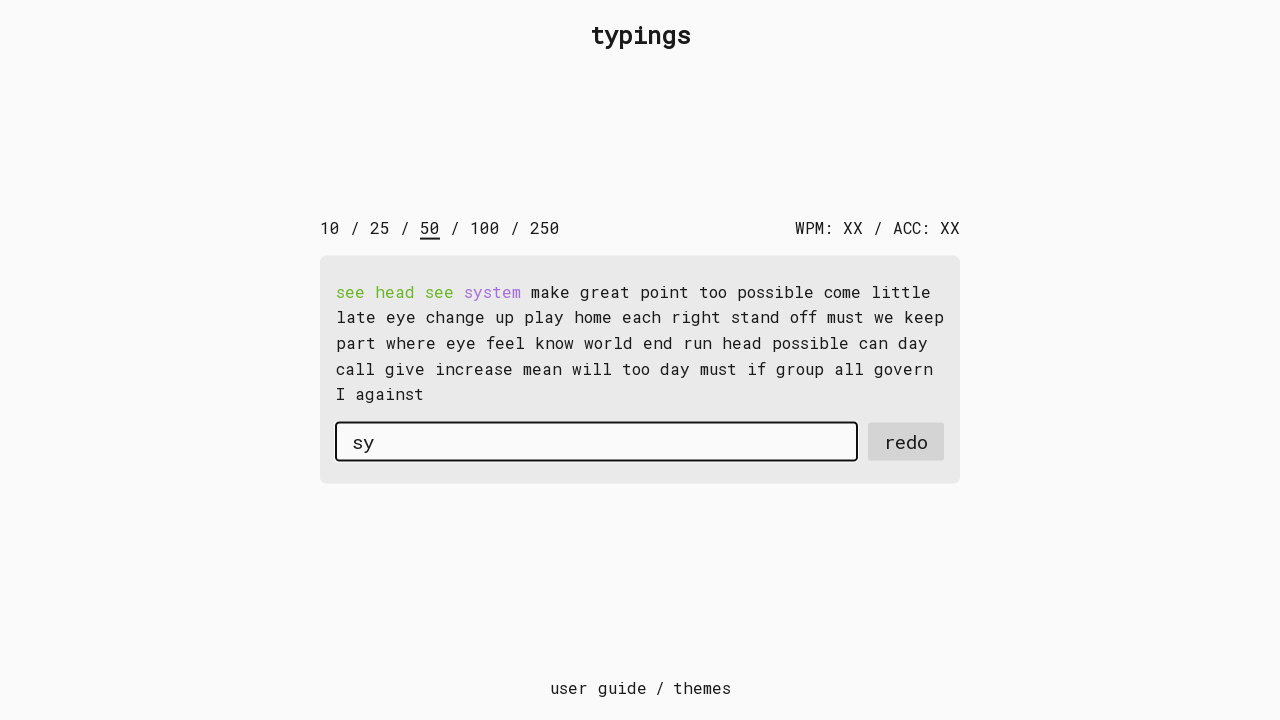

Typed character 's' into input field on #input-field
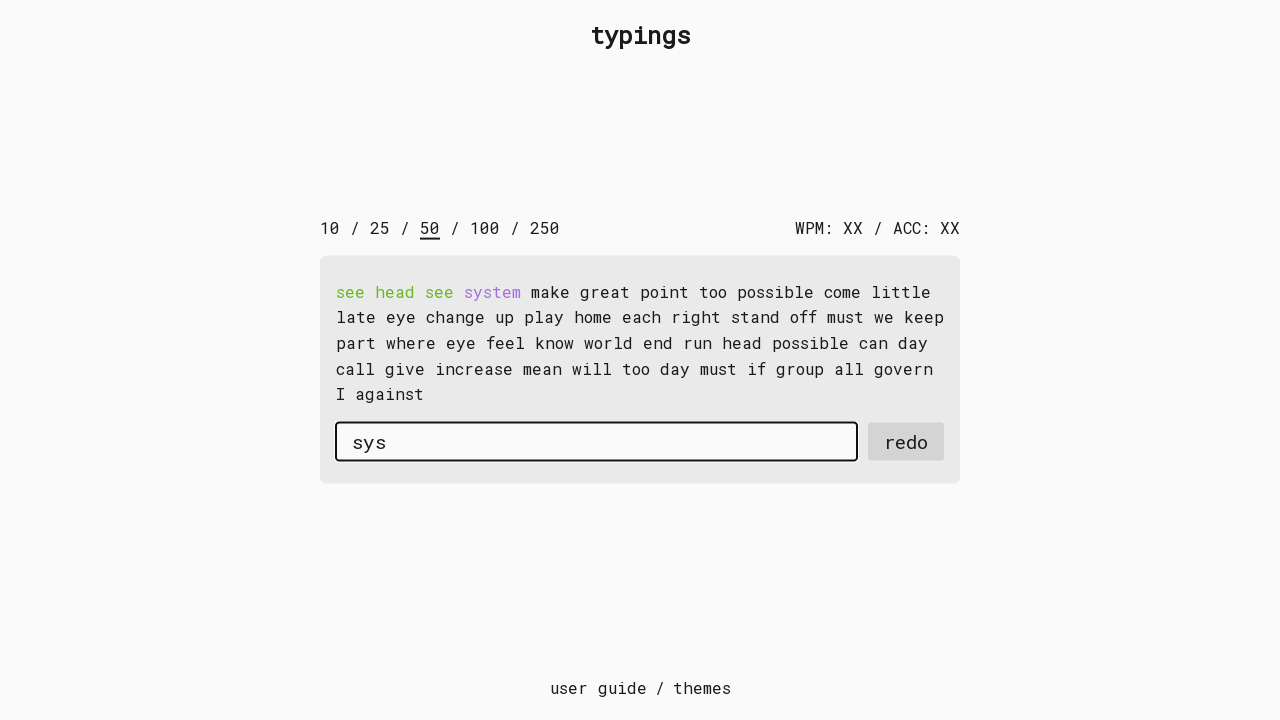

Typed character 't' into input field on #input-field
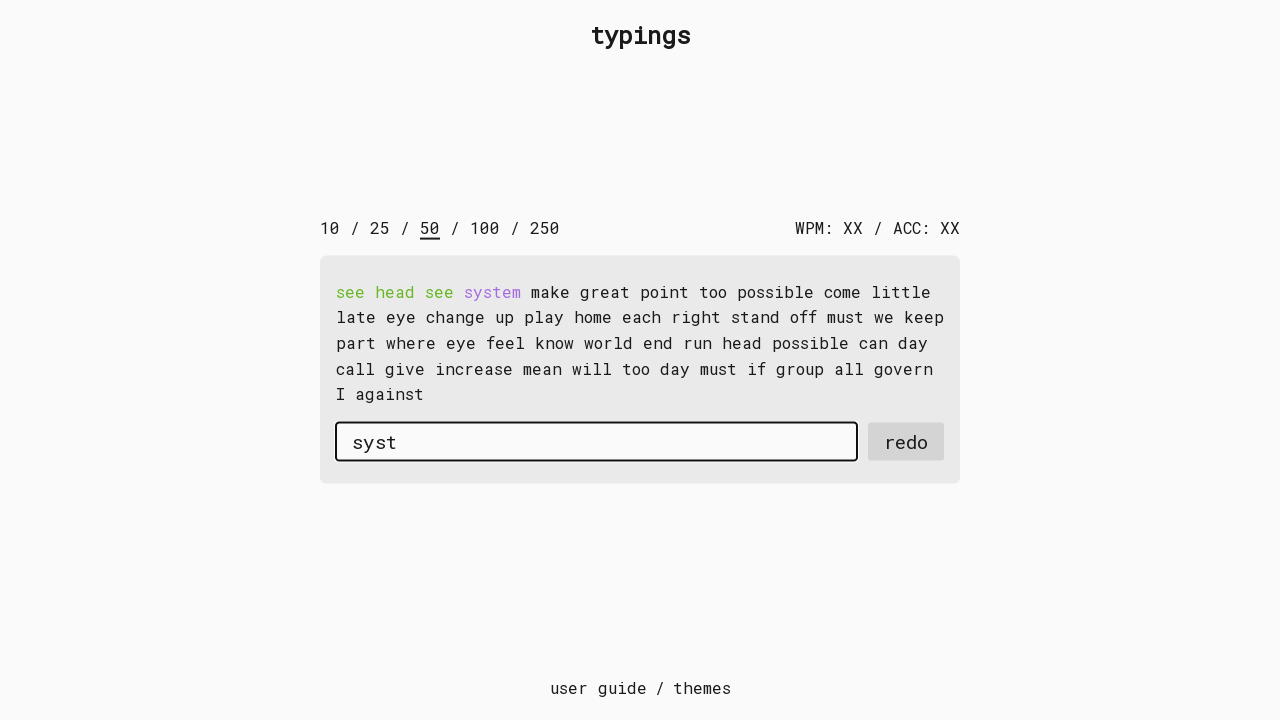

Typed character 'e' into input field on #input-field
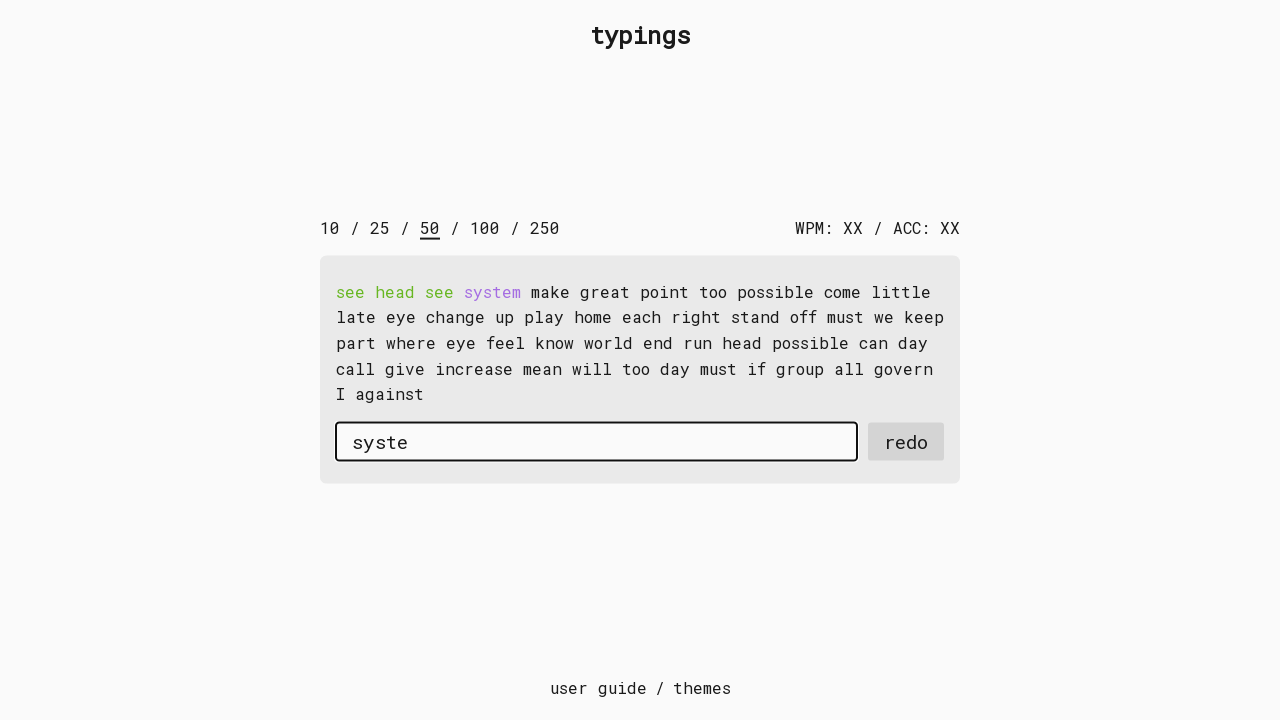

Typed character 'm' into input field on #input-field
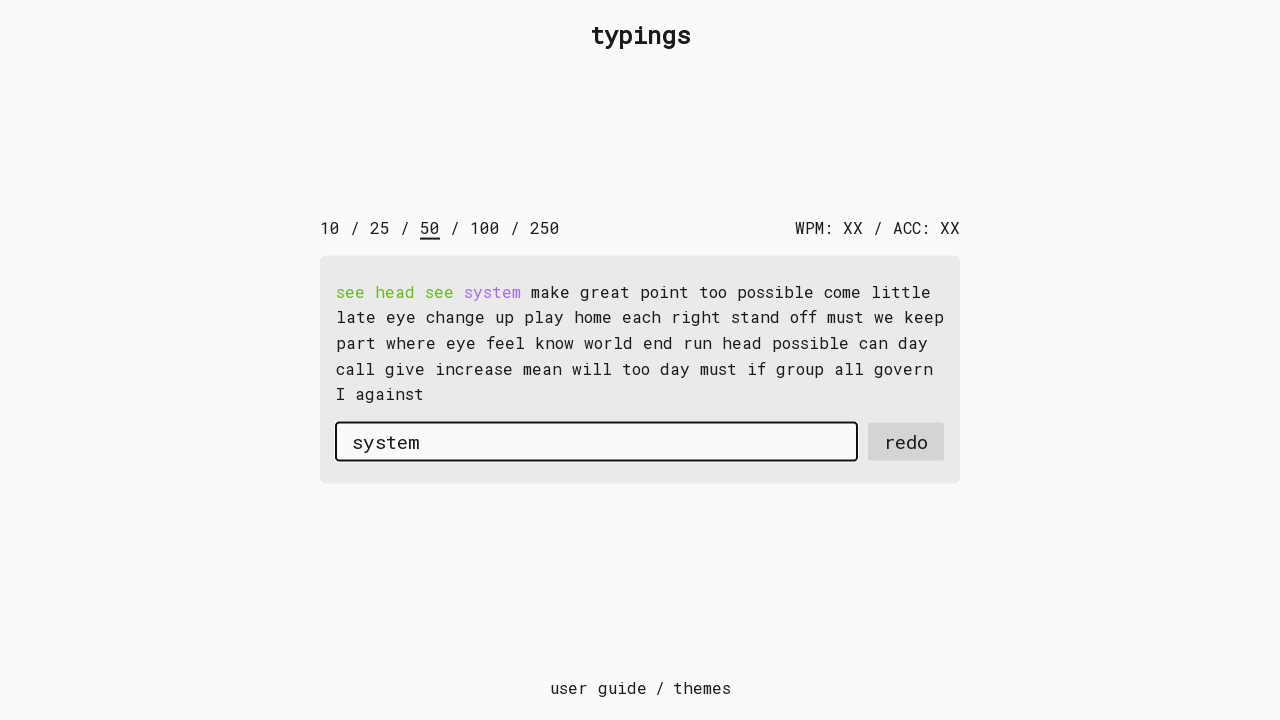

Typed character ' ' into input field on #input-field
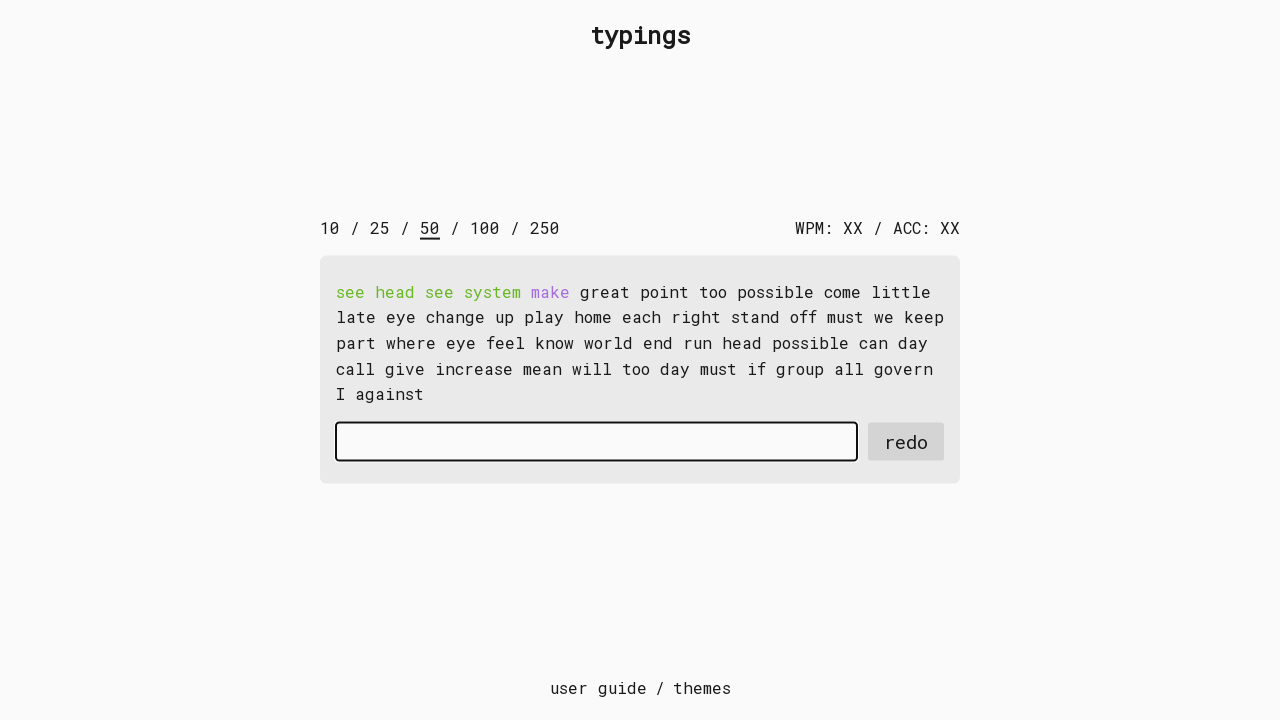

Typed character 'm' into input field on #input-field
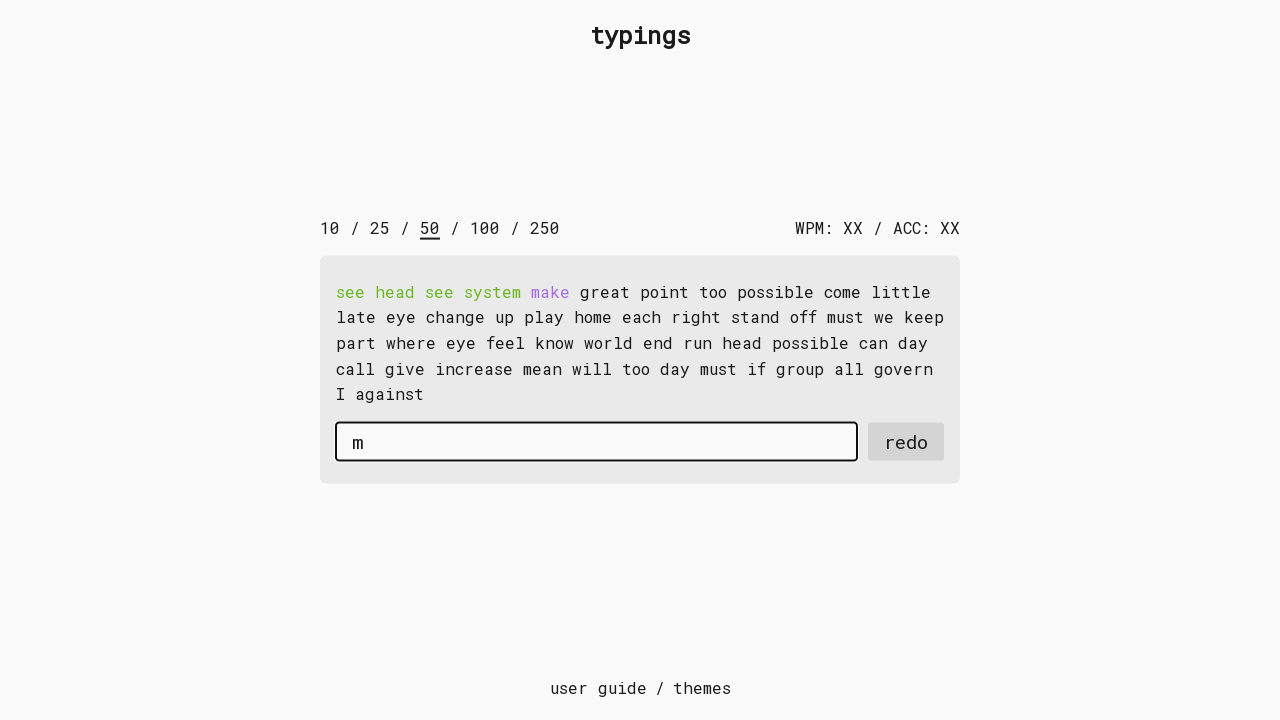

Typed character 'a' into input field on #input-field
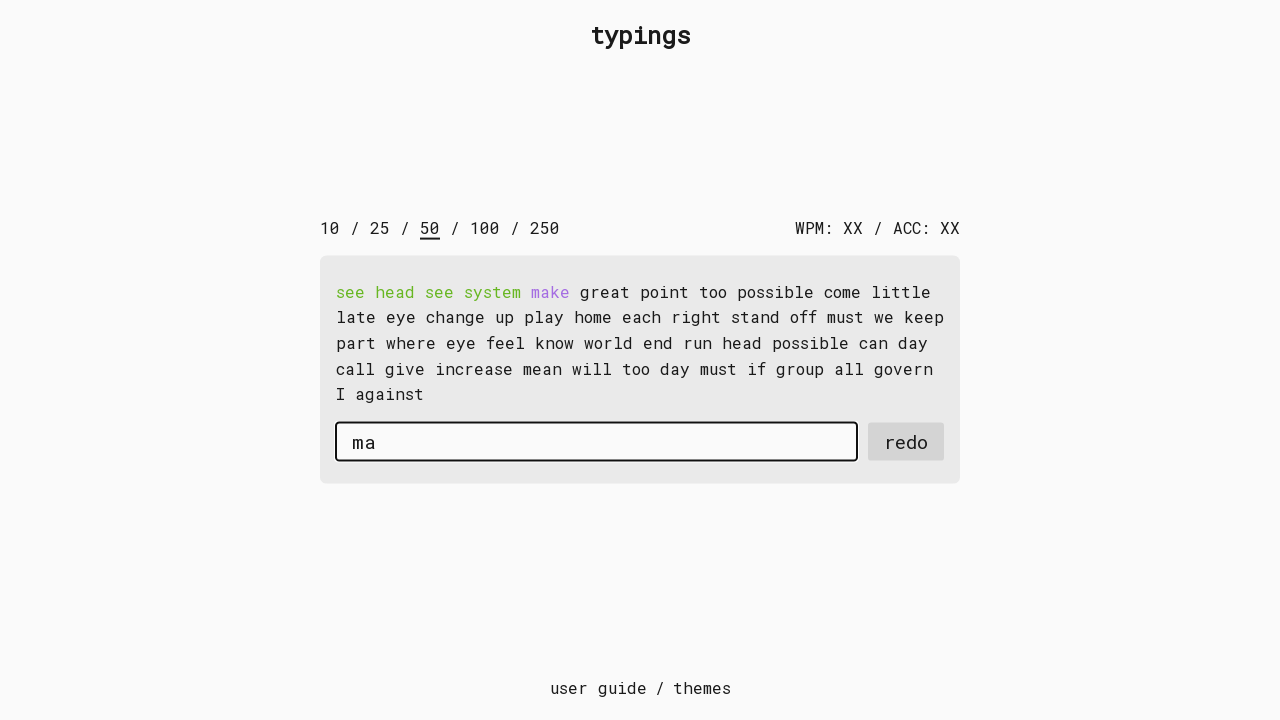

Typed character 'k' into input field on #input-field
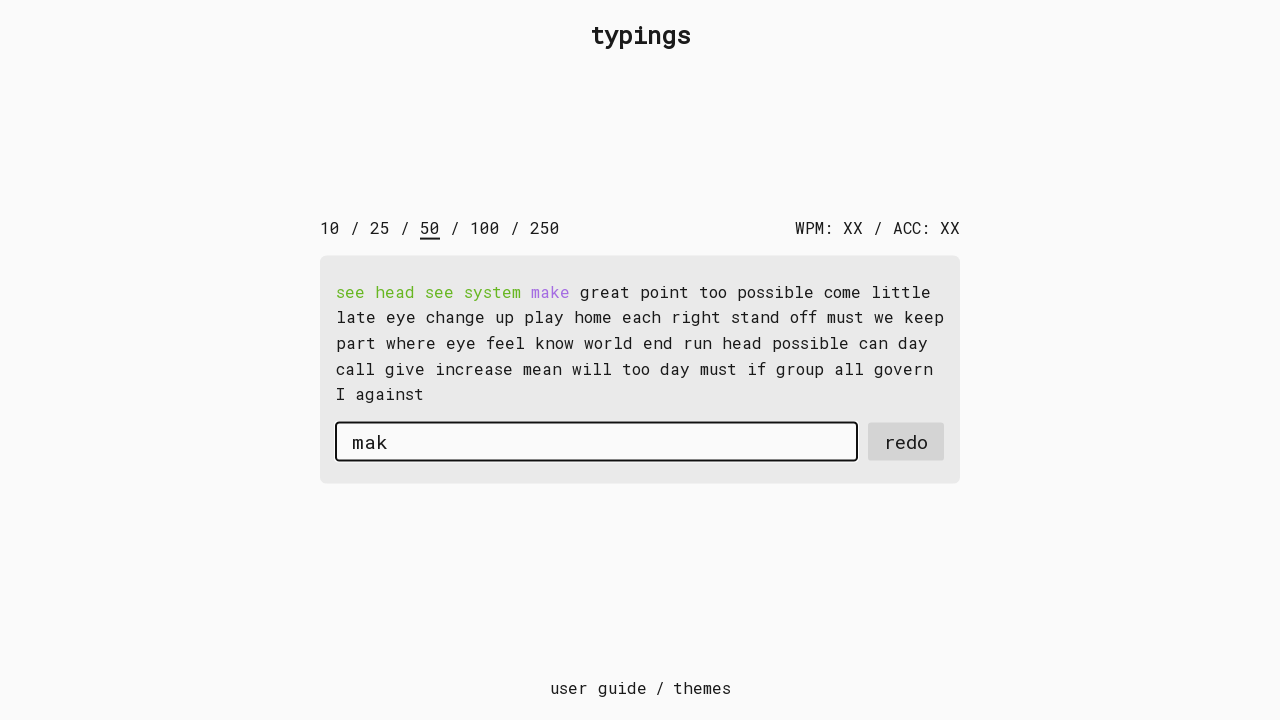

Typed character 'e' into input field on #input-field
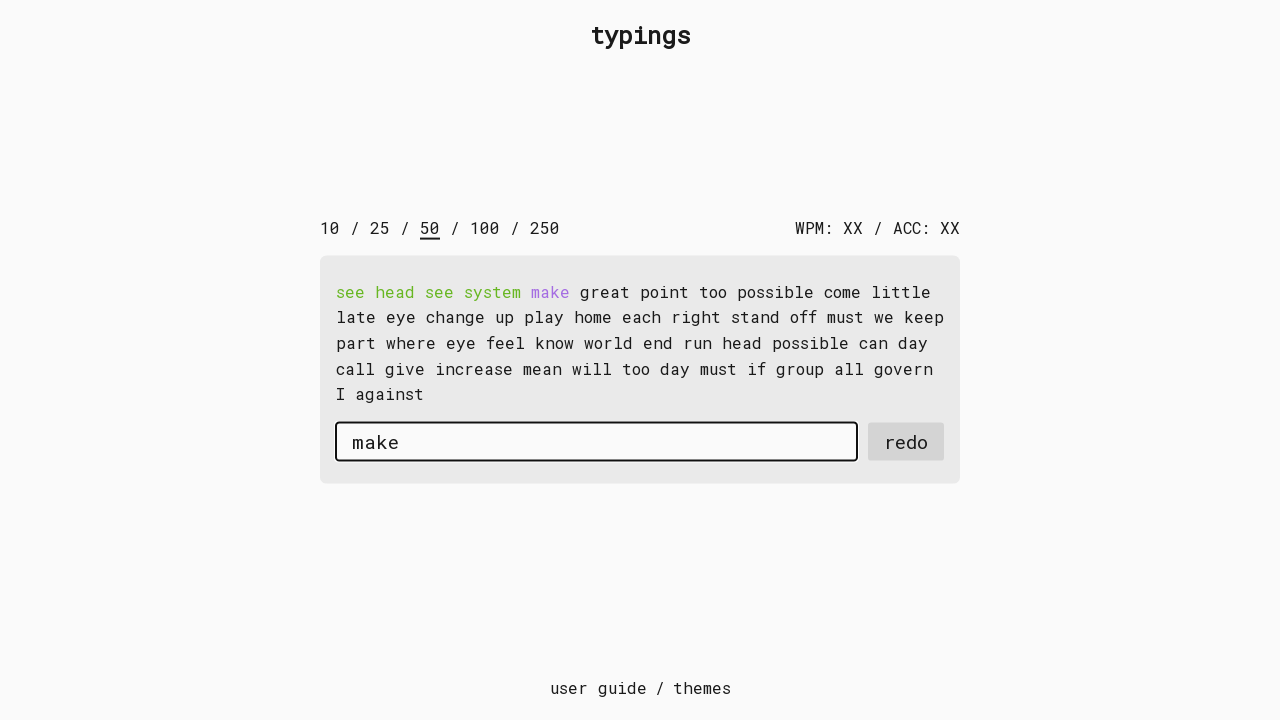

Typed character ' ' into input field on #input-field
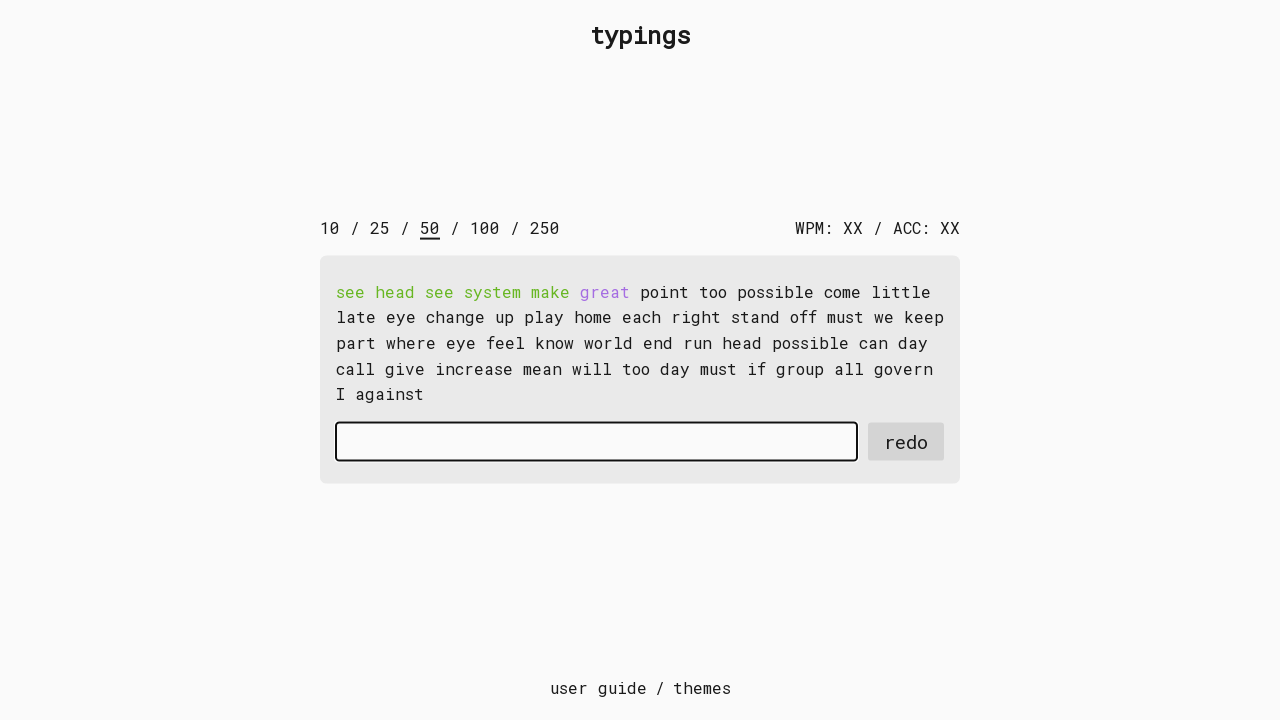

Typed character 'g' into input field on #input-field
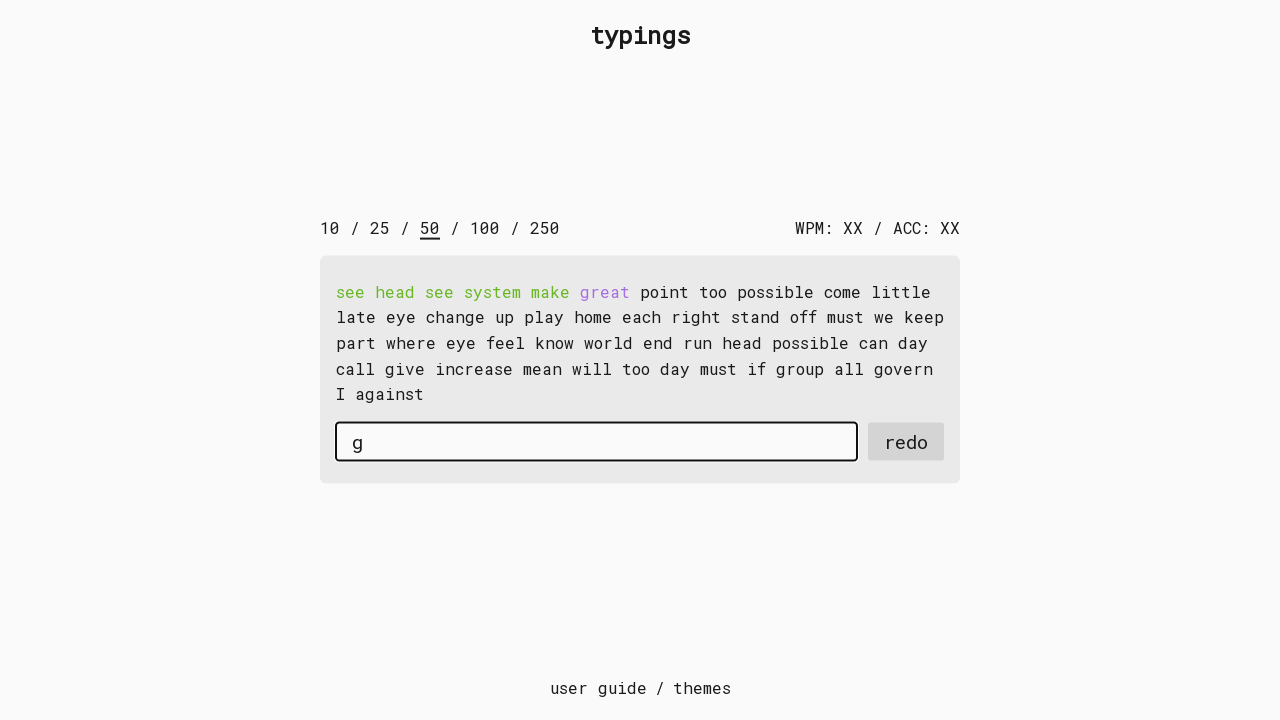

Typed character 'r' into input field on #input-field
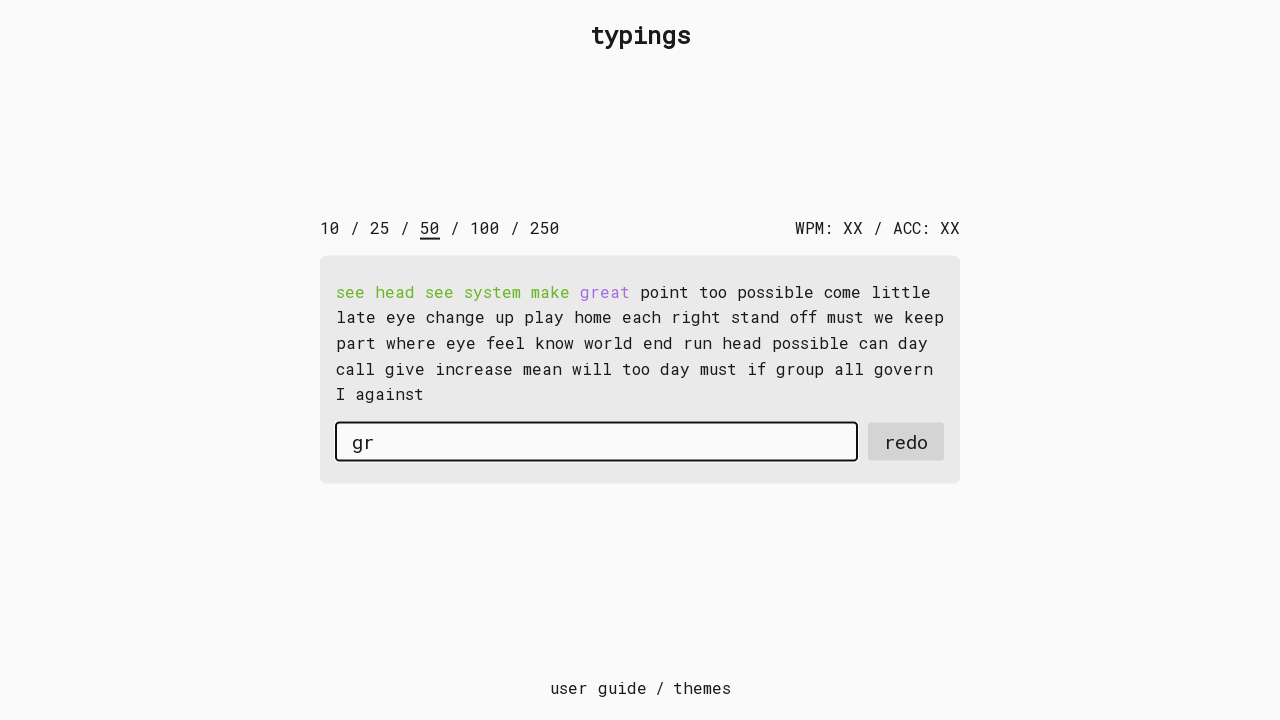

Typed character 'e' into input field on #input-field
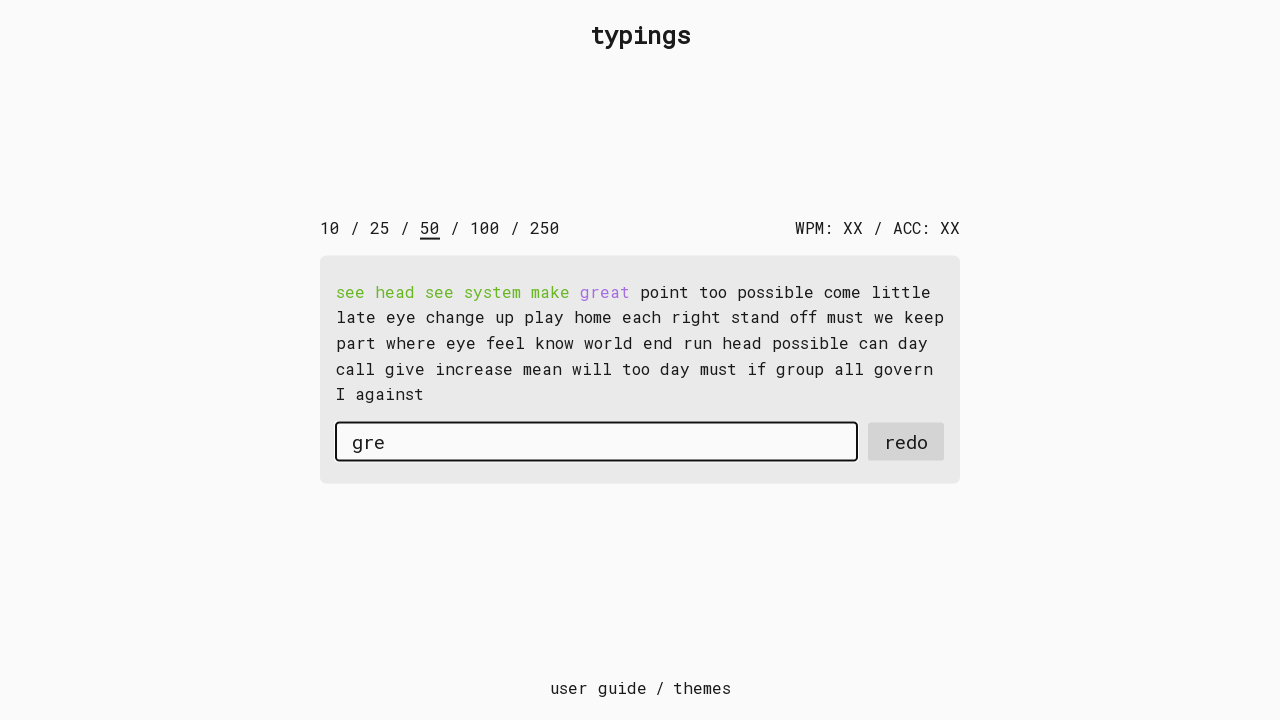

Typed character 'a' into input field on #input-field
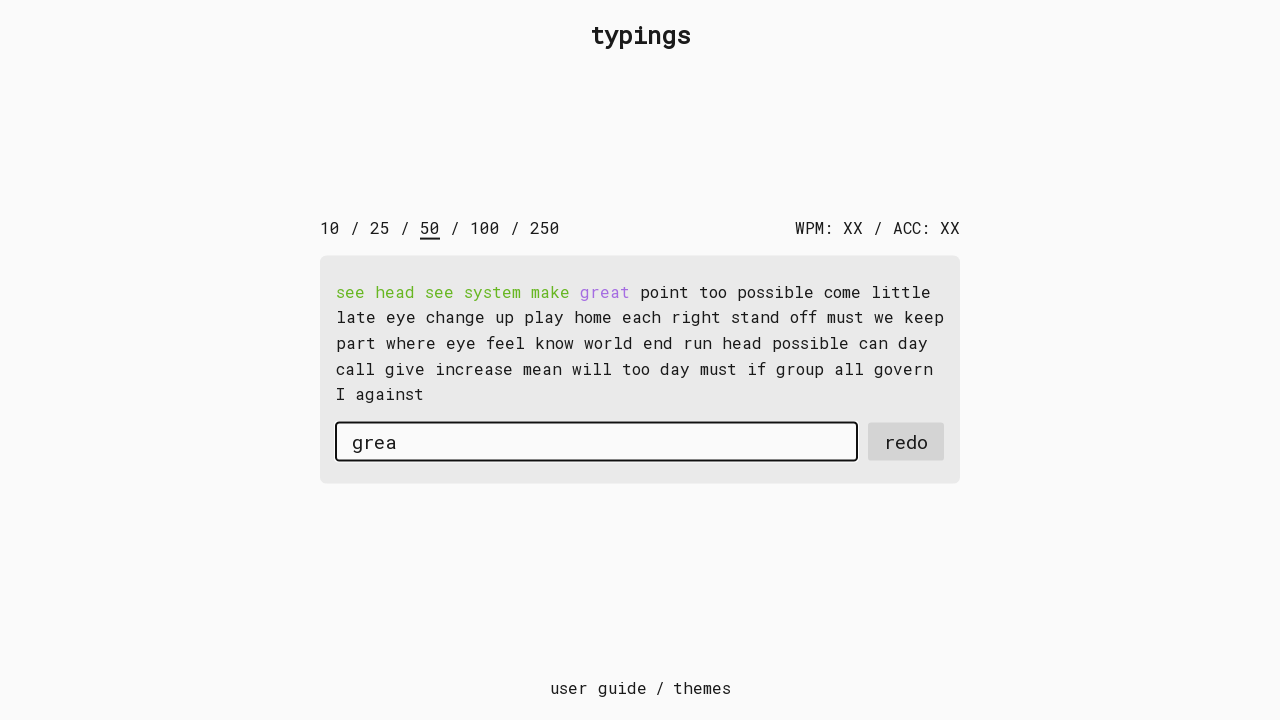

Typed character 't' into input field on #input-field
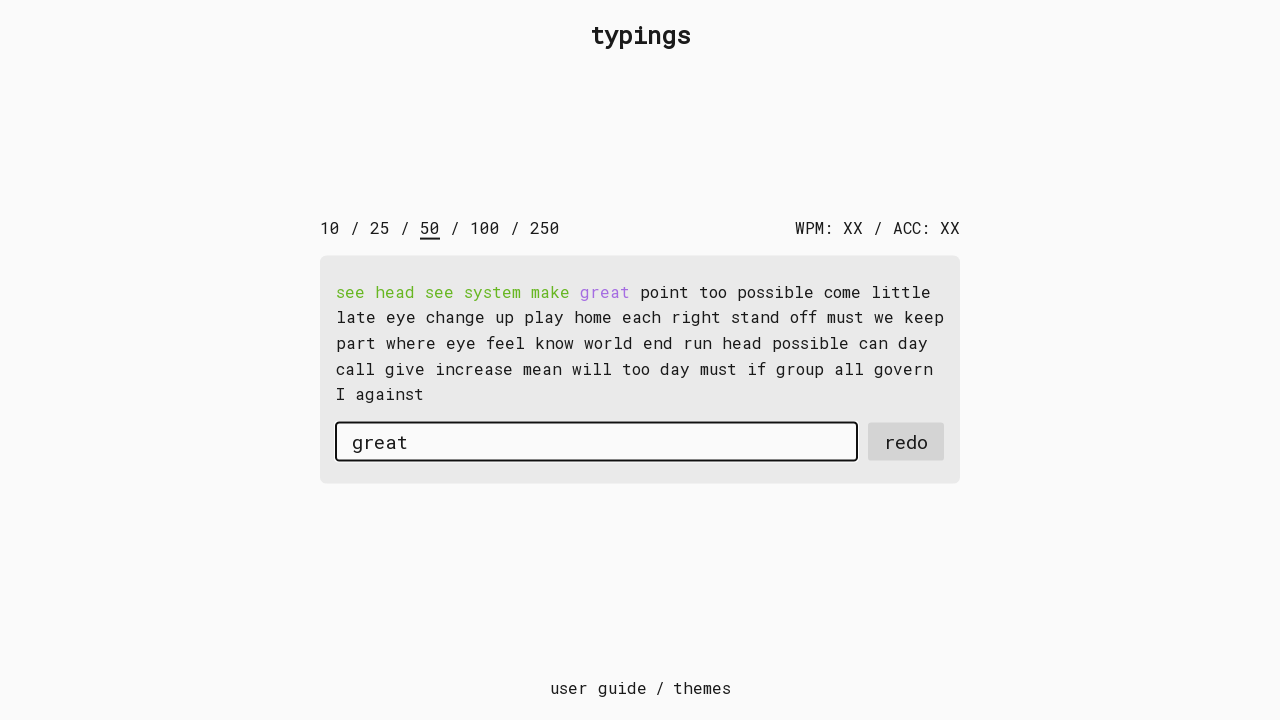

Typed character ' ' into input field on #input-field
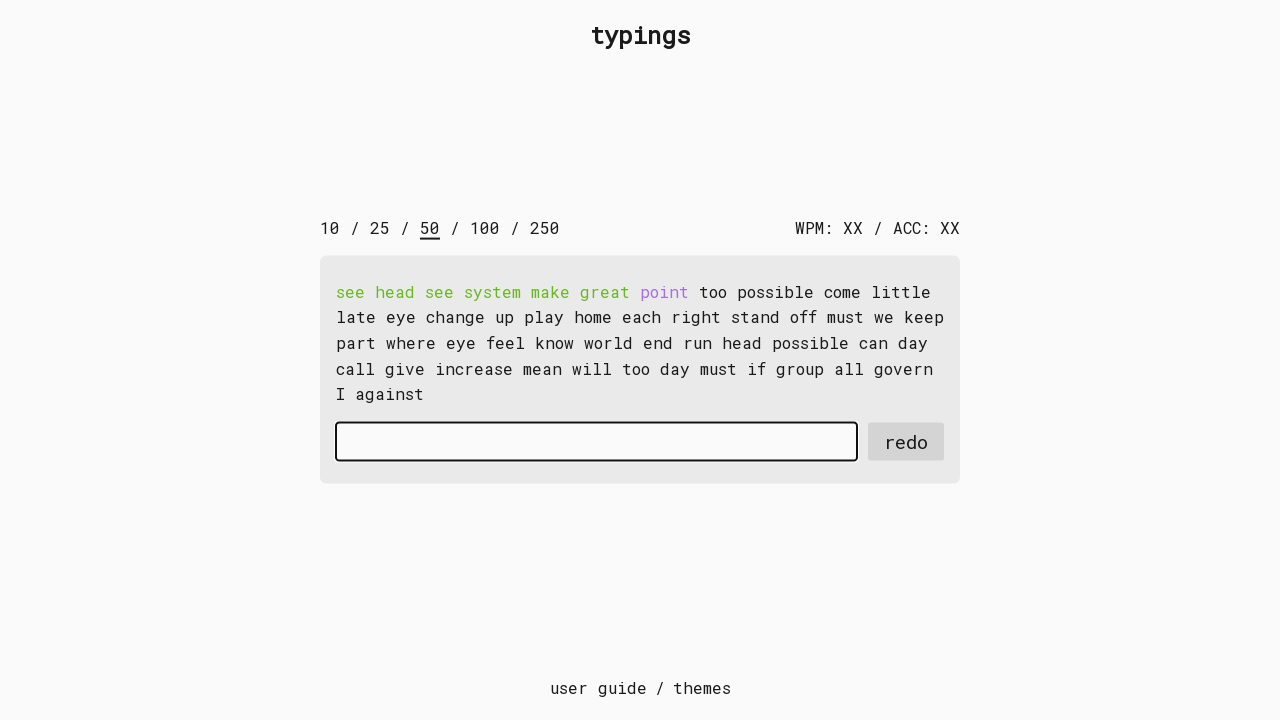

Typed character 'p' into input field on #input-field
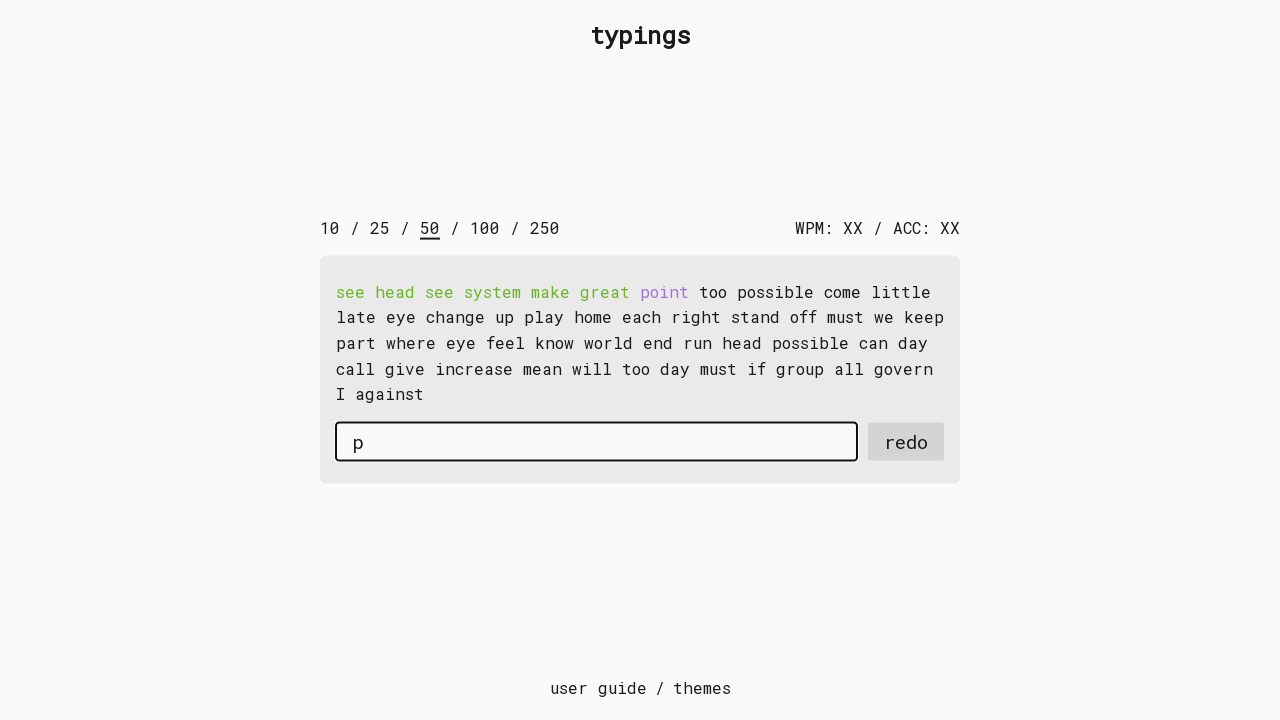

Typed character 'o' into input field on #input-field
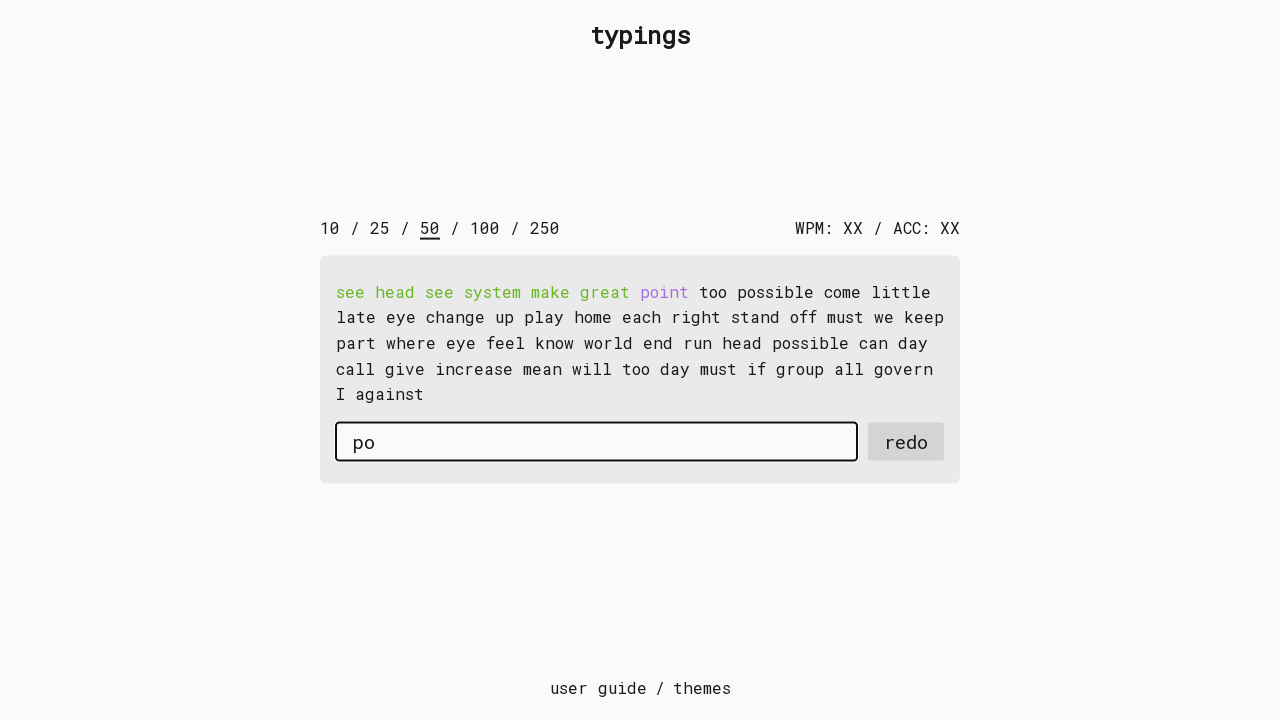

Typed character 'i' into input field on #input-field
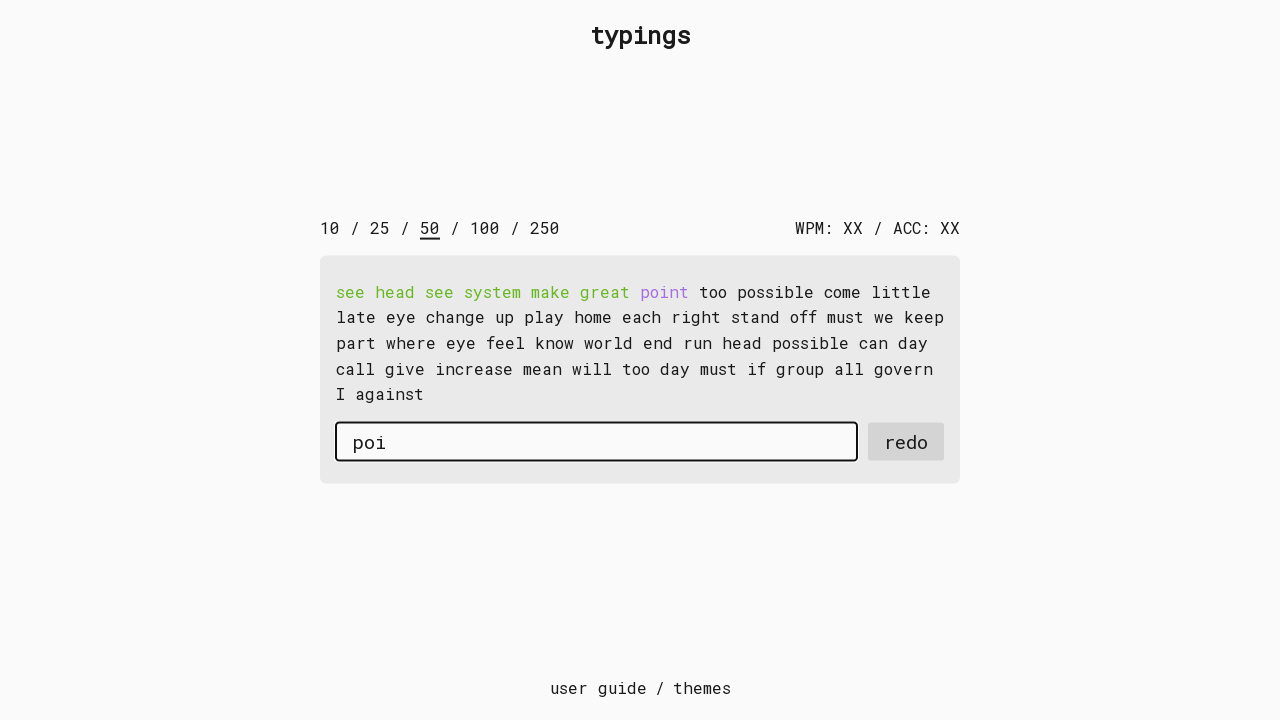

Typed character 'n' into input field on #input-field
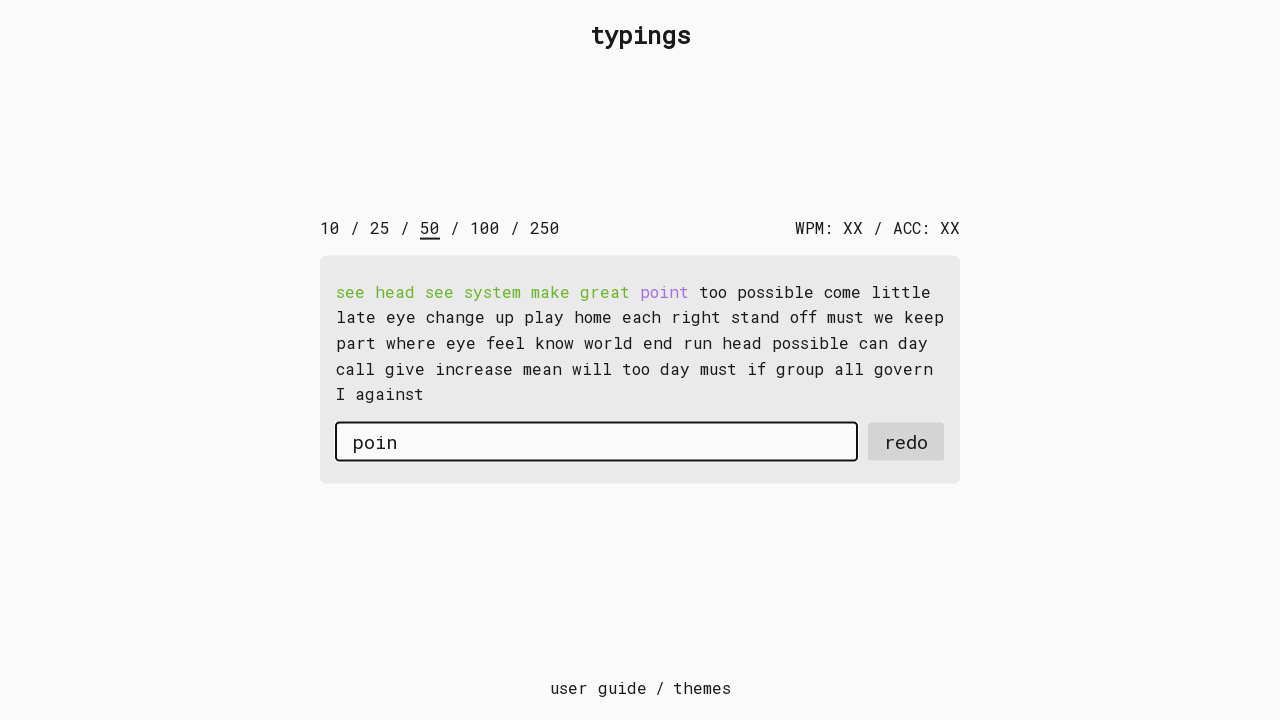

Typed character 't' into input field on #input-field
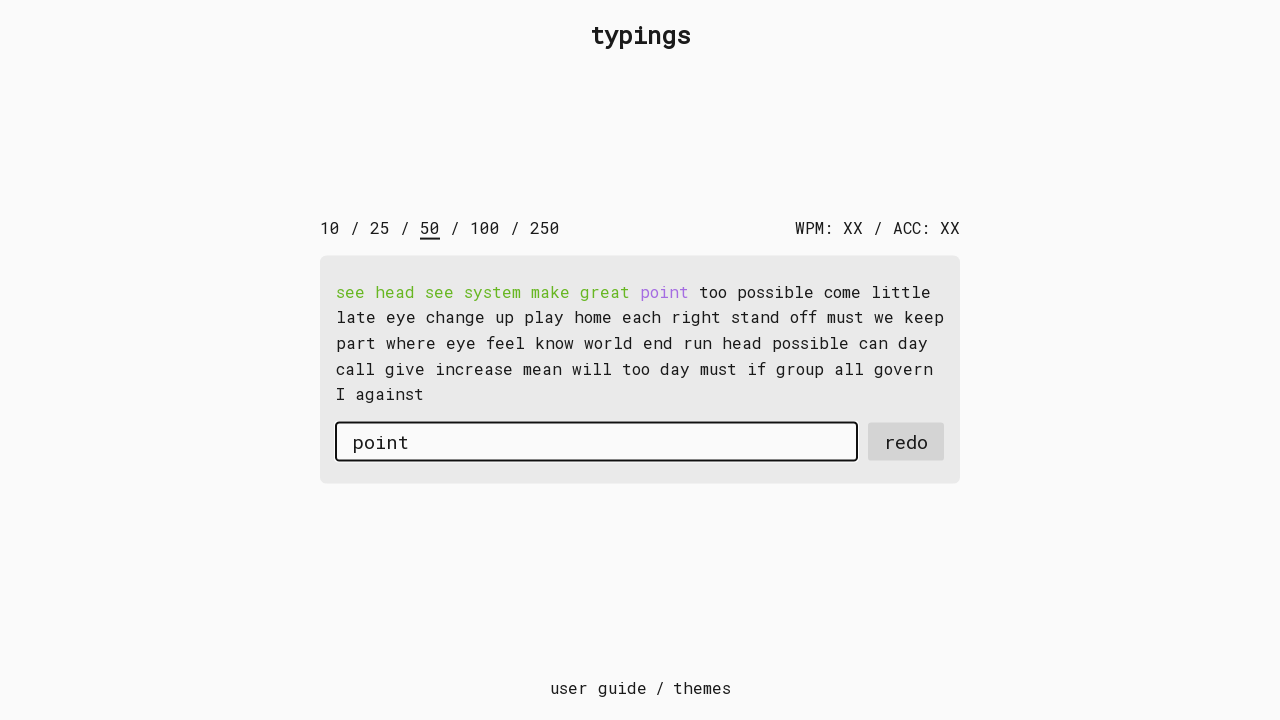

Typed character ' ' into input field on #input-field
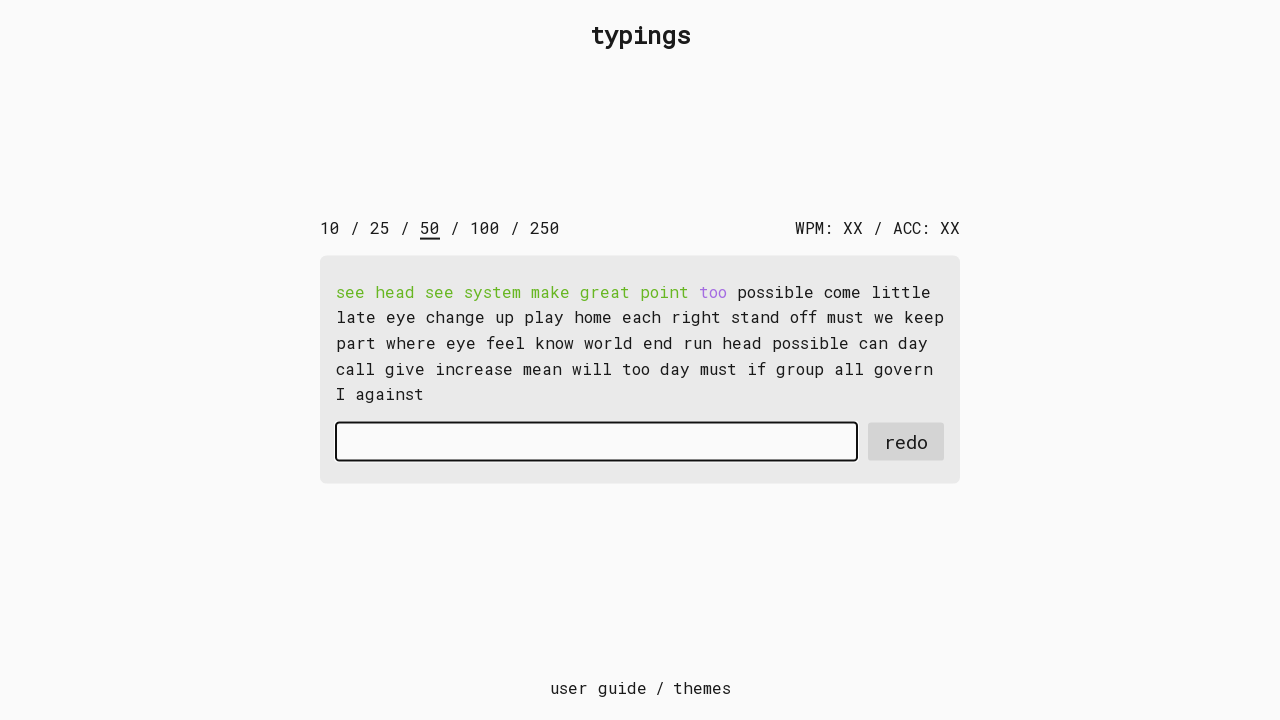

Typed character 't' into input field on #input-field
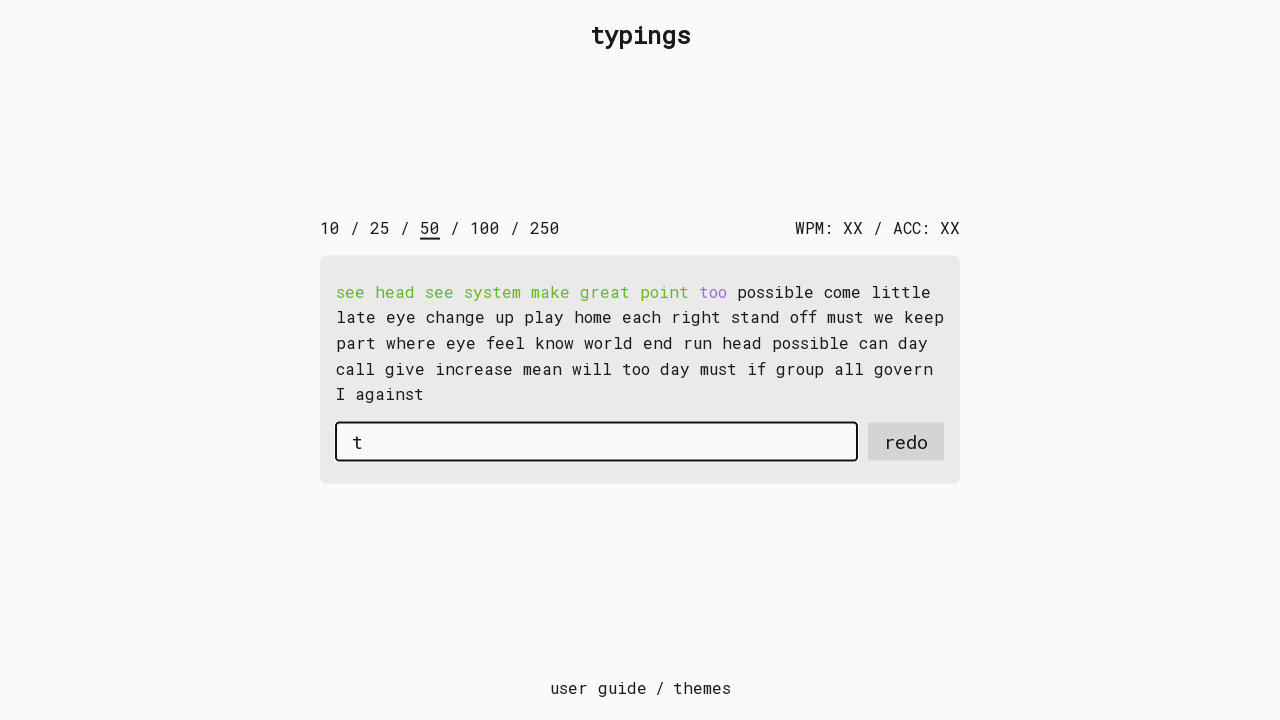

Typed character 'o' into input field on #input-field
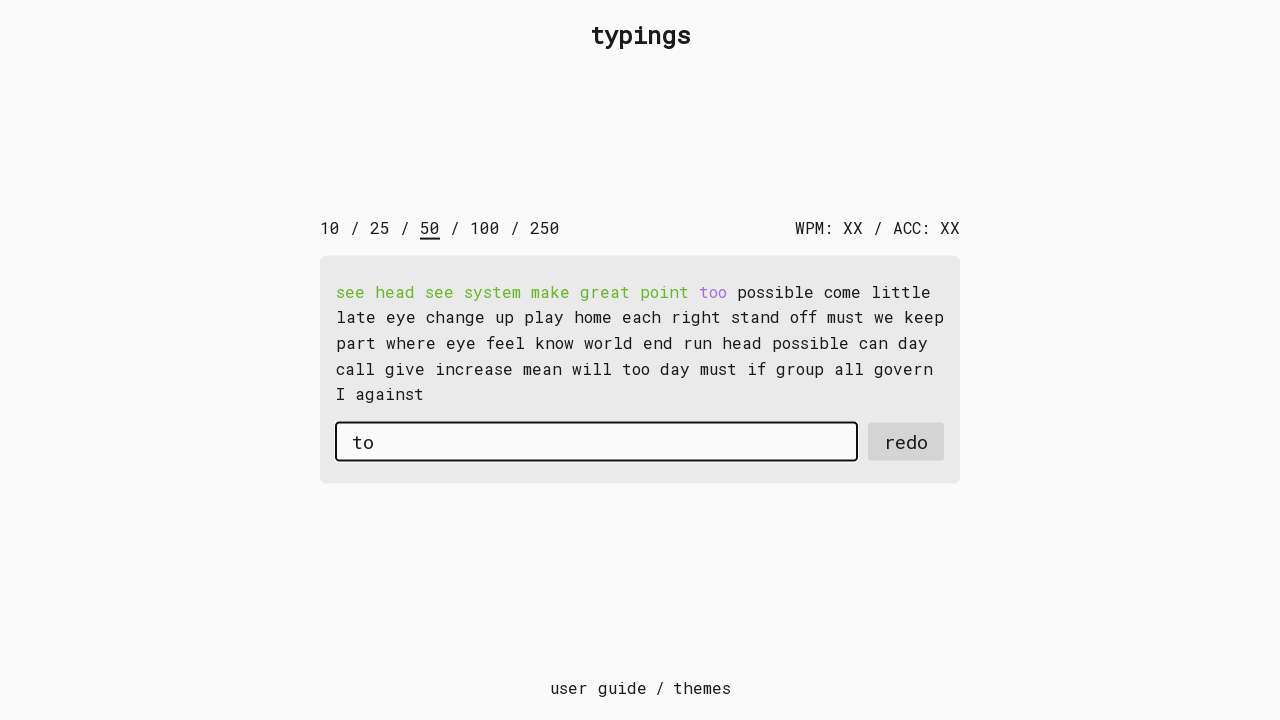

Typed character 'o' into input field on #input-field
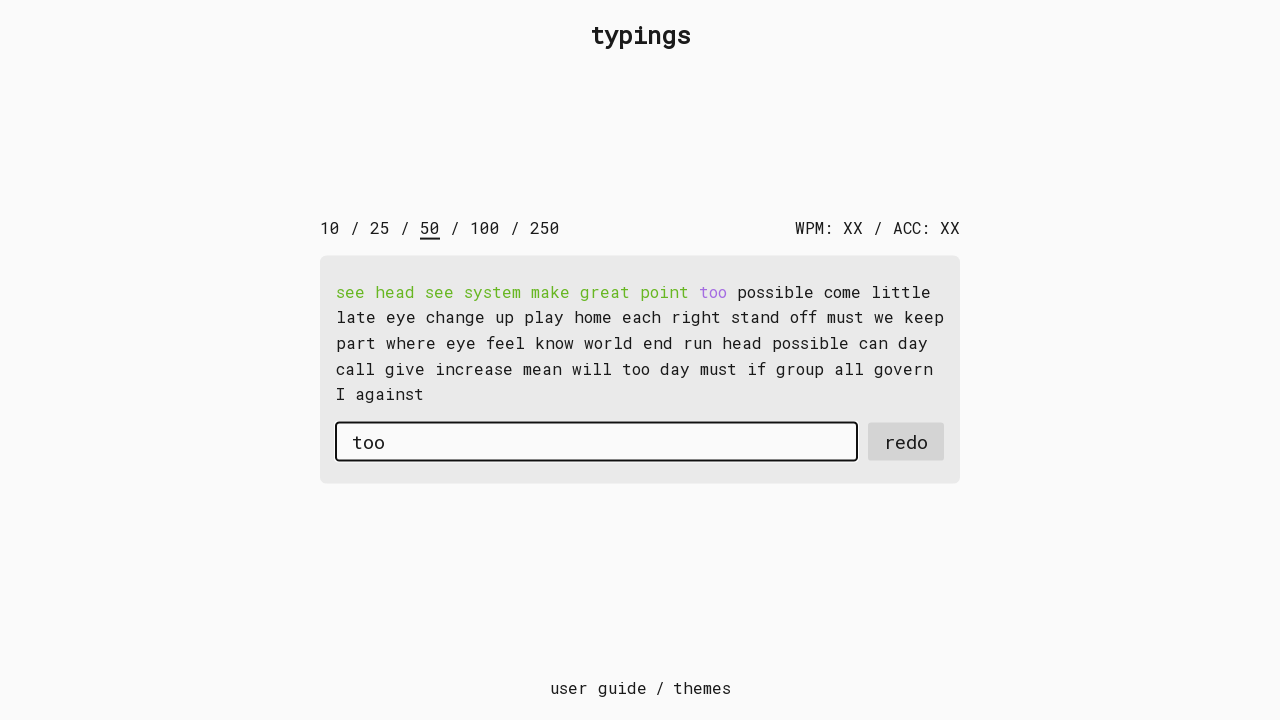

Typed character ' ' into input field on #input-field
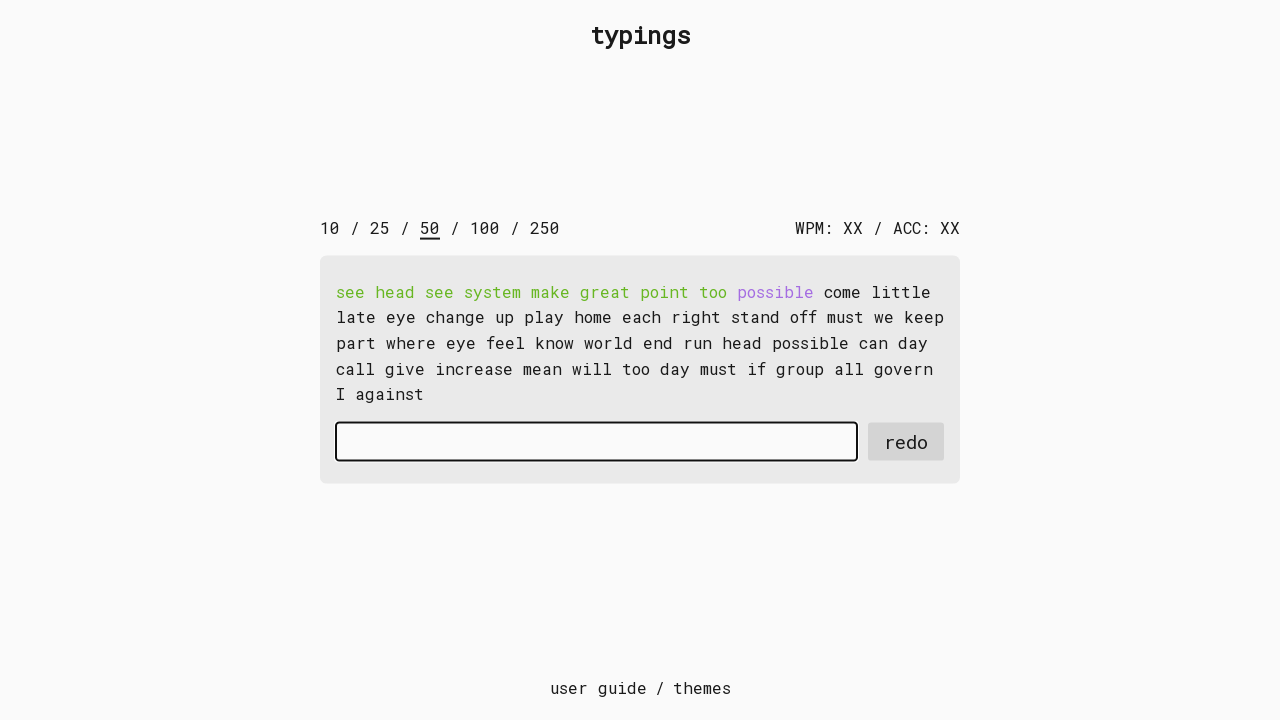

Typed character 'p' into input field on #input-field
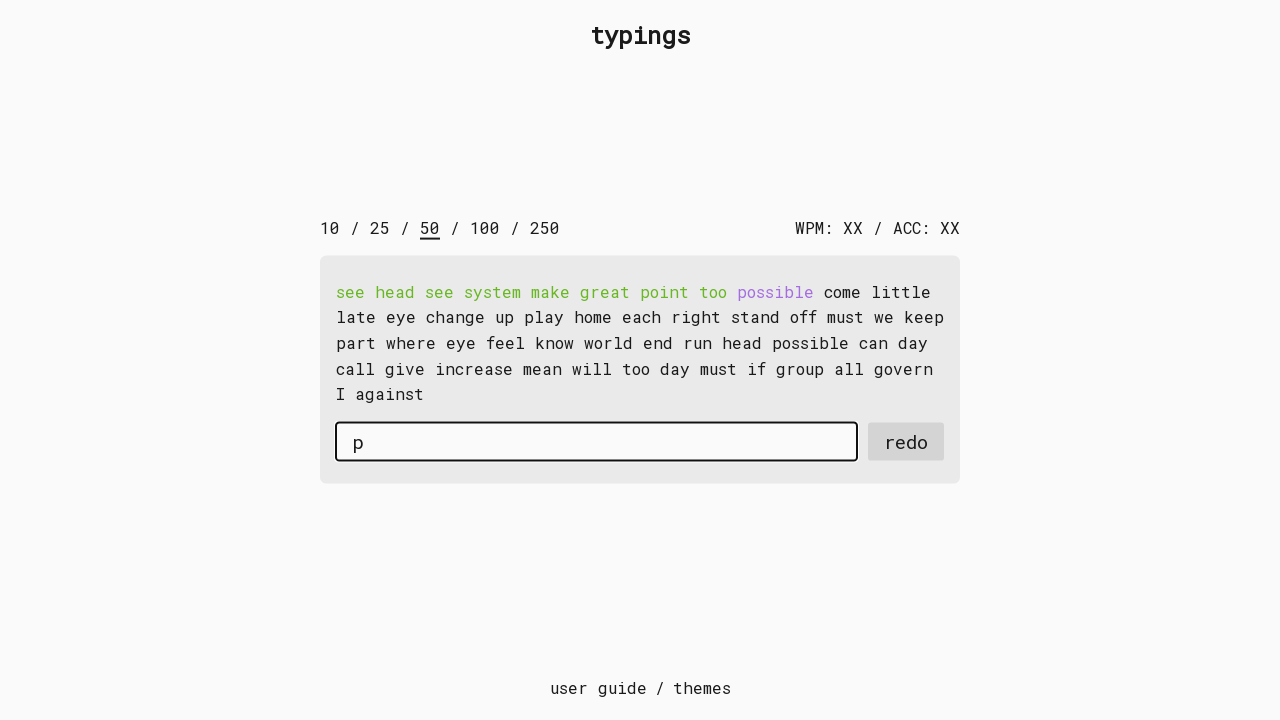

Typed character 'o' into input field on #input-field
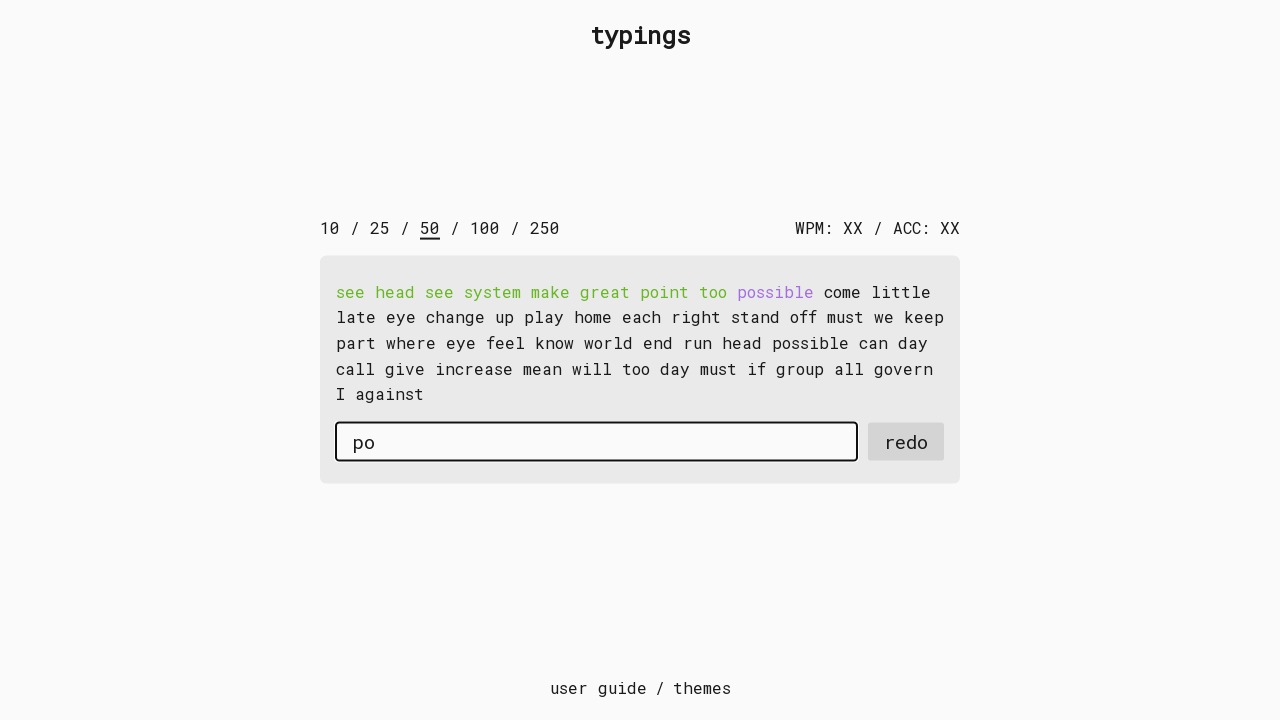

Typed character 's' into input field on #input-field
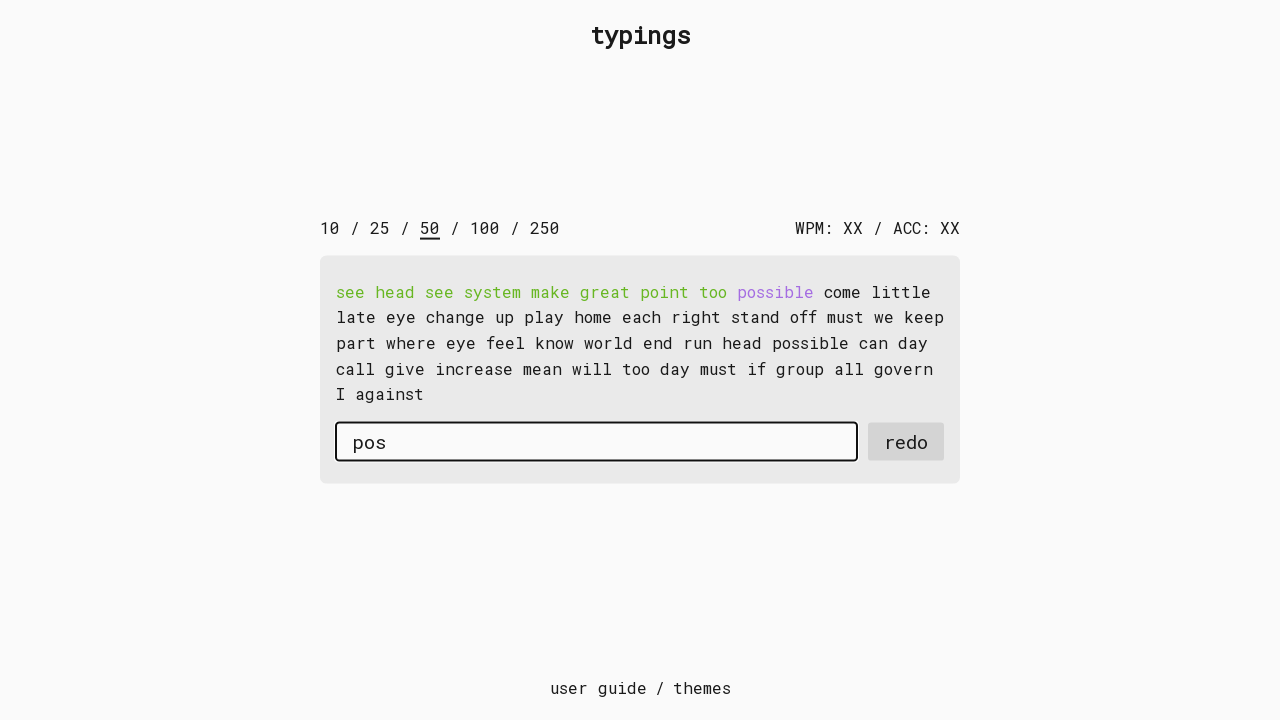

Typed character 's' into input field on #input-field
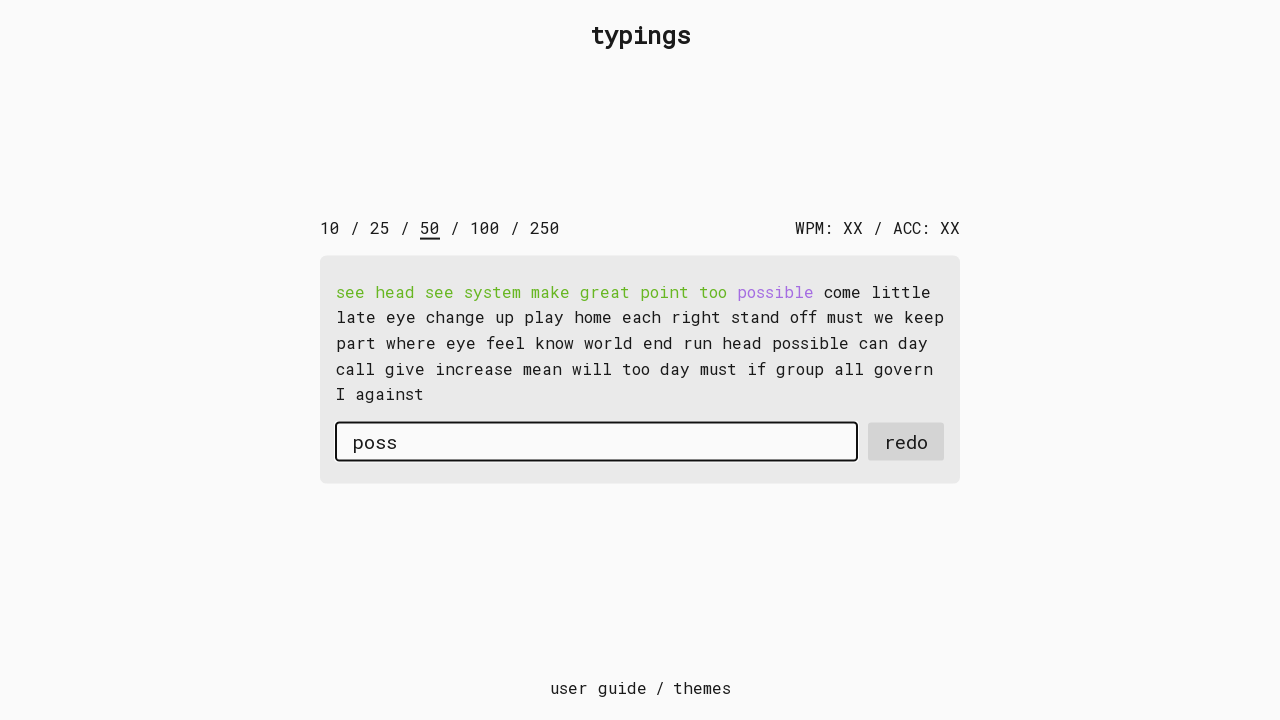

Typed character 'i' into input field on #input-field
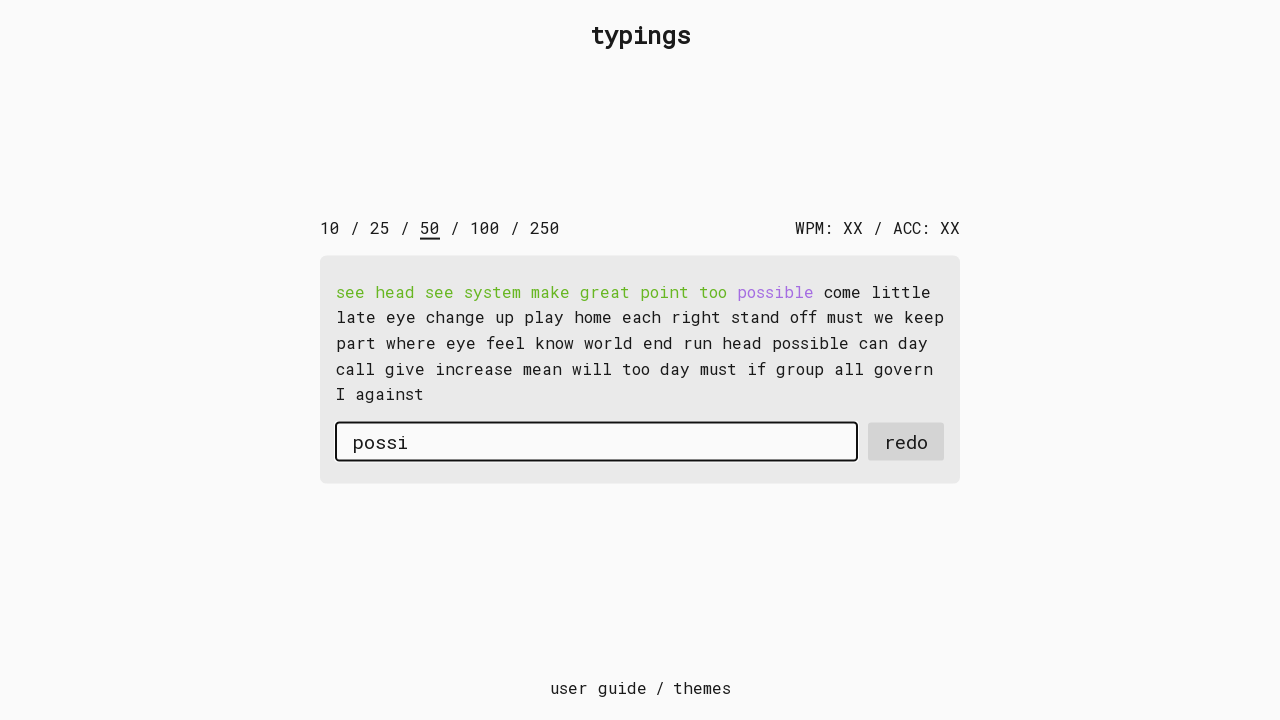

Typed character 'b' into input field on #input-field
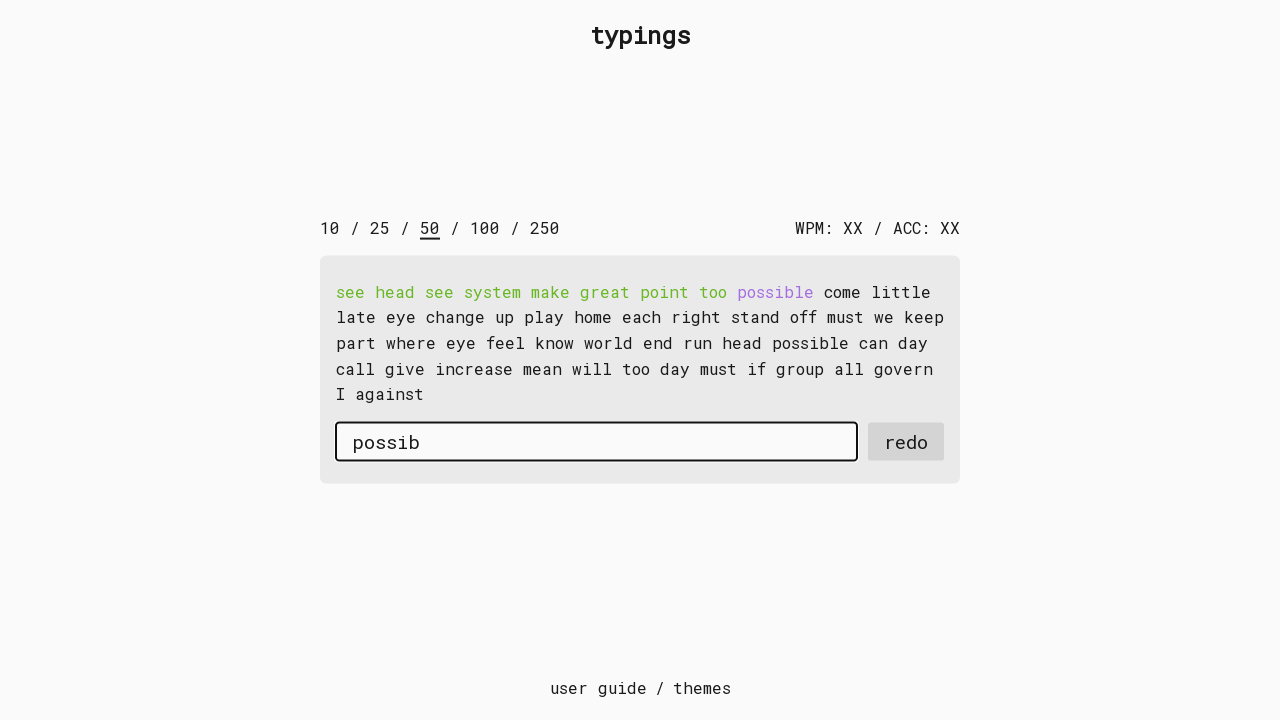

Typed character 'l' into input field on #input-field
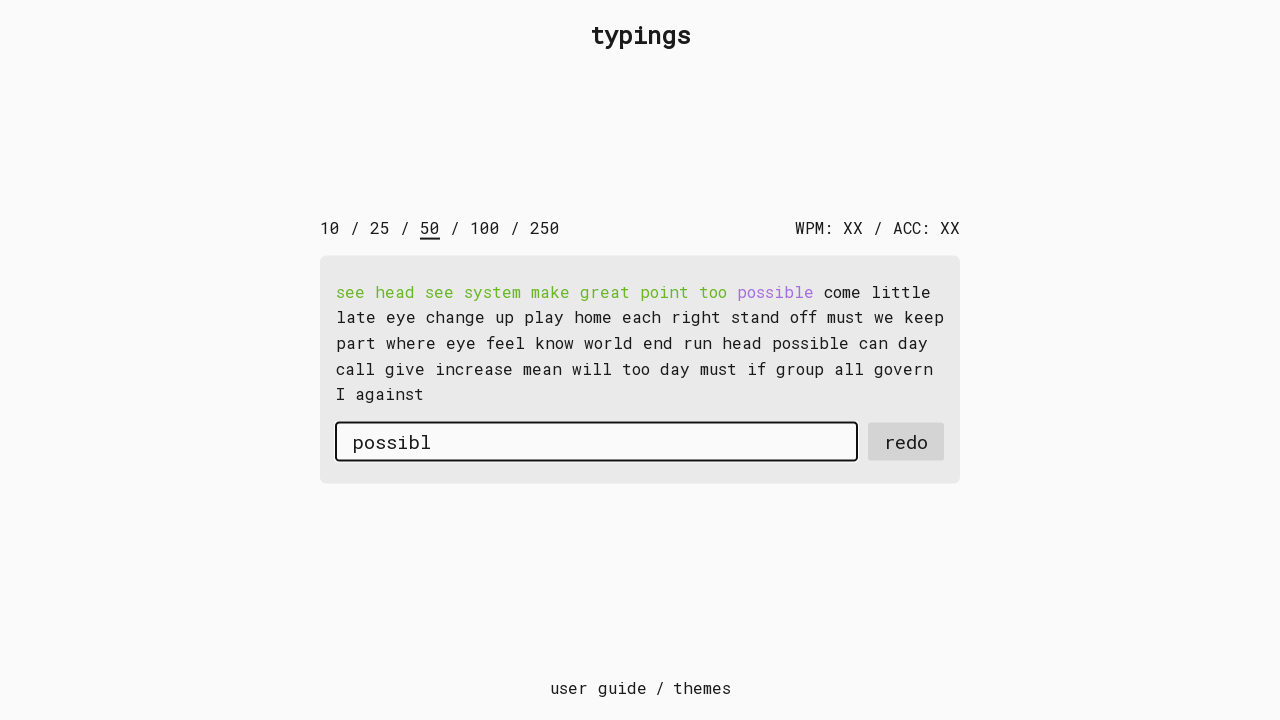

Typed character 'e' into input field on #input-field
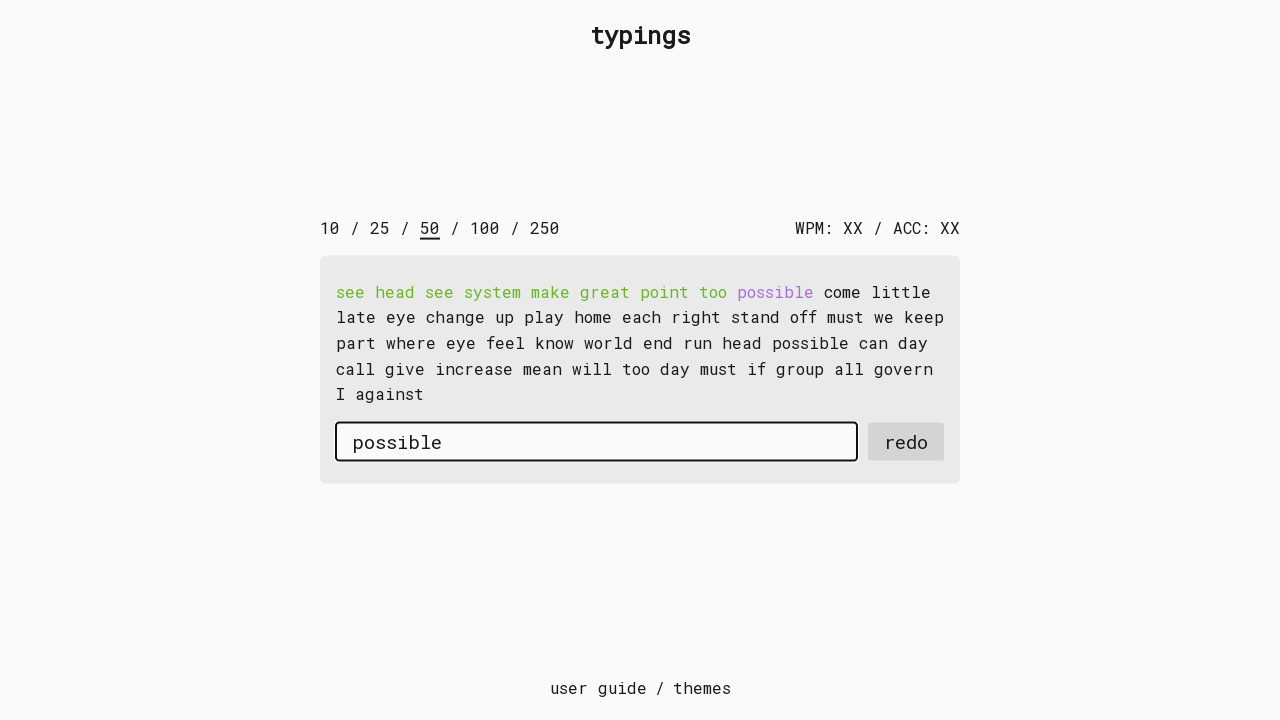

Typed character ' ' into input field on #input-field
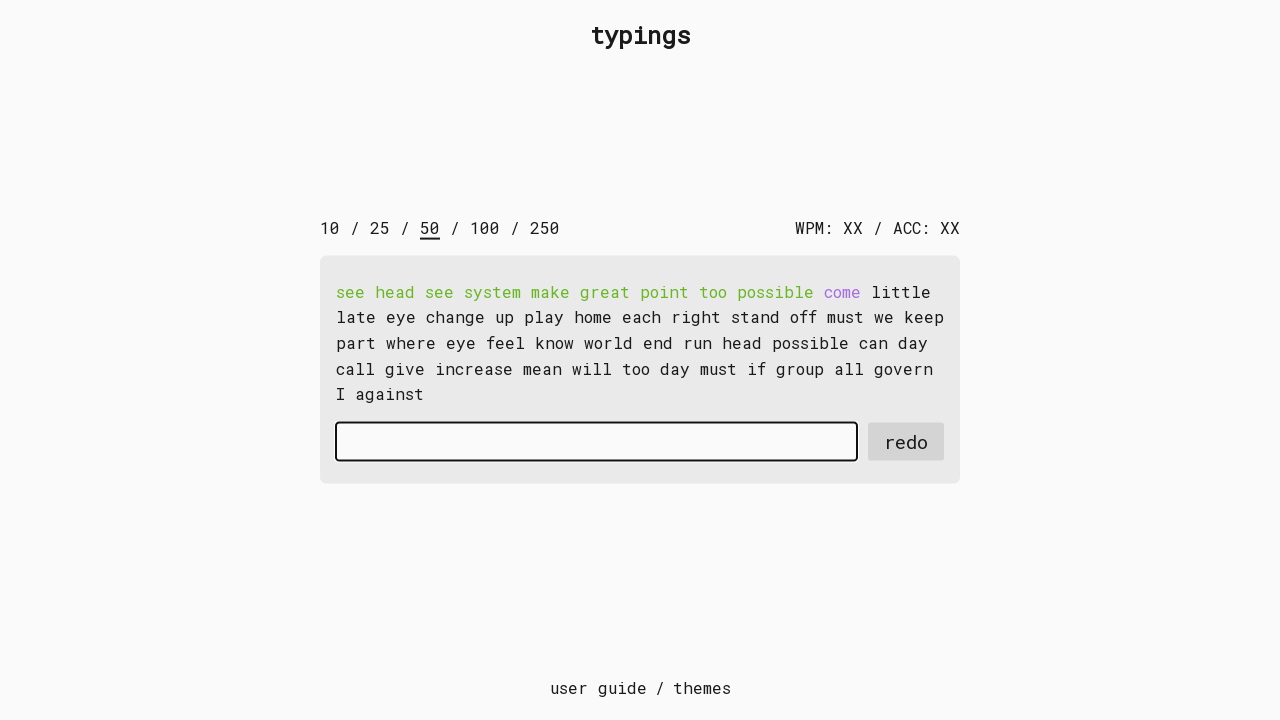

Typed character 'c' into input field on #input-field
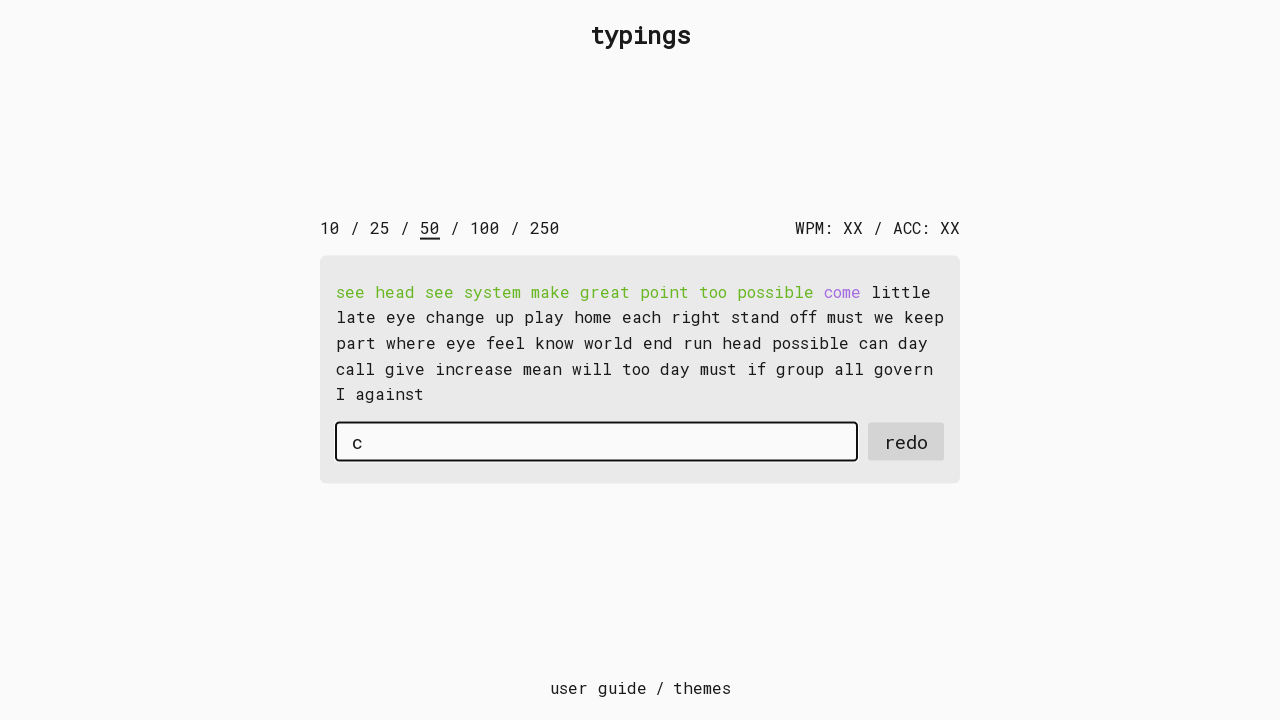

Typed character 'o' into input field on #input-field
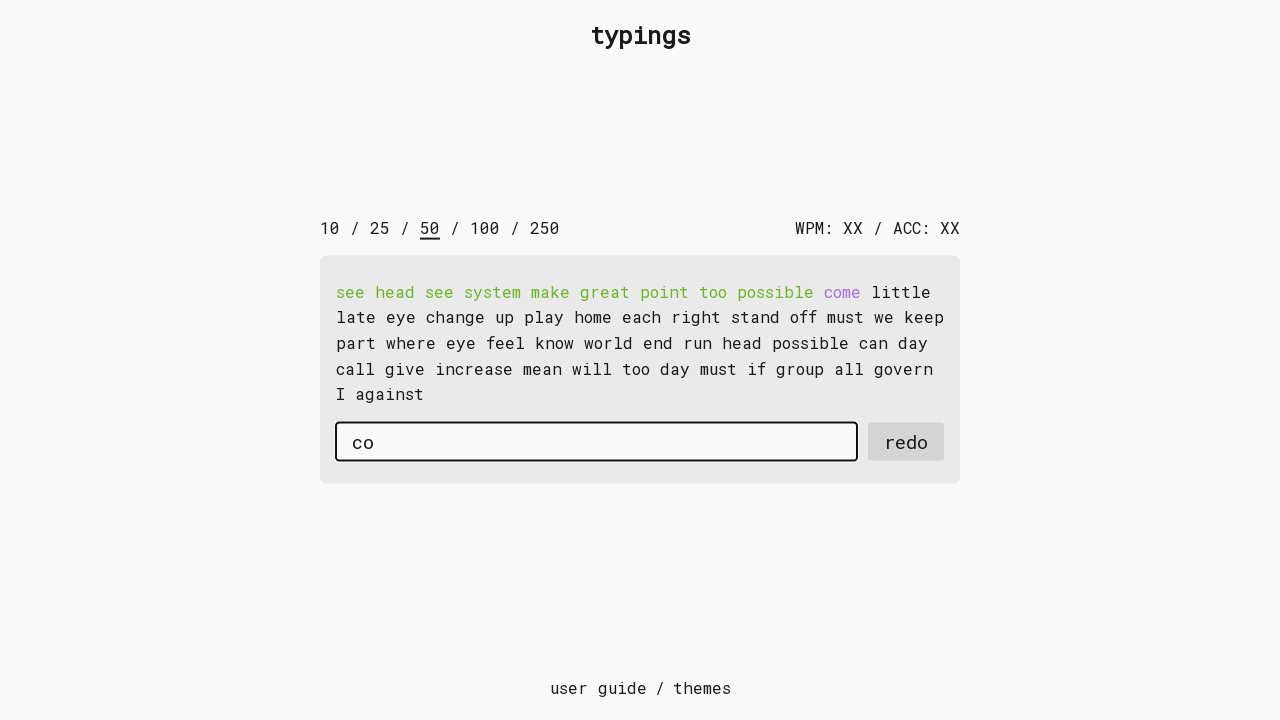

Typed character 'm' into input field on #input-field
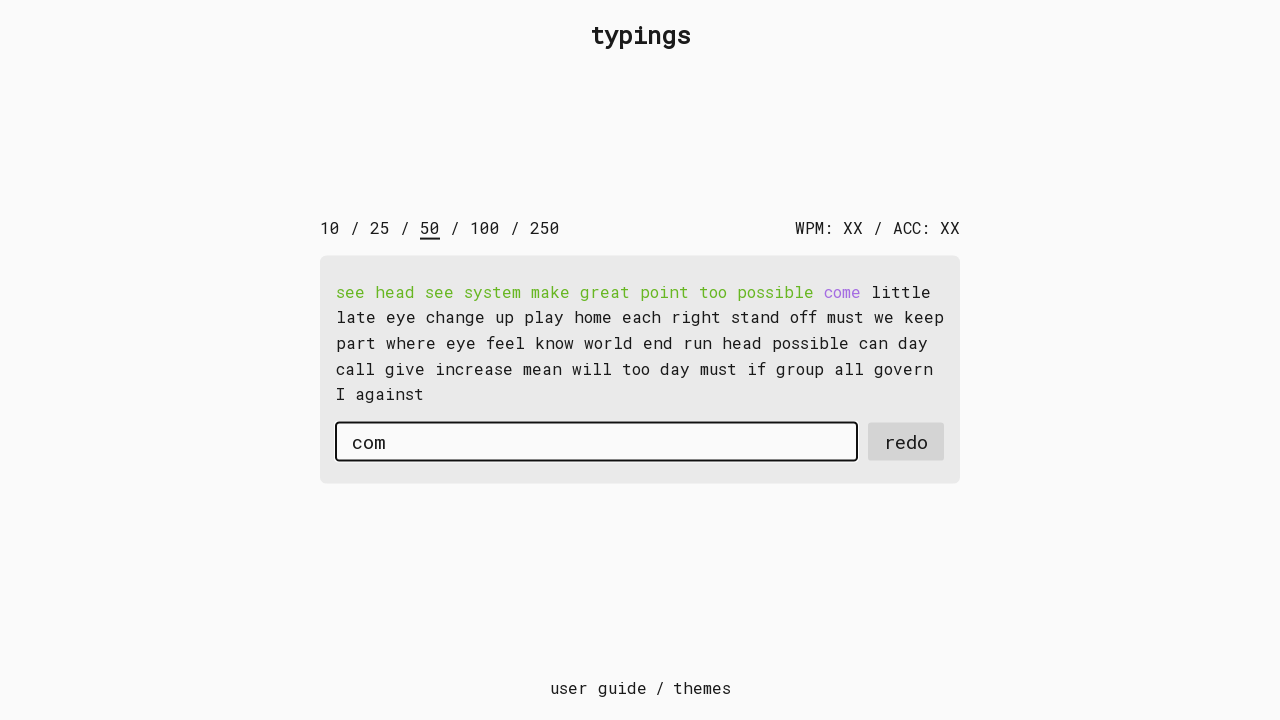

Typed character 'e' into input field on #input-field
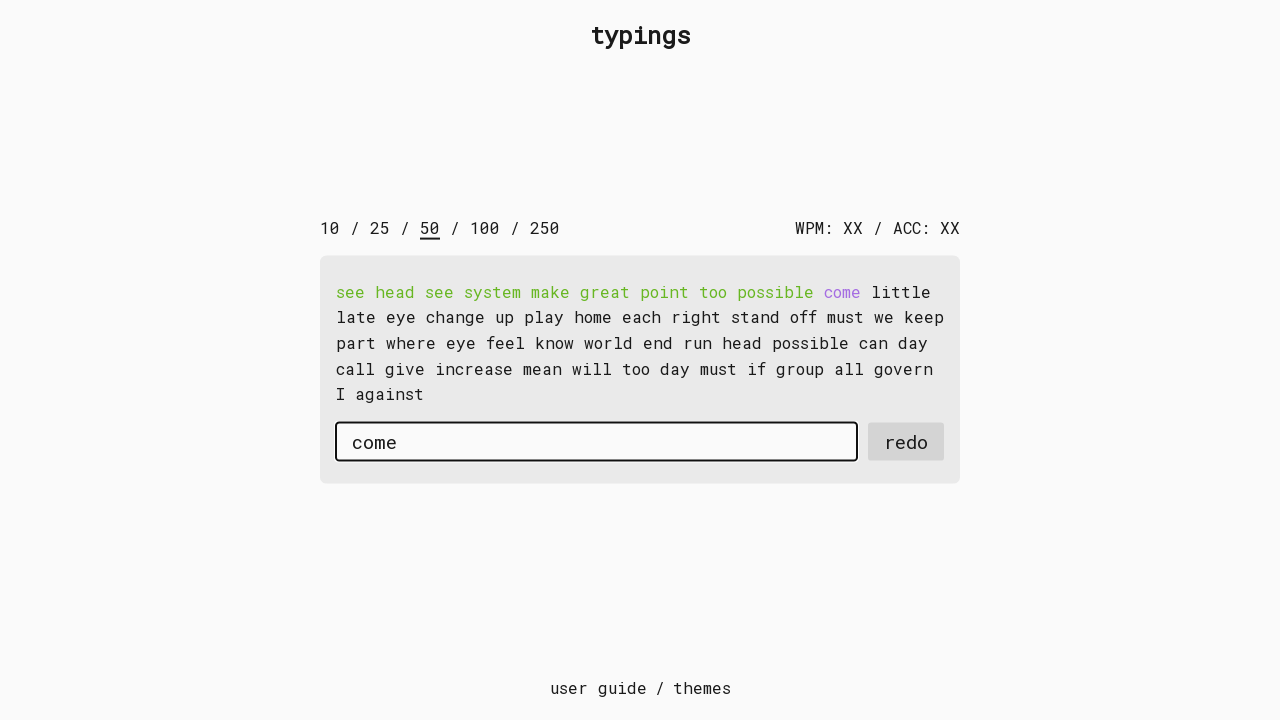

Typed character ' ' into input field on #input-field
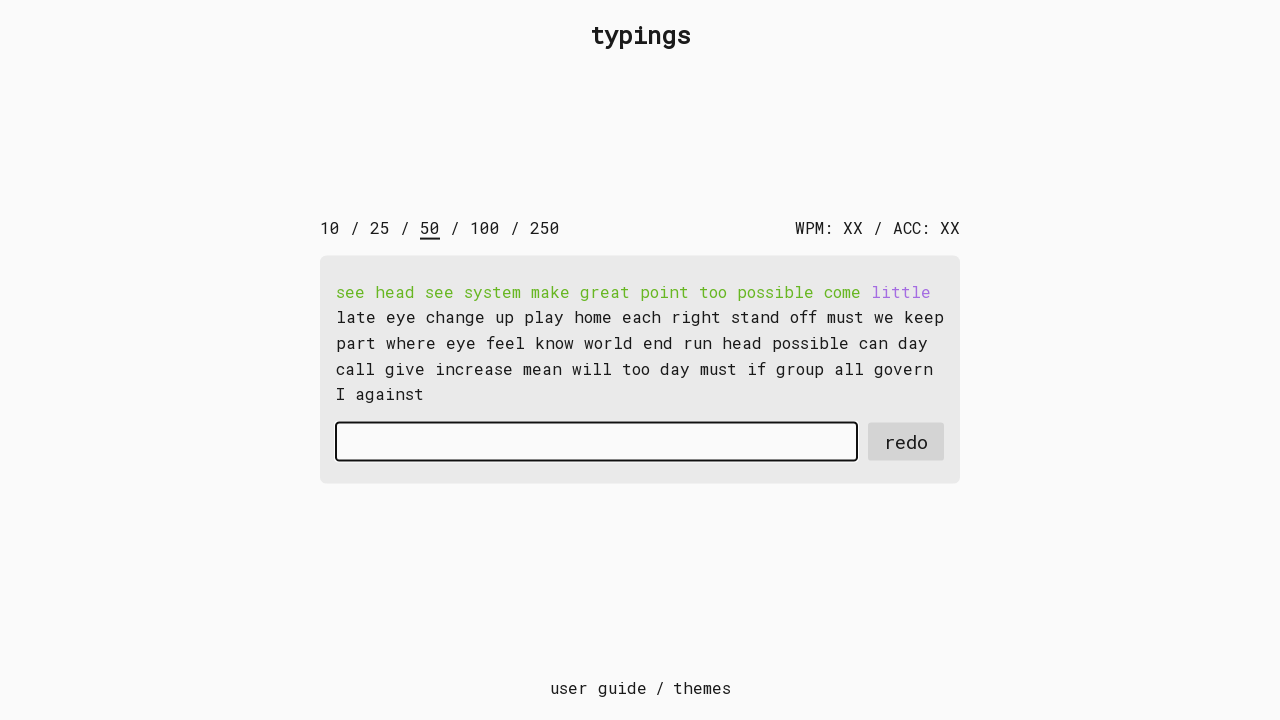

Typed character 'l' into input field on #input-field
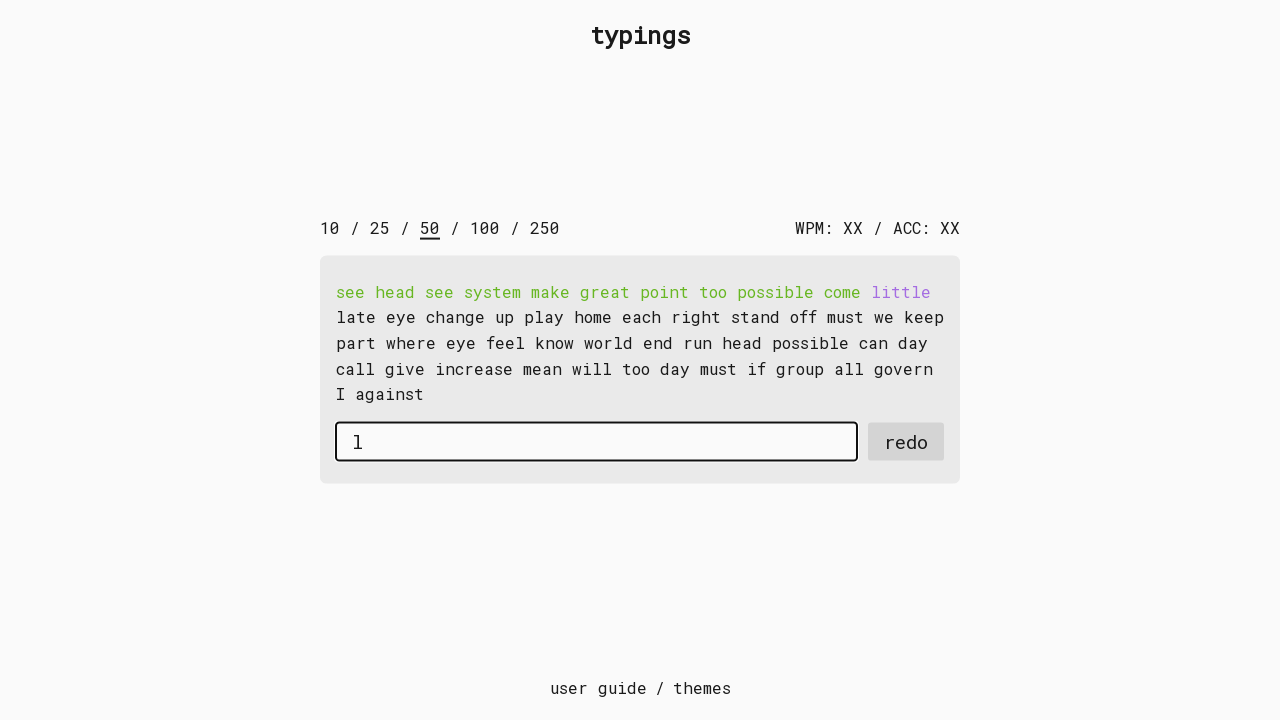

Typed character 'i' into input field on #input-field
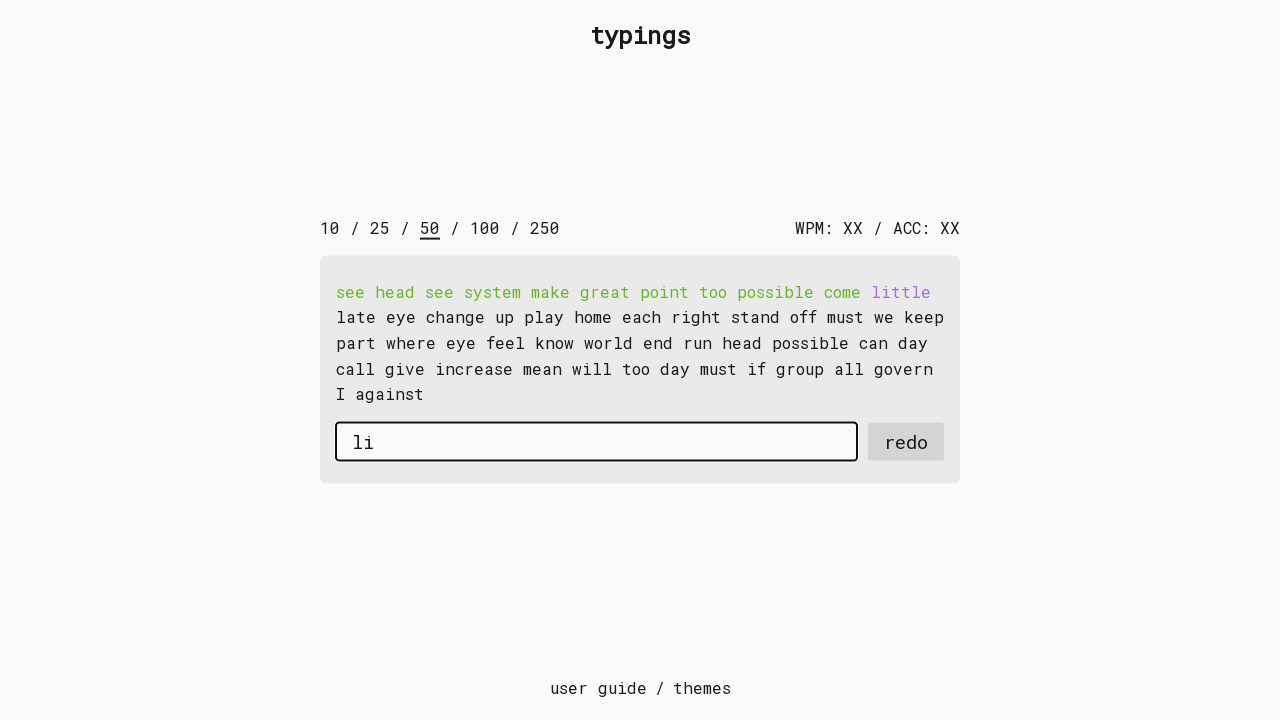

Typed character 't' into input field on #input-field
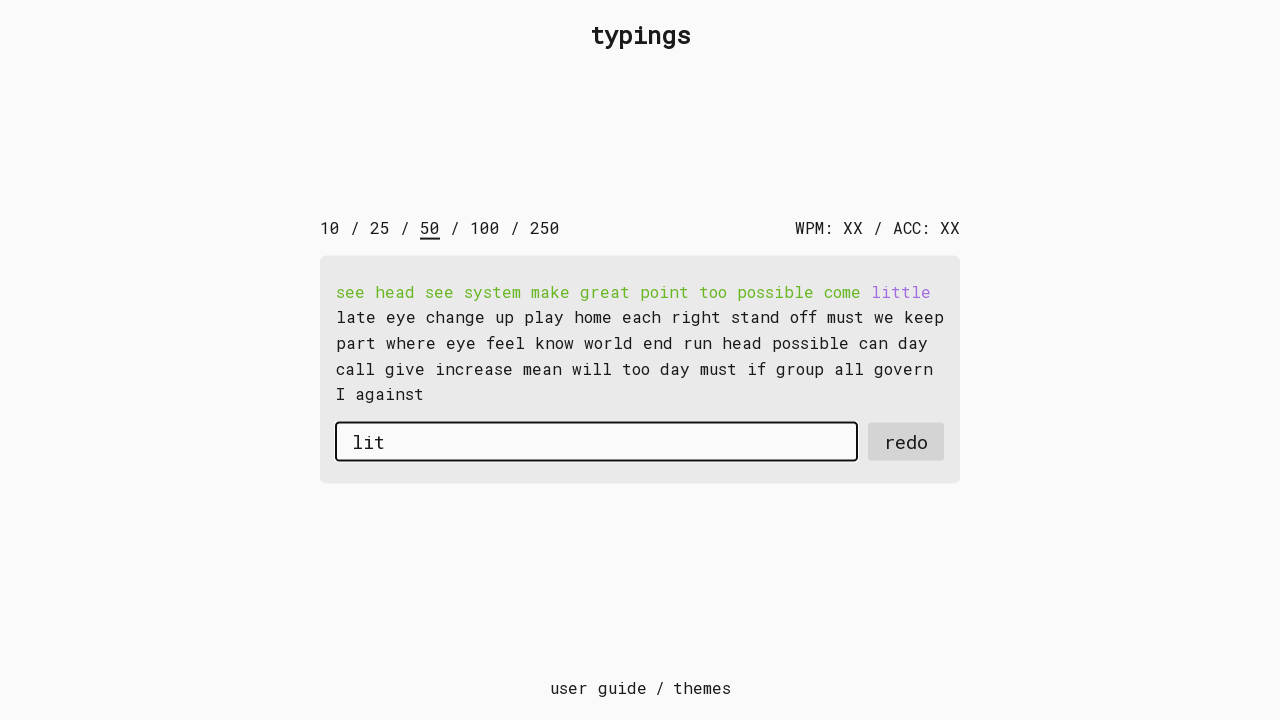

Typed character 't' into input field on #input-field
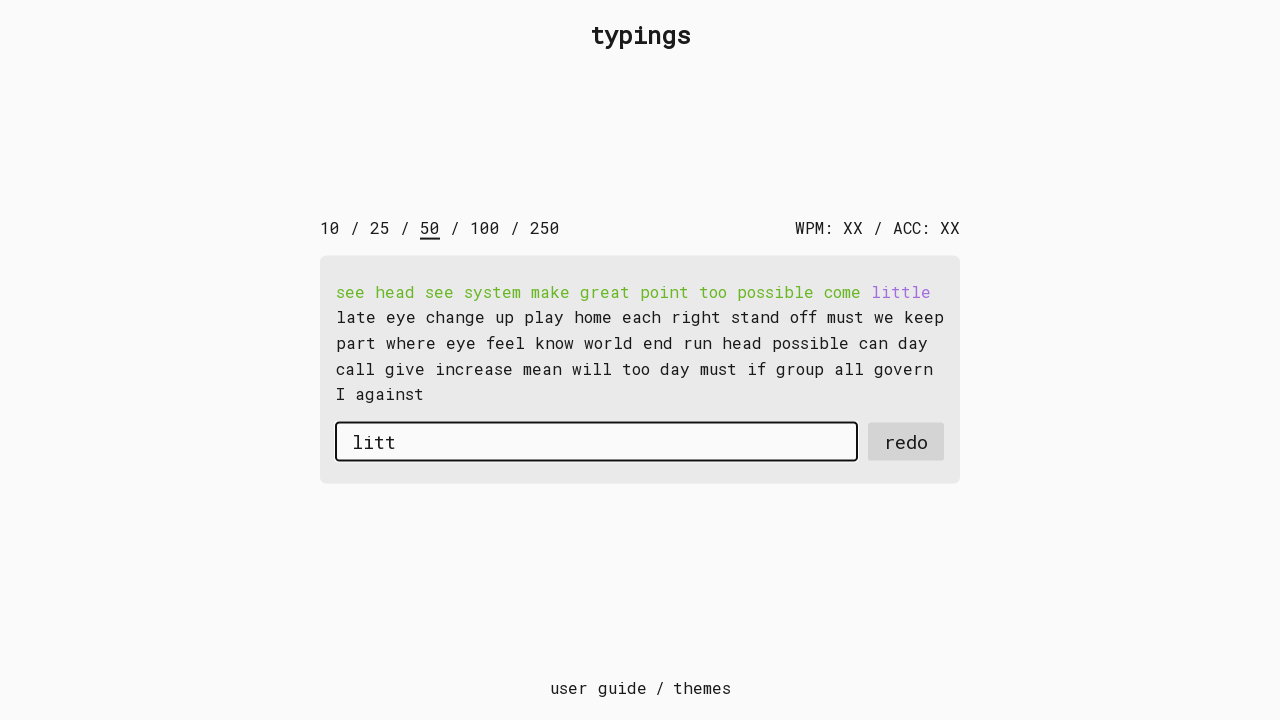

Typed character 'l' into input field on #input-field
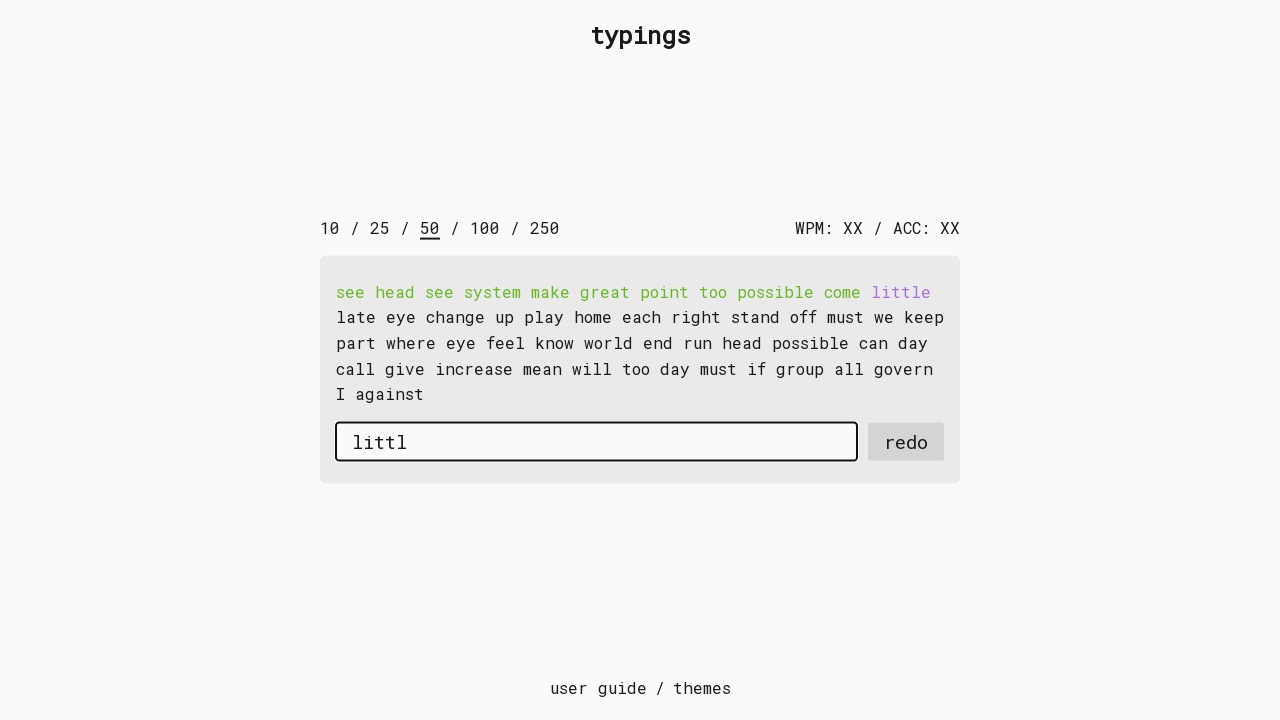

Typed character 'e' into input field on #input-field
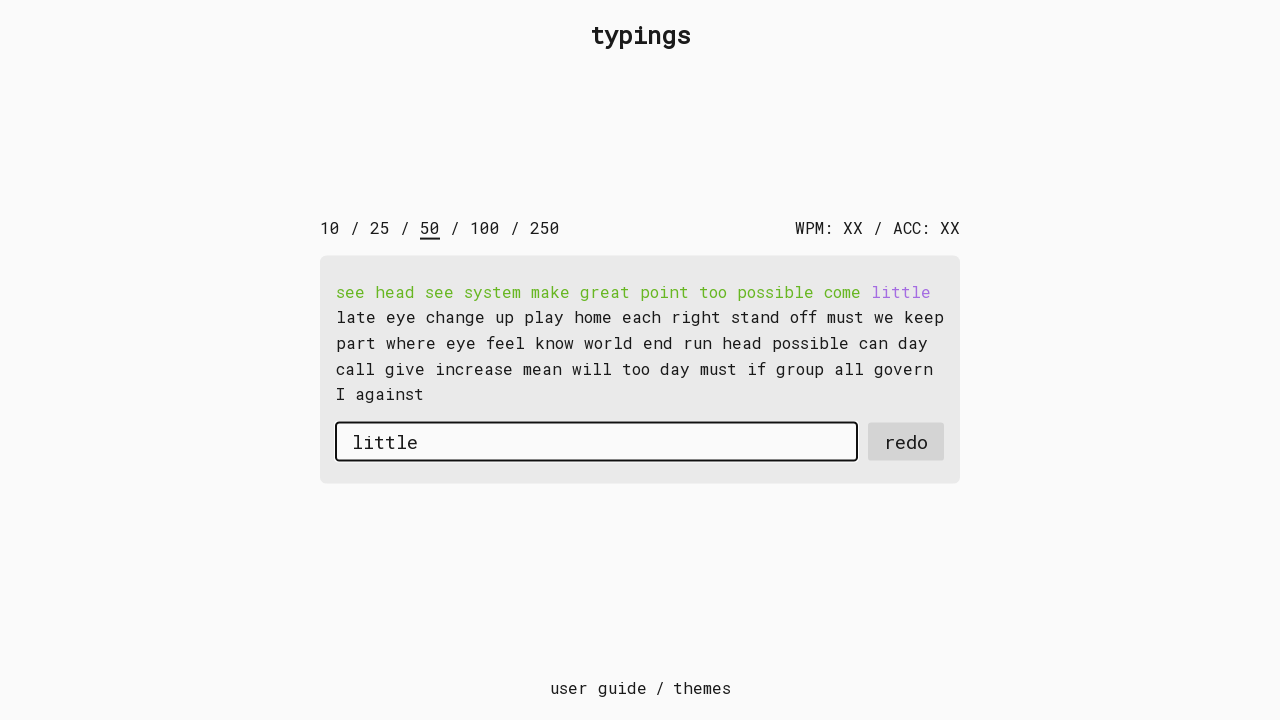

Typed character ' ' into input field on #input-field
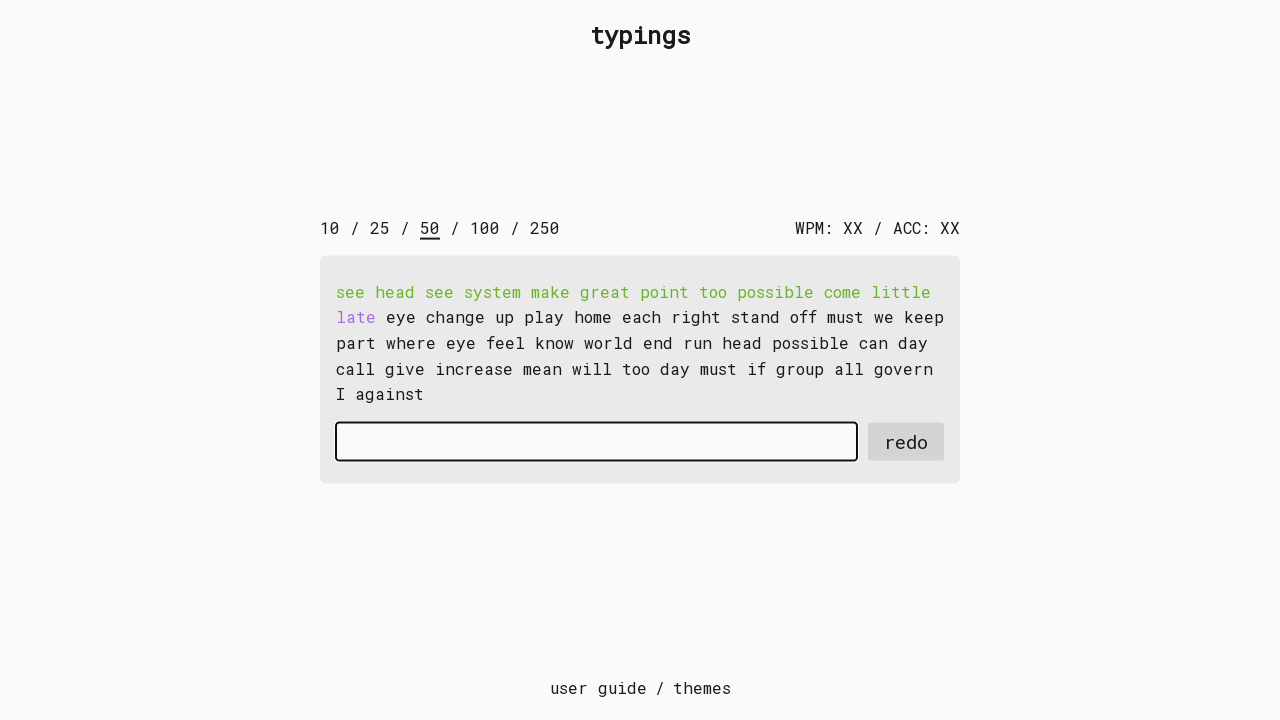

Typed character 'l' into input field on #input-field
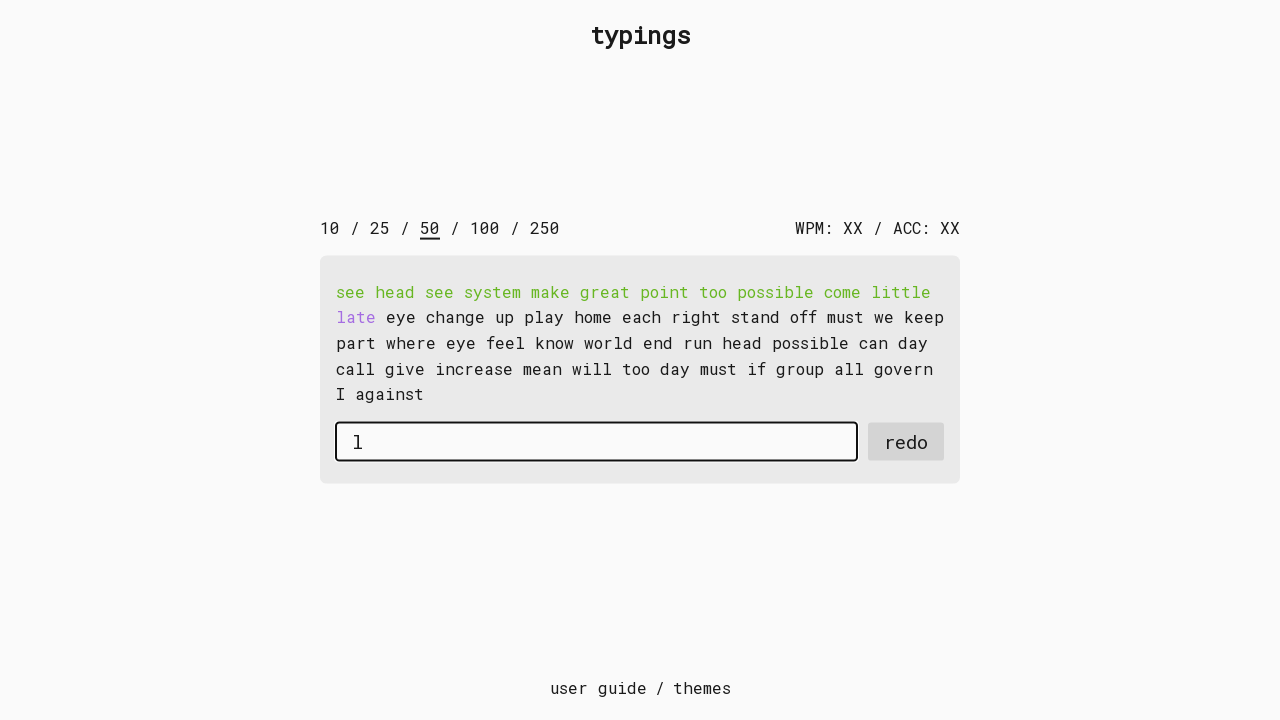

Typed character 'a' into input field on #input-field
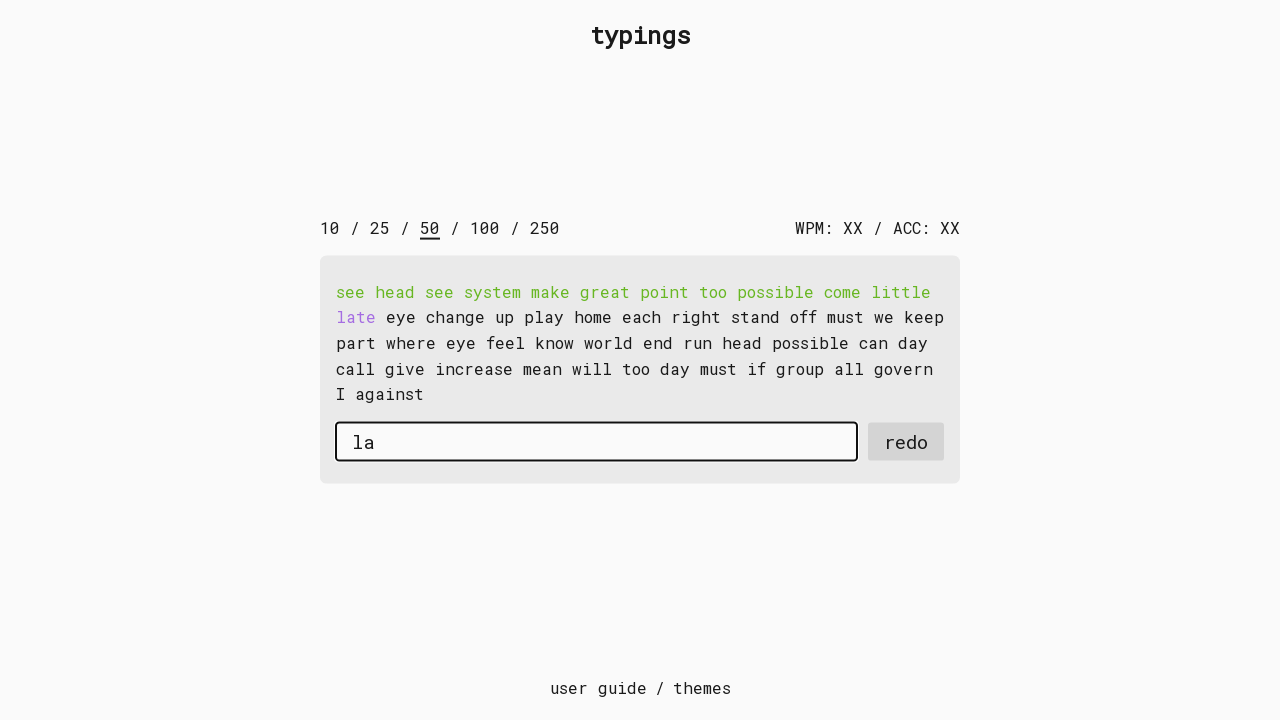

Typed character 't' into input field on #input-field
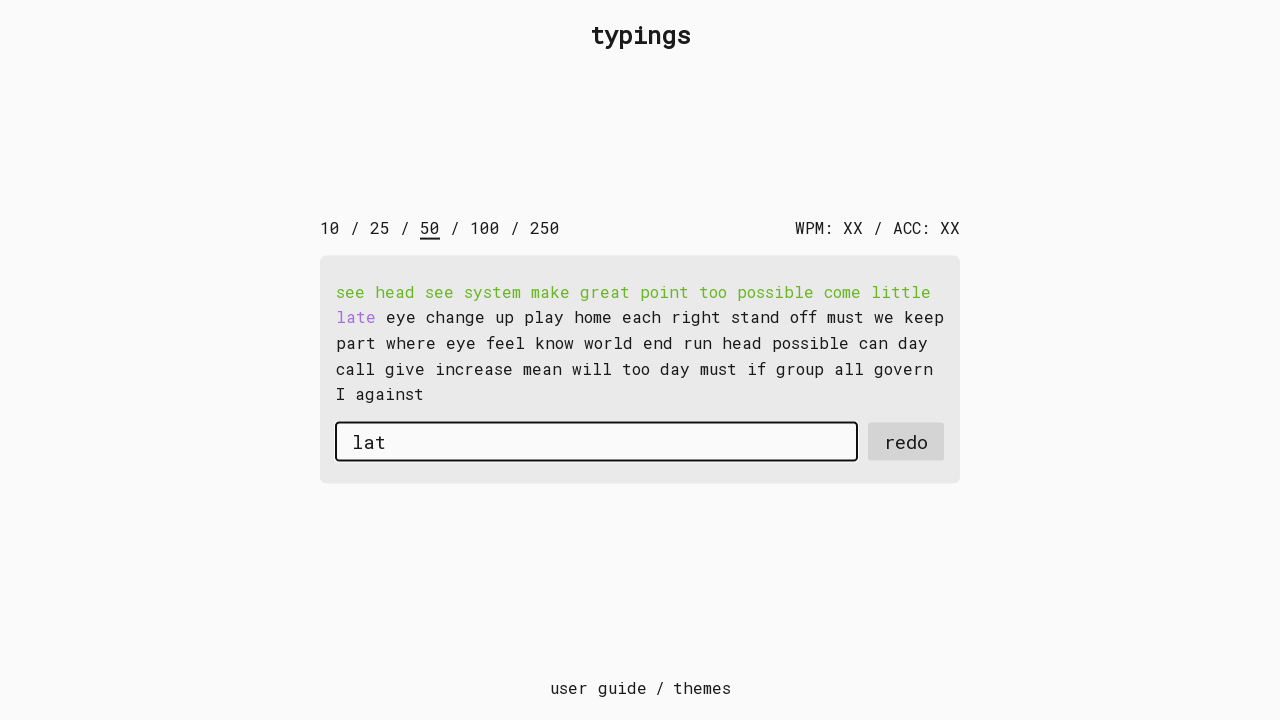

Typed character 'e' into input field on #input-field
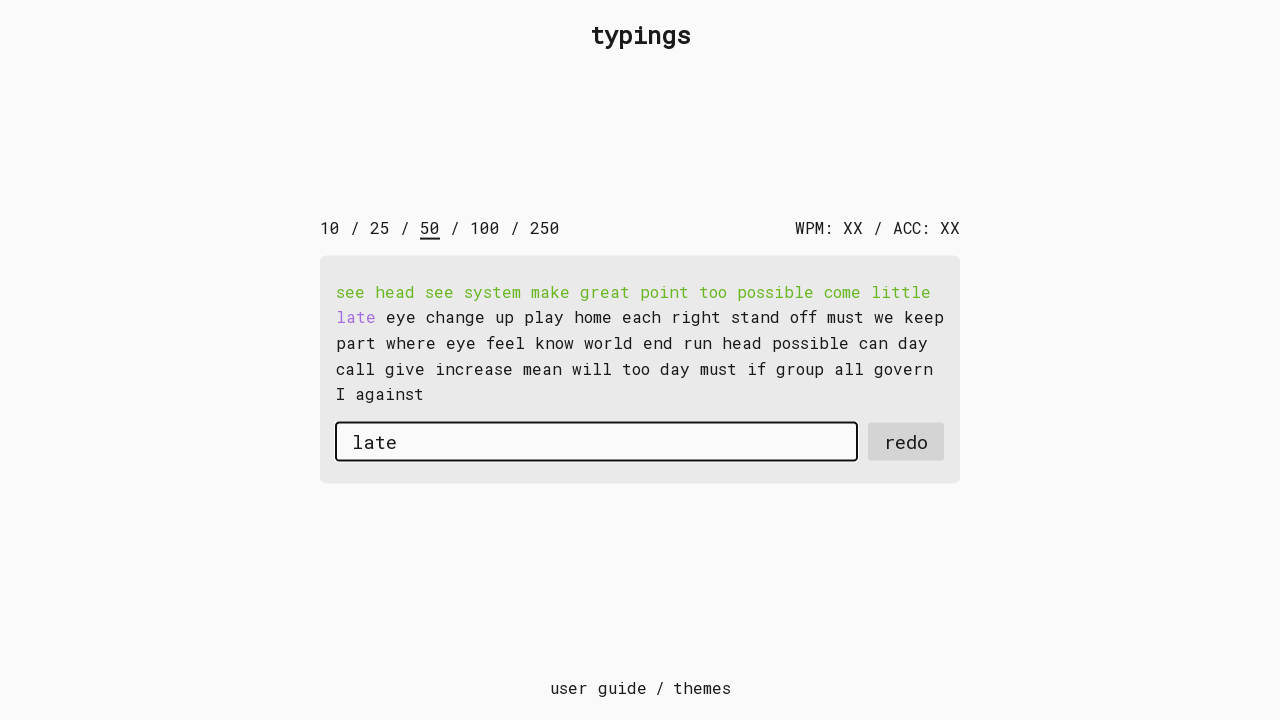

Typed character ' ' into input field on #input-field
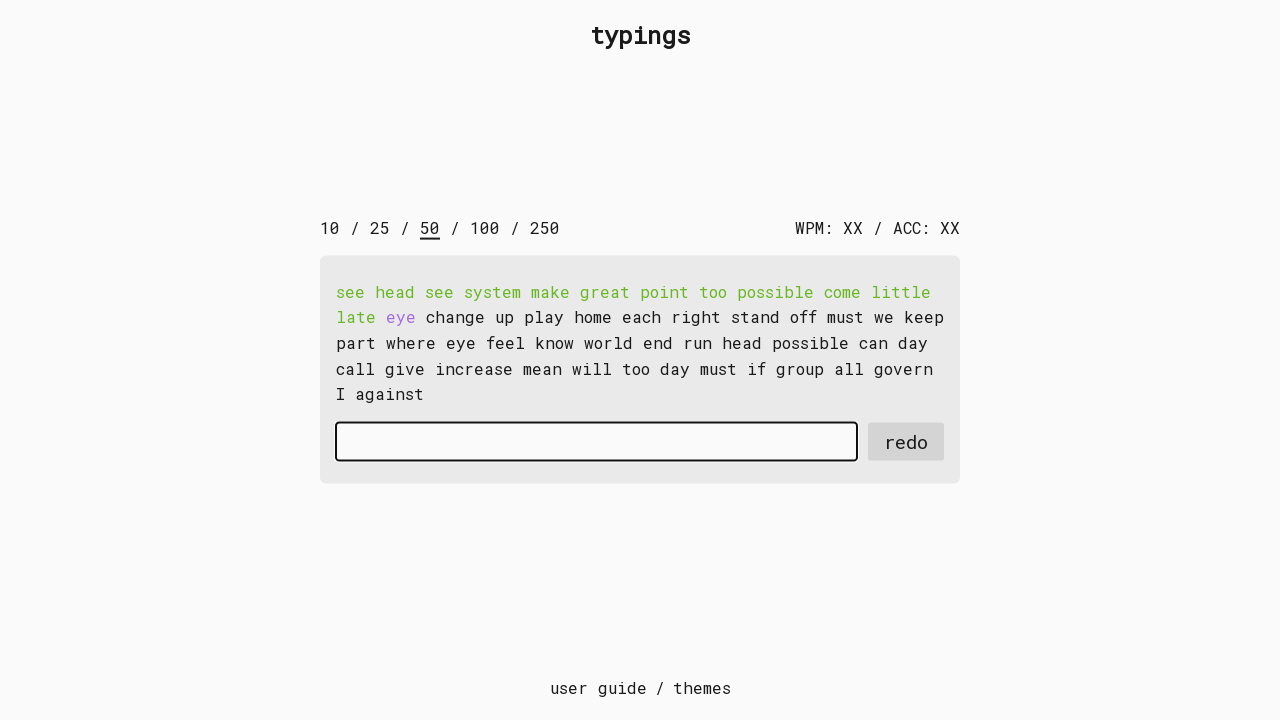

Typed character 'e' into input field on #input-field
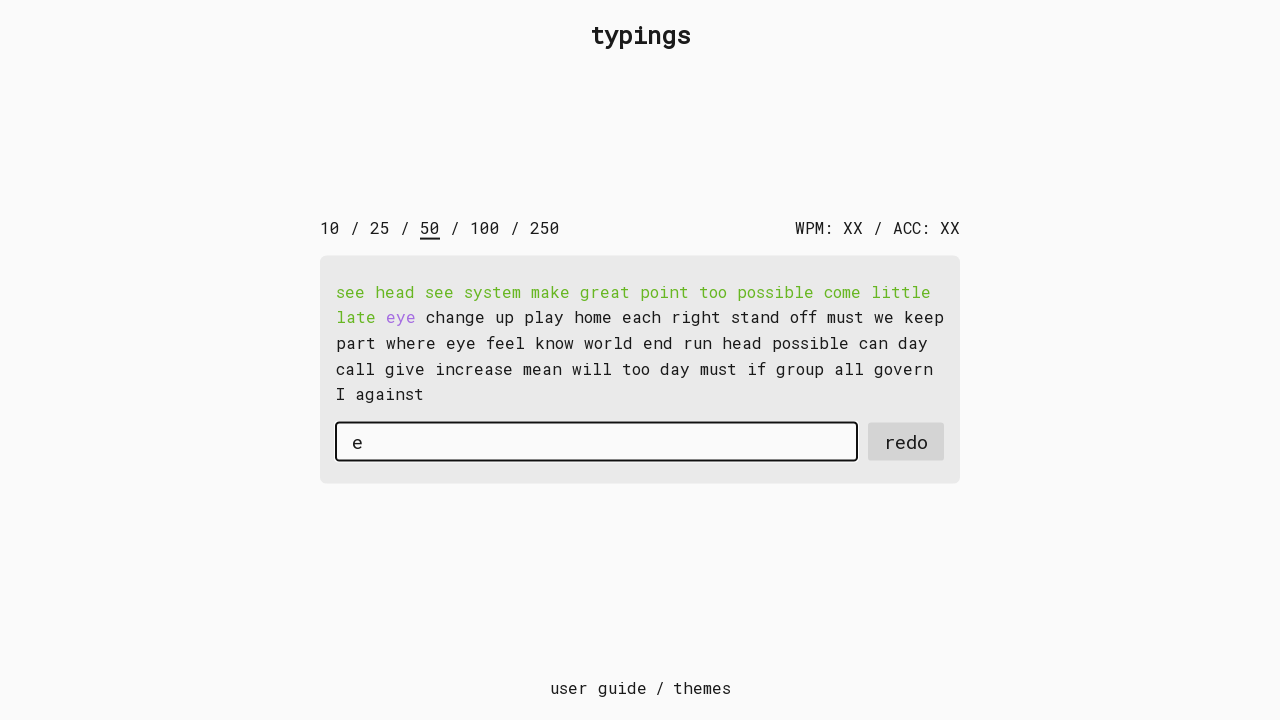

Typed character 'y' into input field on #input-field
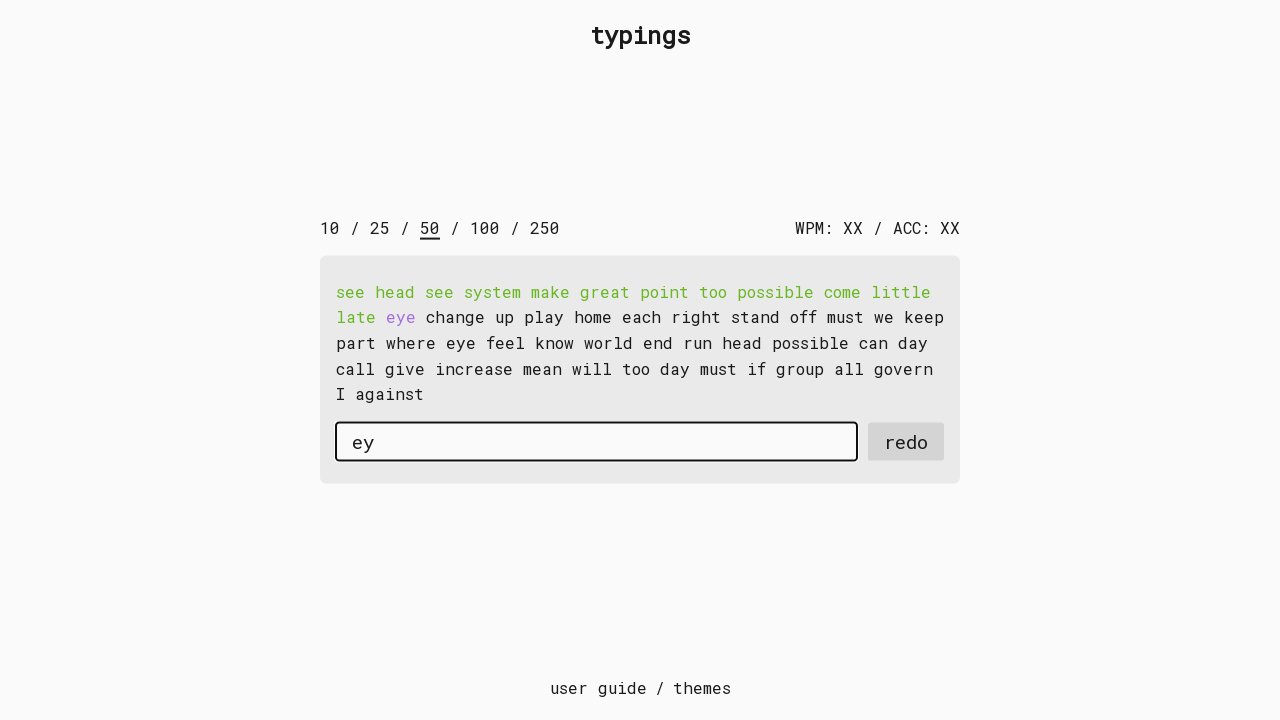

Typed character 'e' into input field on #input-field
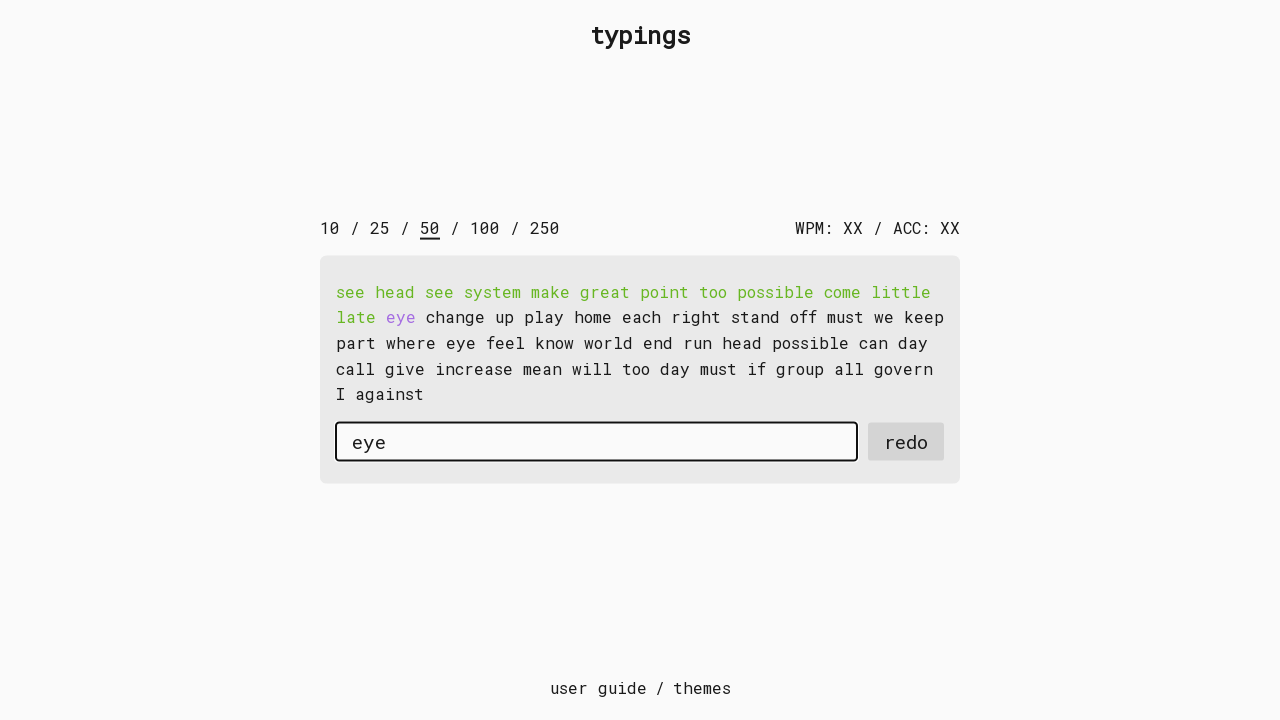

Typed character ' ' into input field on #input-field
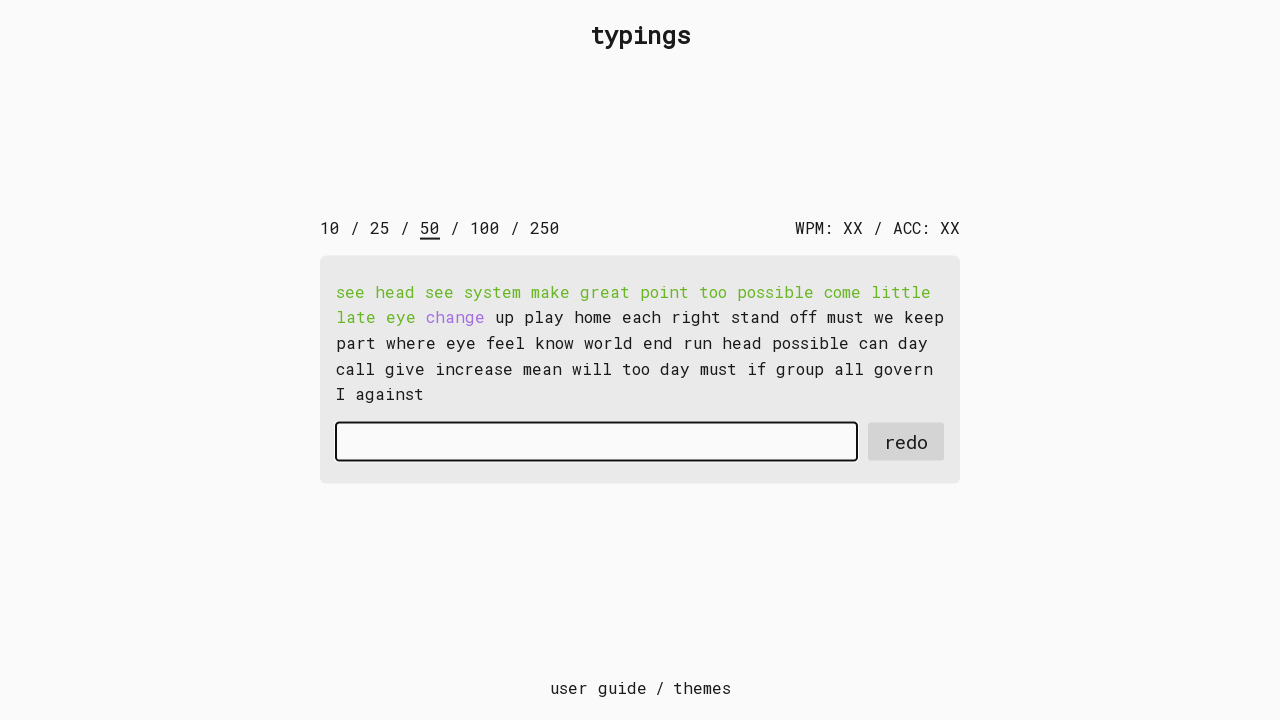

Typed character 'c' into input field on #input-field
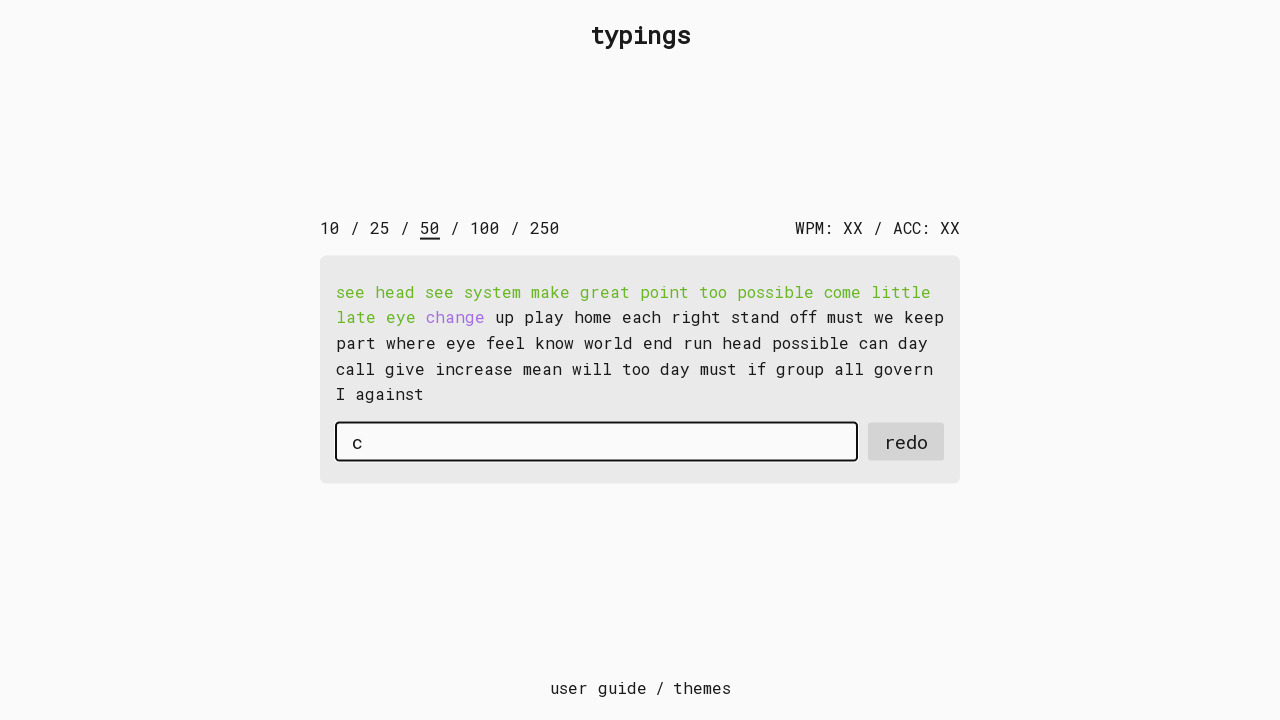

Typed character 'h' into input field on #input-field
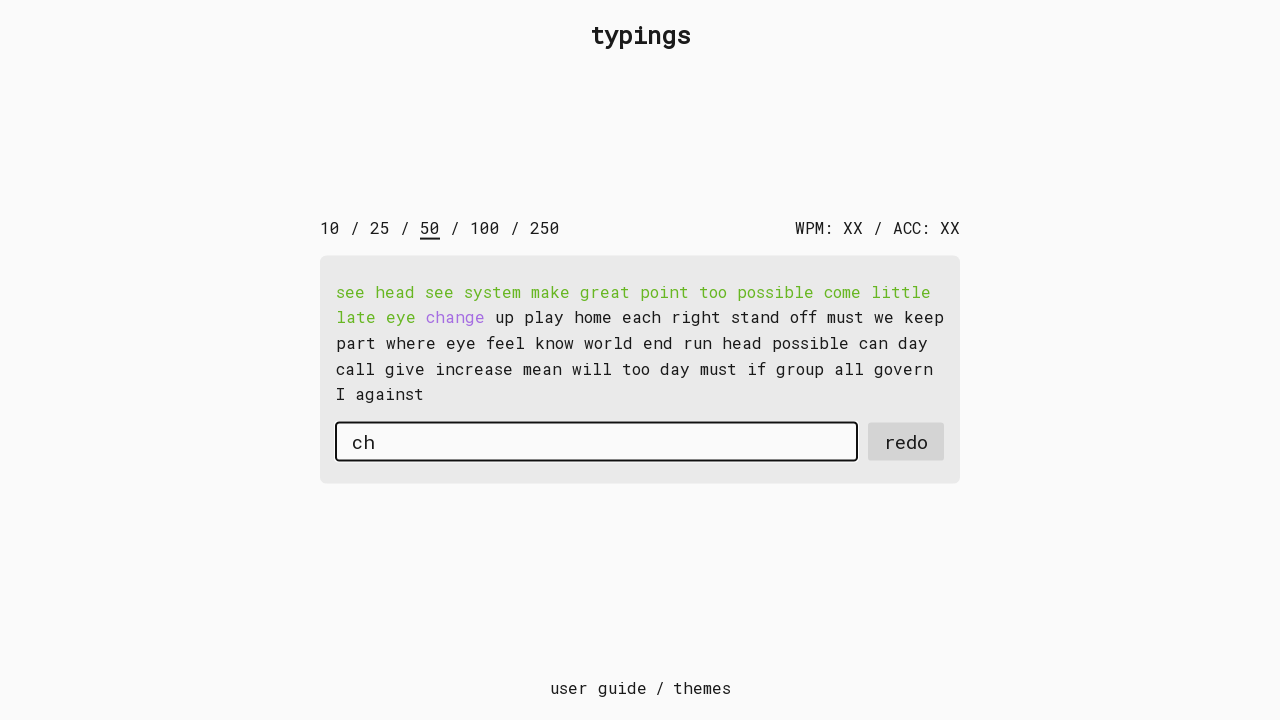

Typed character 'a' into input field on #input-field
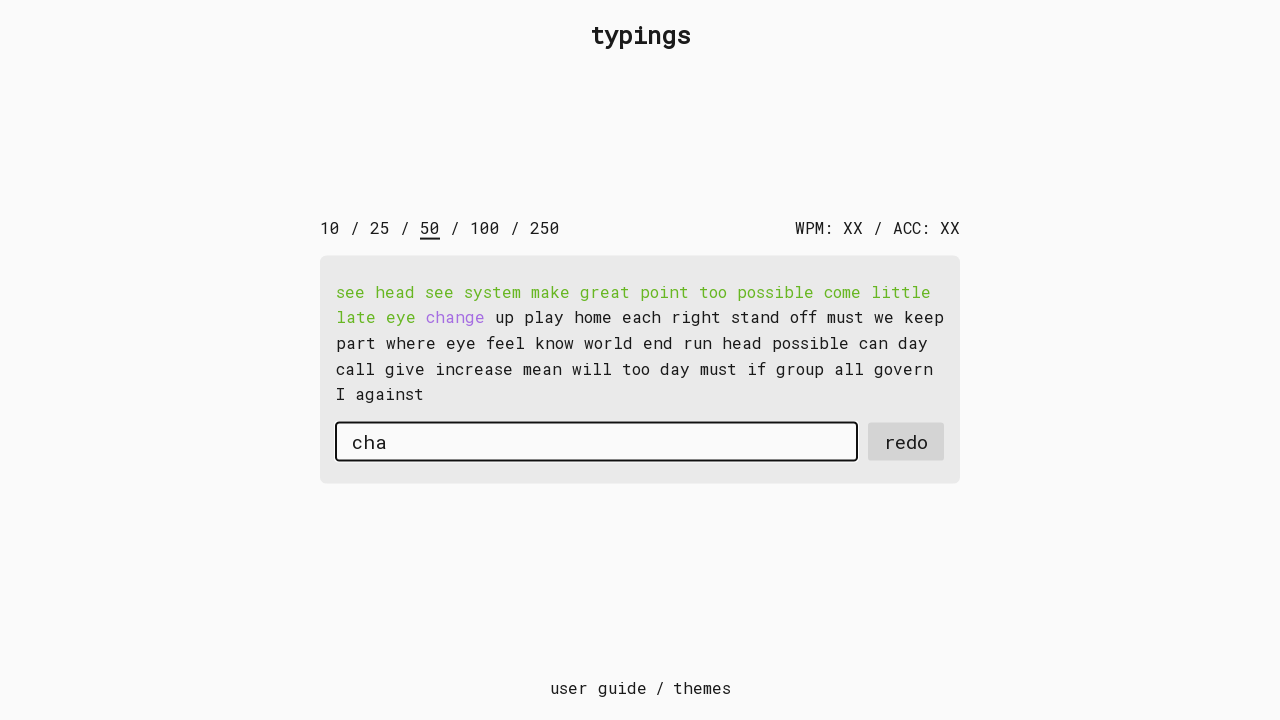

Typed character 'n' into input field on #input-field
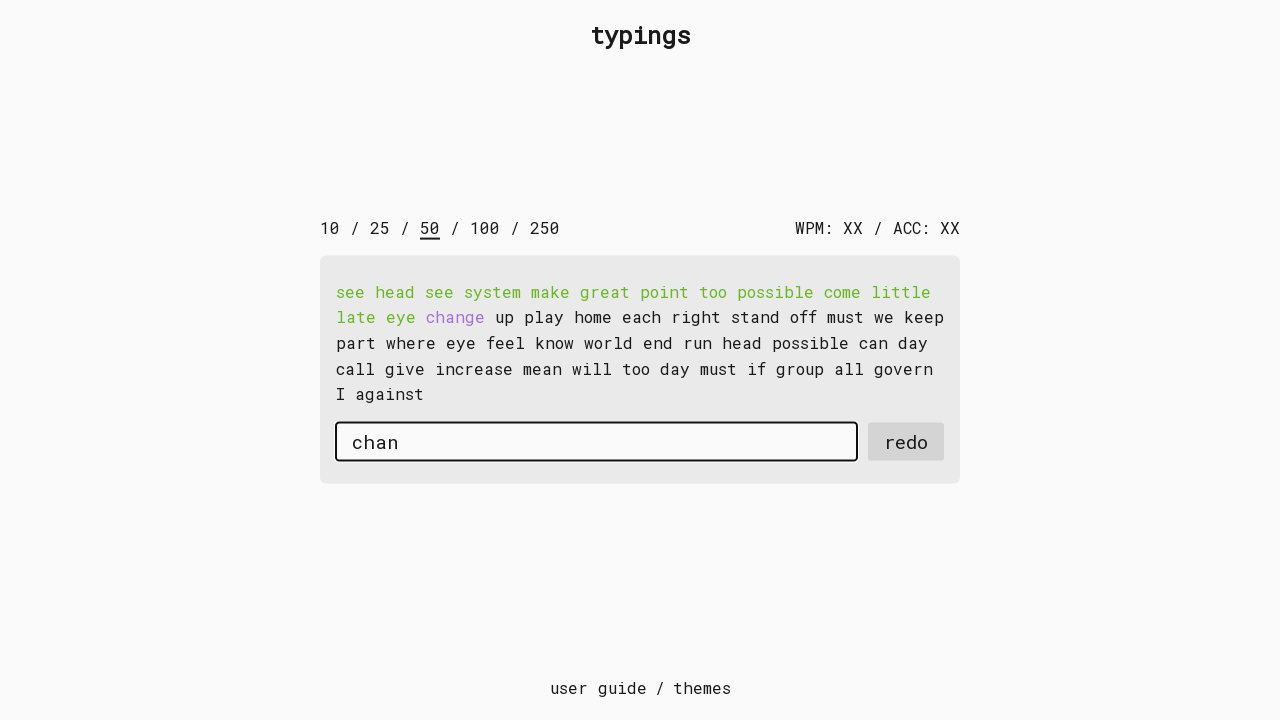

Typed character 'g' into input field on #input-field
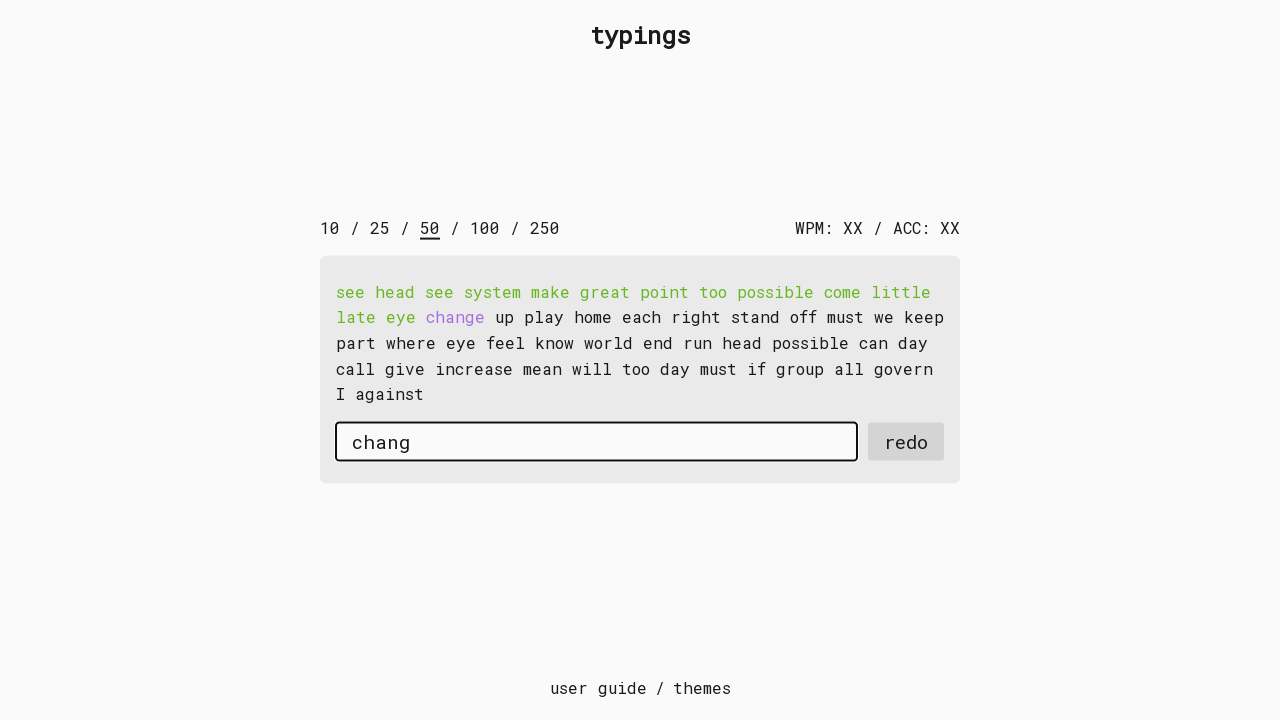

Typed character 'e' into input field on #input-field
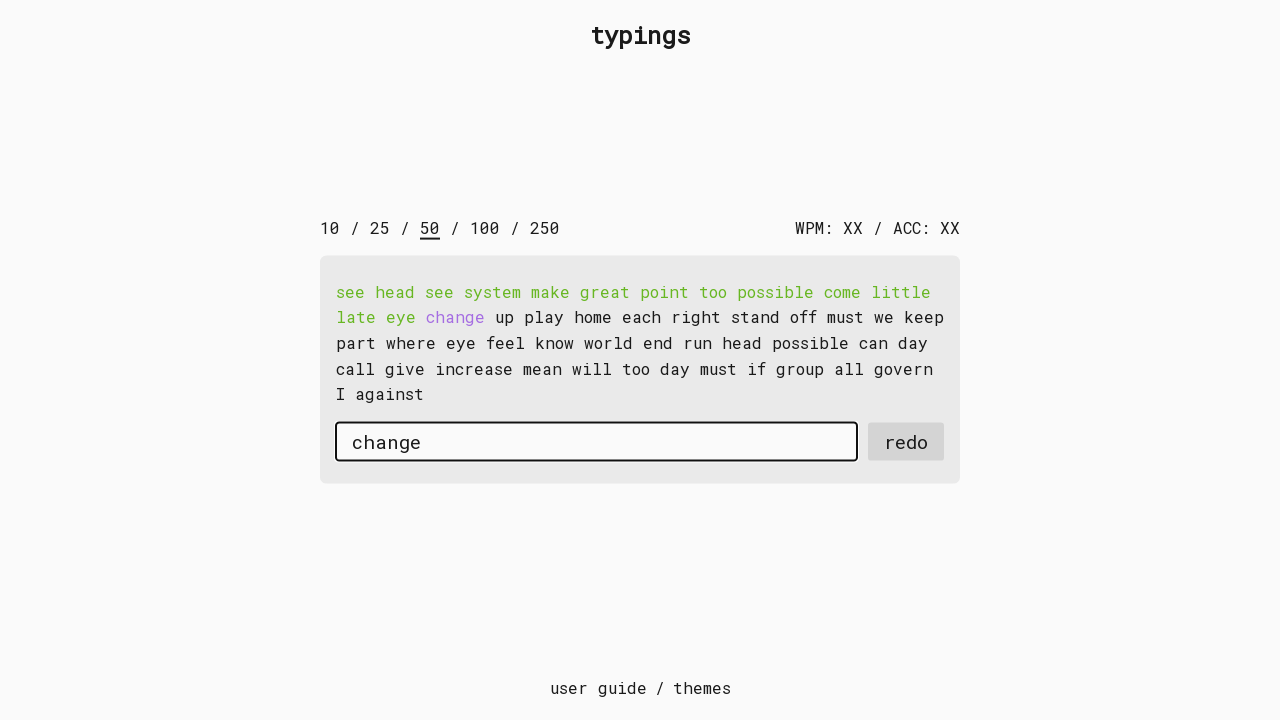

Typed character ' ' into input field on #input-field
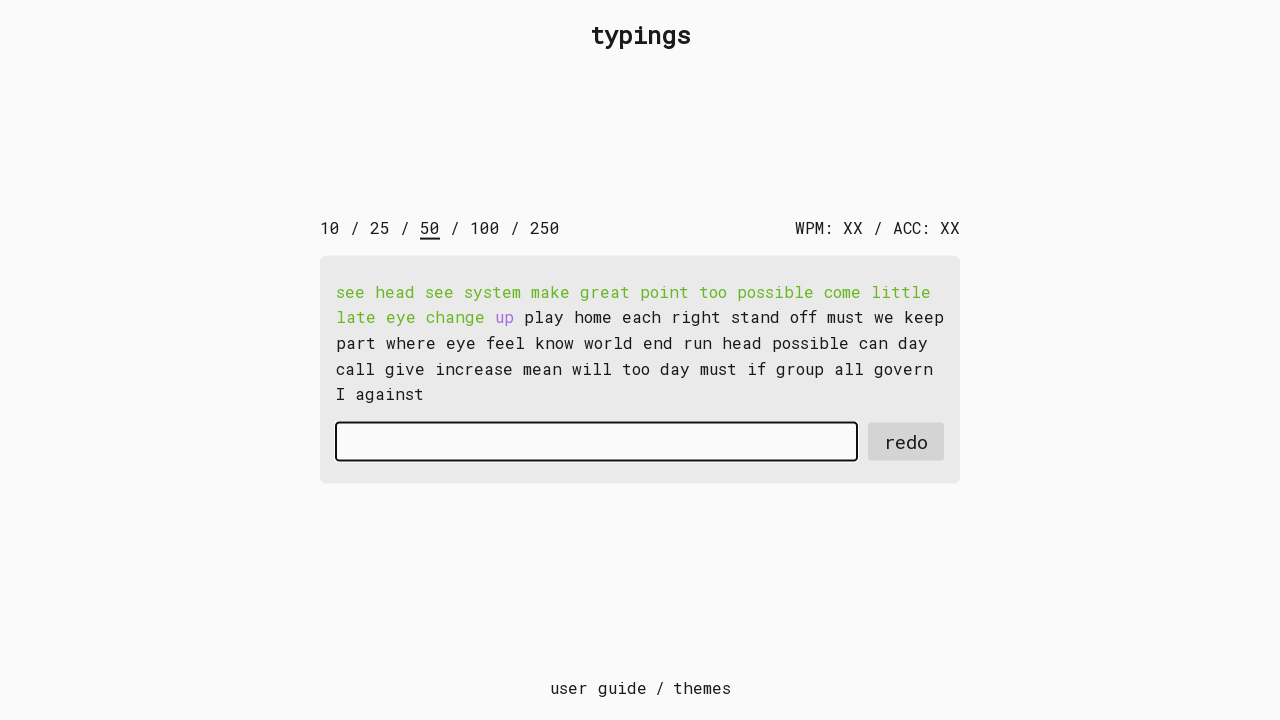

Typed character 'u' into input field on #input-field
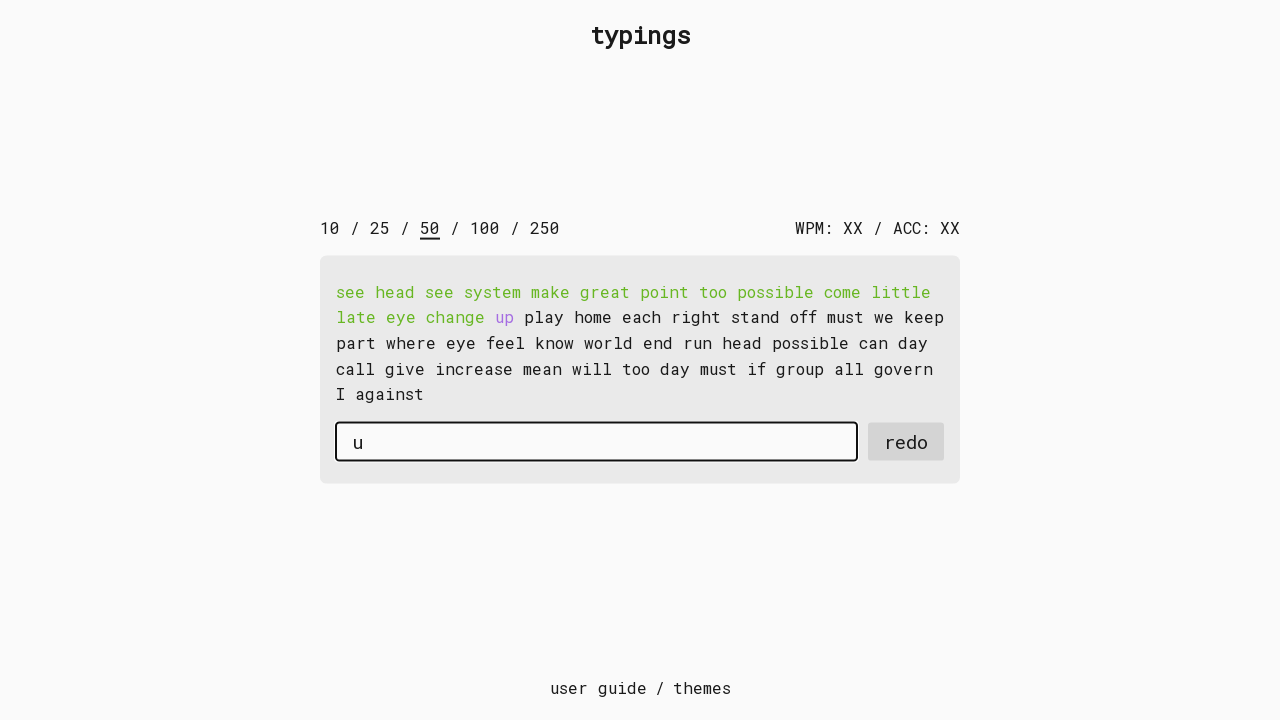

Typed character 'p' into input field on #input-field
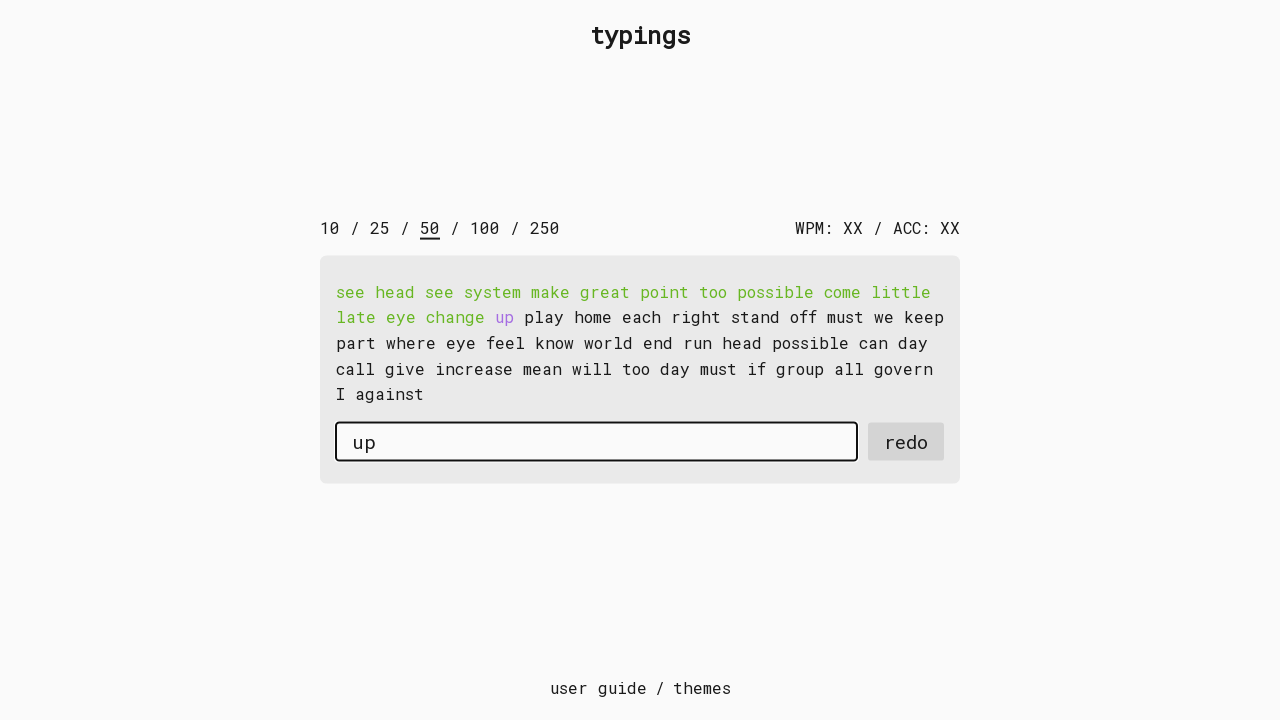

Typed character ' ' into input field on #input-field
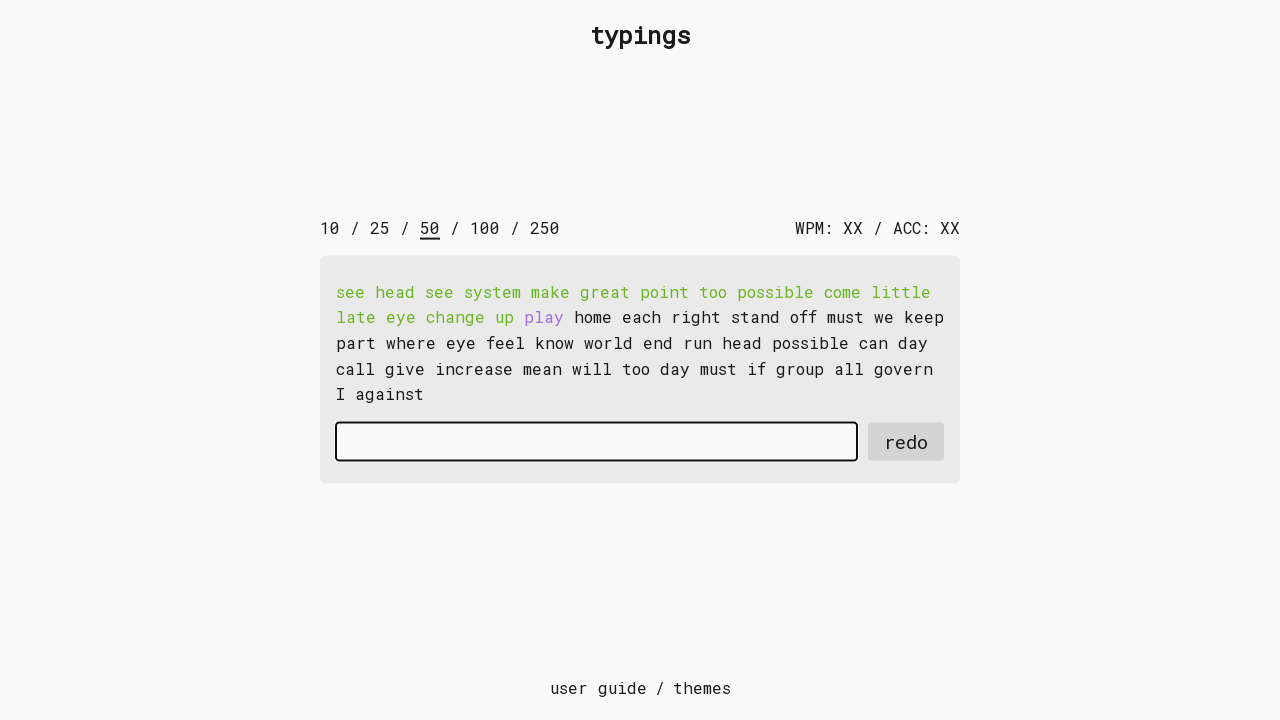

Typed character 'p' into input field on #input-field
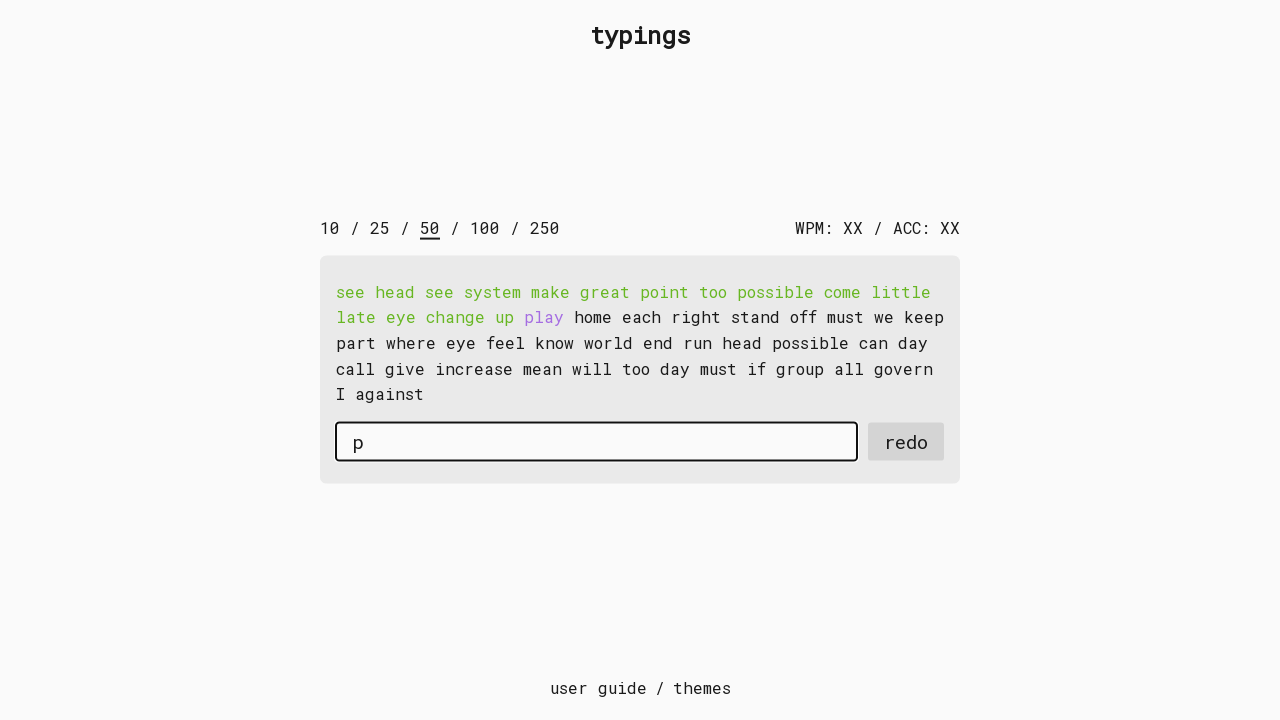

Typed character 'l' into input field on #input-field
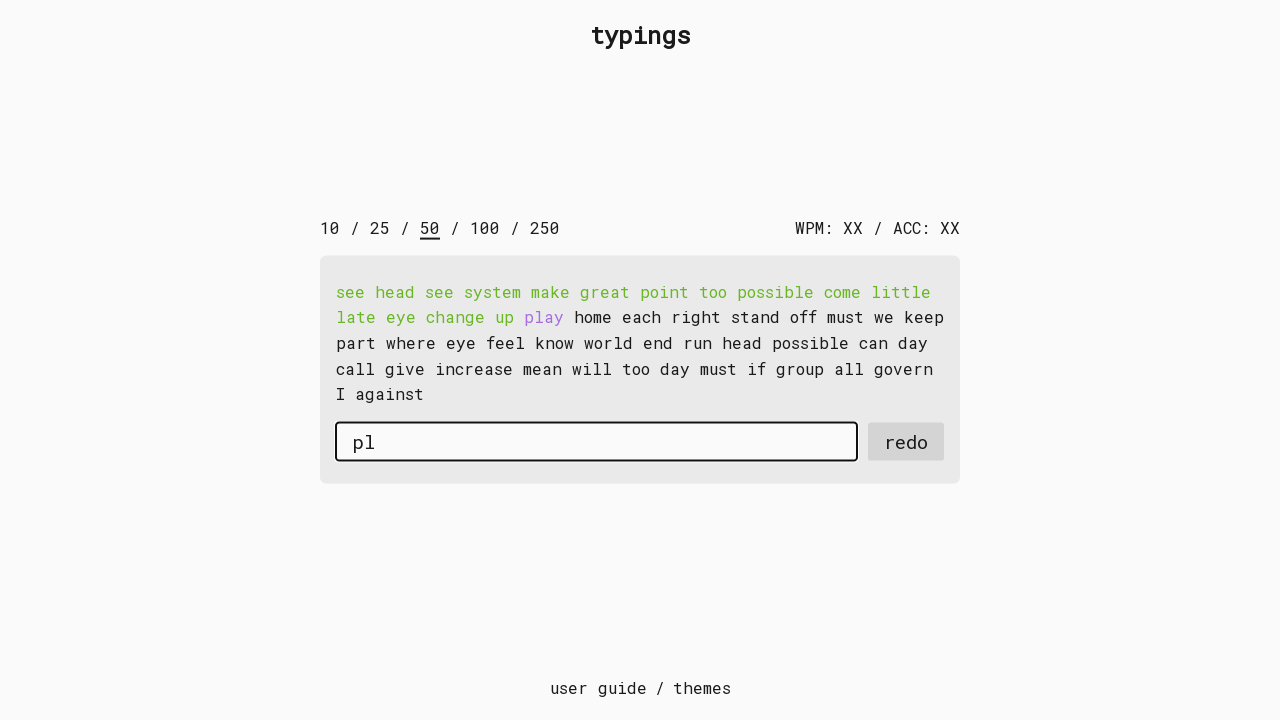

Typed character 'a' into input field on #input-field
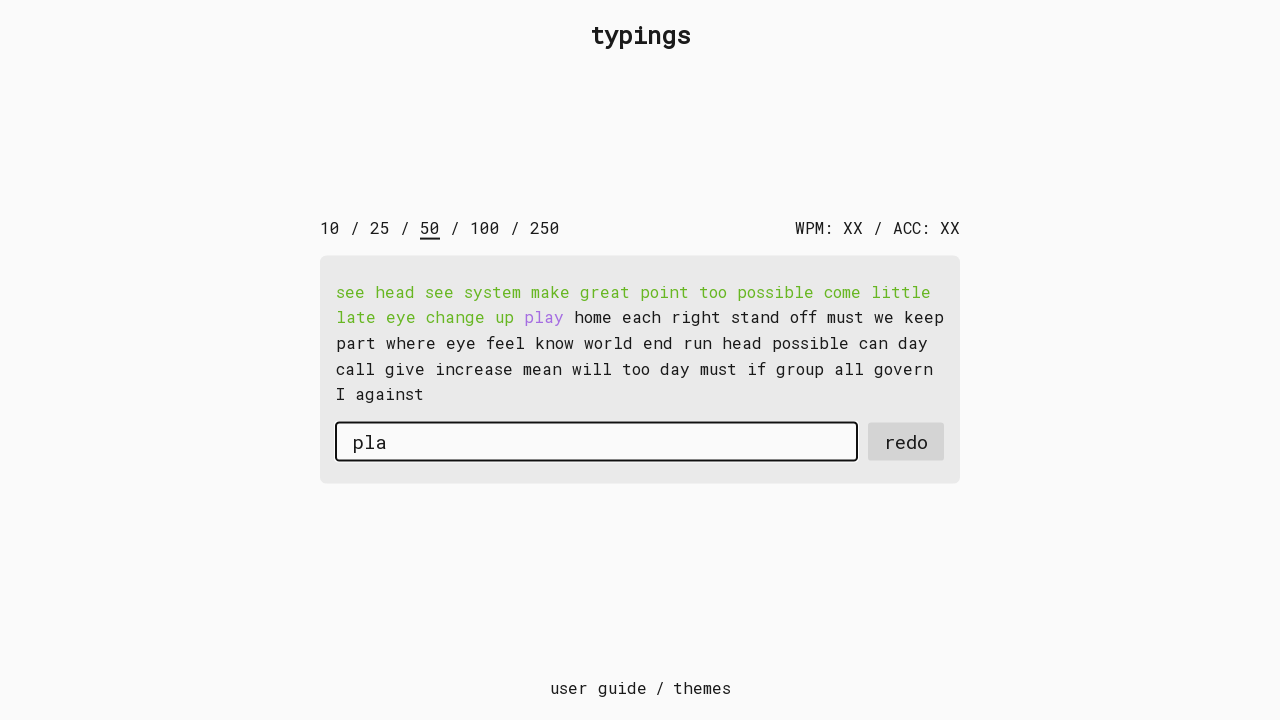

Typed character 'y' into input field on #input-field
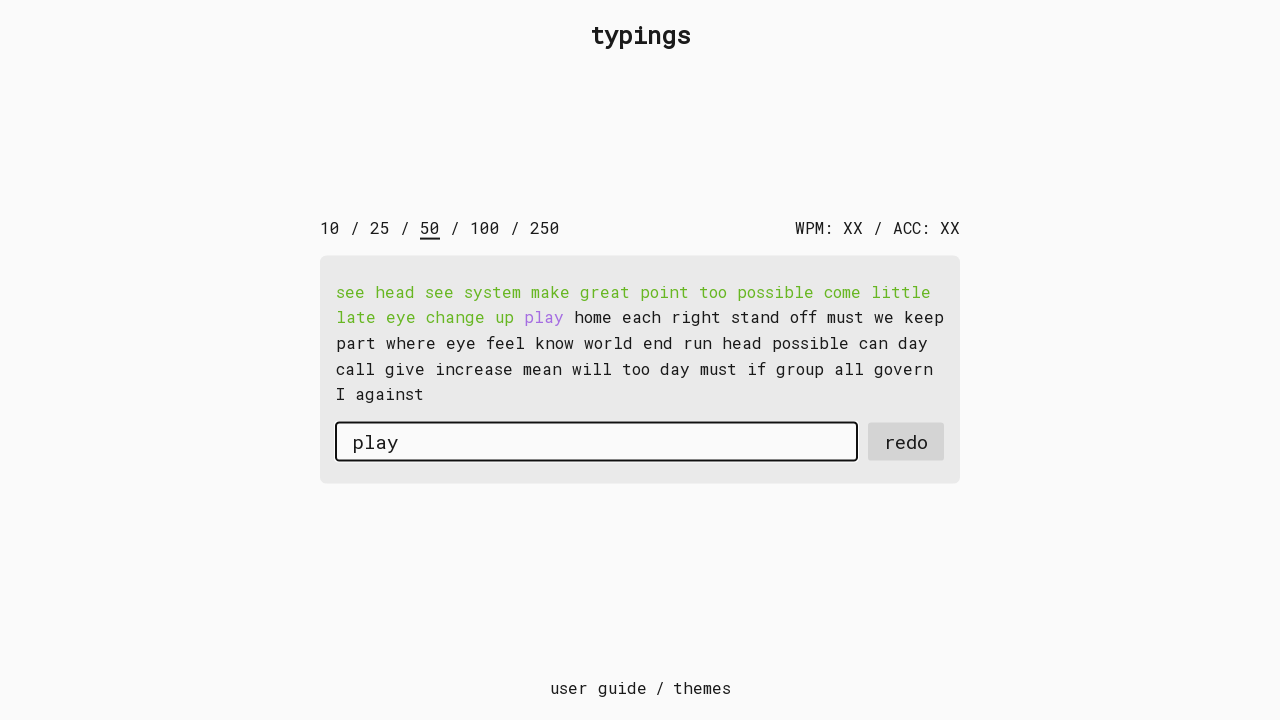

Typed character ' ' into input field on #input-field
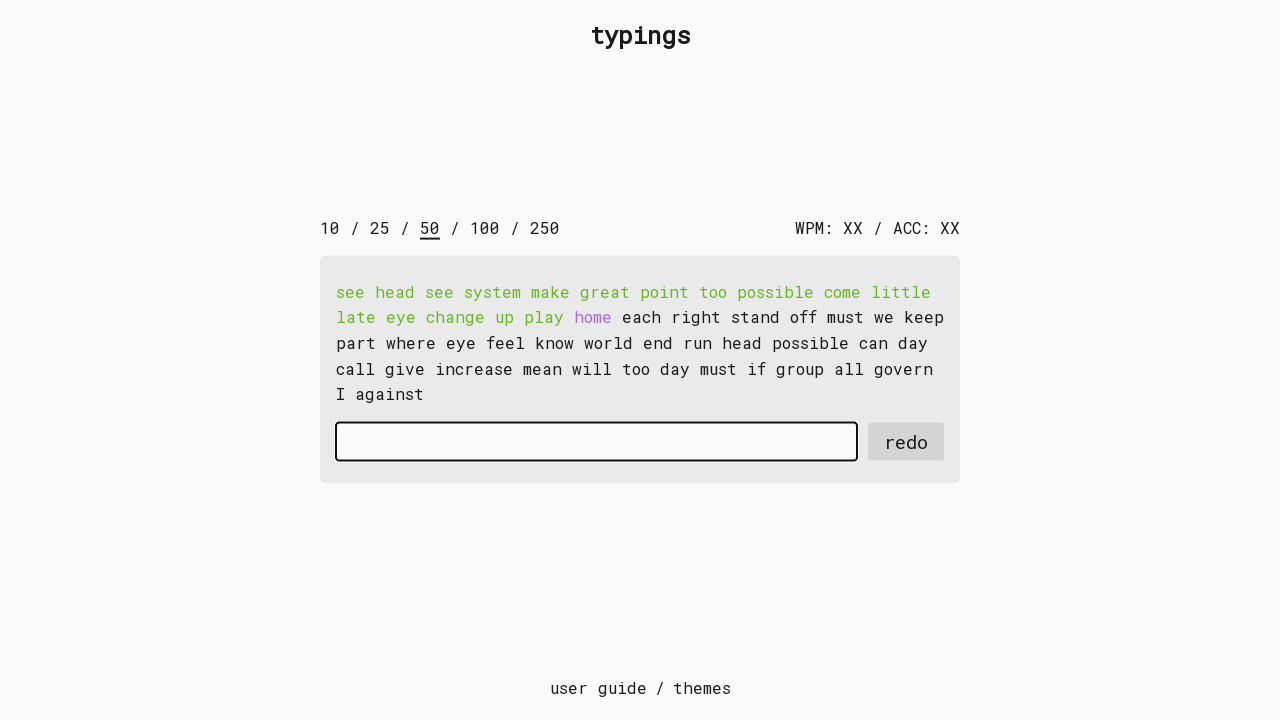

Typed character 'h' into input field on #input-field
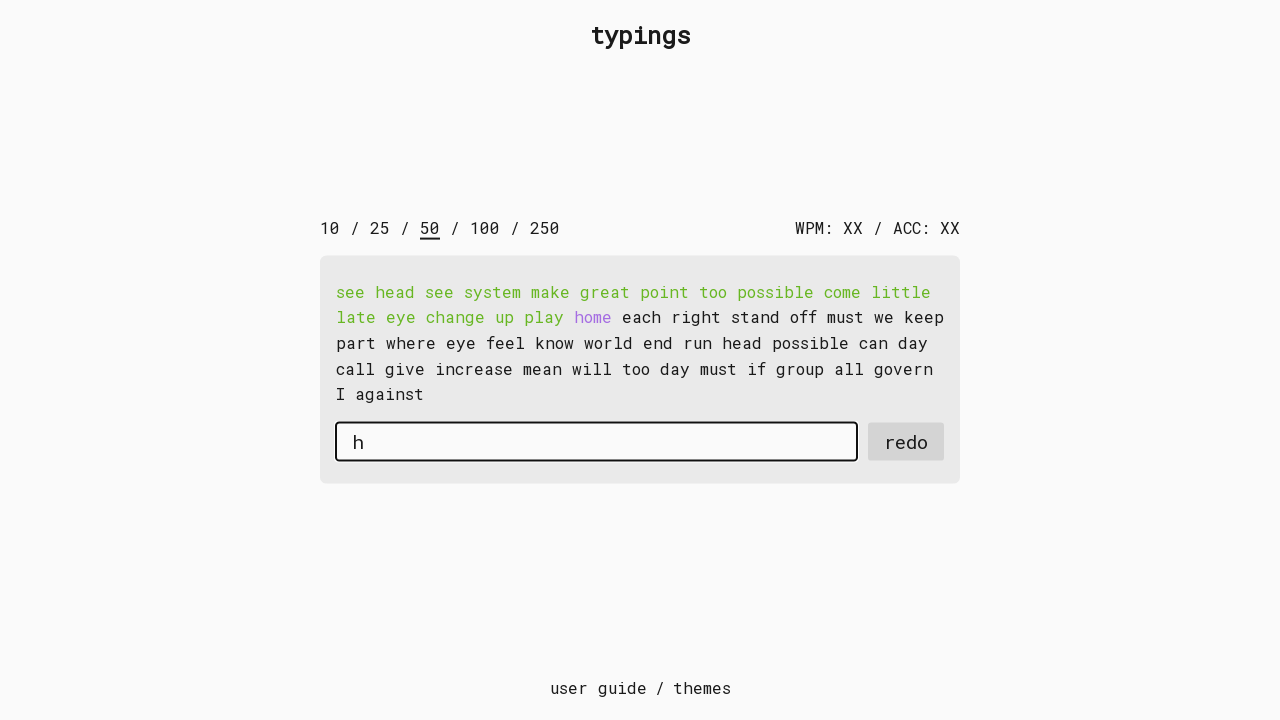

Typed character 'o' into input field on #input-field
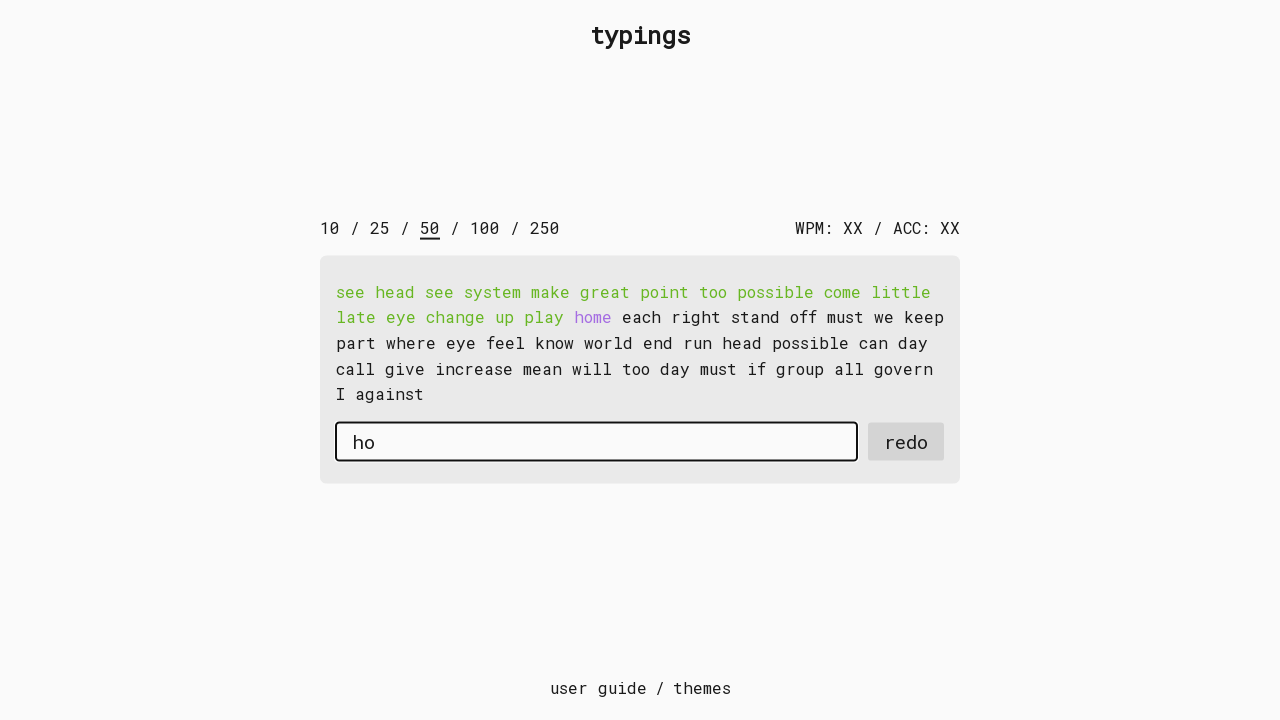

Typed character 'm' into input field on #input-field
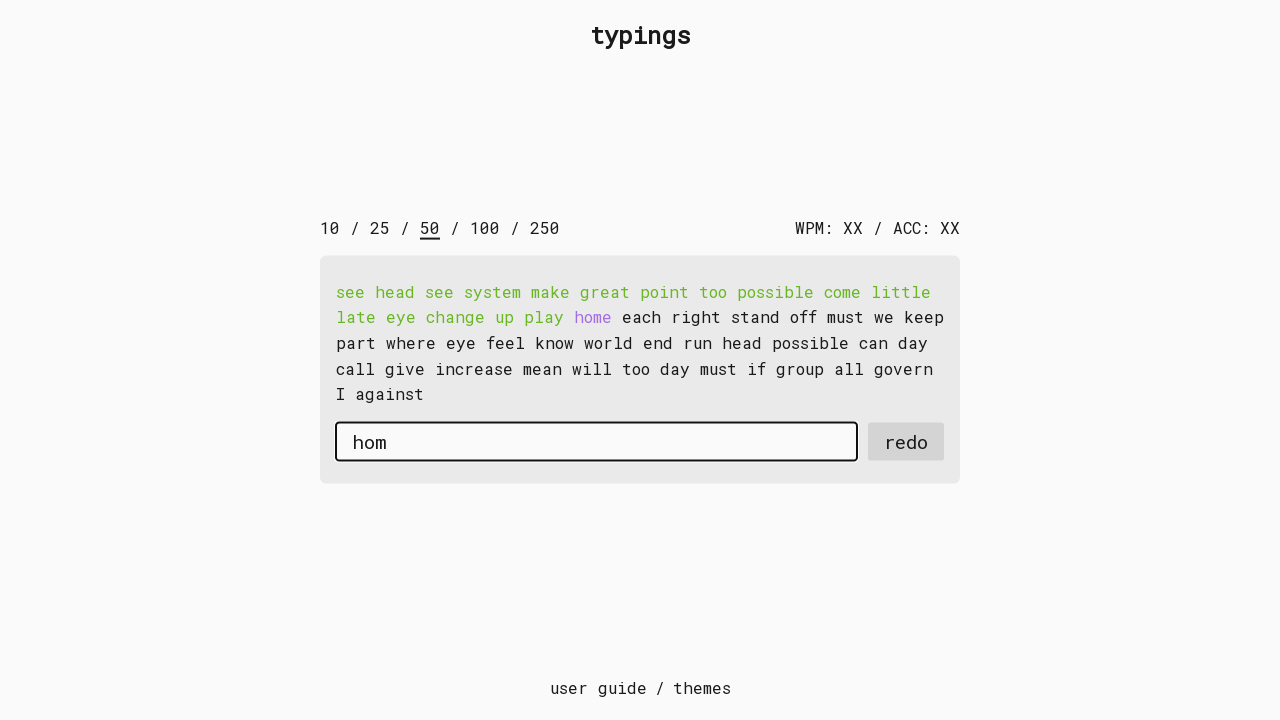

Typed character 'e' into input field on #input-field
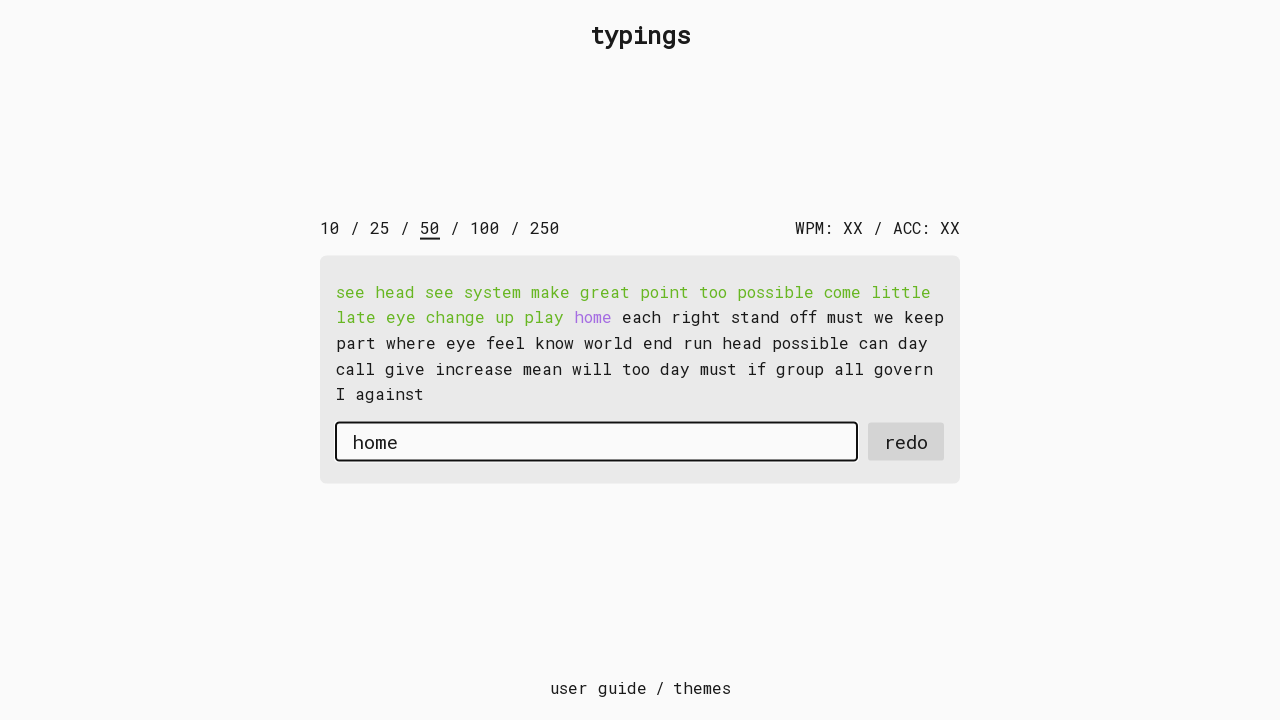

Typed character ' ' into input field on #input-field
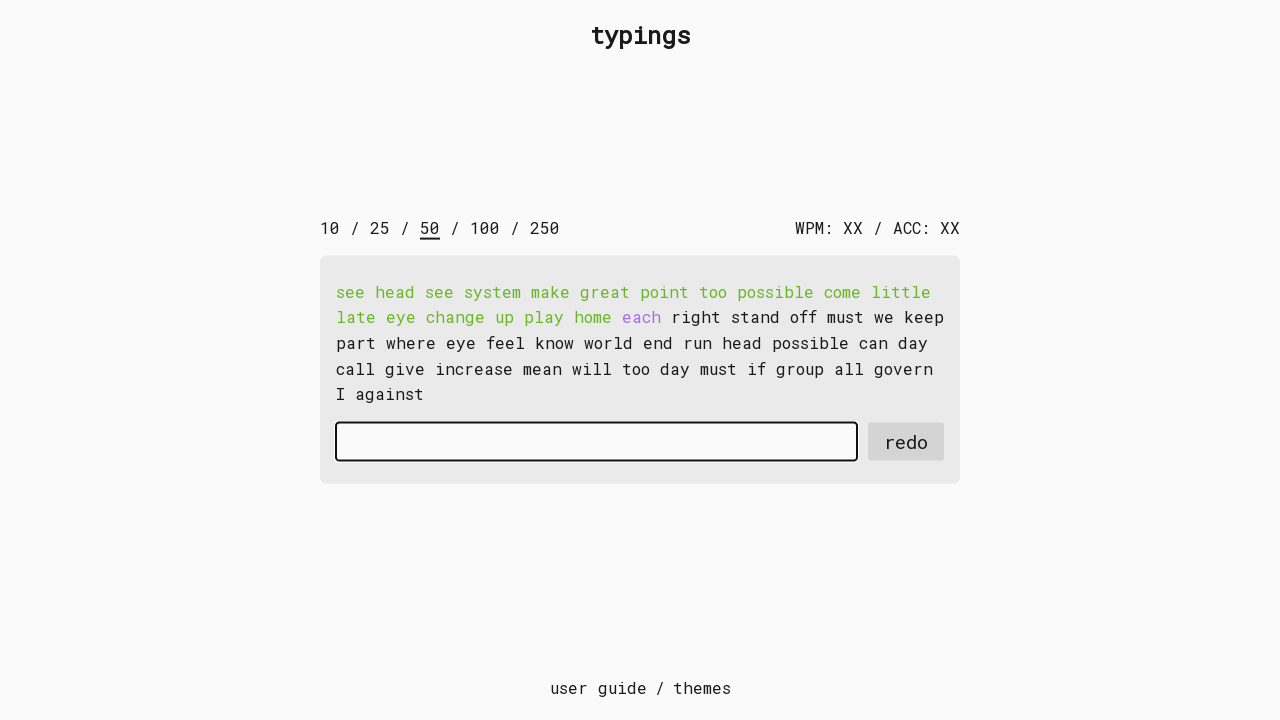

Typed character 'e' into input field on #input-field
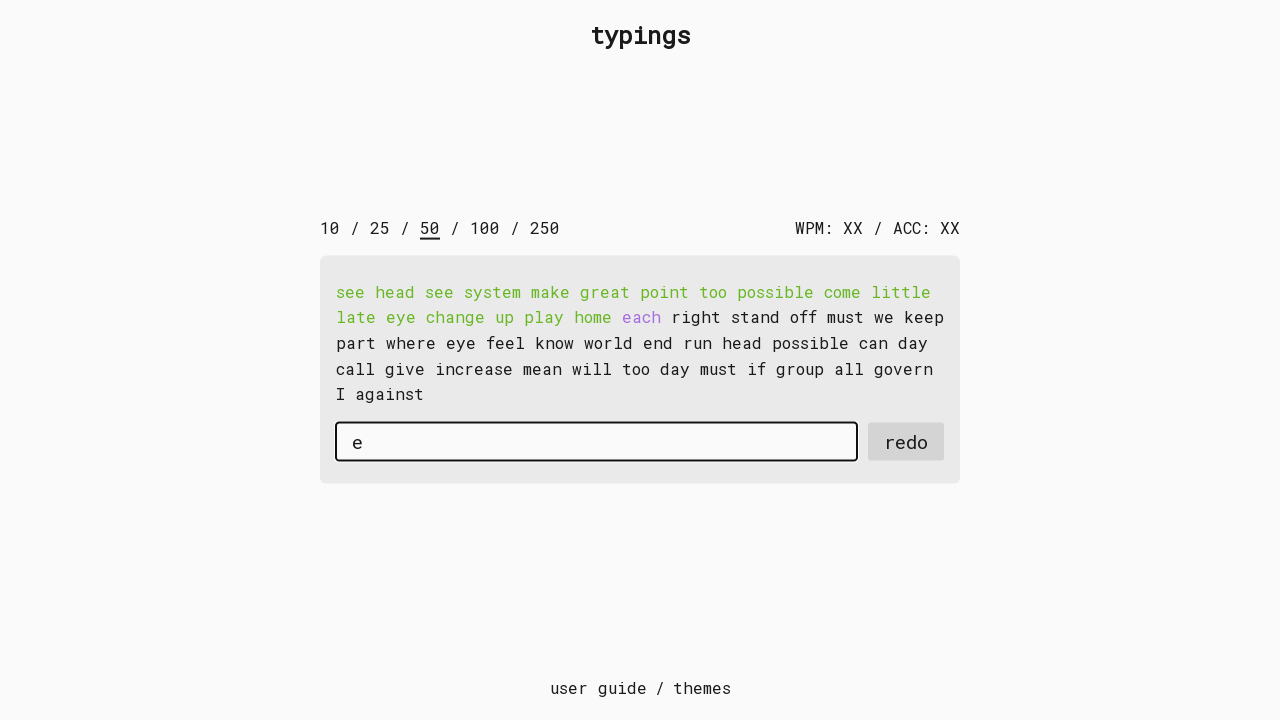

Typed character 'a' into input field on #input-field
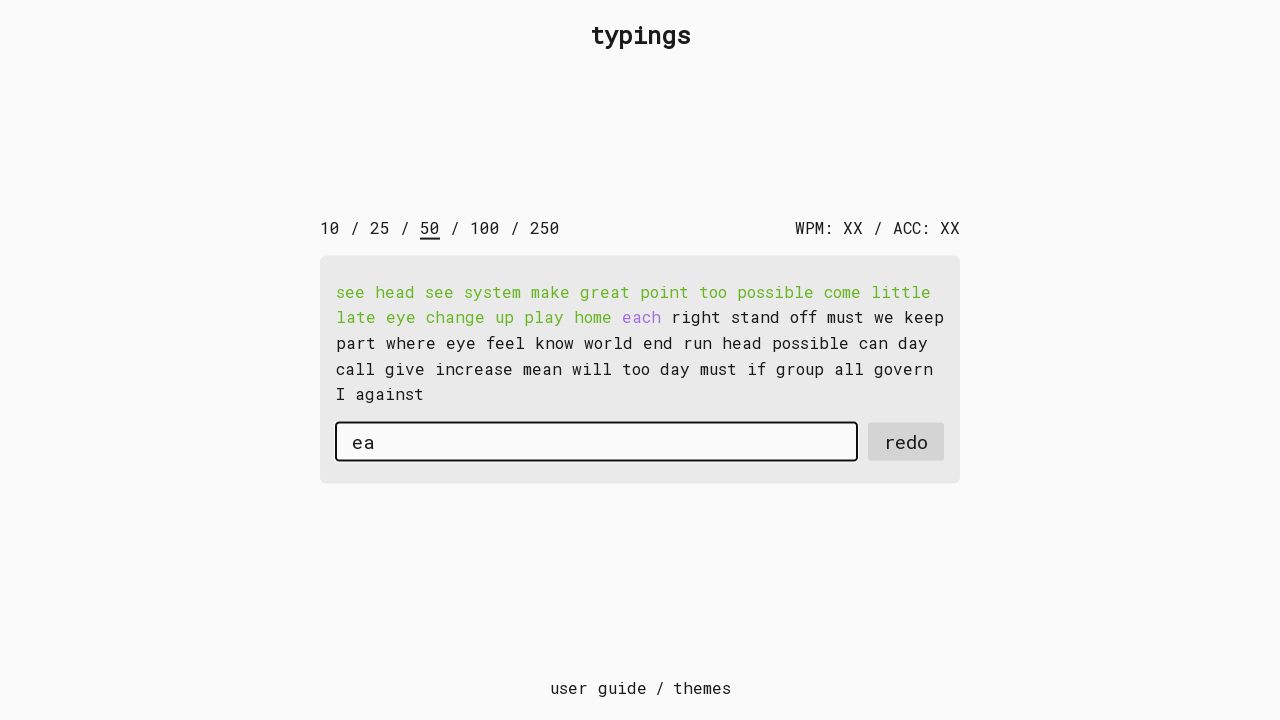

Typed character 'c' into input field on #input-field
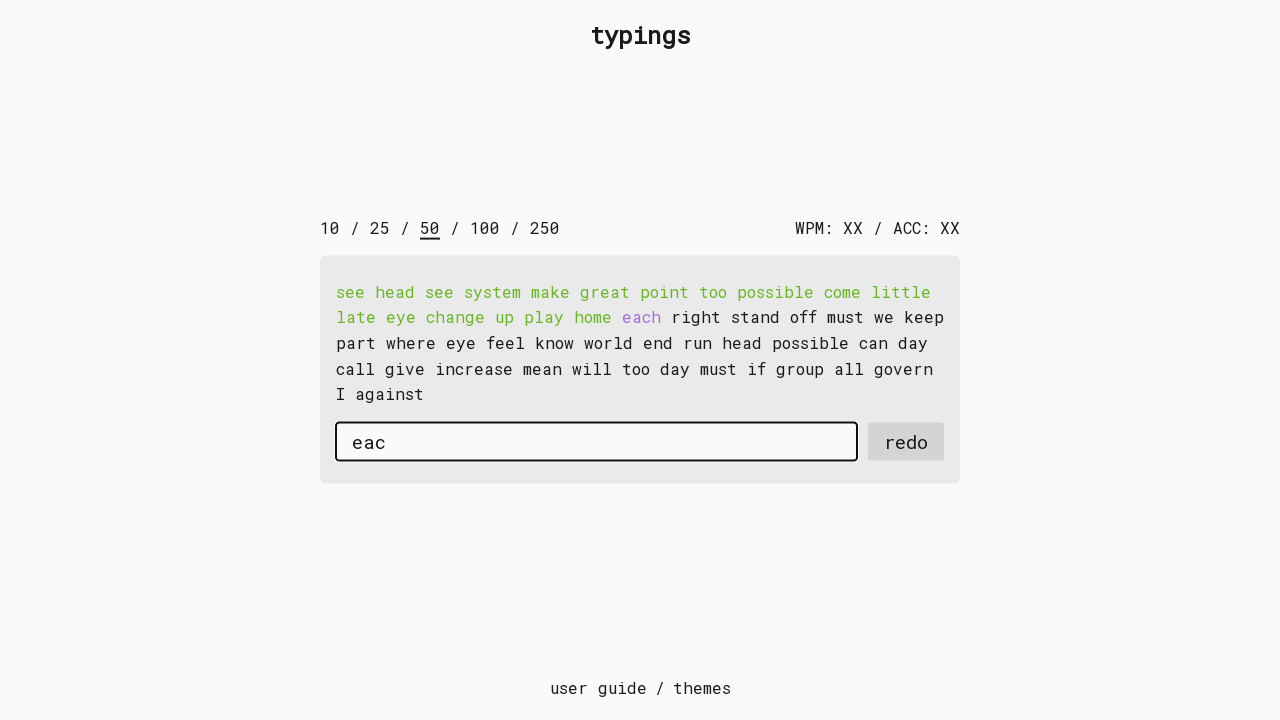

Typed character 'h' into input field on #input-field
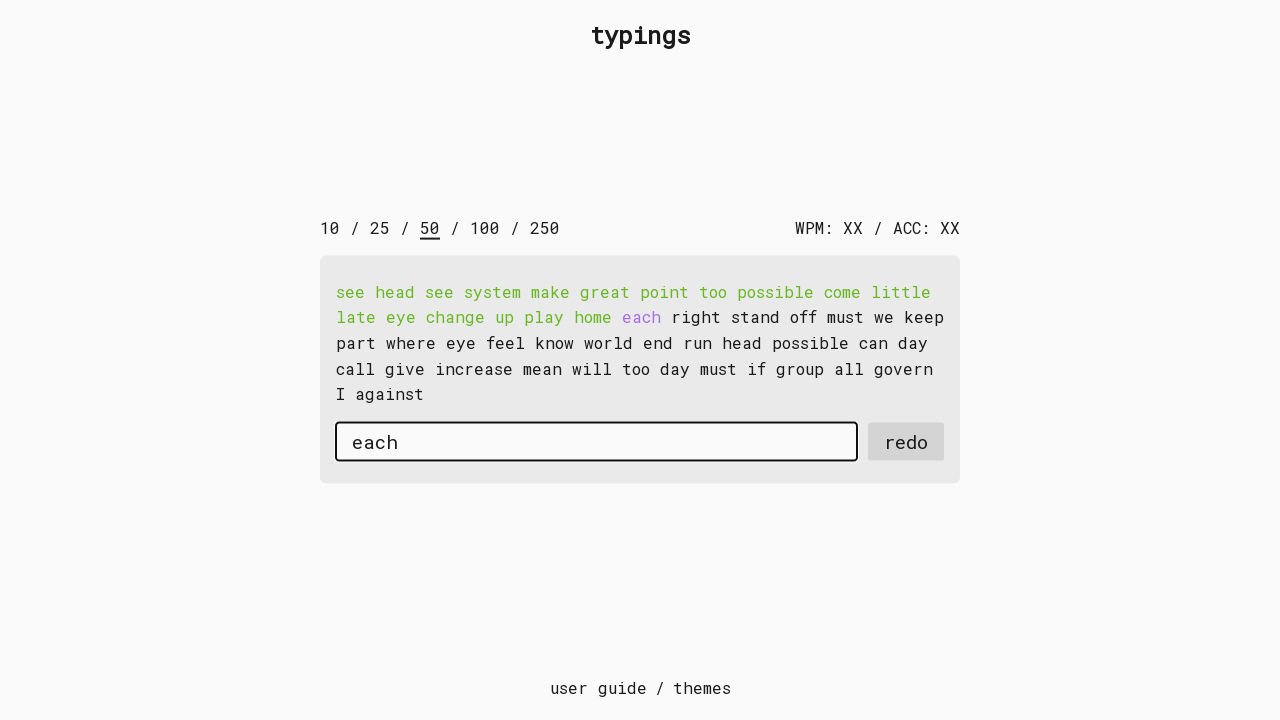

Typed character ' ' into input field on #input-field
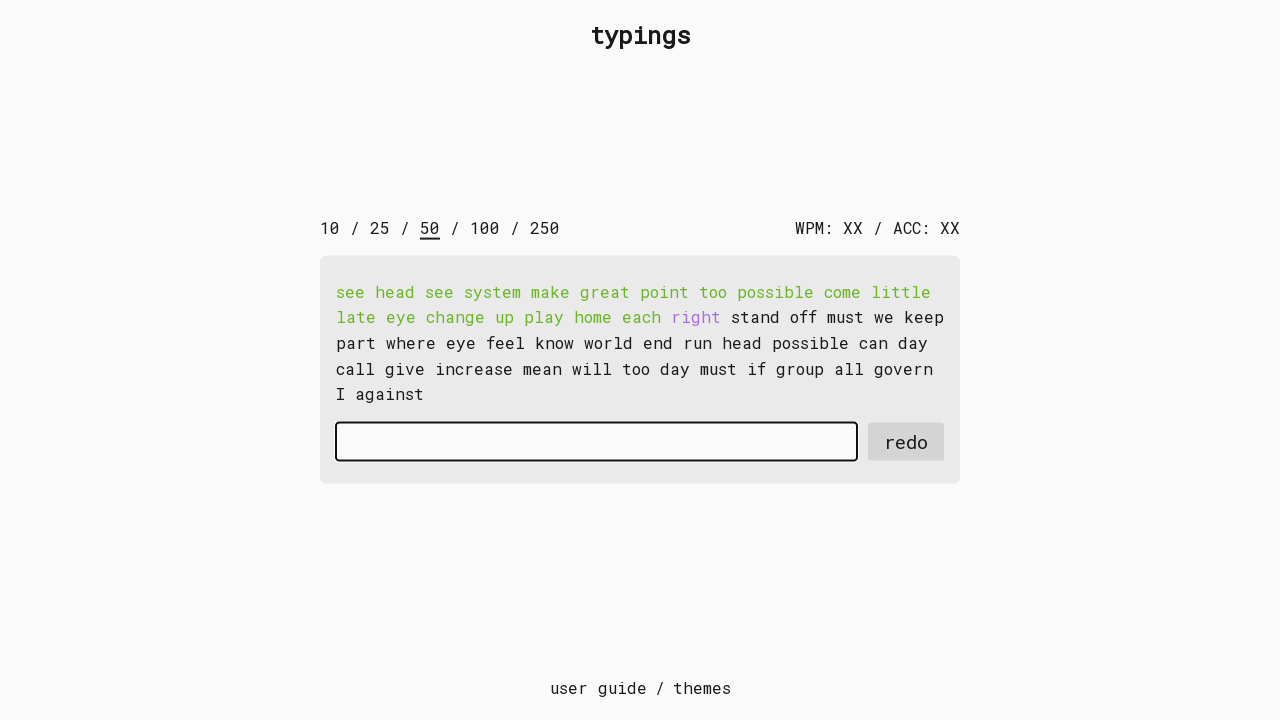

Typed character 'r' into input field on #input-field
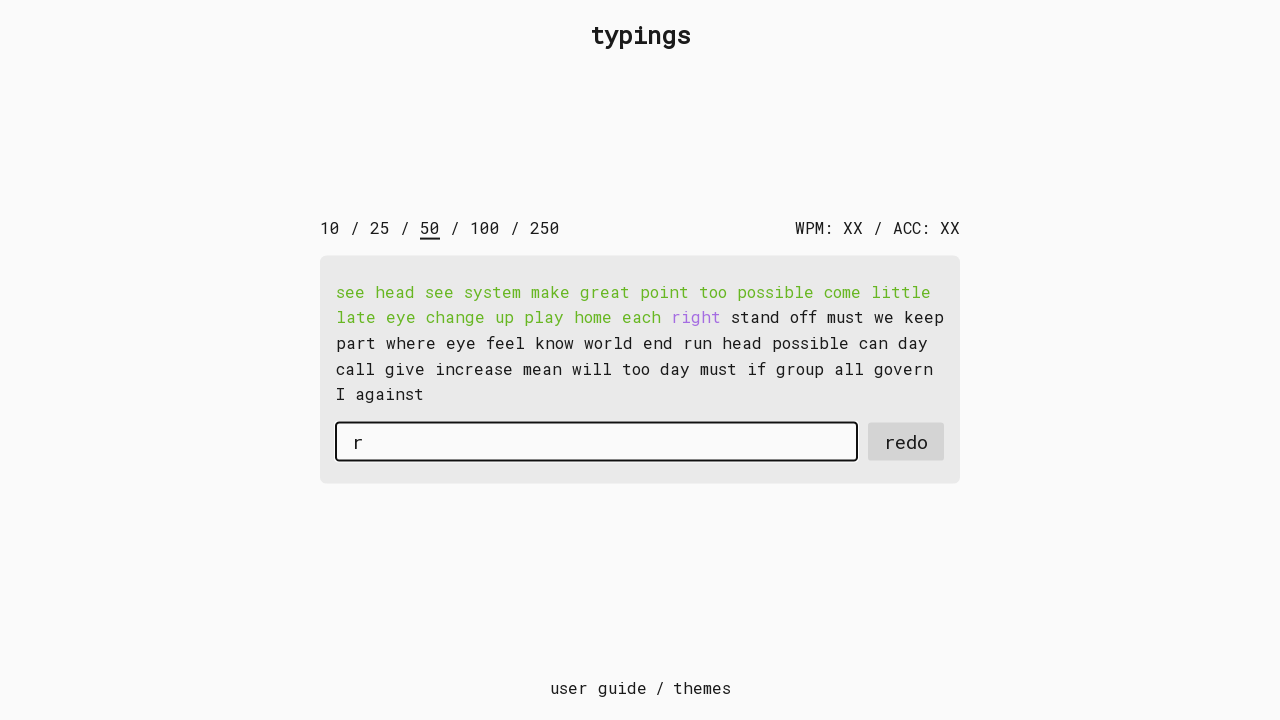

Typed character 'i' into input field on #input-field
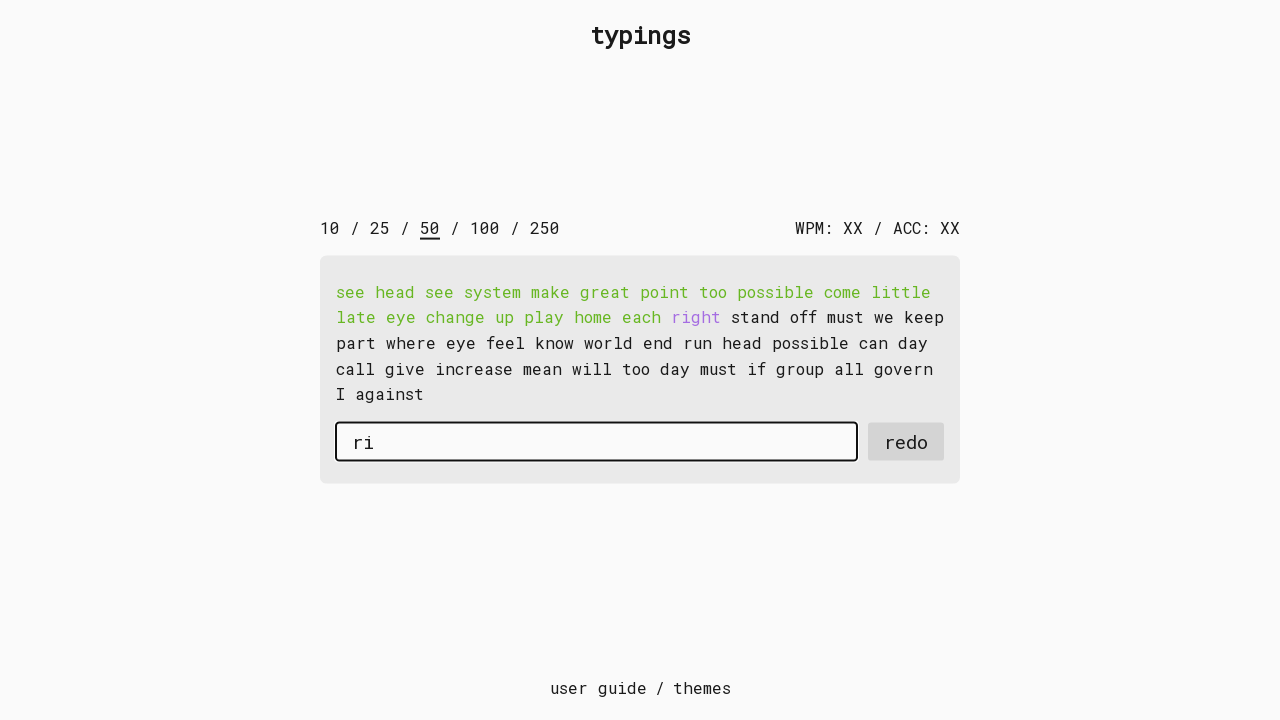

Typed character 'g' into input field on #input-field
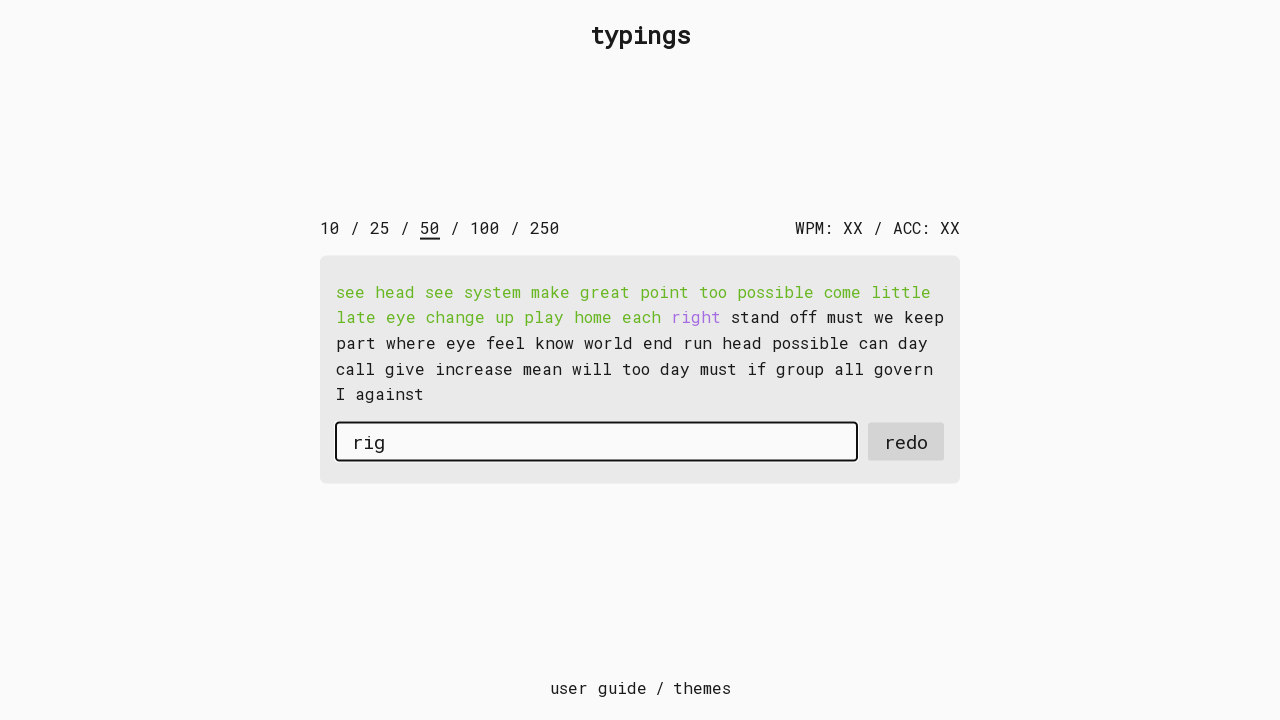

Typed character 'h' into input field on #input-field
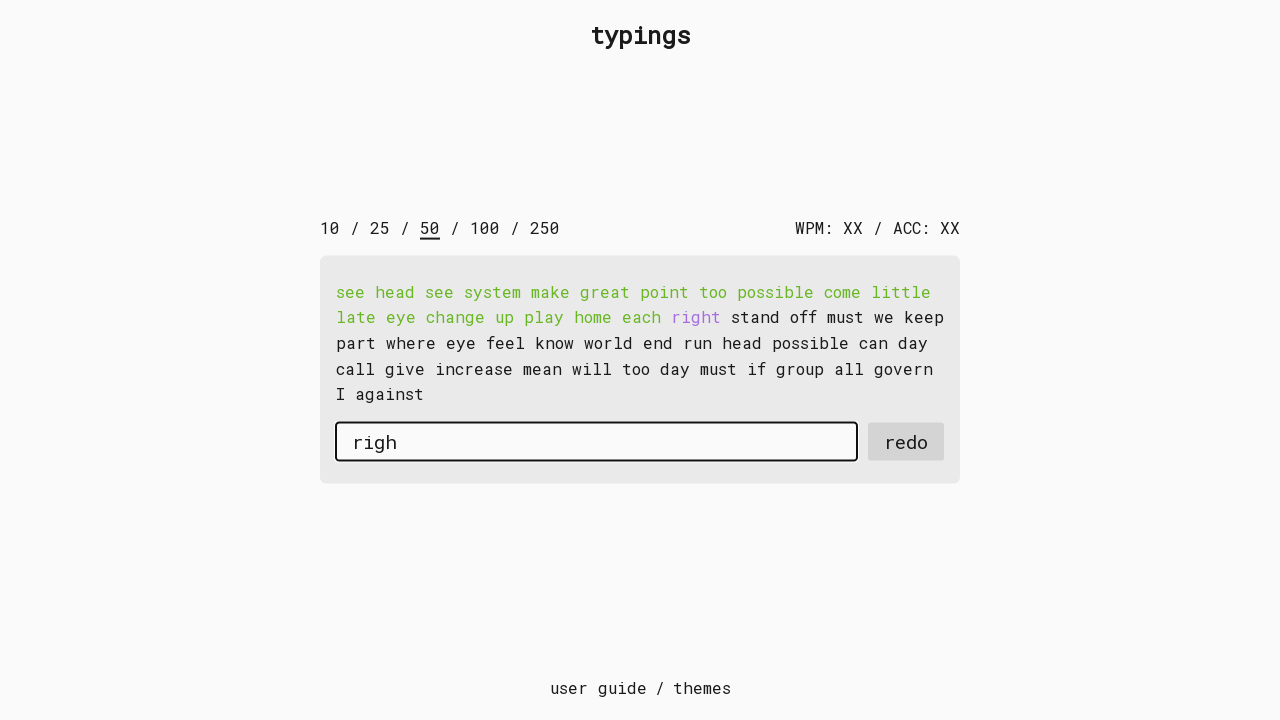

Typed character 't' into input field on #input-field
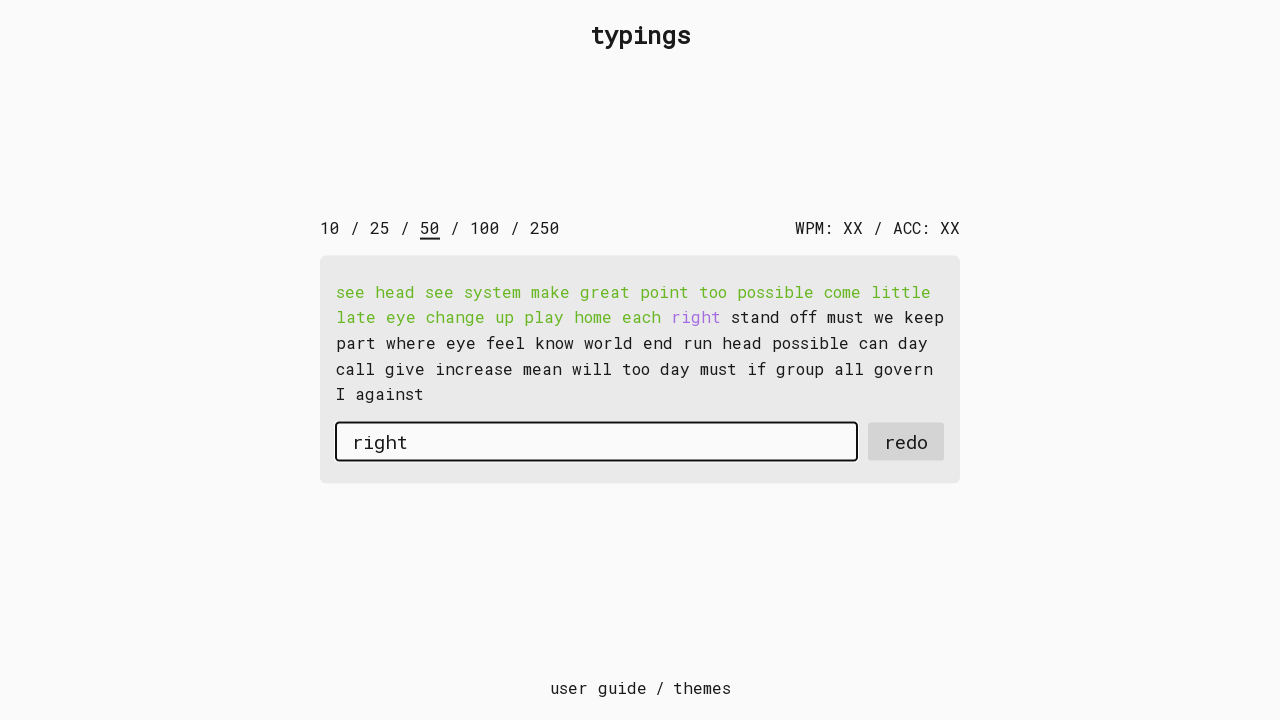

Typed character ' ' into input field on #input-field
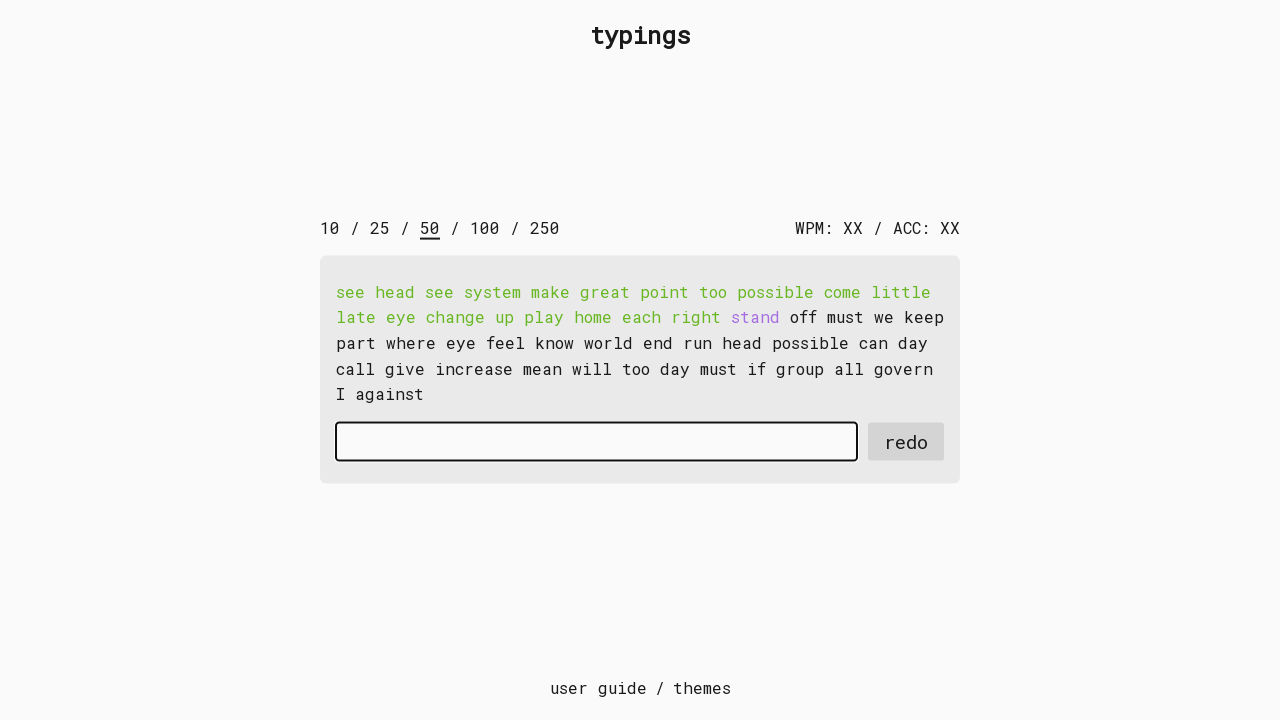

Typed character 's' into input field on #input-field
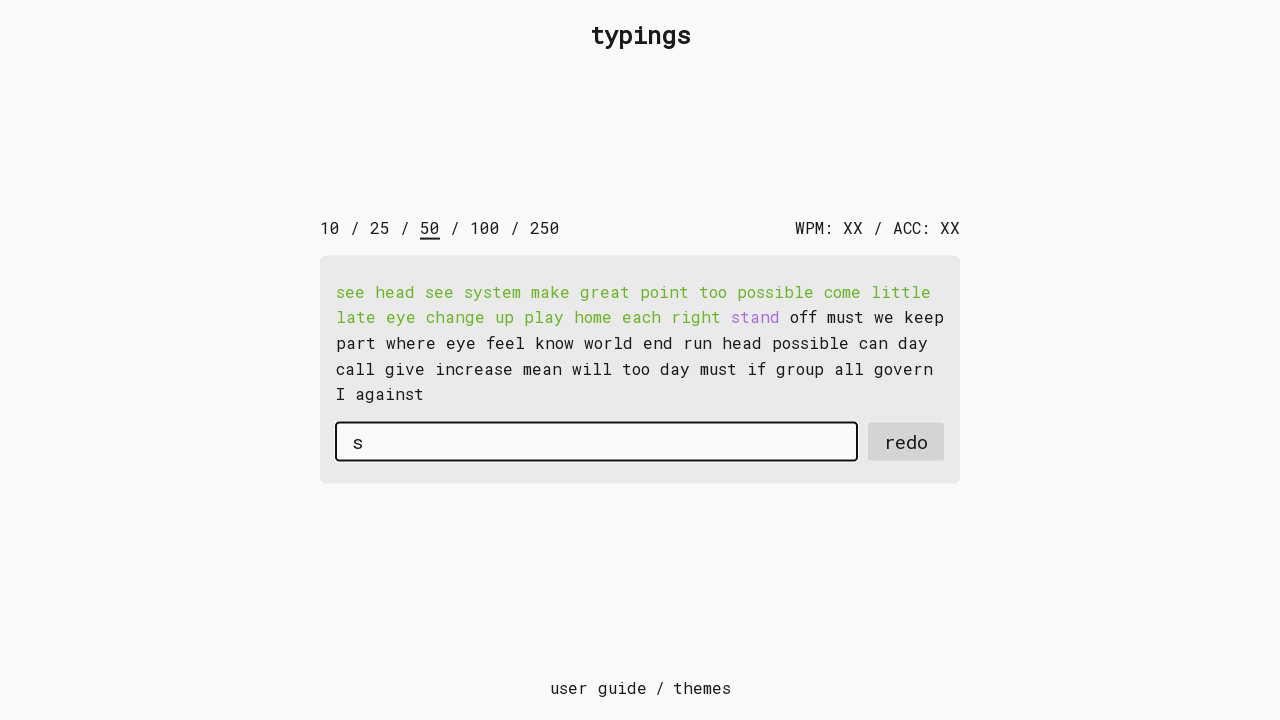

Typed character 't' into input field on #input-field
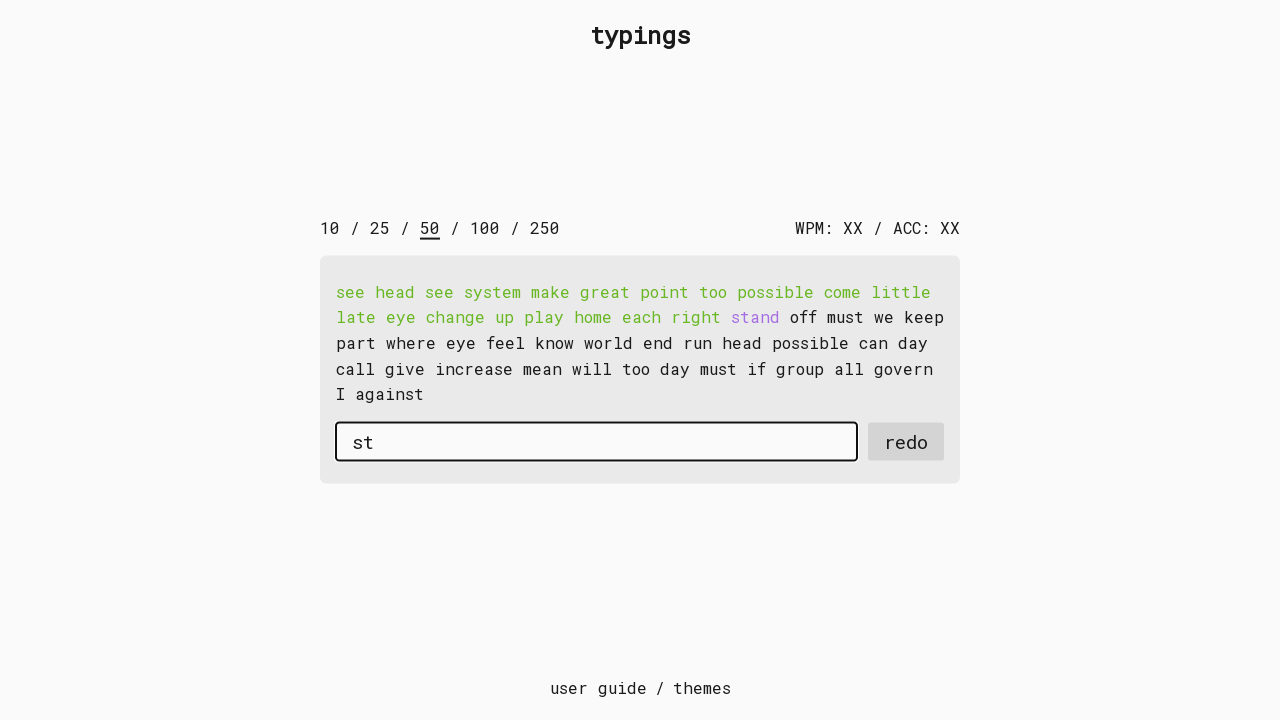

Typed character 'a' into input field on #input-field
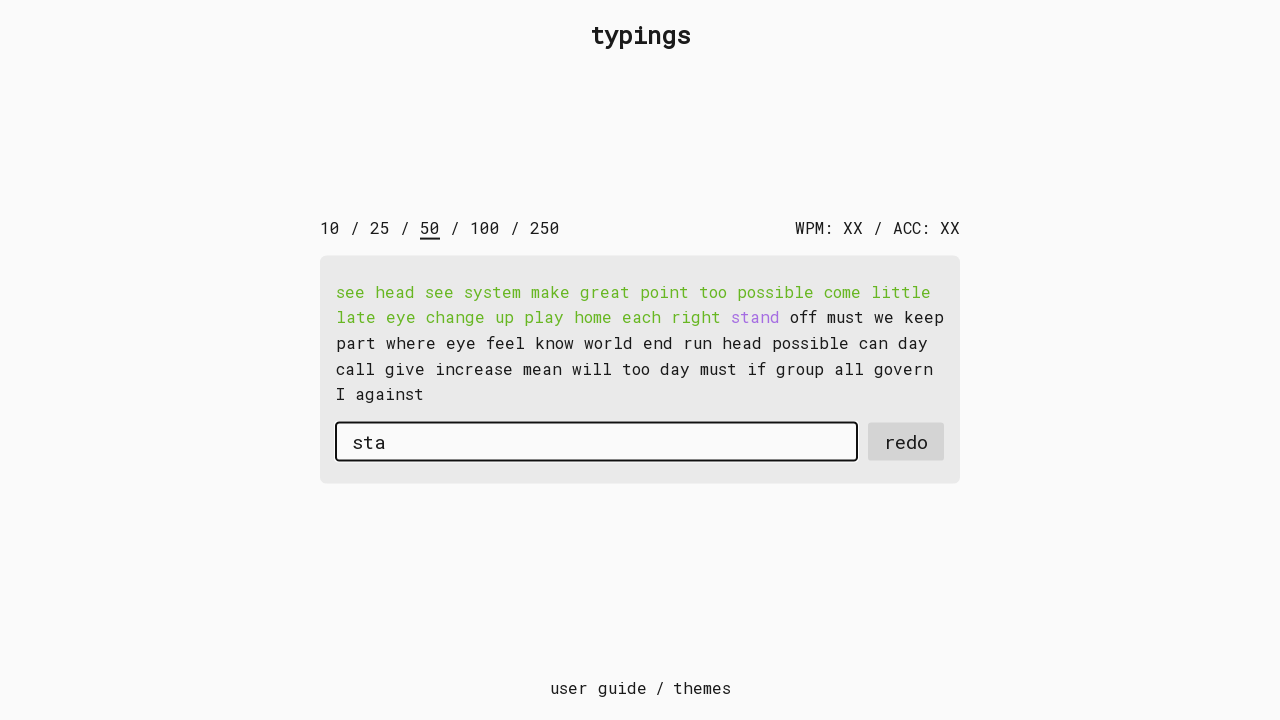

Typed character 'n' into input field on #input-field
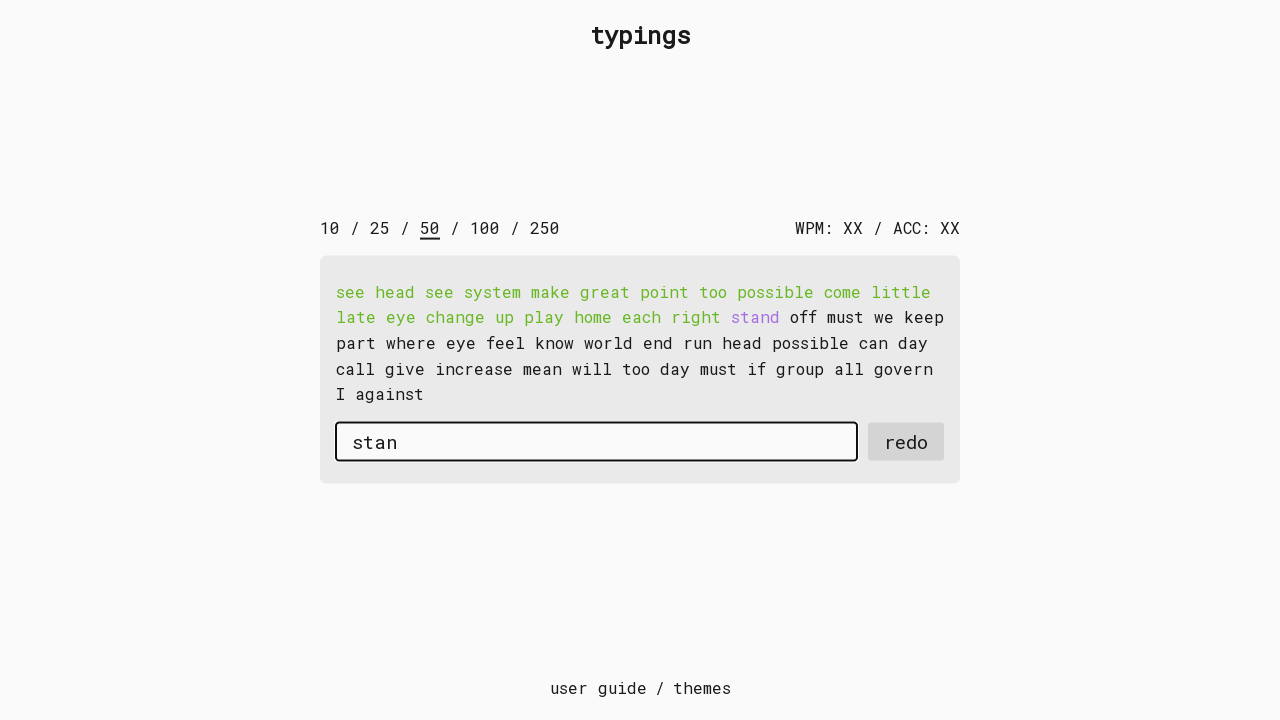

Typed character 'd' into input field on #input-field
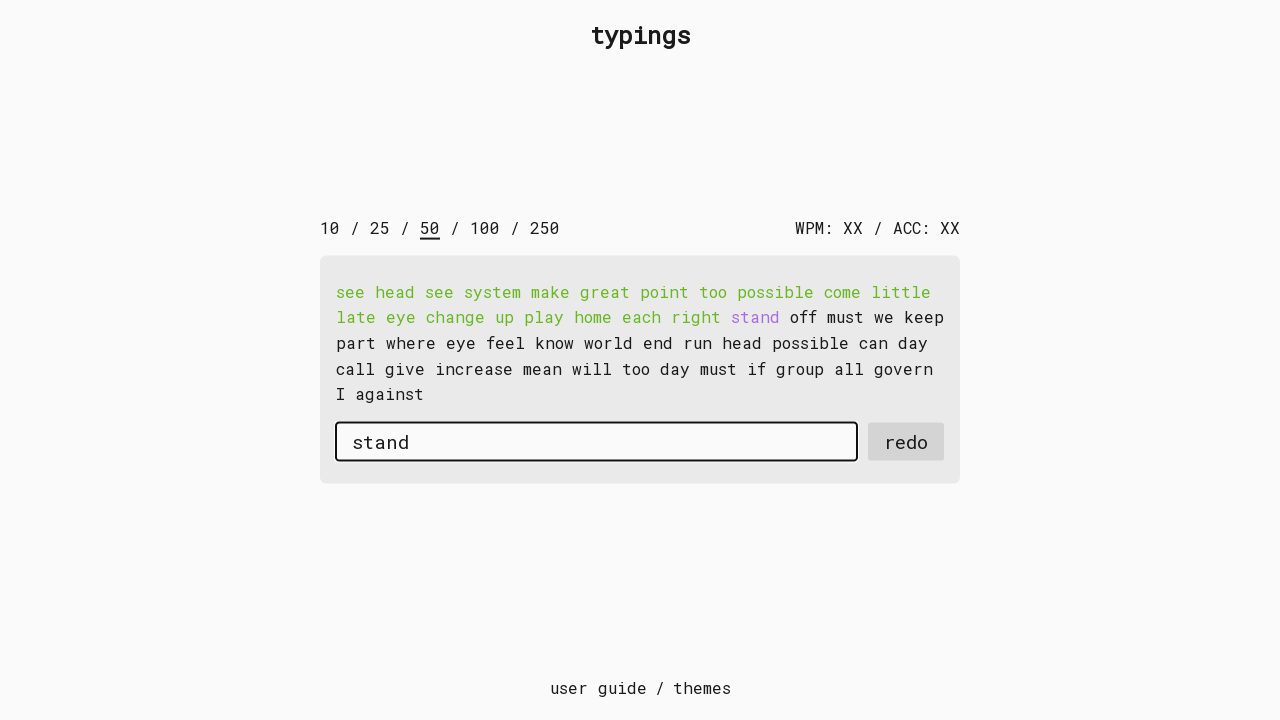

Typed character ' ' into input field on #input-field
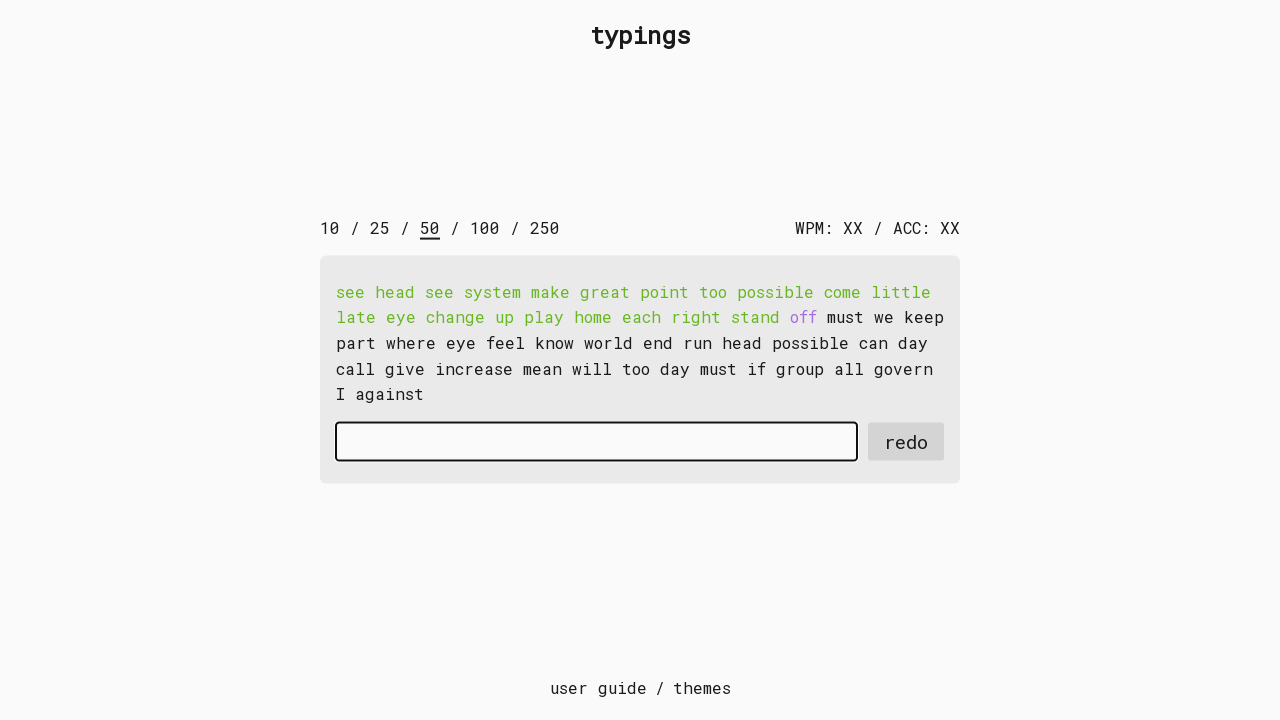

Typed character 'o' into input field on #input-field
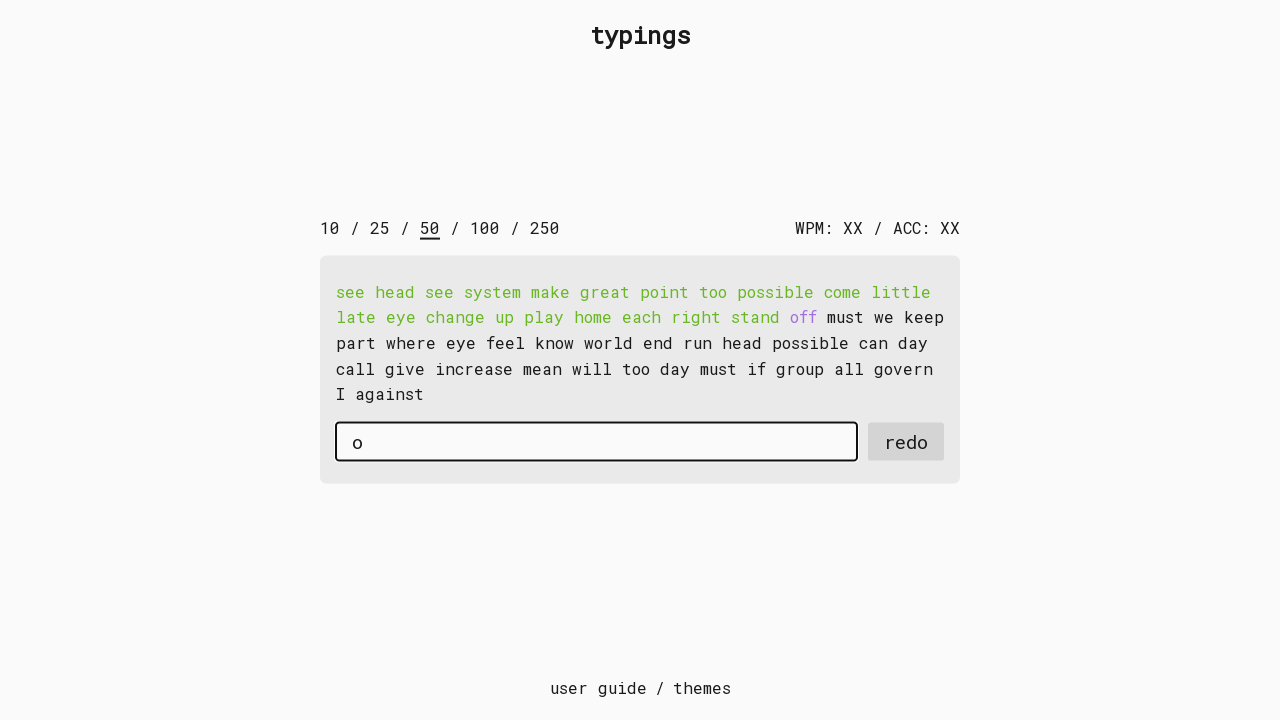

Typed character 'f' into input field on #input-field
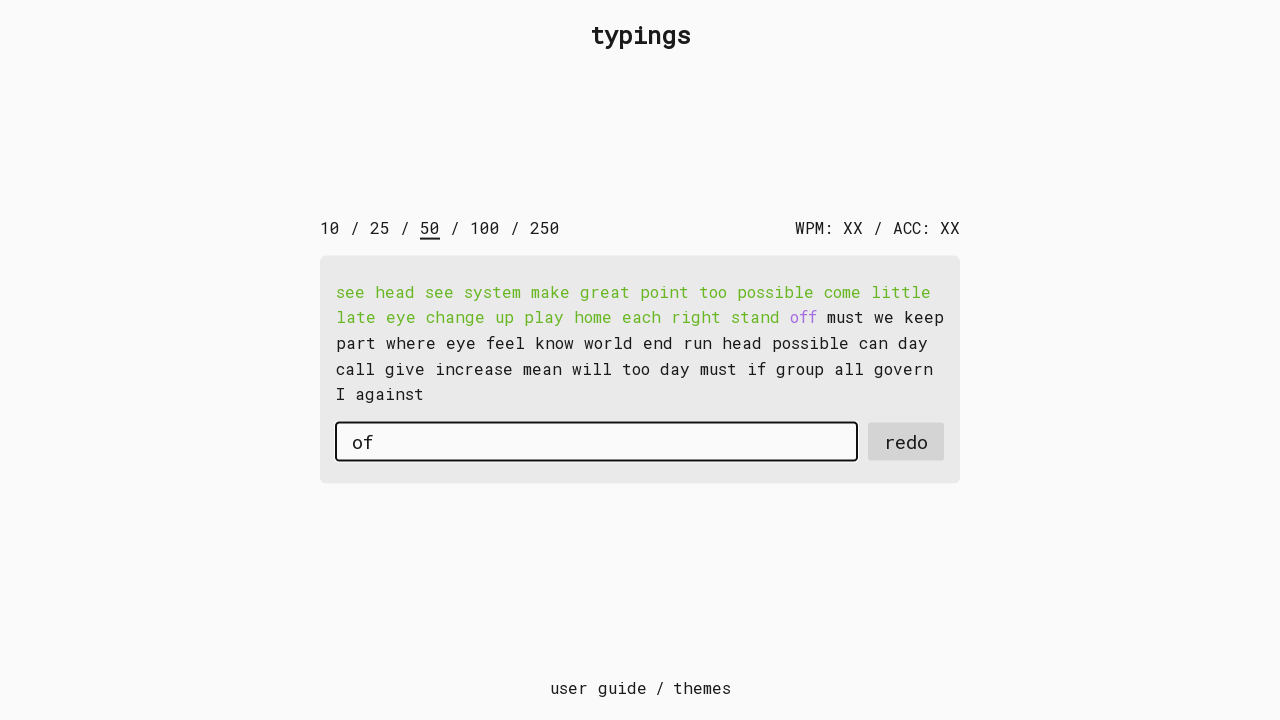

Typed character 'f' into input field on #input-field
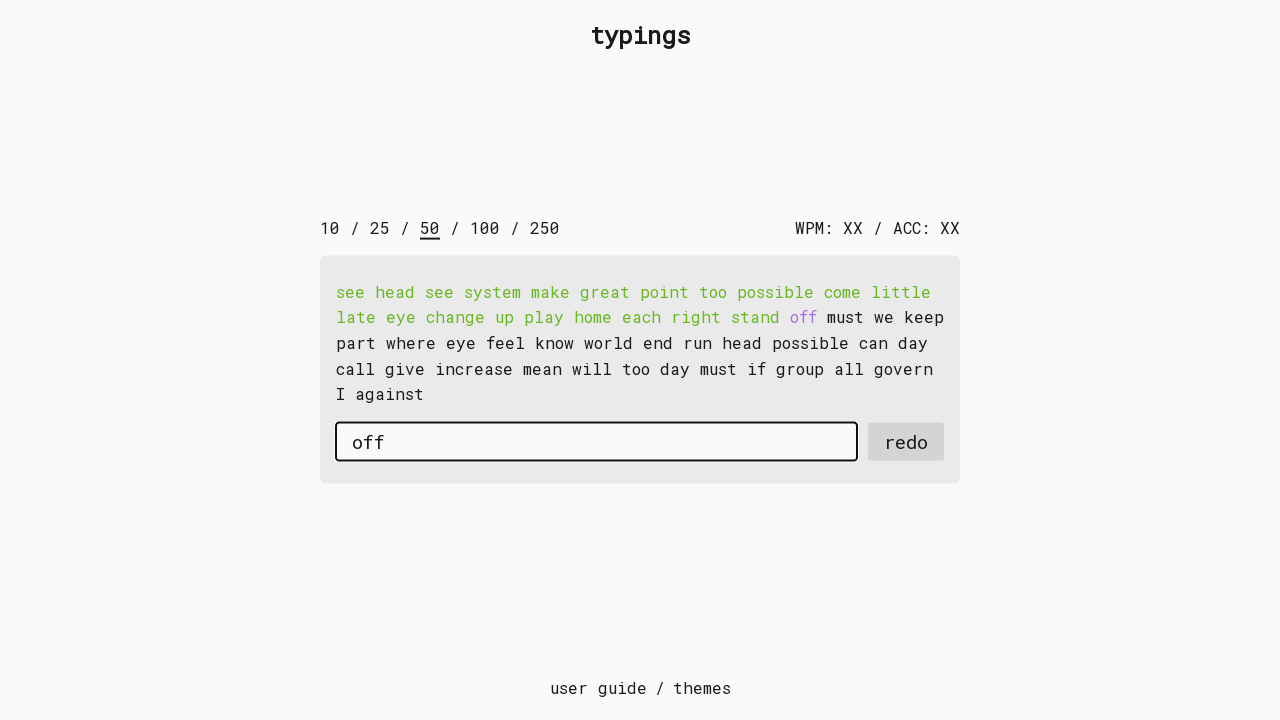

Typed character ' ' into input field on #input-field
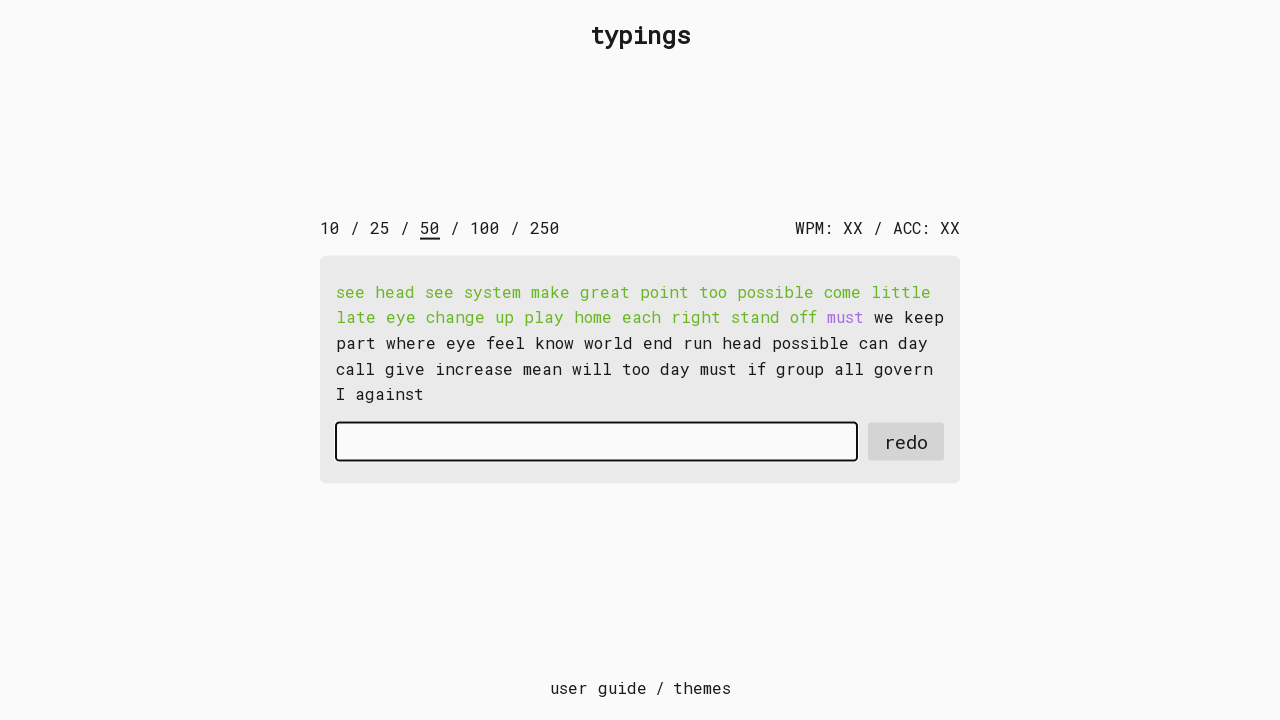

Typed character 'm' into input field on #input-field
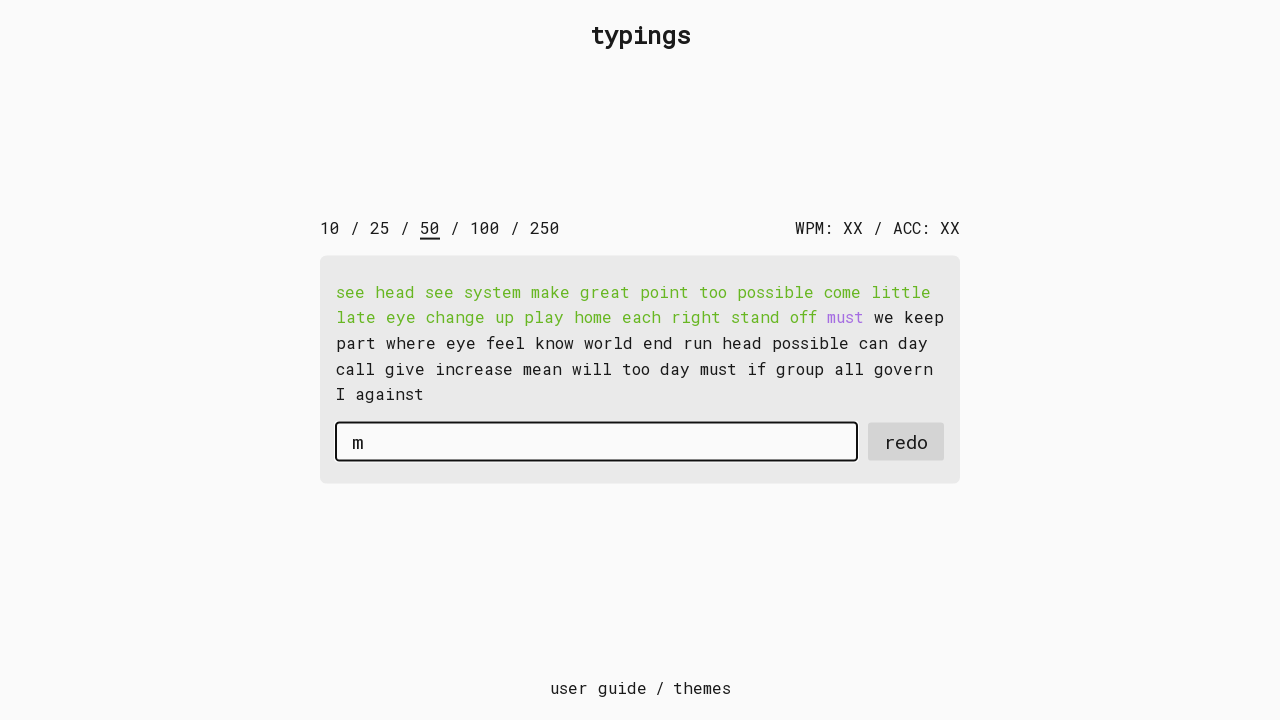

Typed character 'u' into input field on #input-field
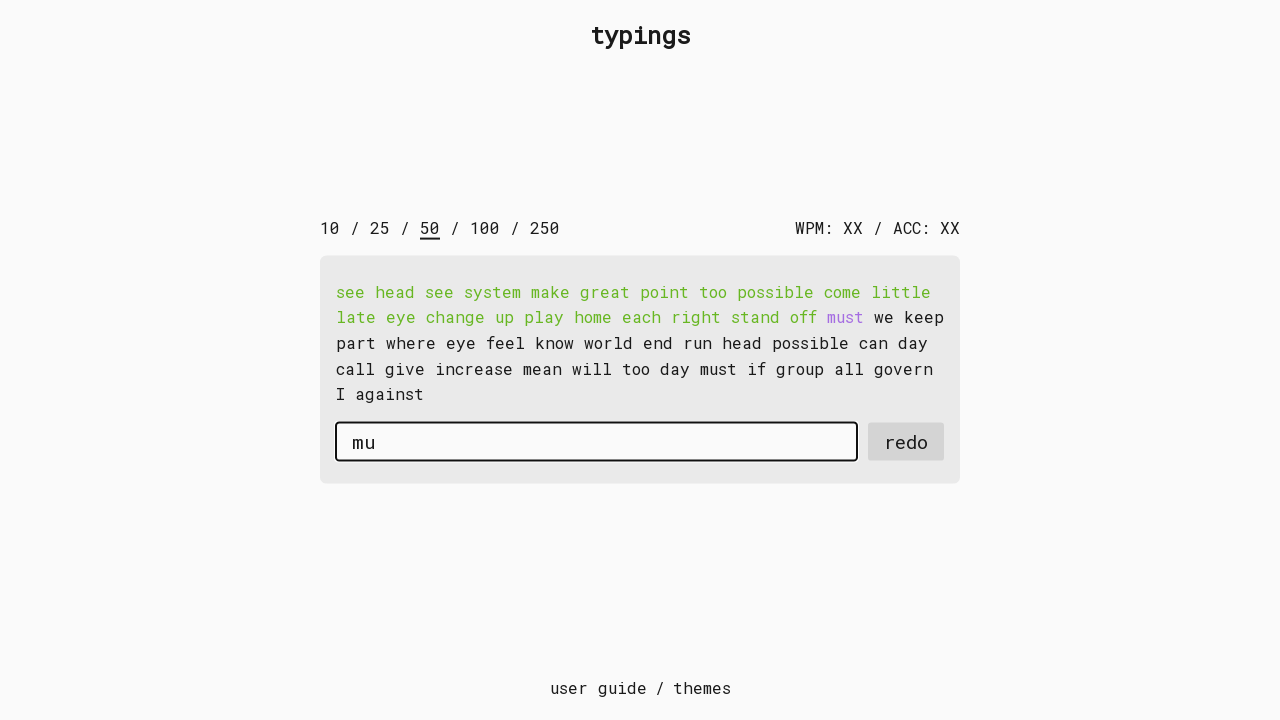

Typed character 's' into input field on #input-field
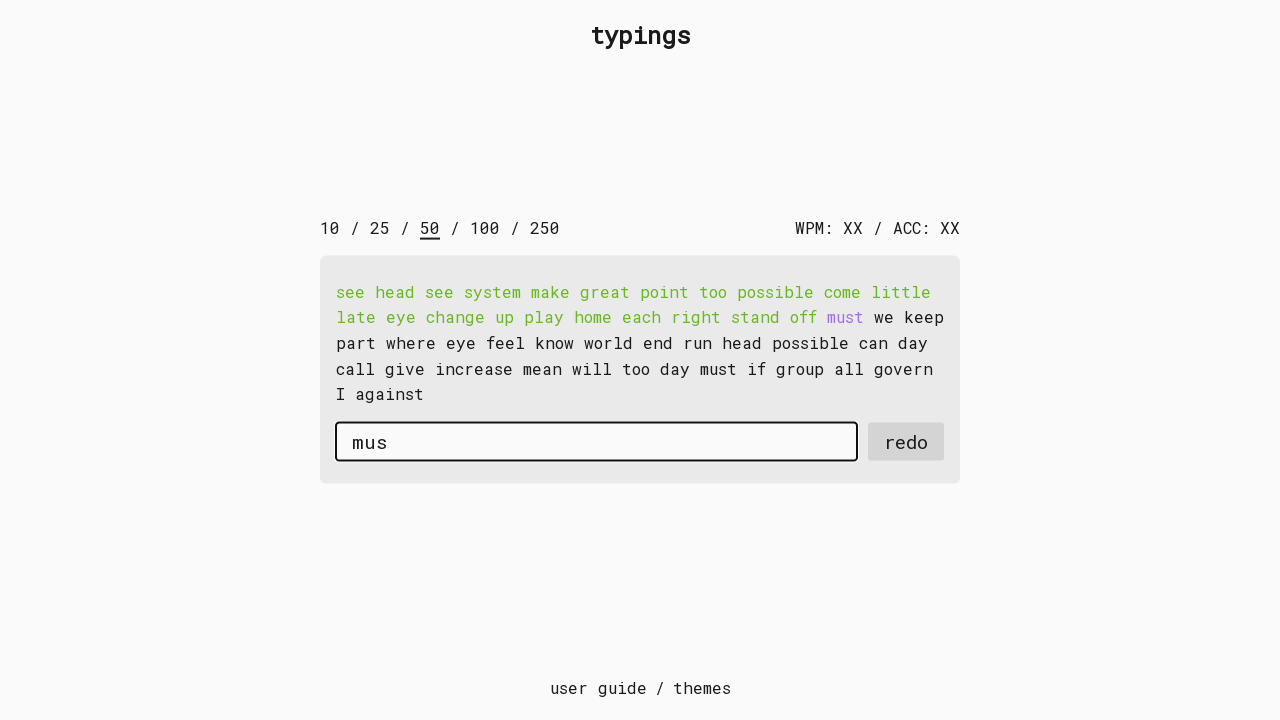

Typed character 't' into input field on #input-field
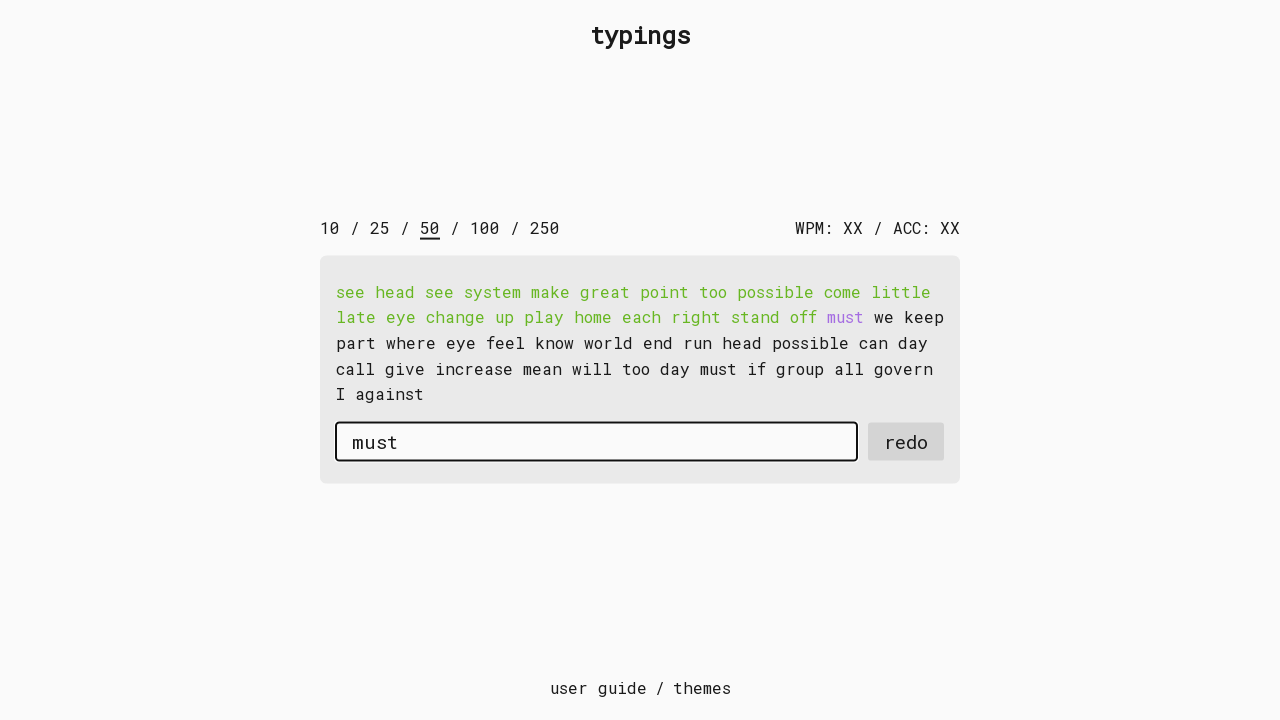

Typed character ' ' into input field on #input-field
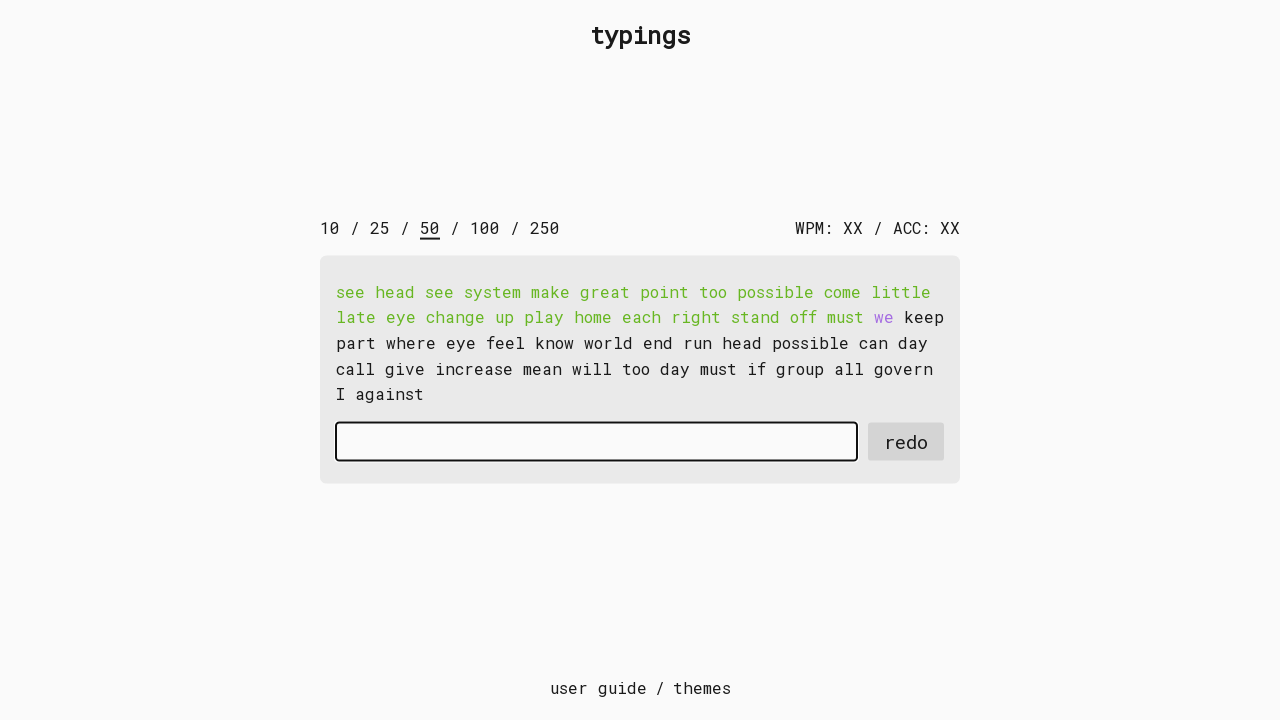

Typed character 'w' into input field on #input-field
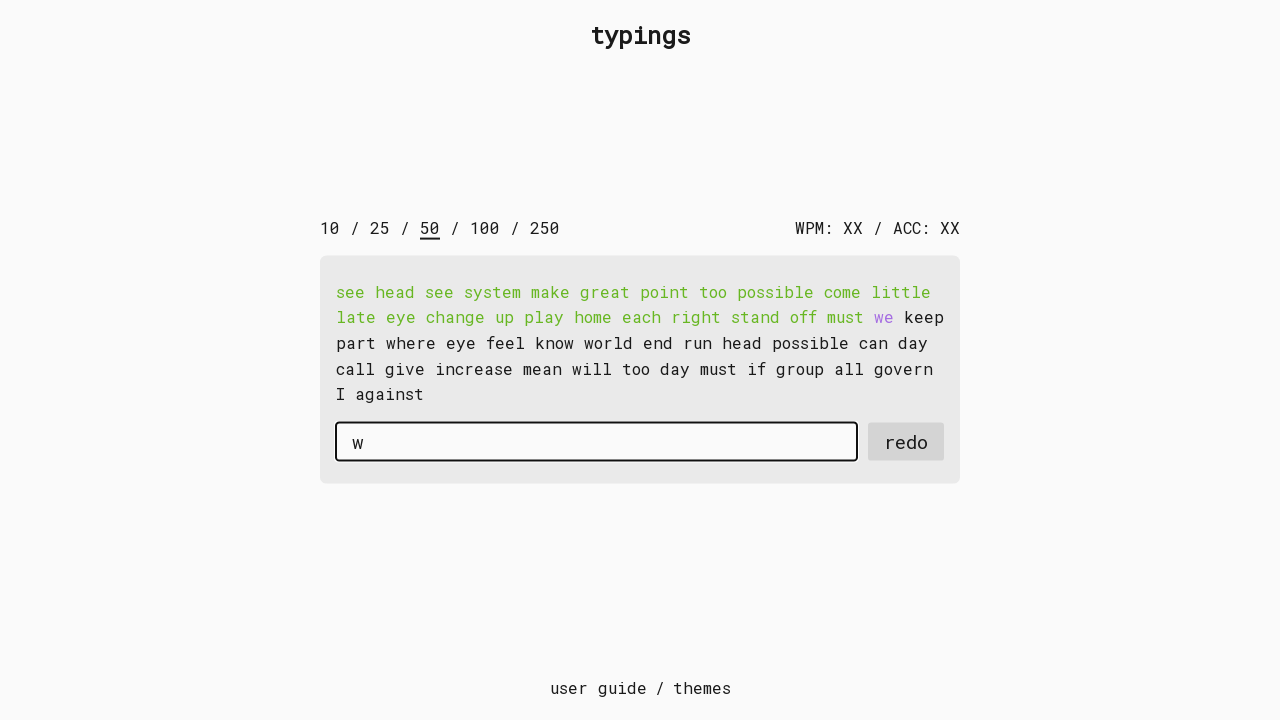

Typed character 'e' into input field on #input-field
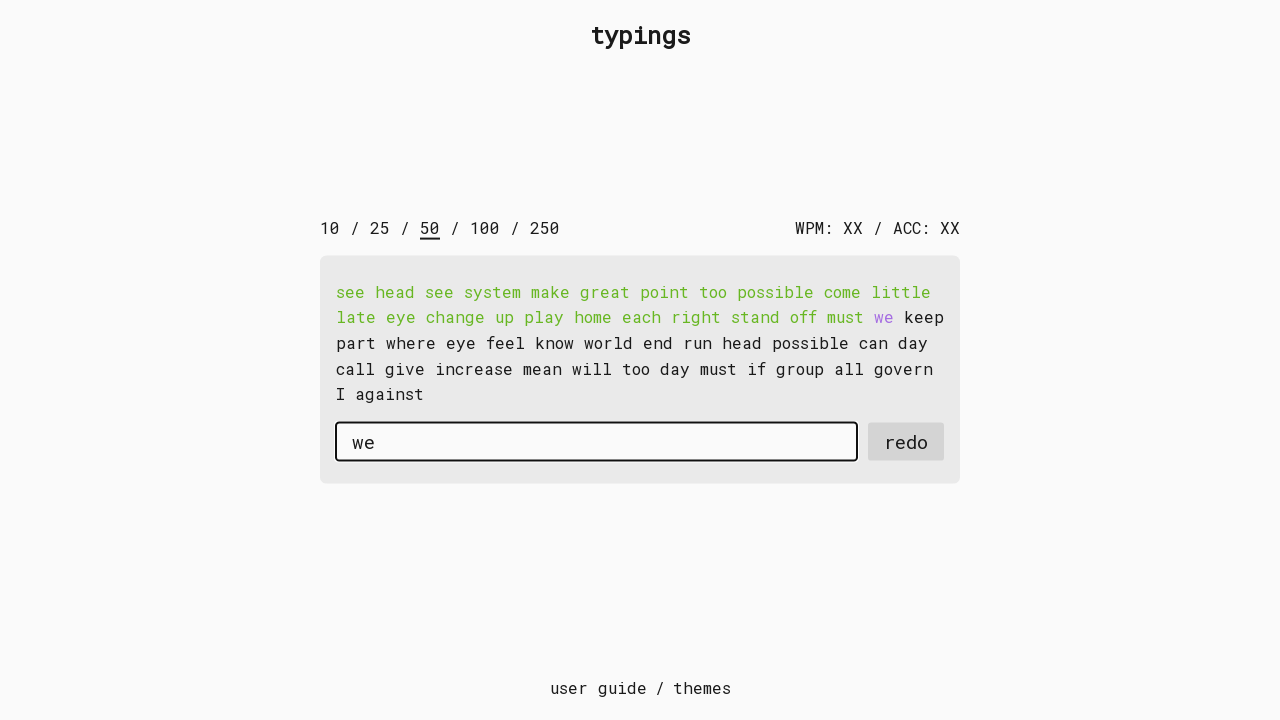

Typed character ' ' into input field on #input-field
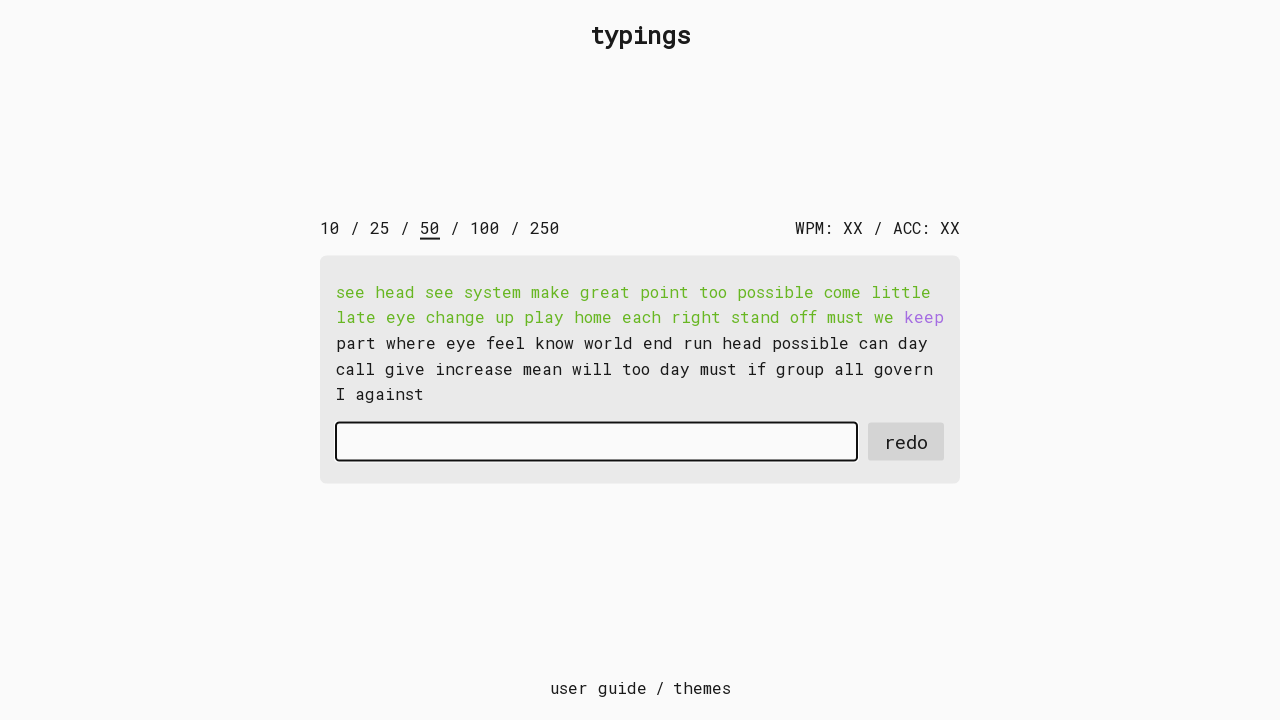

Typed character 'k' into input field on #input-field
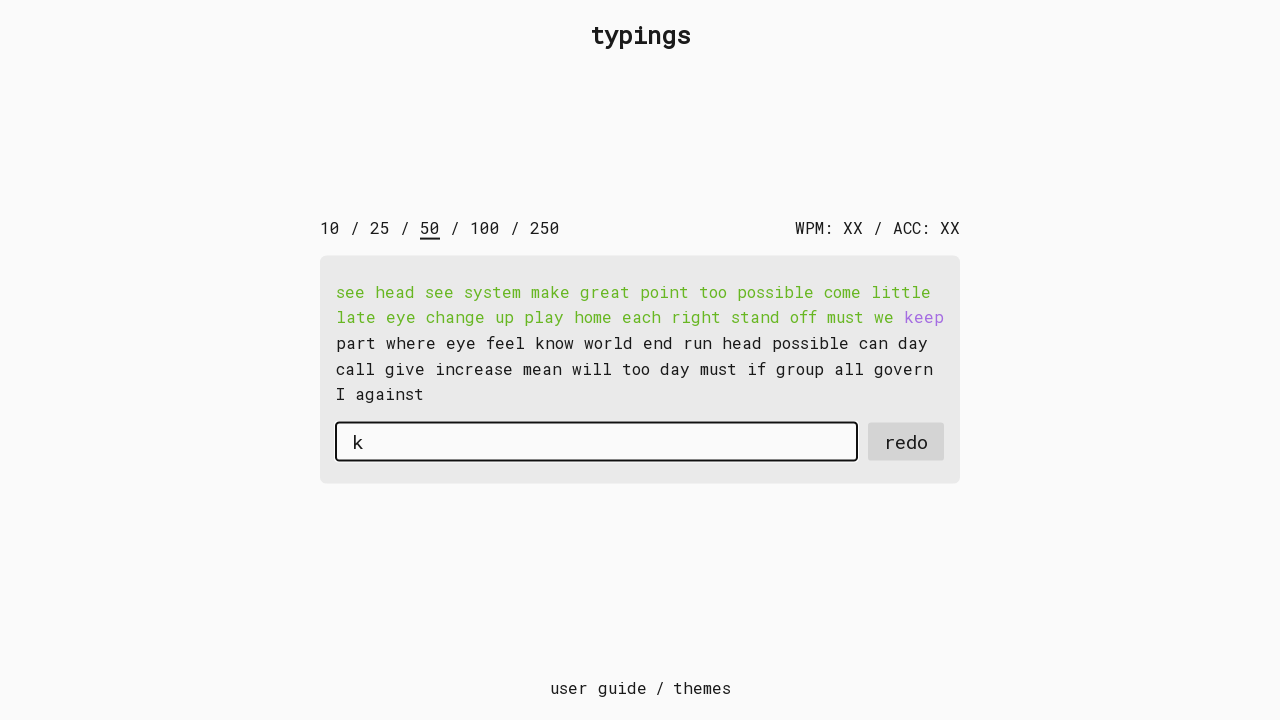

Typed character 'e' into input field on #input-field
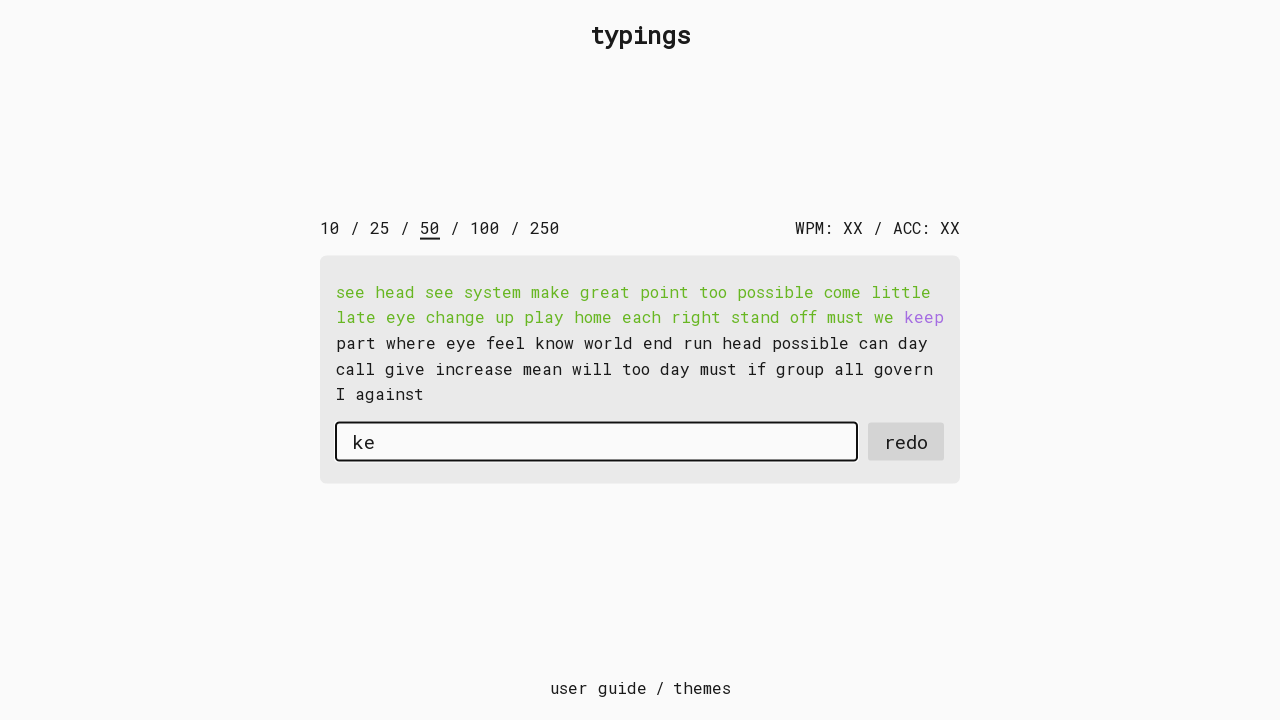

Typed character 'e' into input field on #input-field
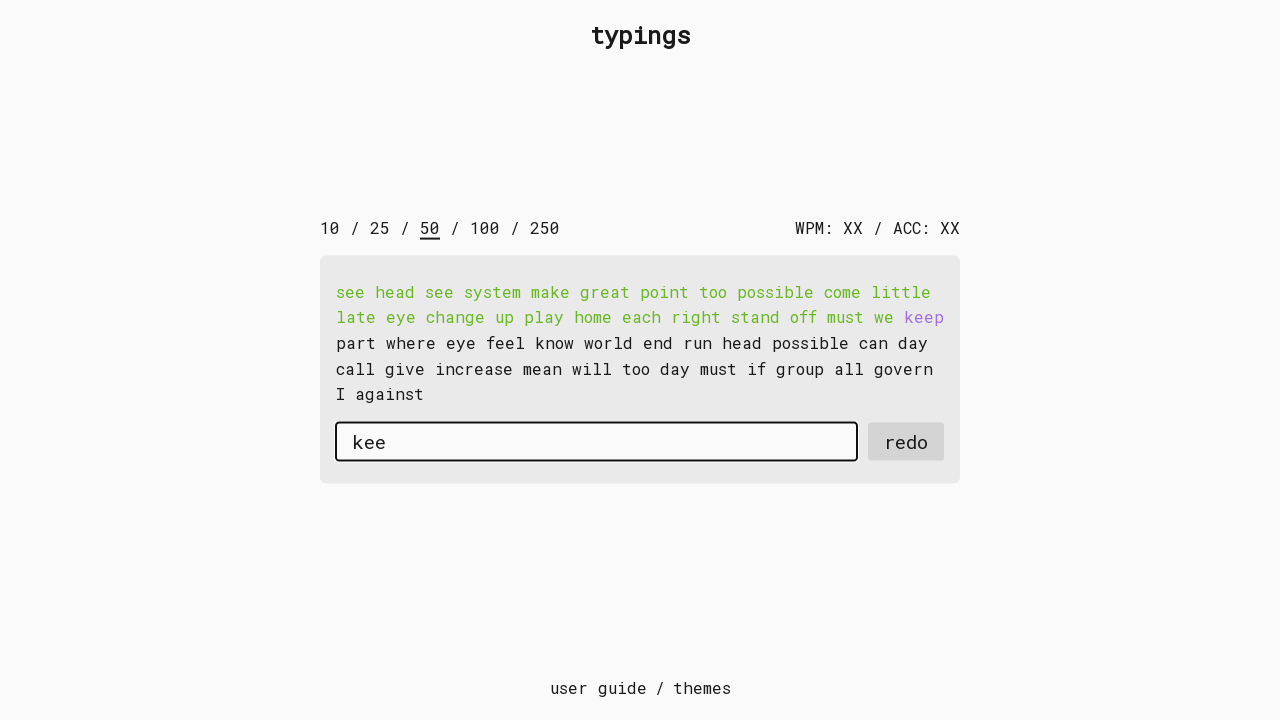

Typed character 'p' into input field on #input-field
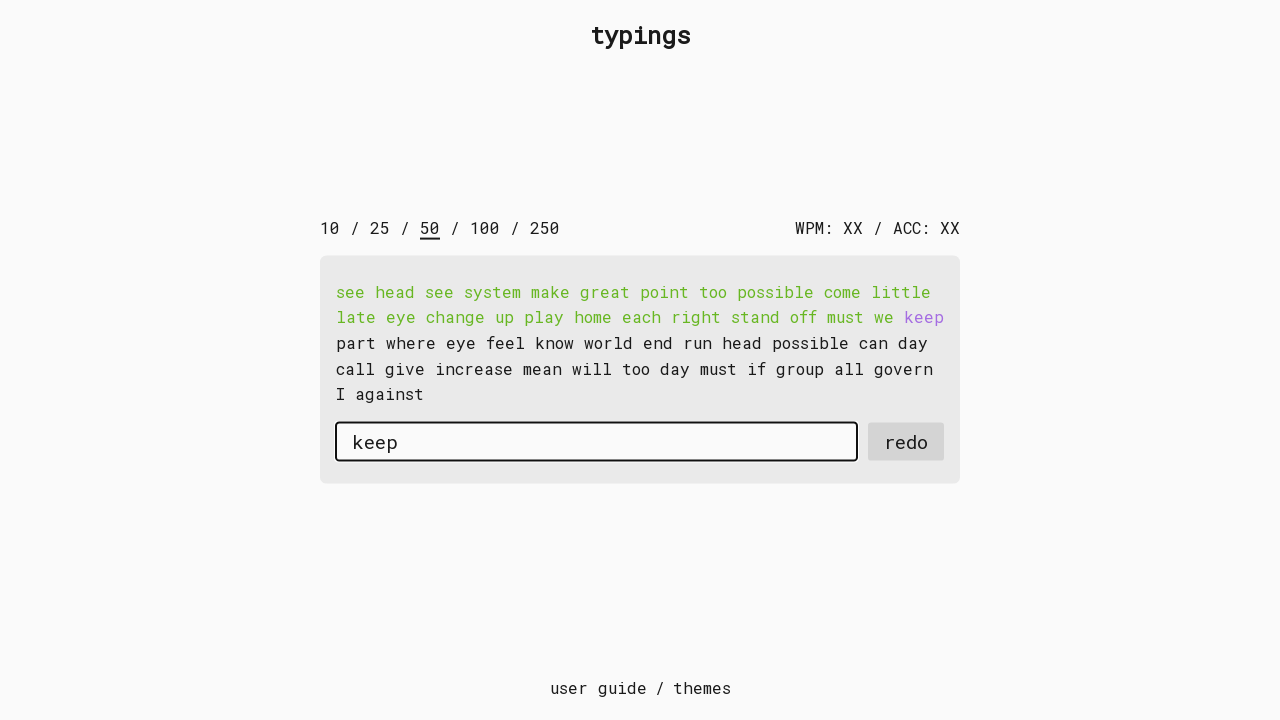

Typed character ' ' into input field on #input-field
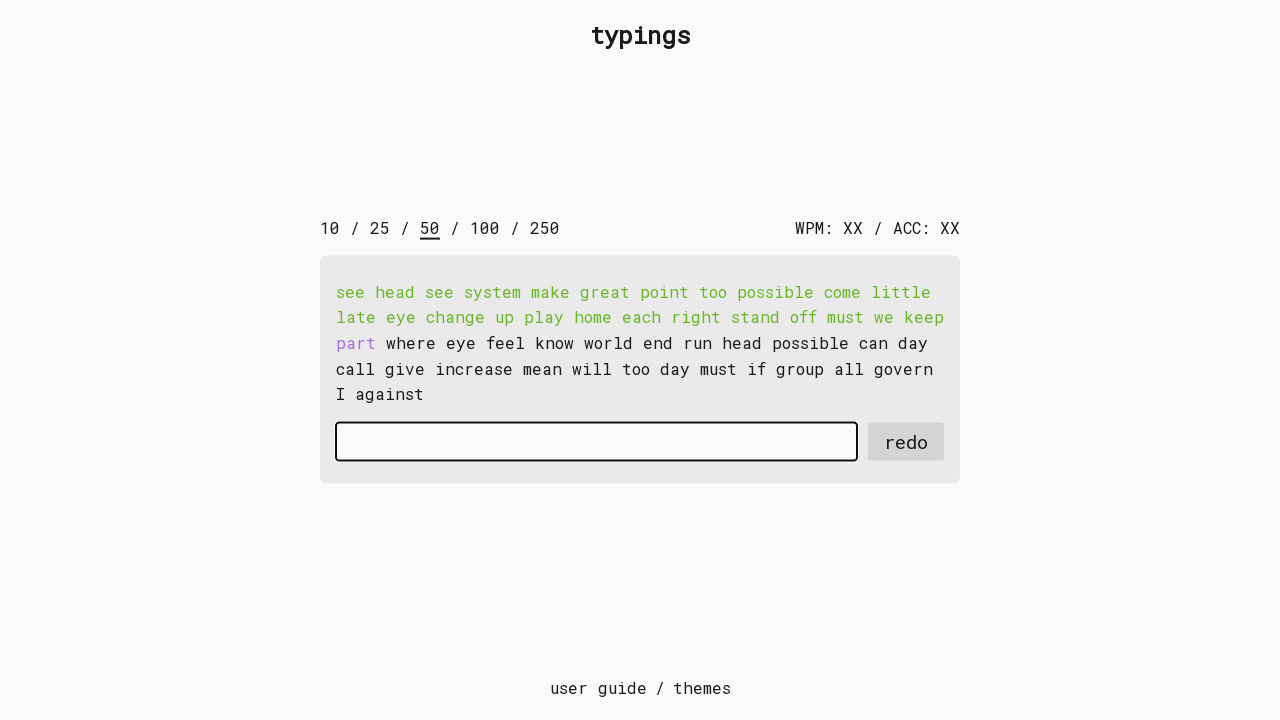

Typed character 'p' into input field on #input-field
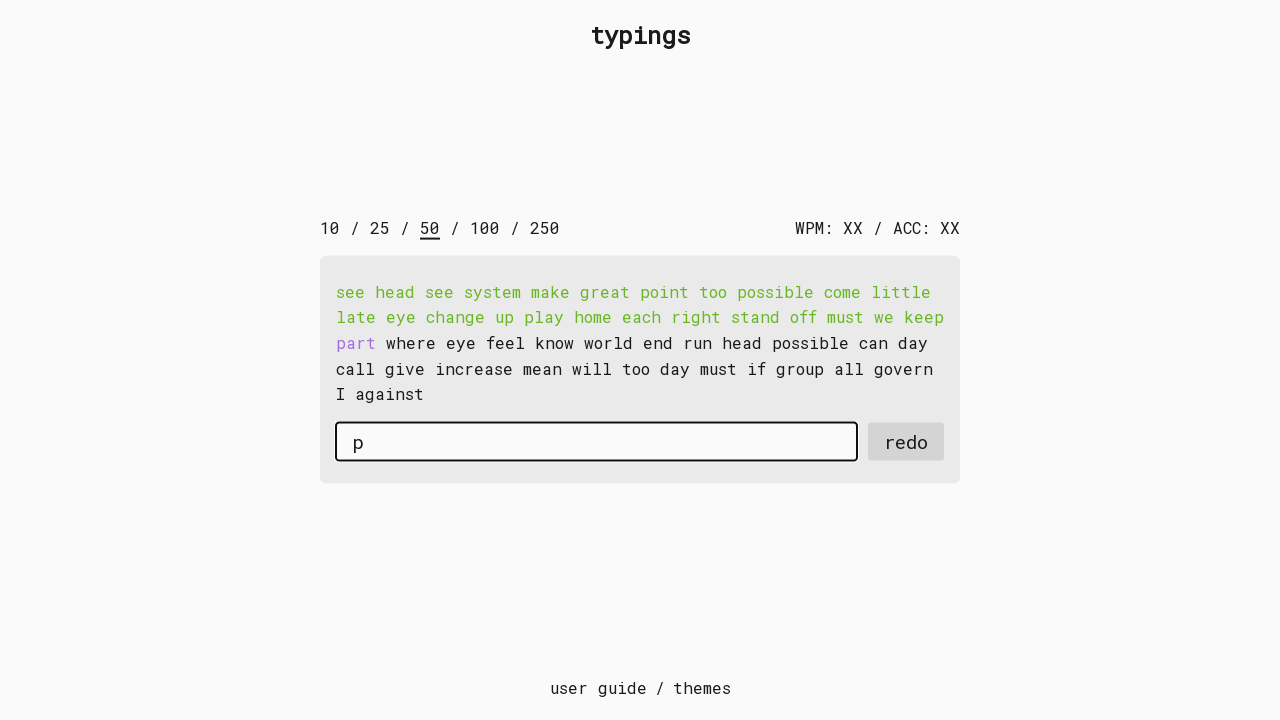

Typed character 'a' into input field on #input-field
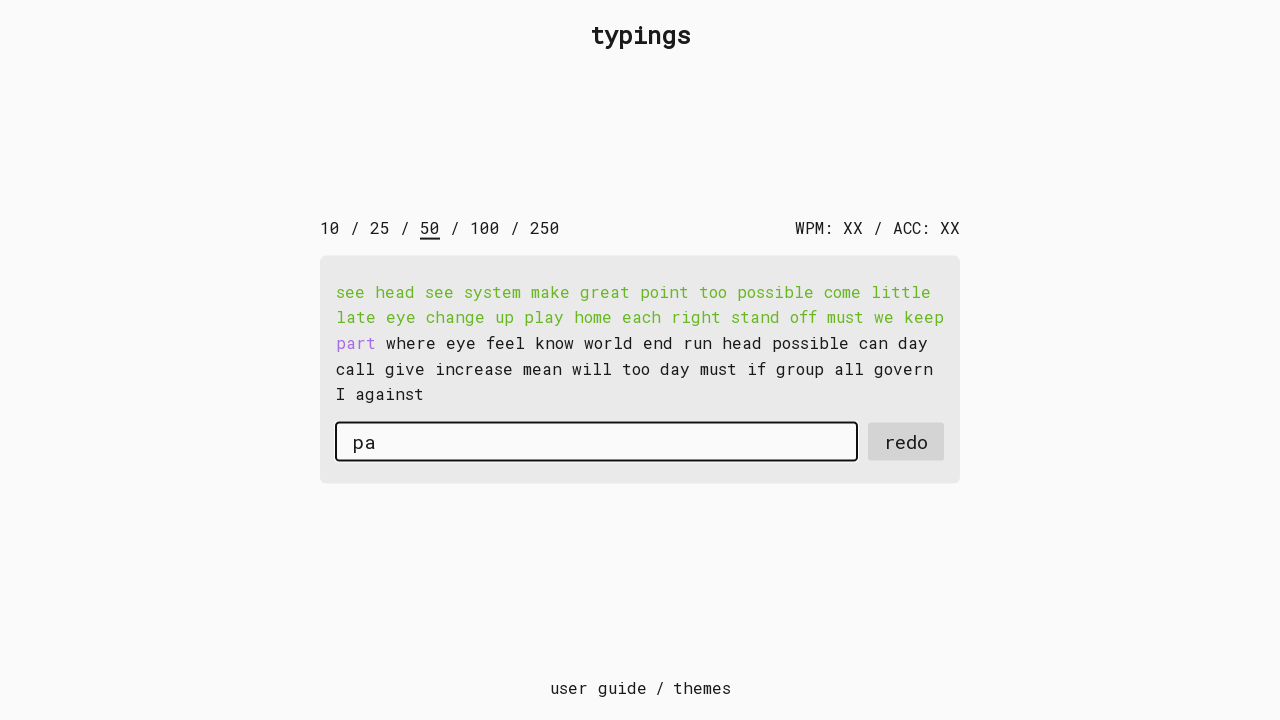

Typed character 'r' into input field on #input-field
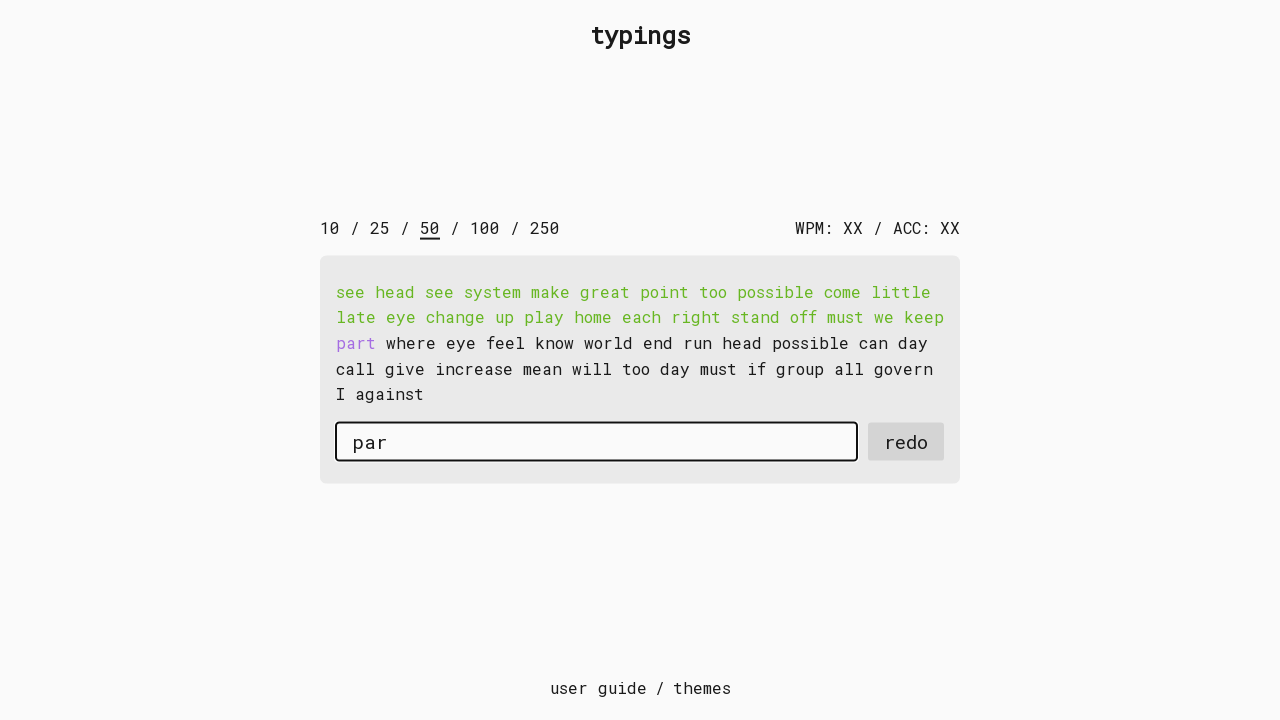

Typed character 't' into input field on #input-field
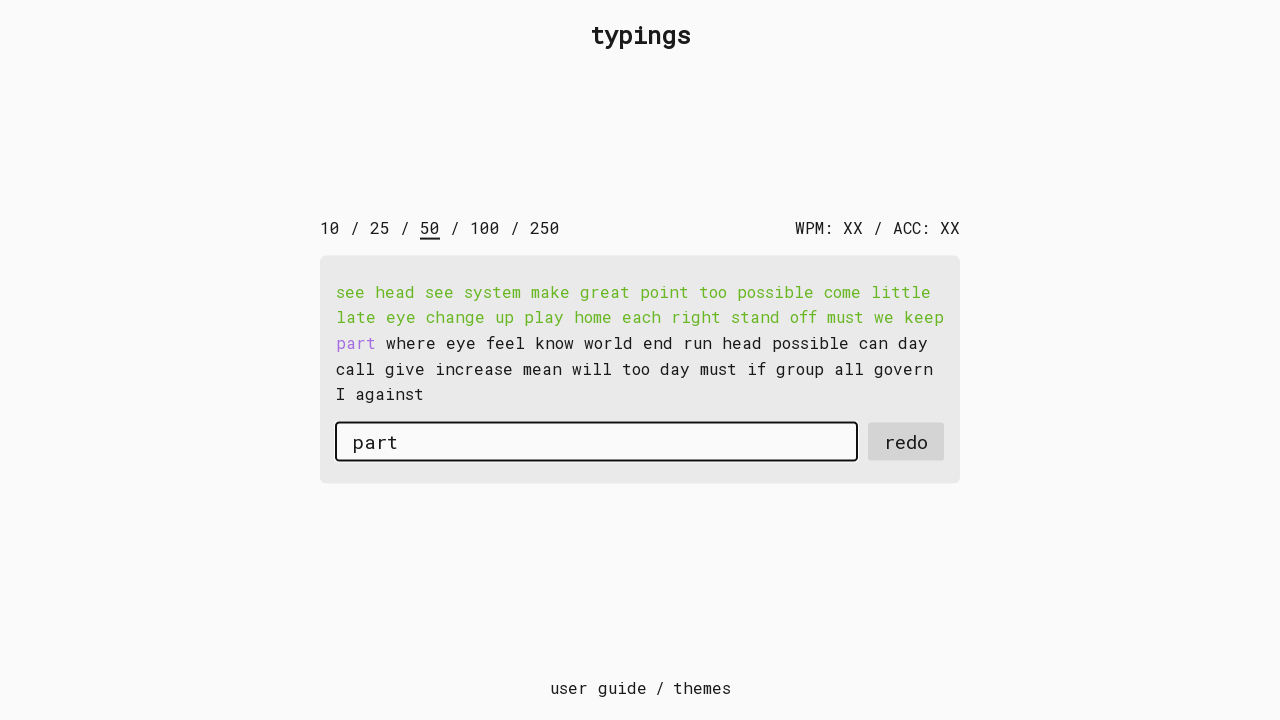

Typed character ' ' into input field on #input-field
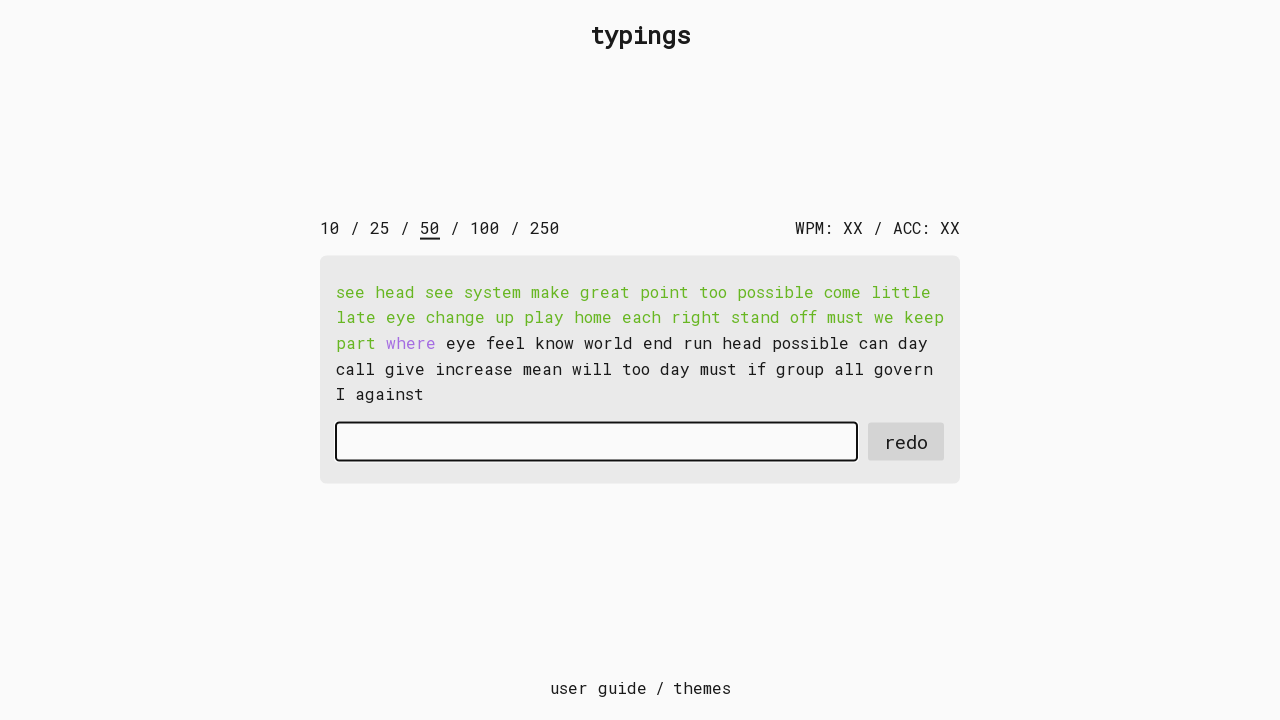

Typed character 'w' into input field on #input-field
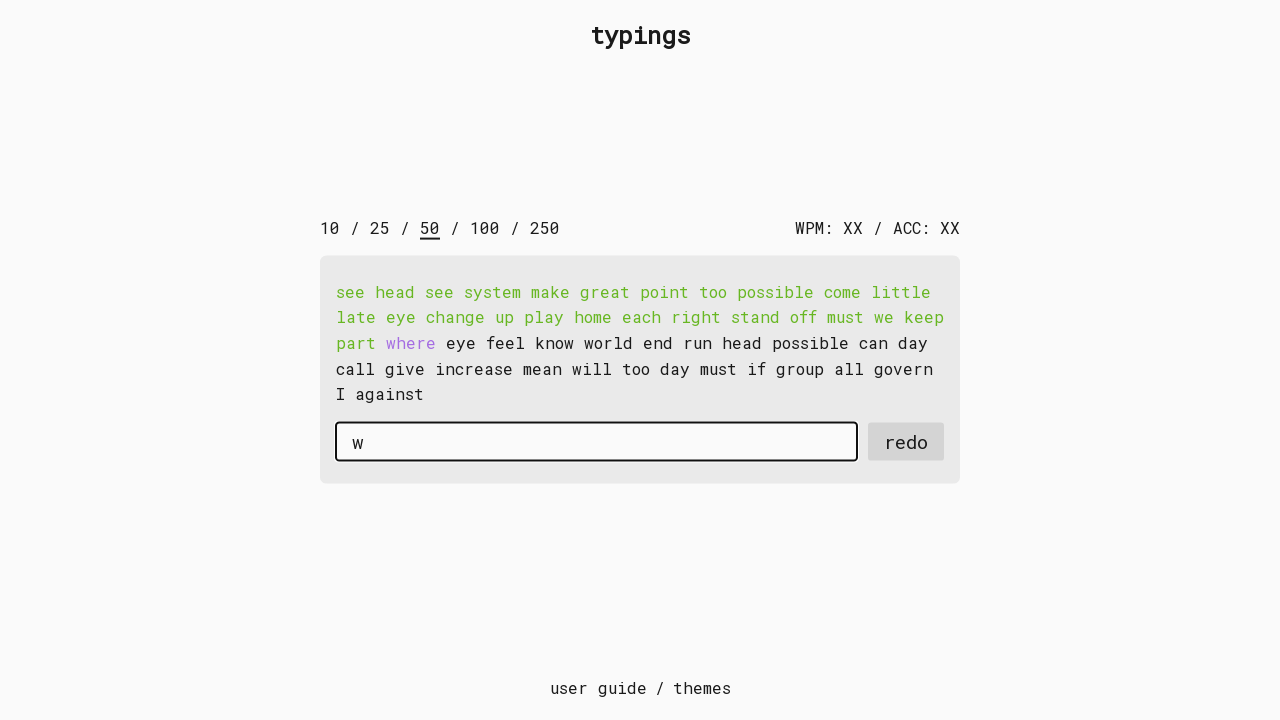

Typed character 'h' into input field on #input-field
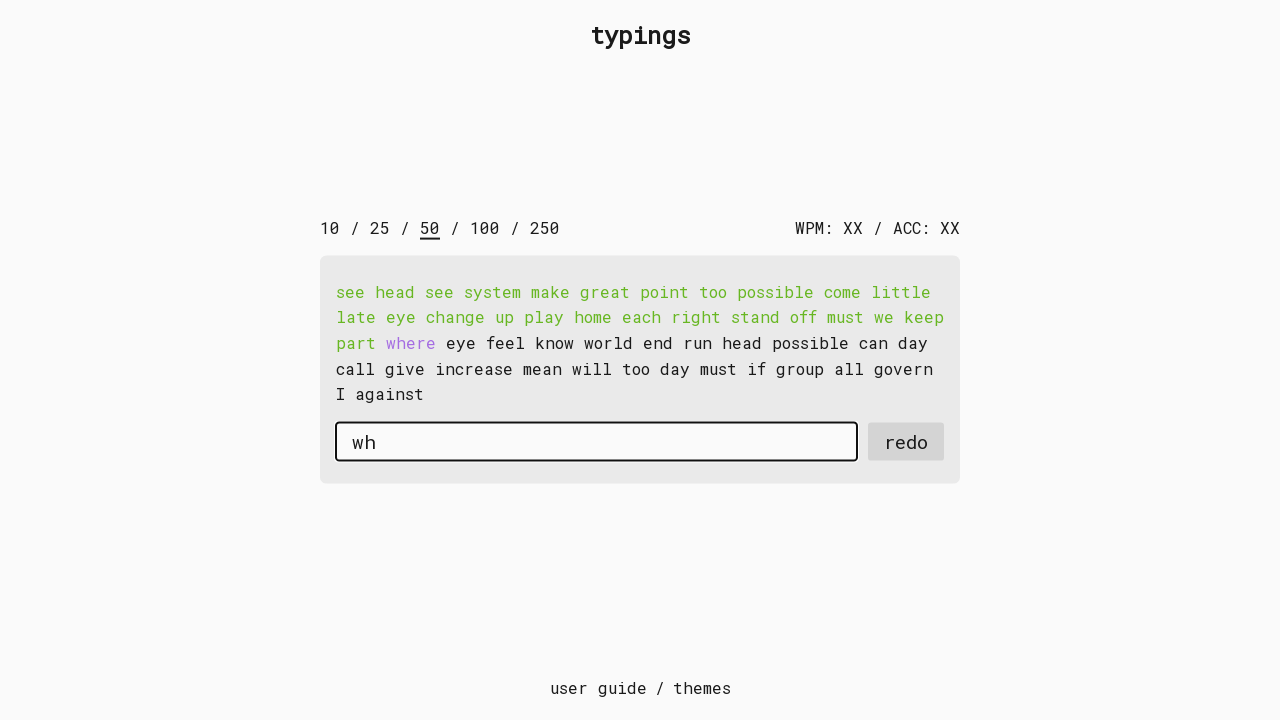

Typed character 'e' into input field on #input-field
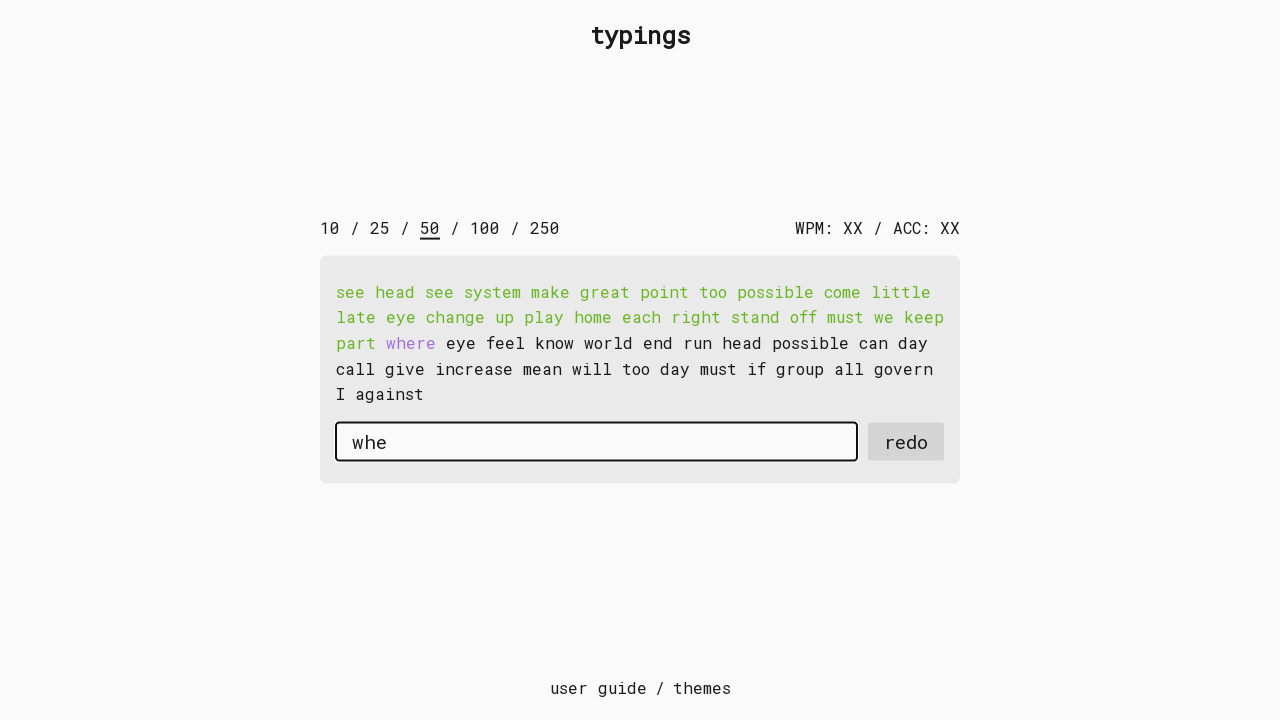

Typed character 'r' into input field on #input-field
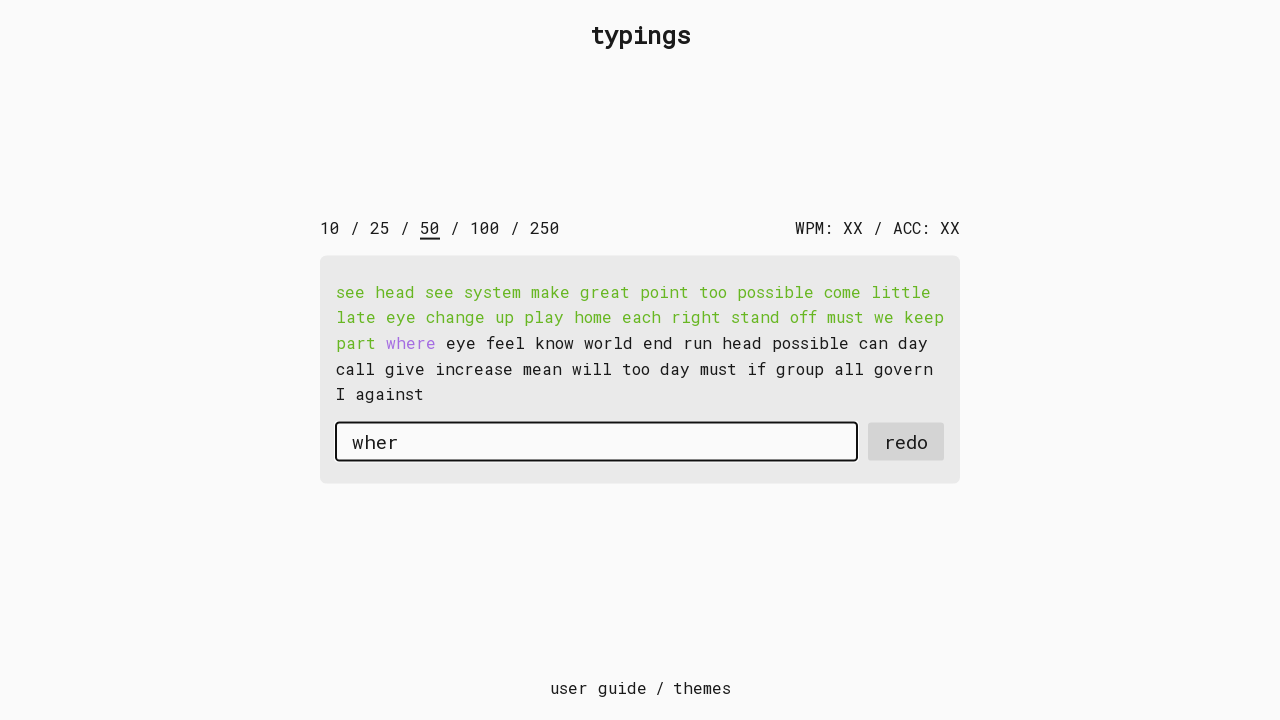

Typed character 'e' into input field on #input-field
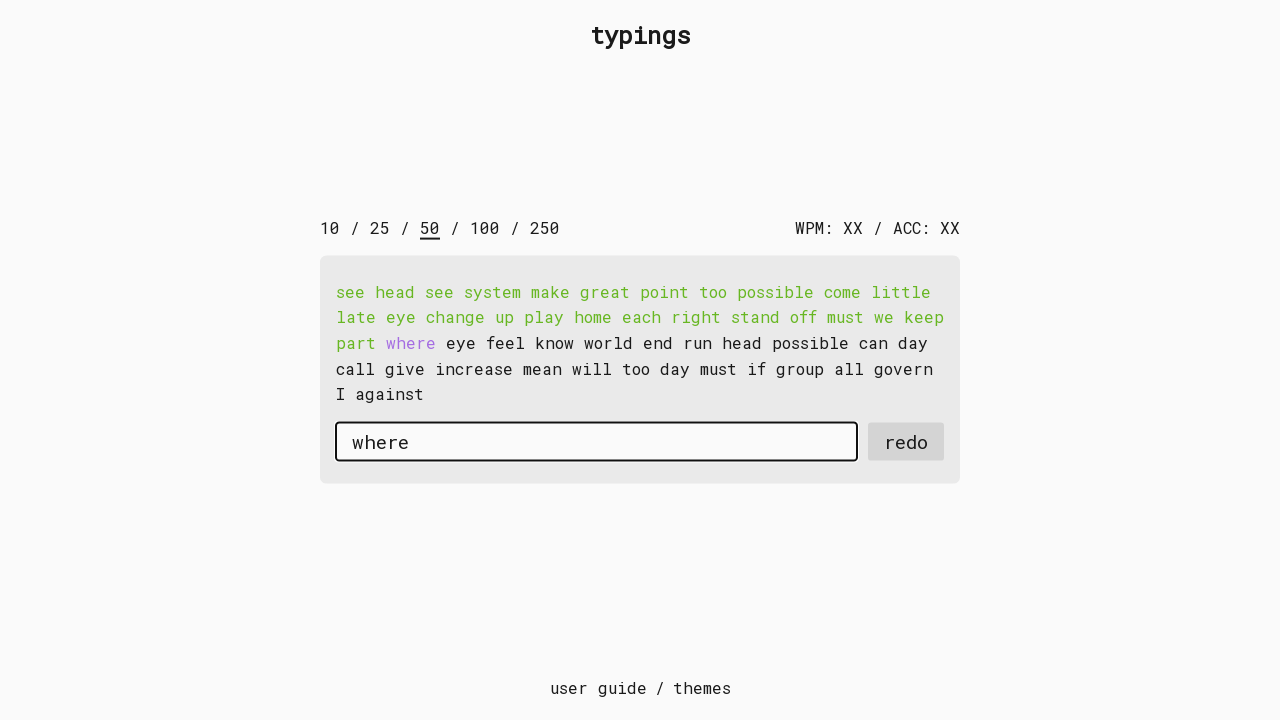

Typed character ' ' into input field on #input-field
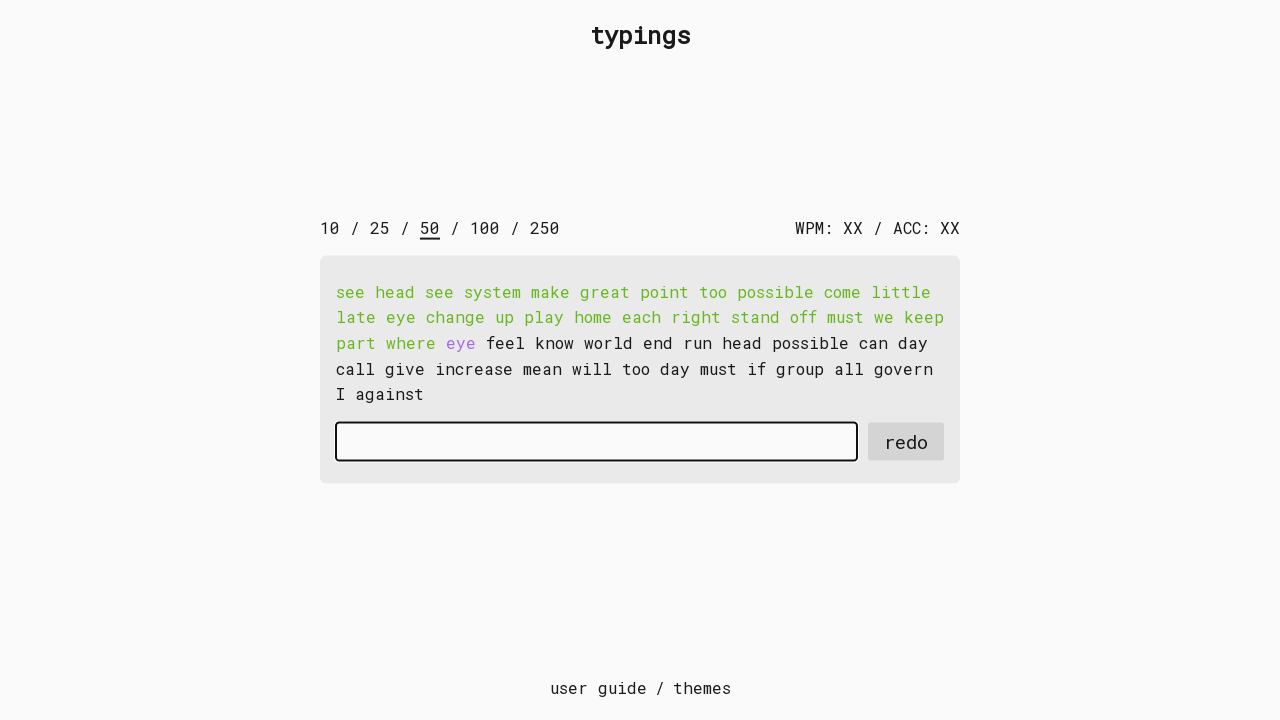

Typed character 'e' into input field on #input-field
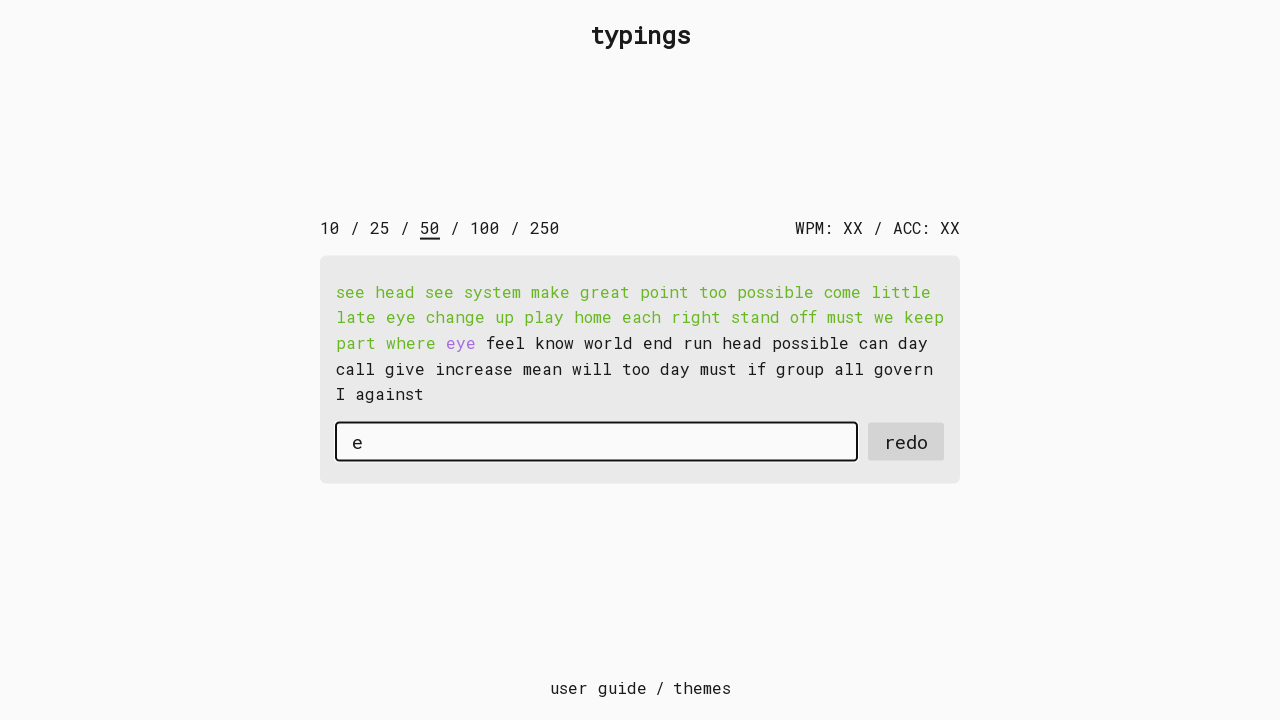

Typed character 'y' into input field on #input-field
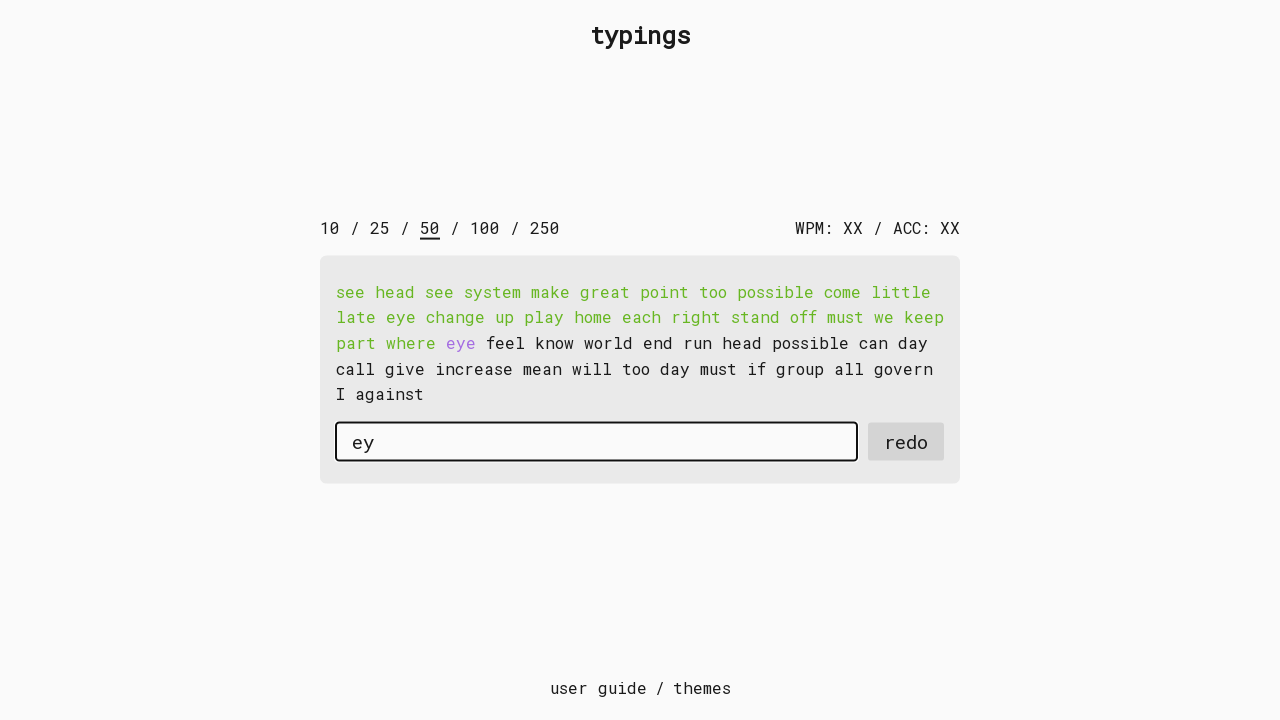

Typed character 'e' into input field on #input-field
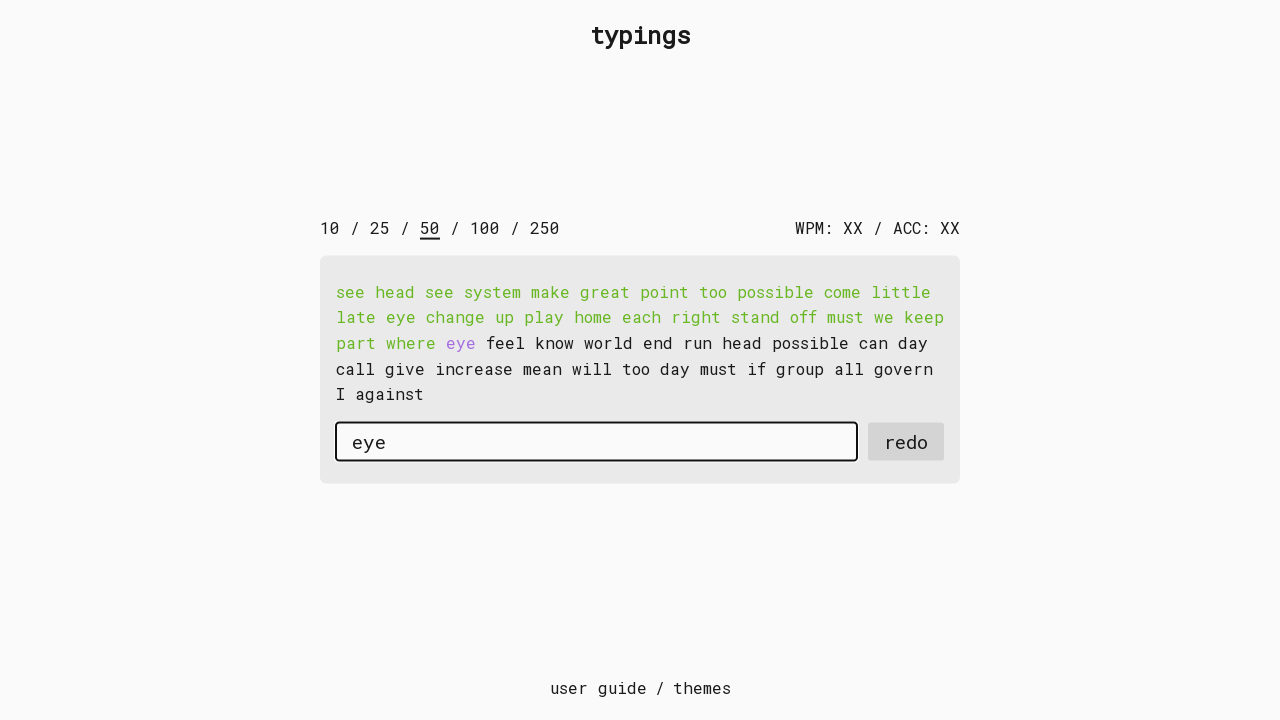

Typed character ' ' into input field on #input-field
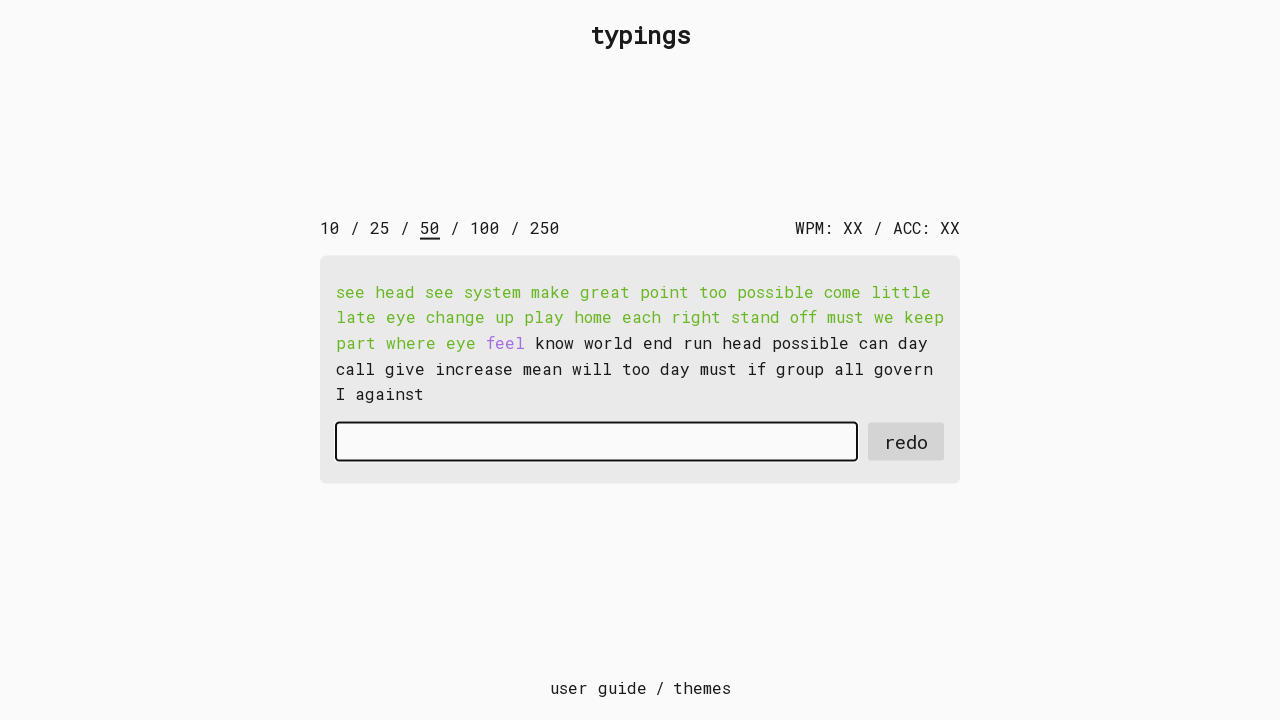

Typed character 'f' into input field on #input-field
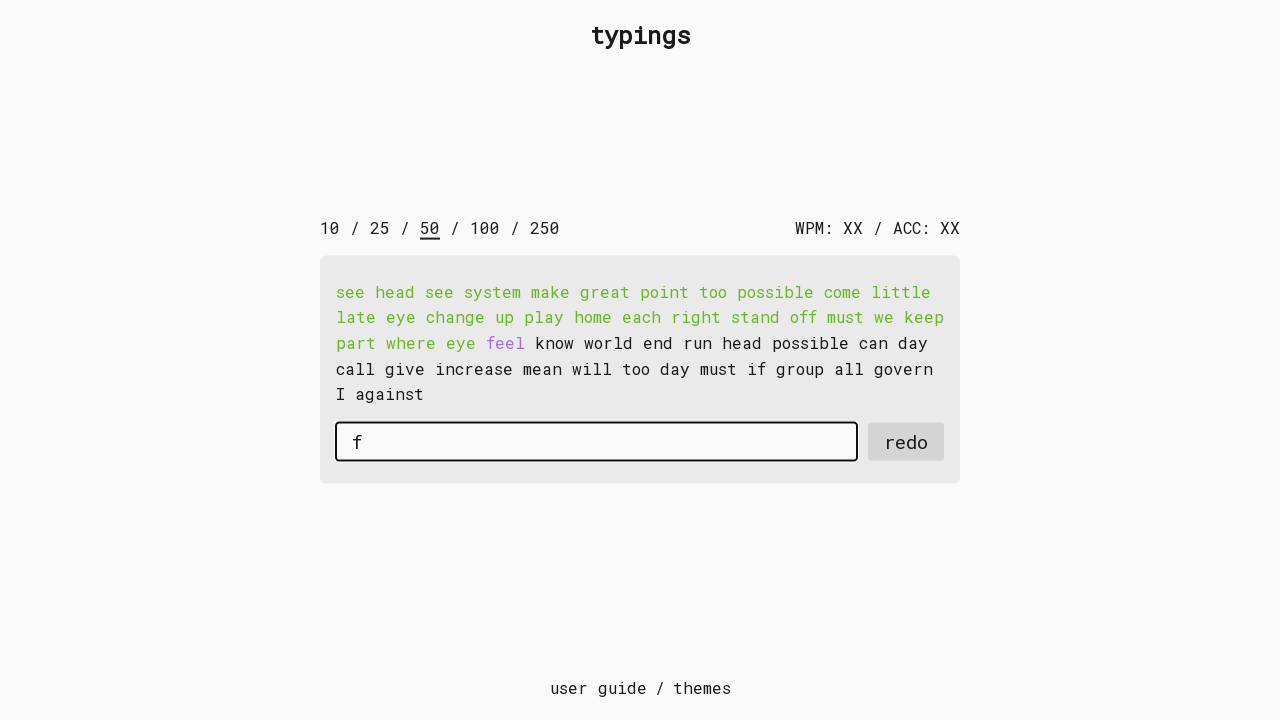

Typed character 'e' into input field on #input-field
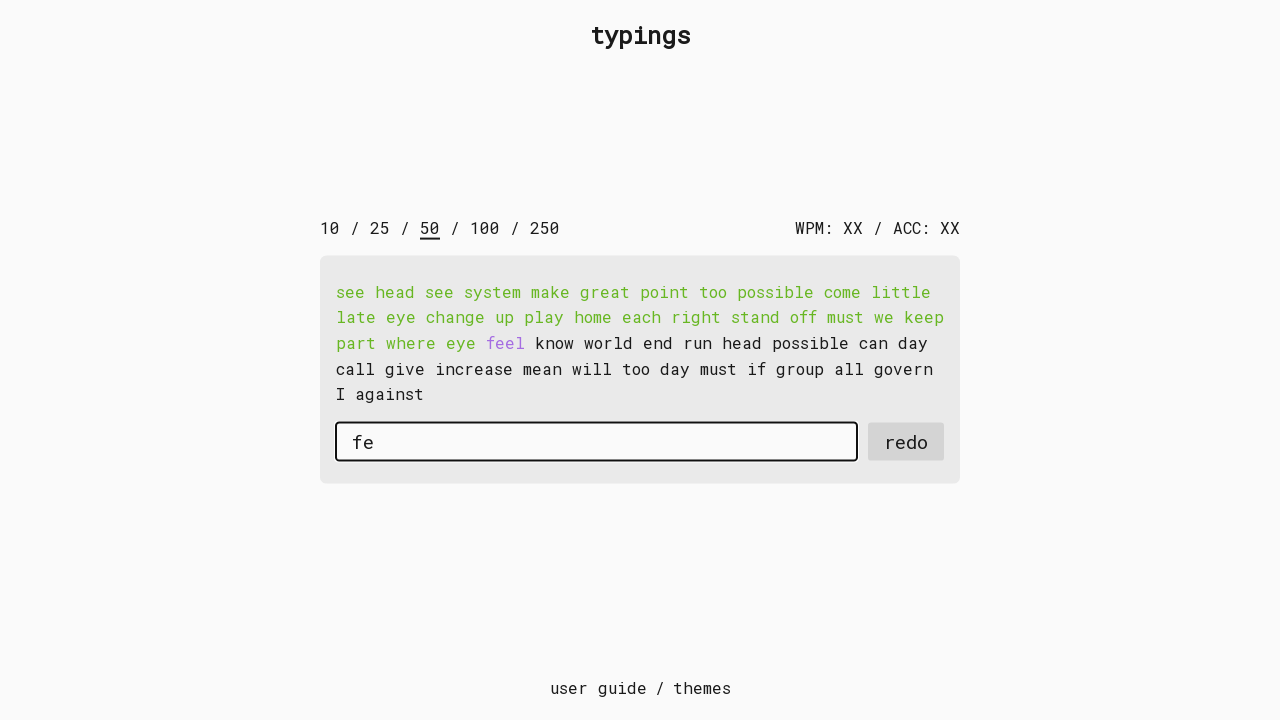

Typed character 'e' into input field on #input-field
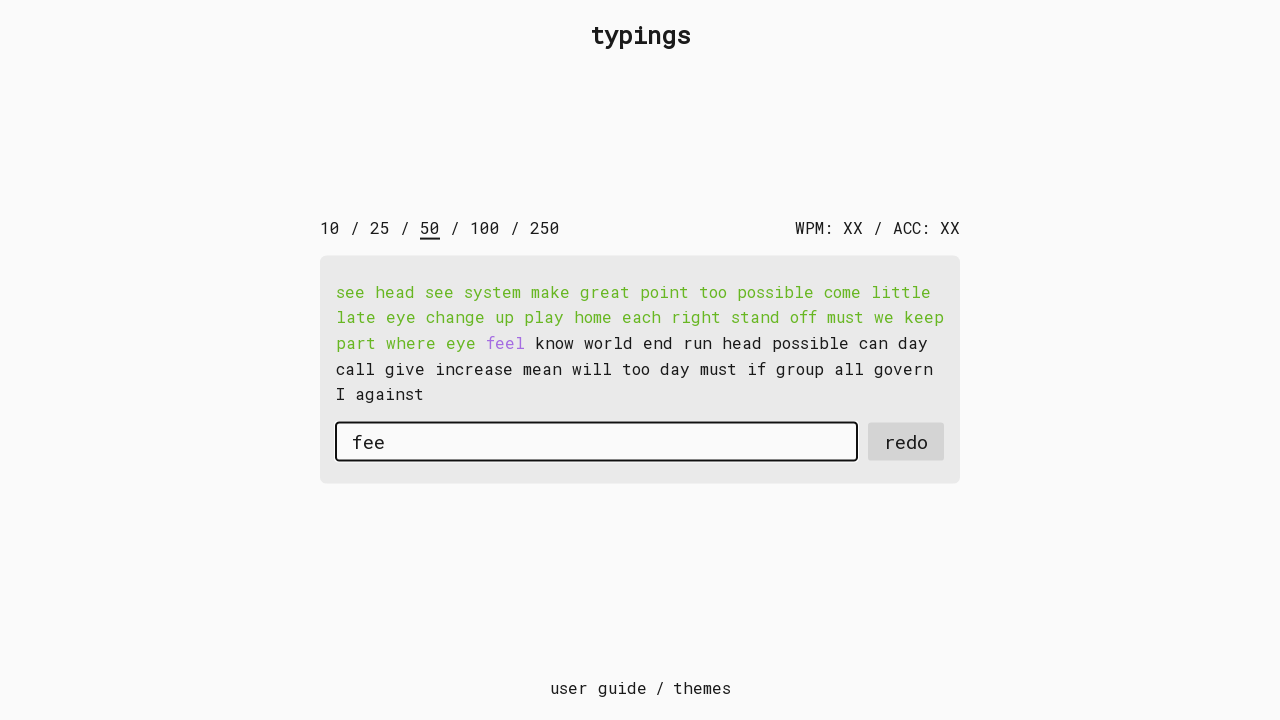

Typed character 'l' into input field on #input-field
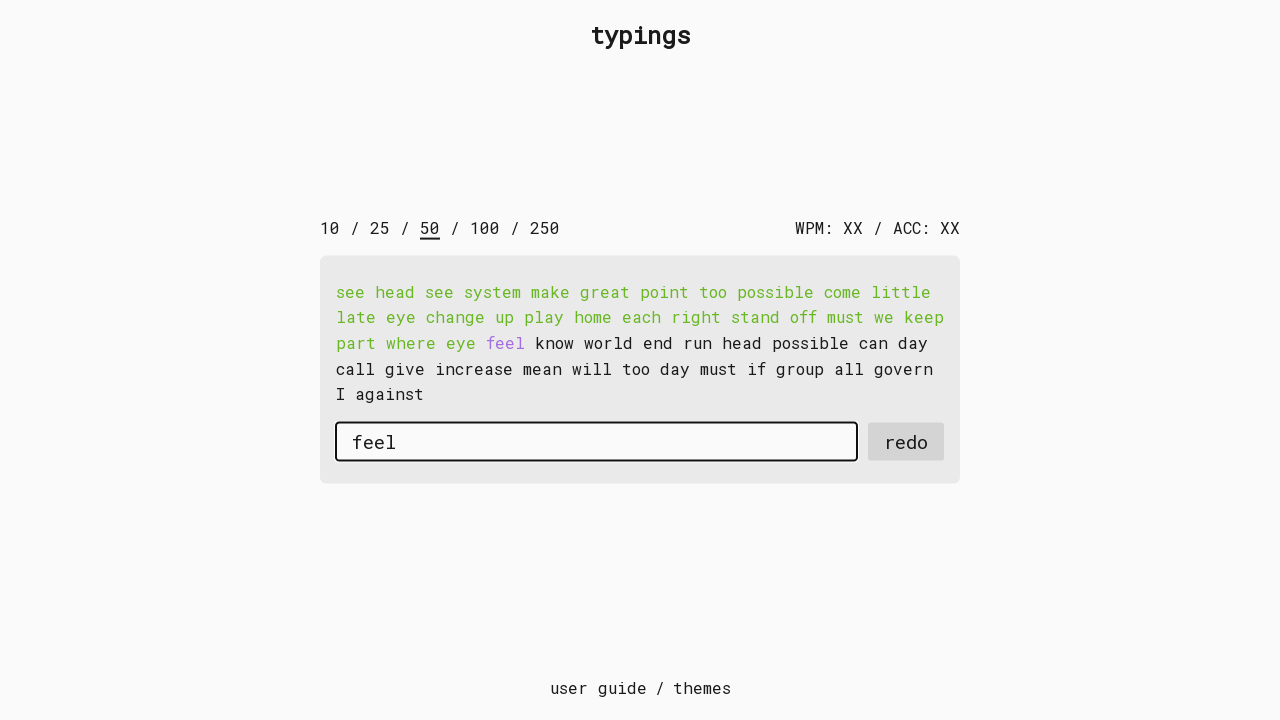

Typed character ' ' into input field on #input-field
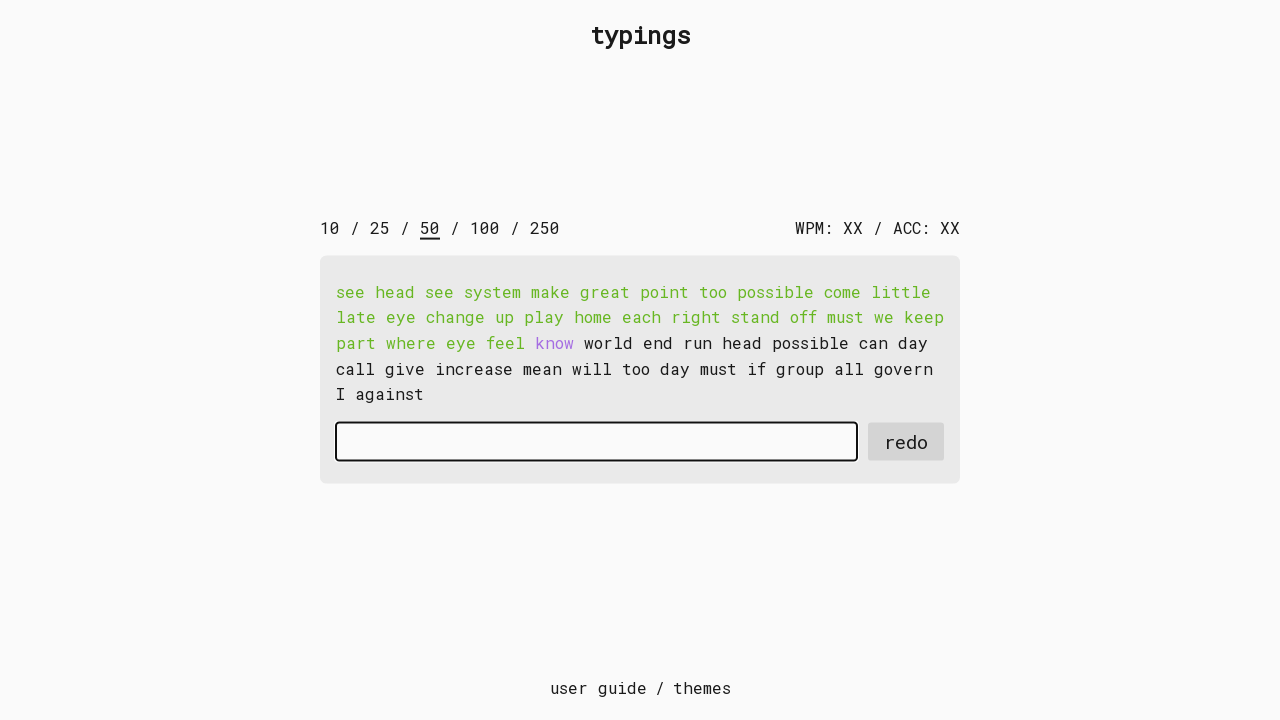

Typed character 'k' into input field on #input-field
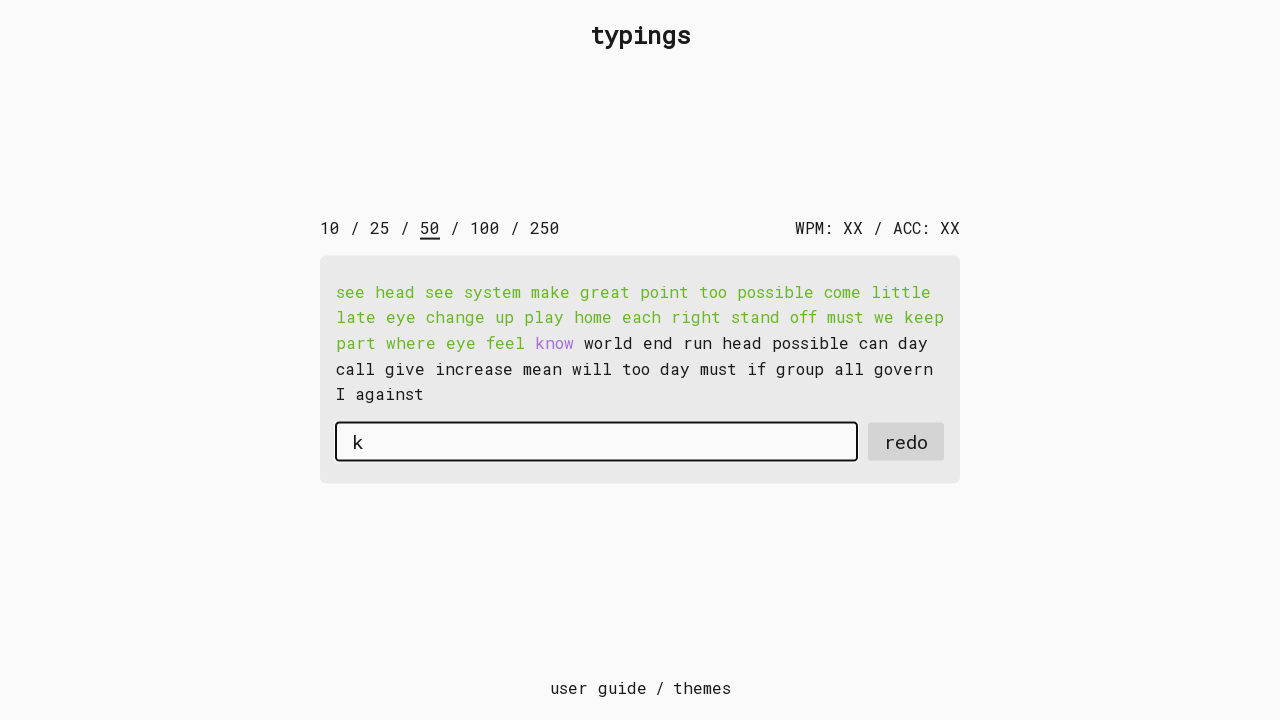

Typed character 'n' into input field on #input-field
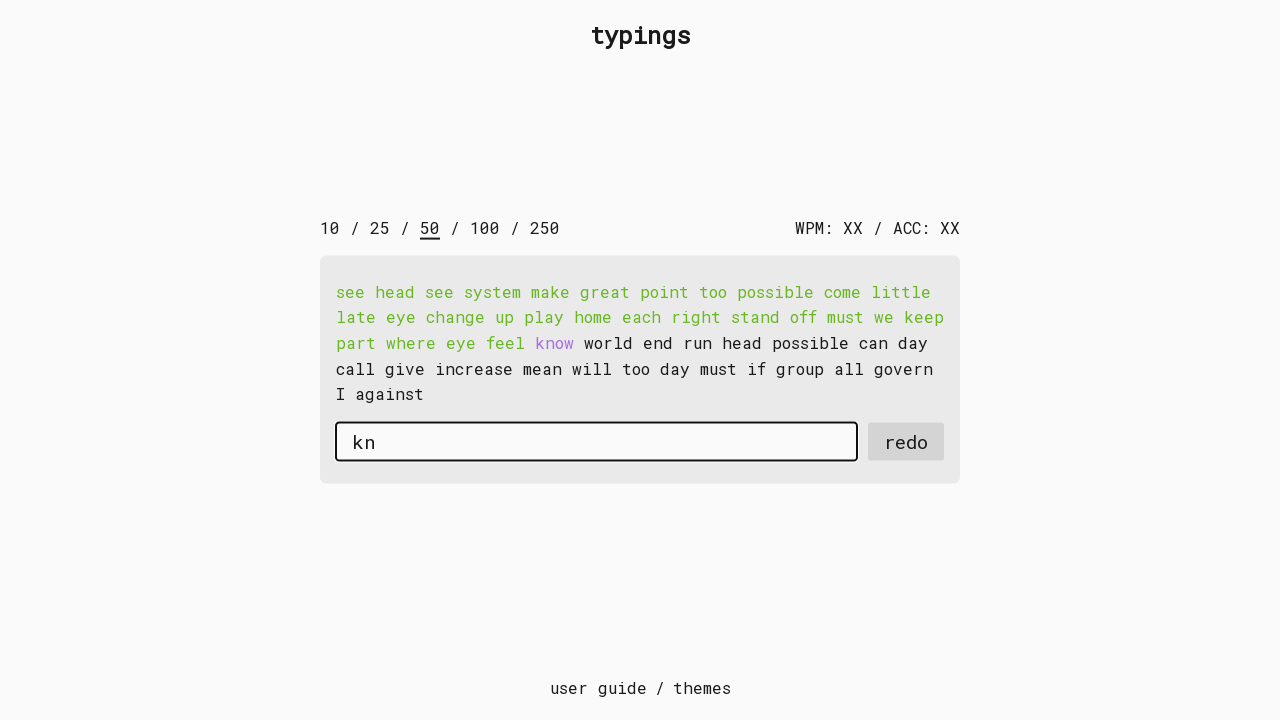

Typed character 'o' into input field on #input-field
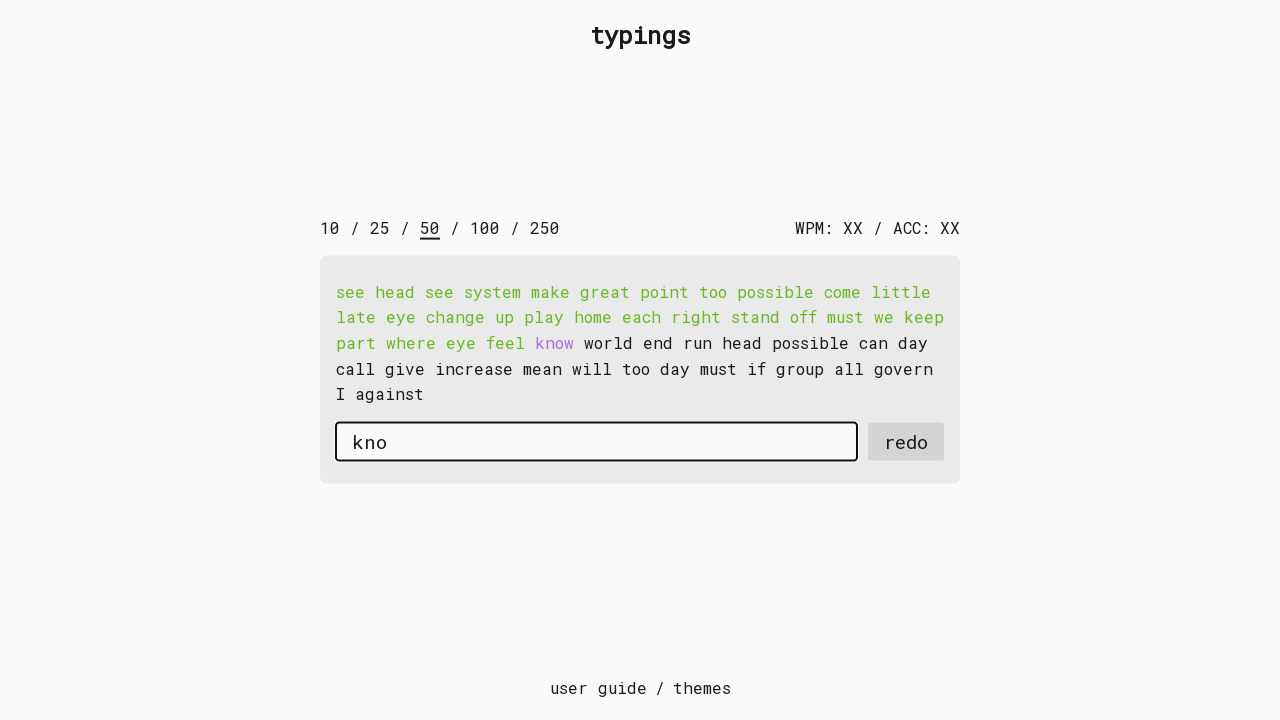

Typed character 'w' into input field on #input-field
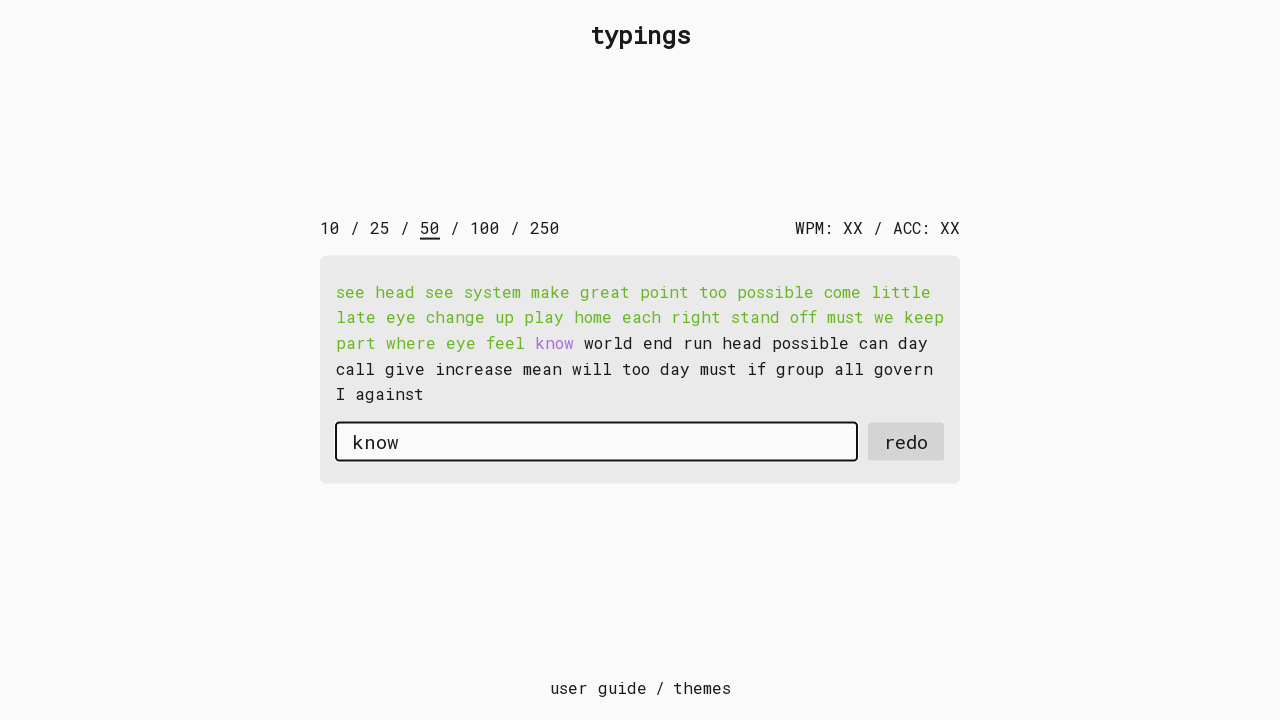

Typed character ' ' into input field on #input-field
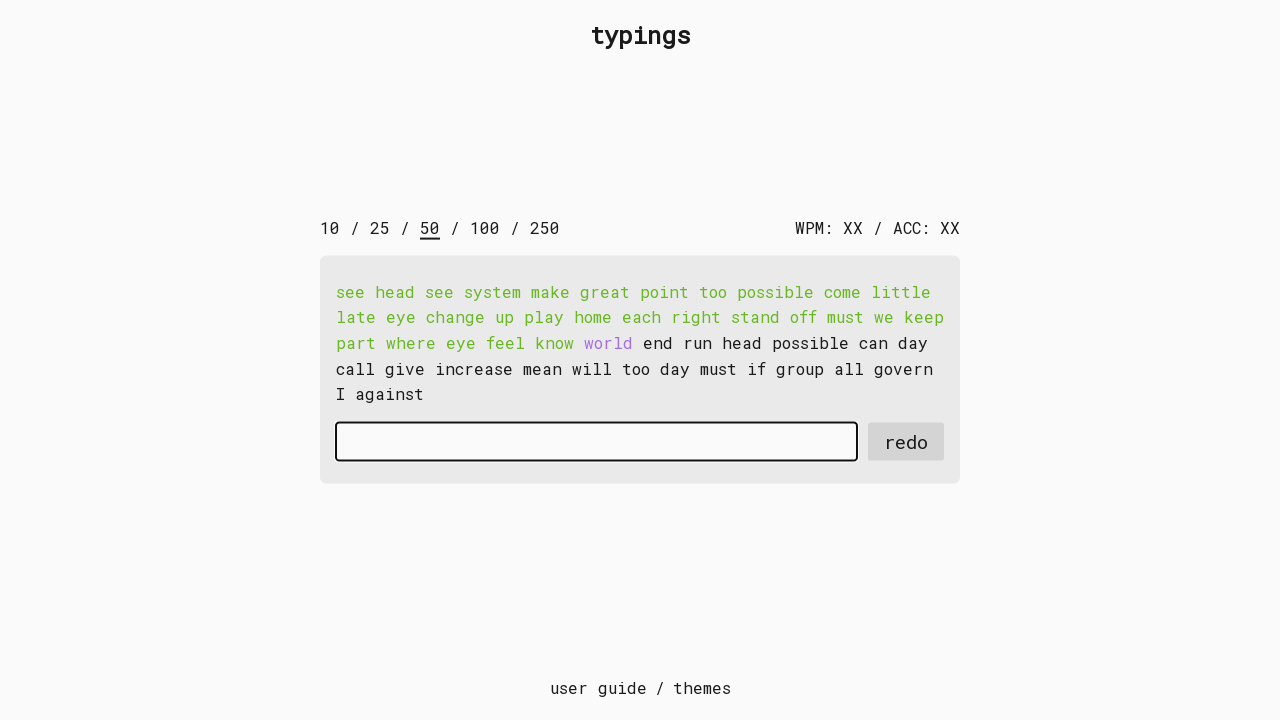

Typed character 'w' into input field on #input-field
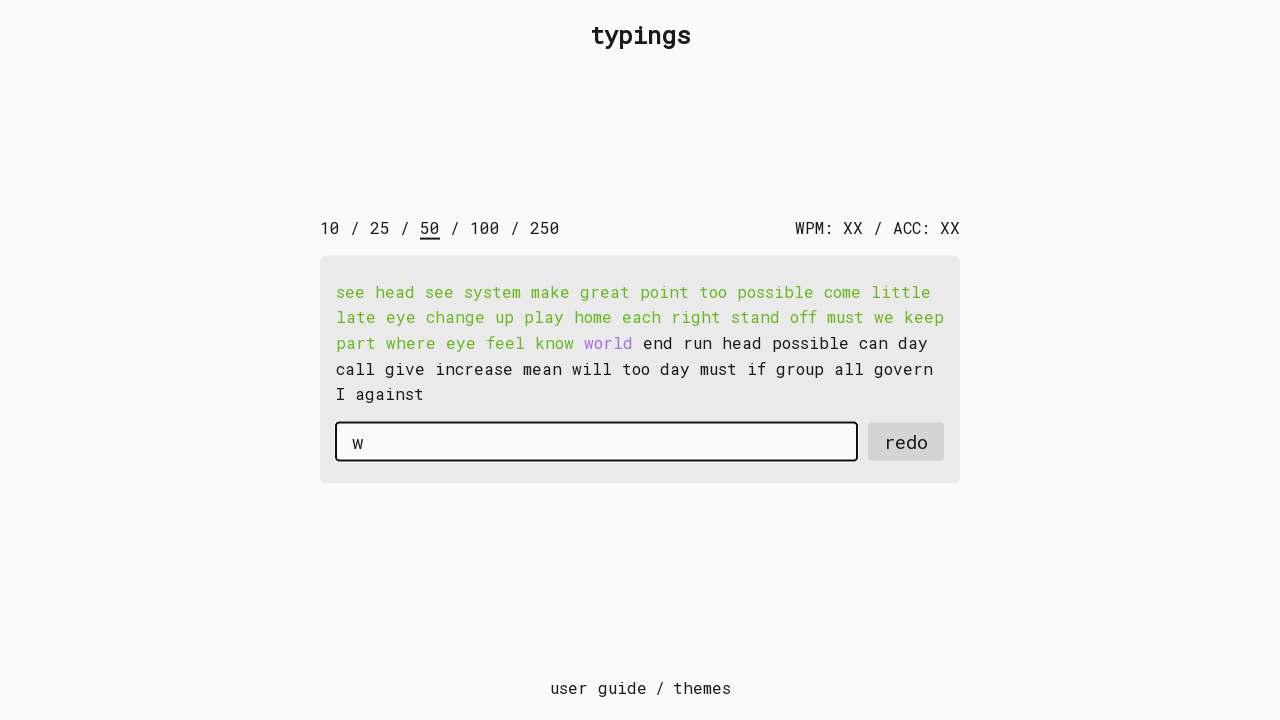

Typed character 'o' into input field on #input-field
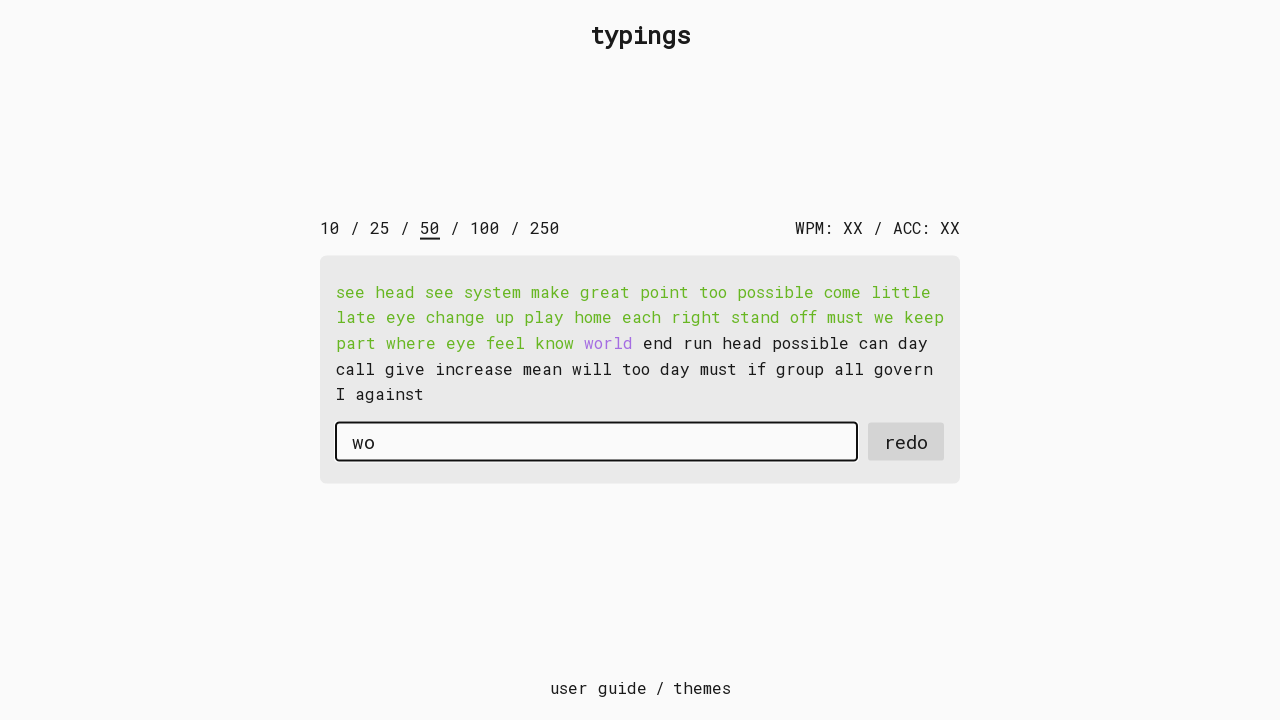

Typed character 'r' into input field on #input-field
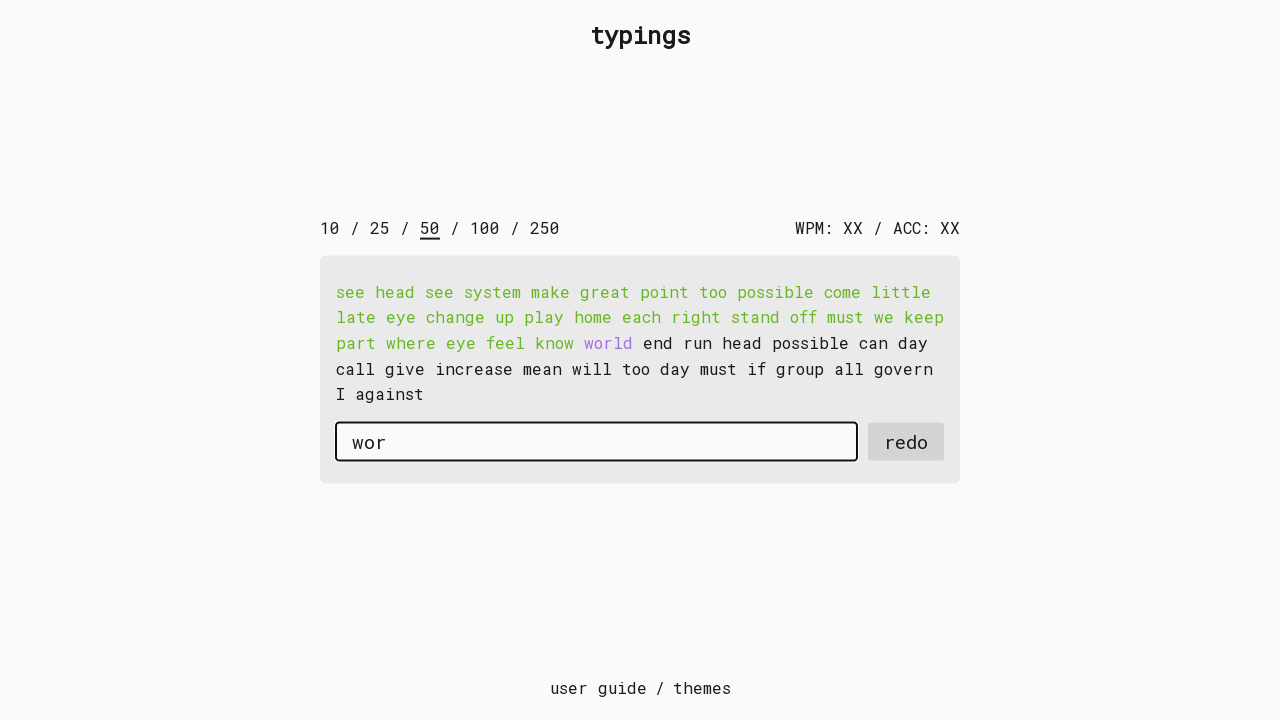

Typed character 'l' into input field on #input-field
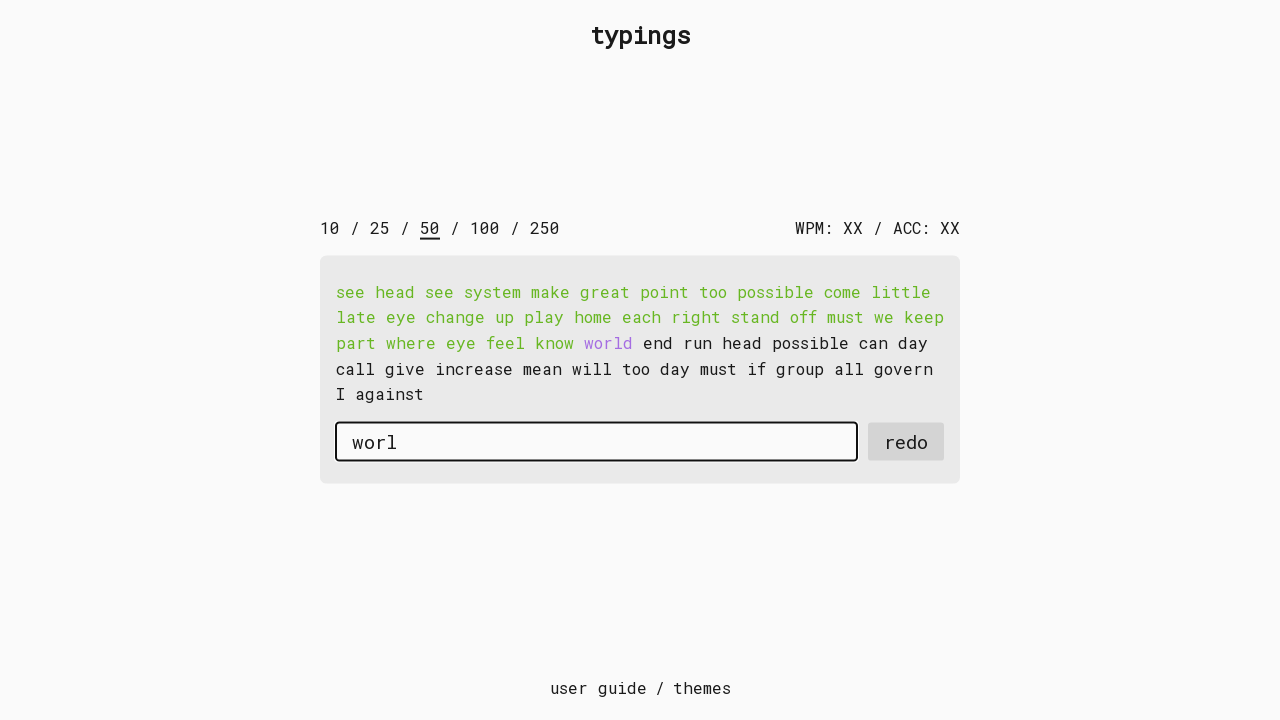

Typed character 'd' into input field on #input-field
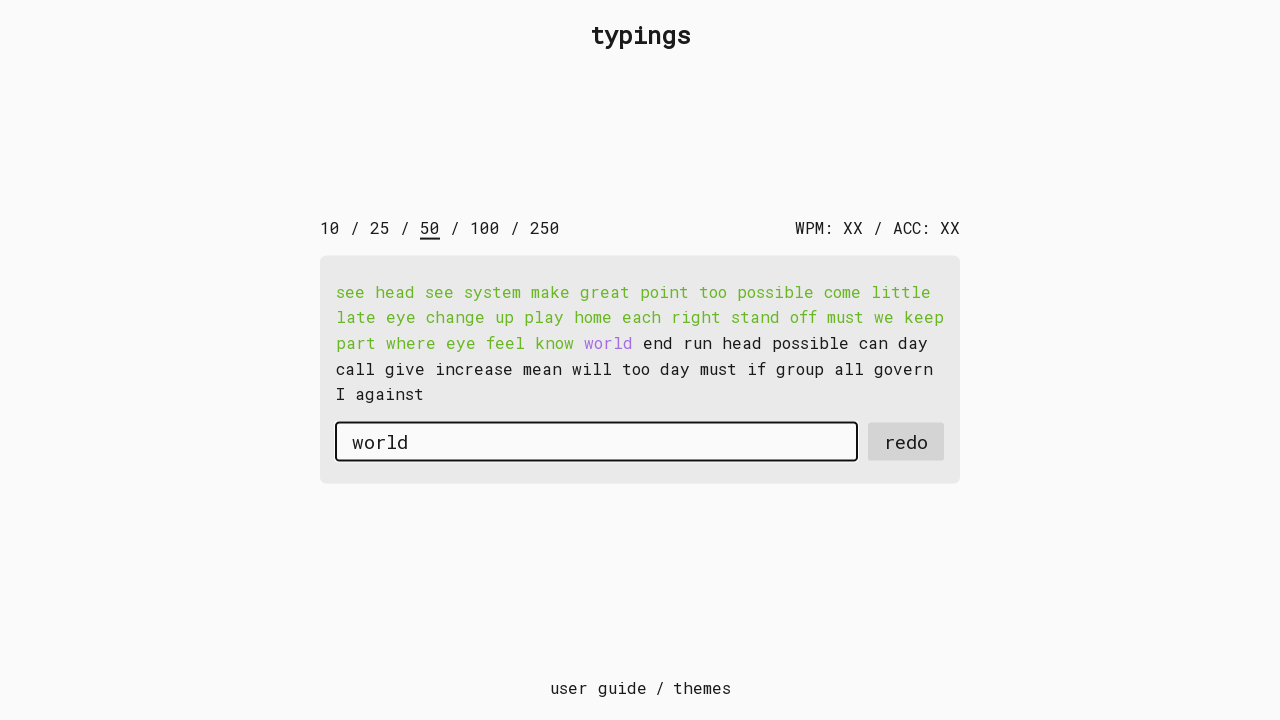

Typed character ' ' into input field on #input-field
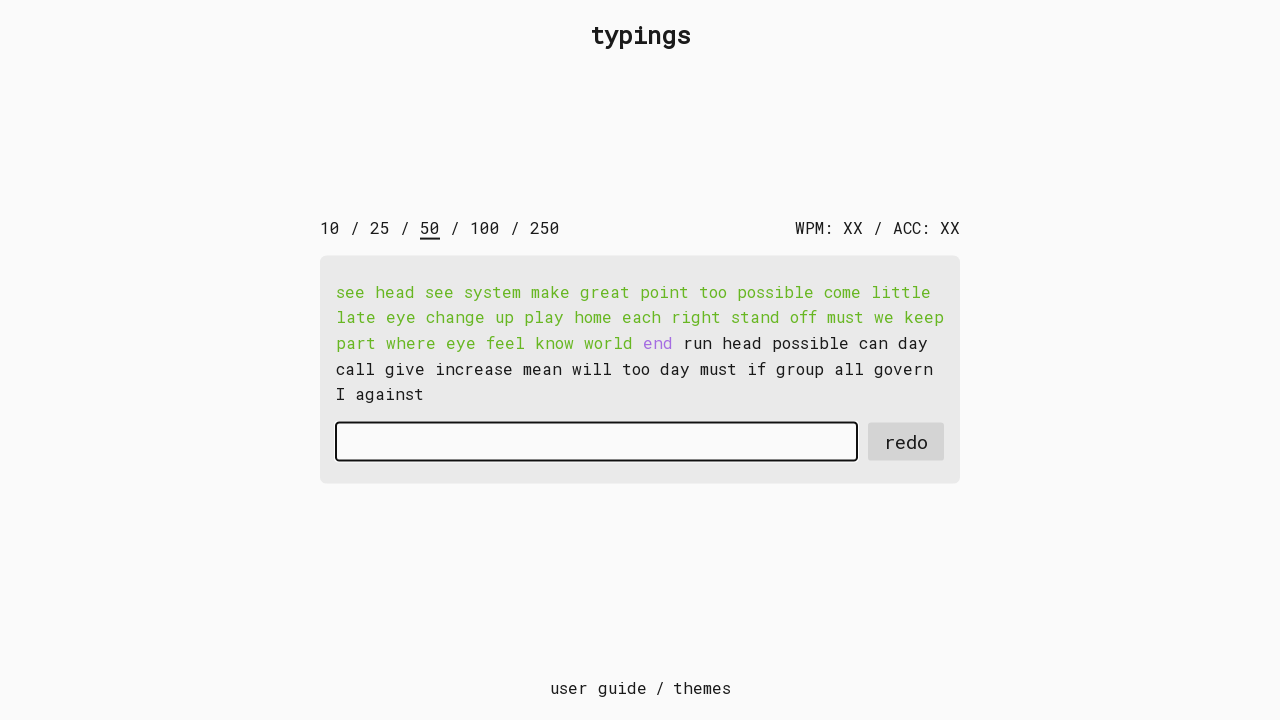

Typed character 'e' into input field on #input-field
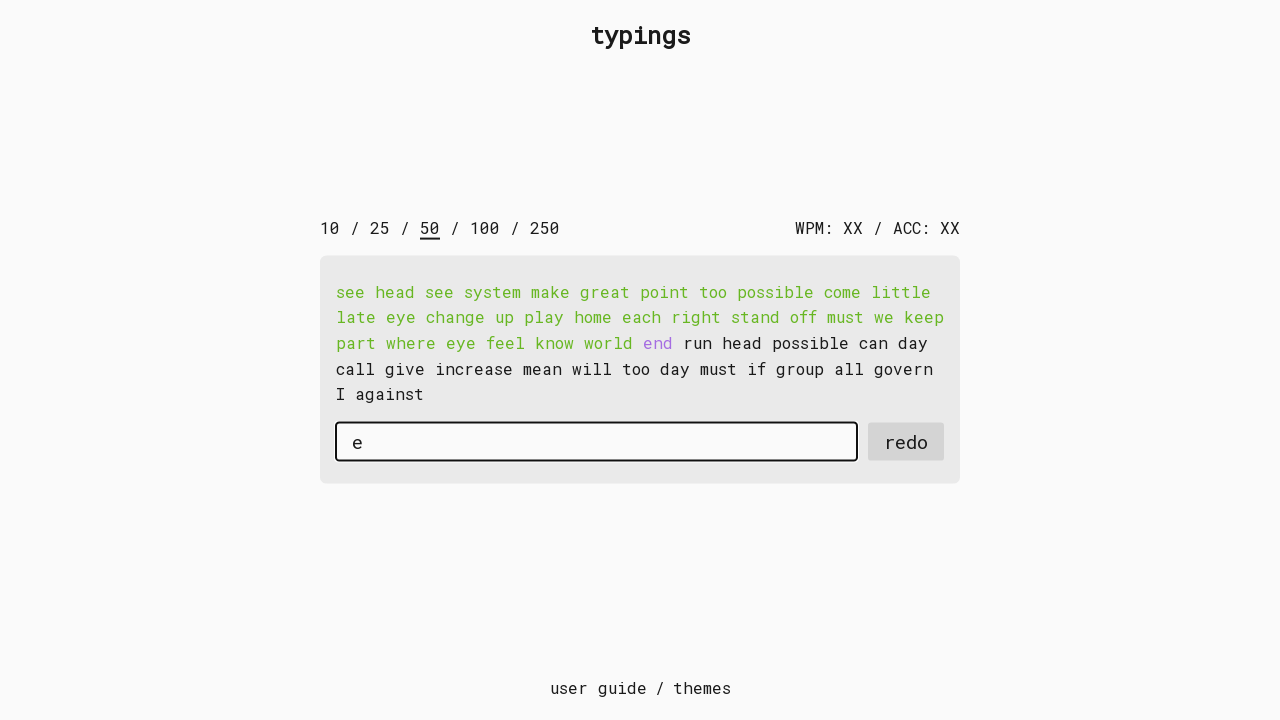

Typed character 'n' into input field on #input-field
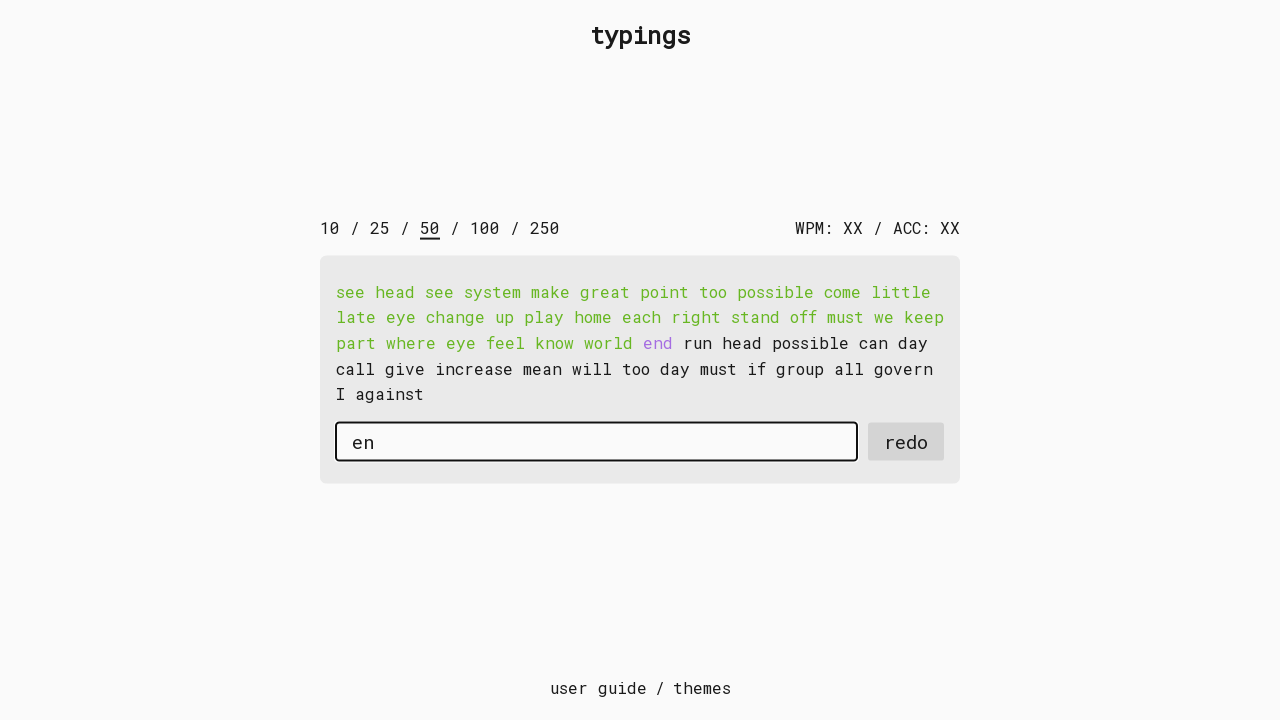

Typed character 'd' into input field on #input-field
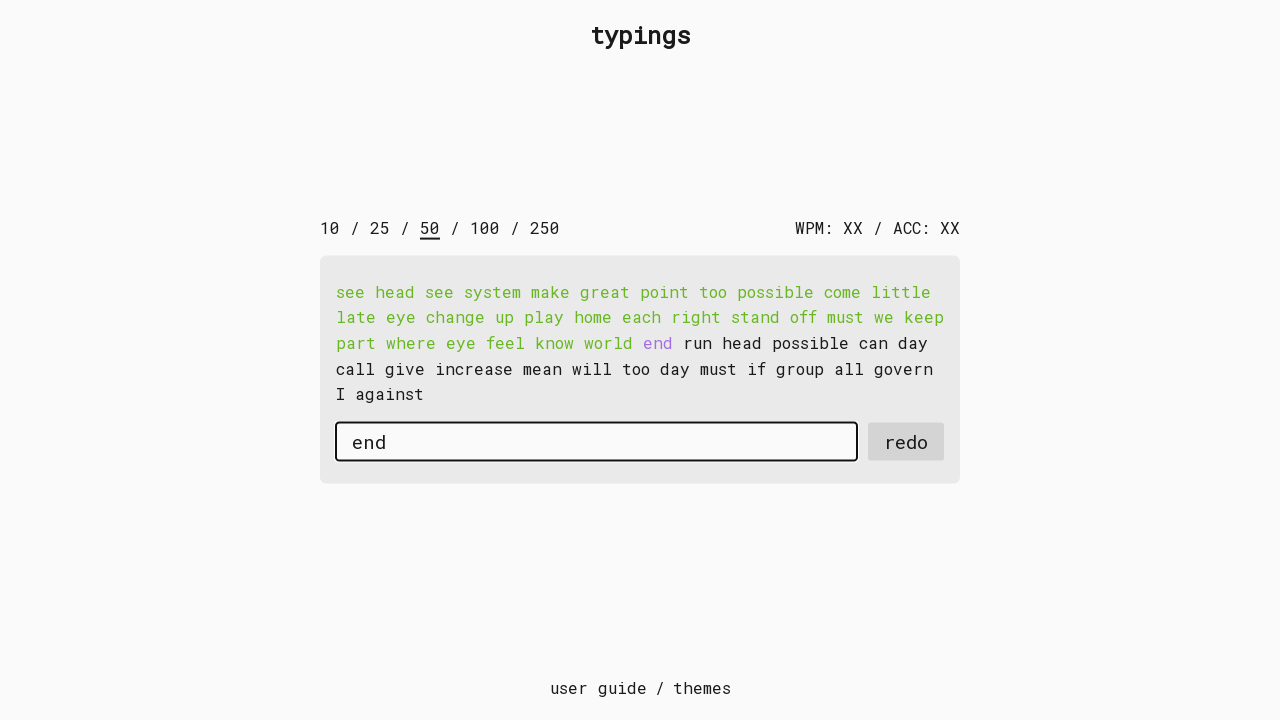

Typed character ' ' into input field on #input-field
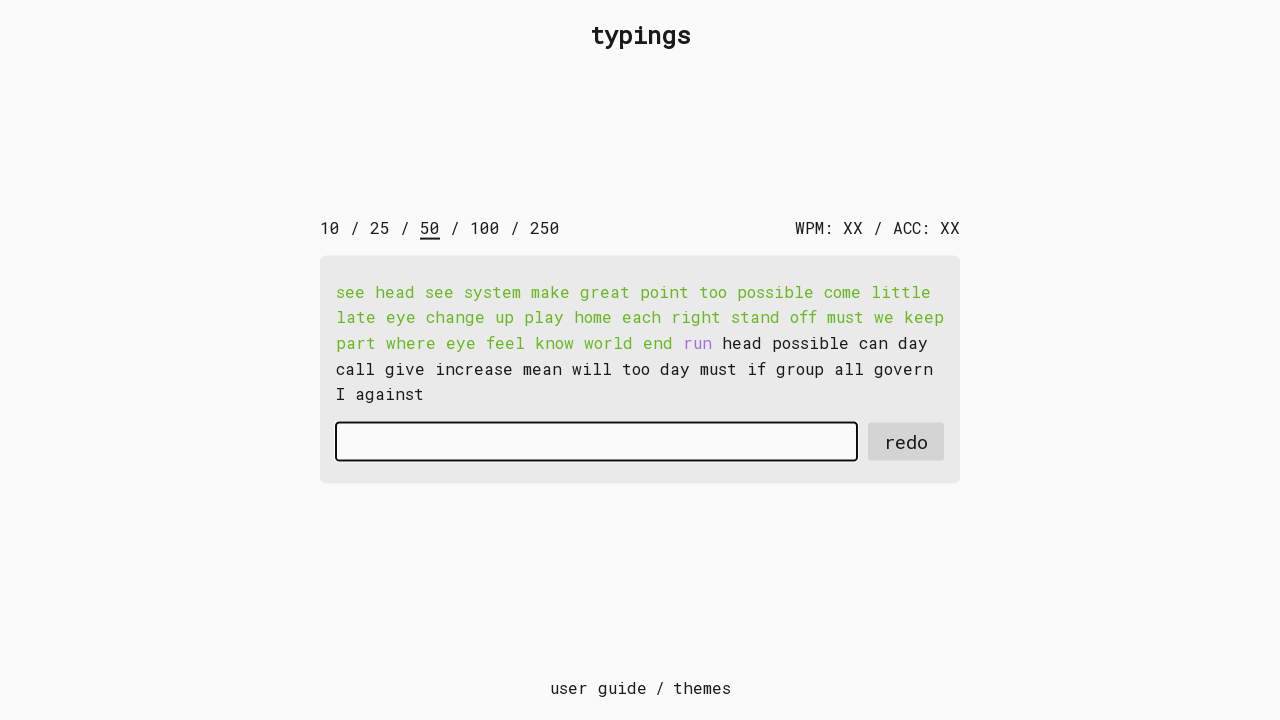

Typed character 'r' into input field on #input-field
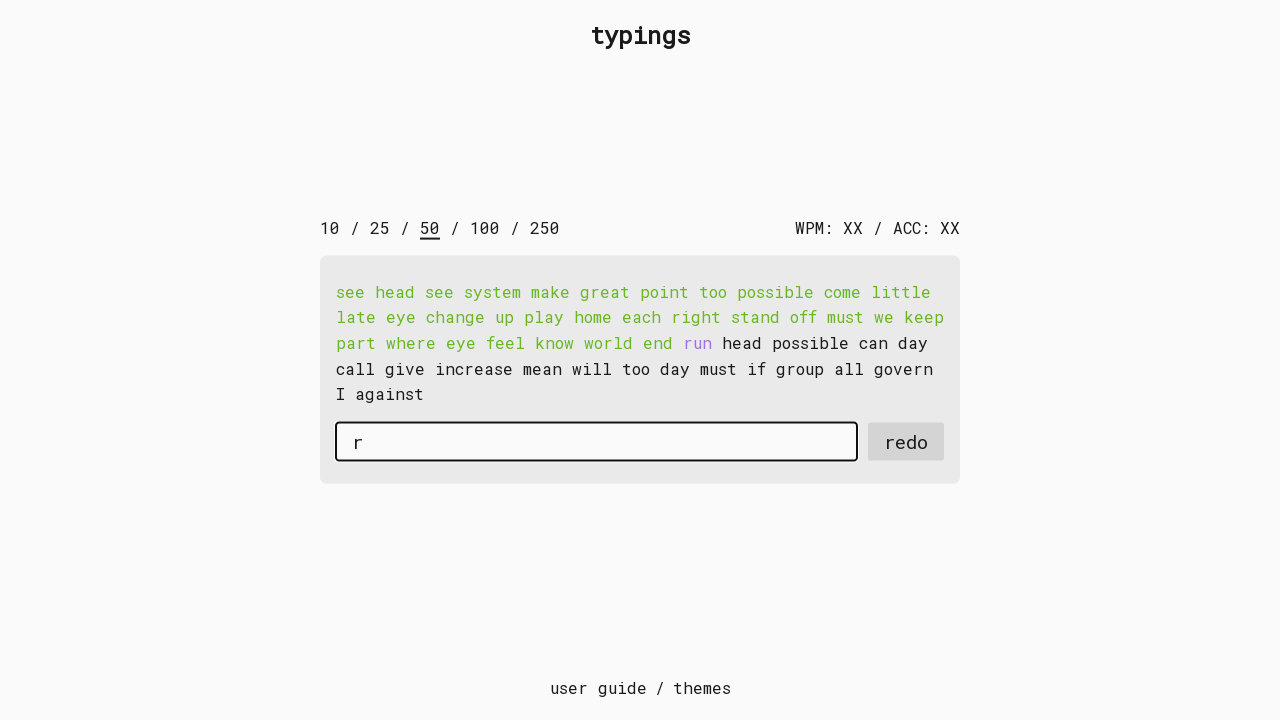

Typed character 'u' into input field on #input-field
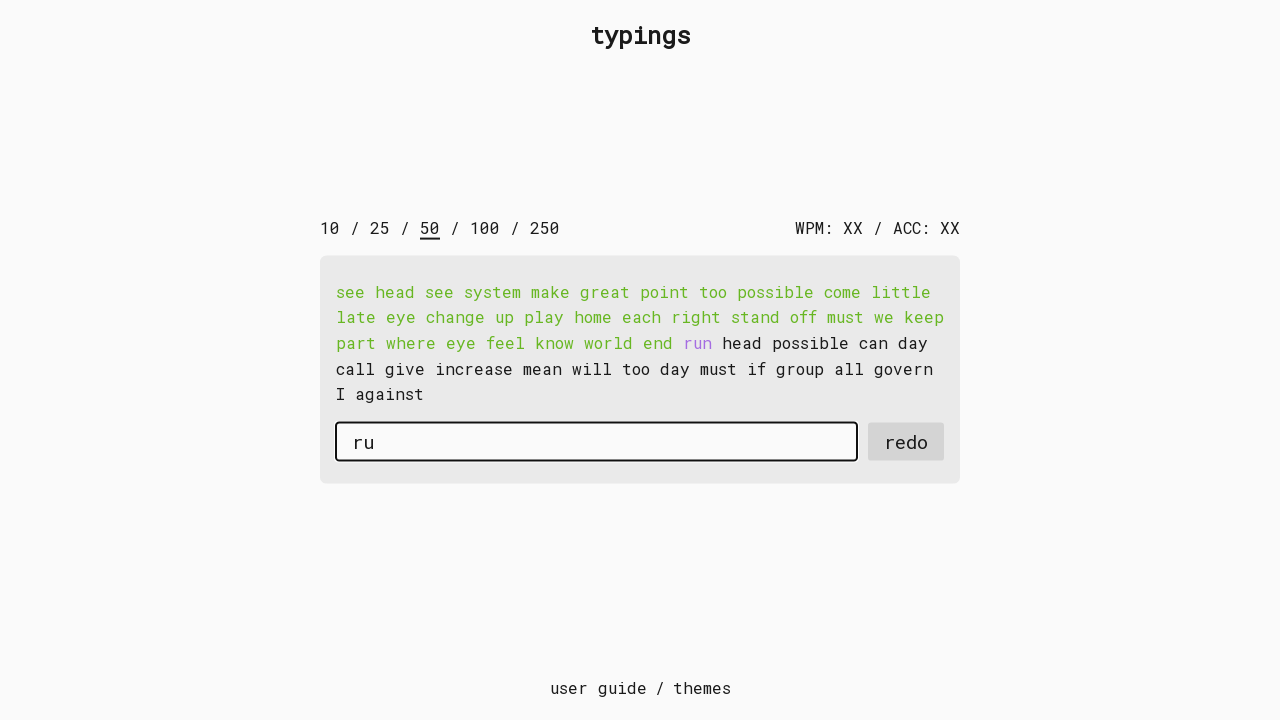

Typed character 'n' into input field on #input-field
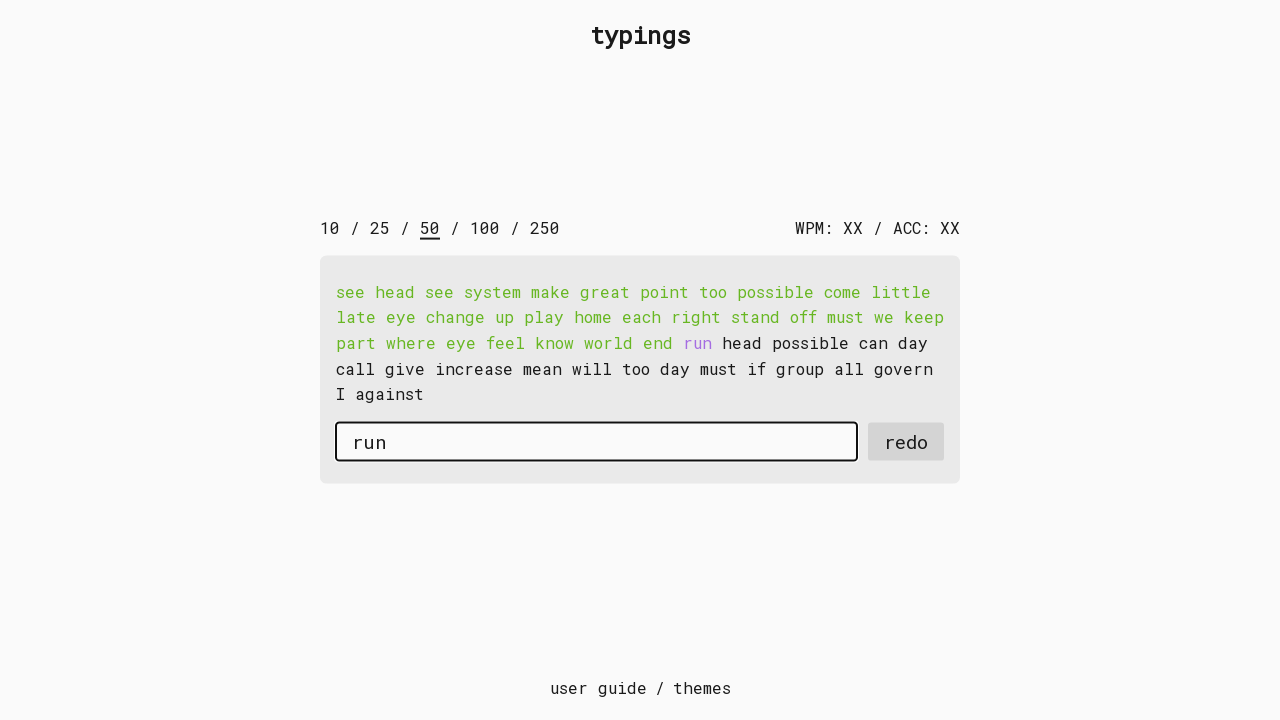

Typed character ' ' into input field on #input-field
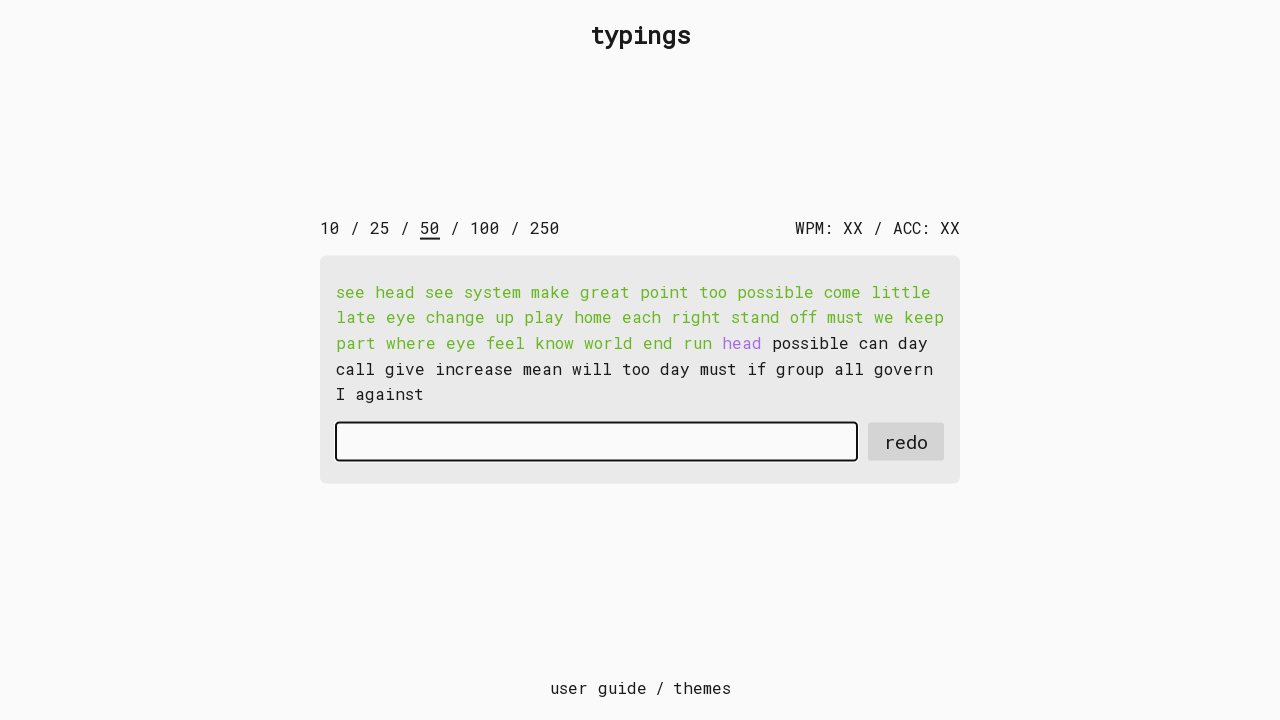

Typed character 'h' into input field on #input-field
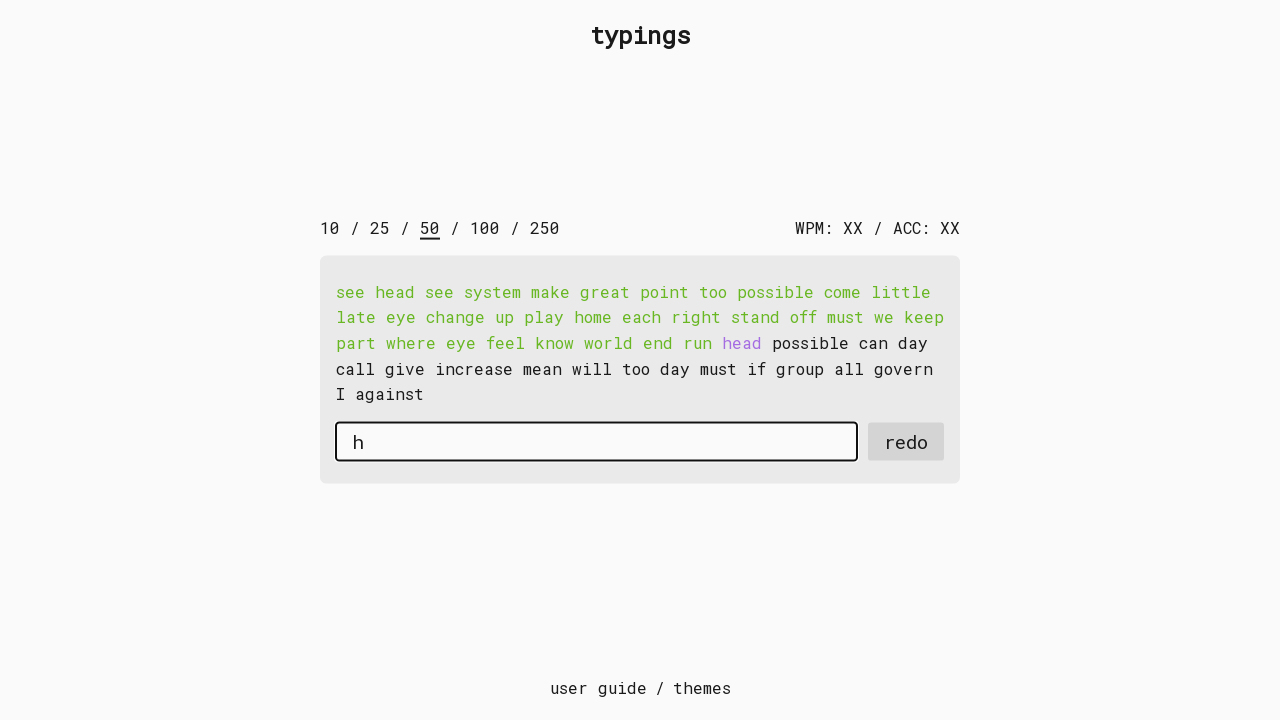

Typed character 'e' into input field on #input-field
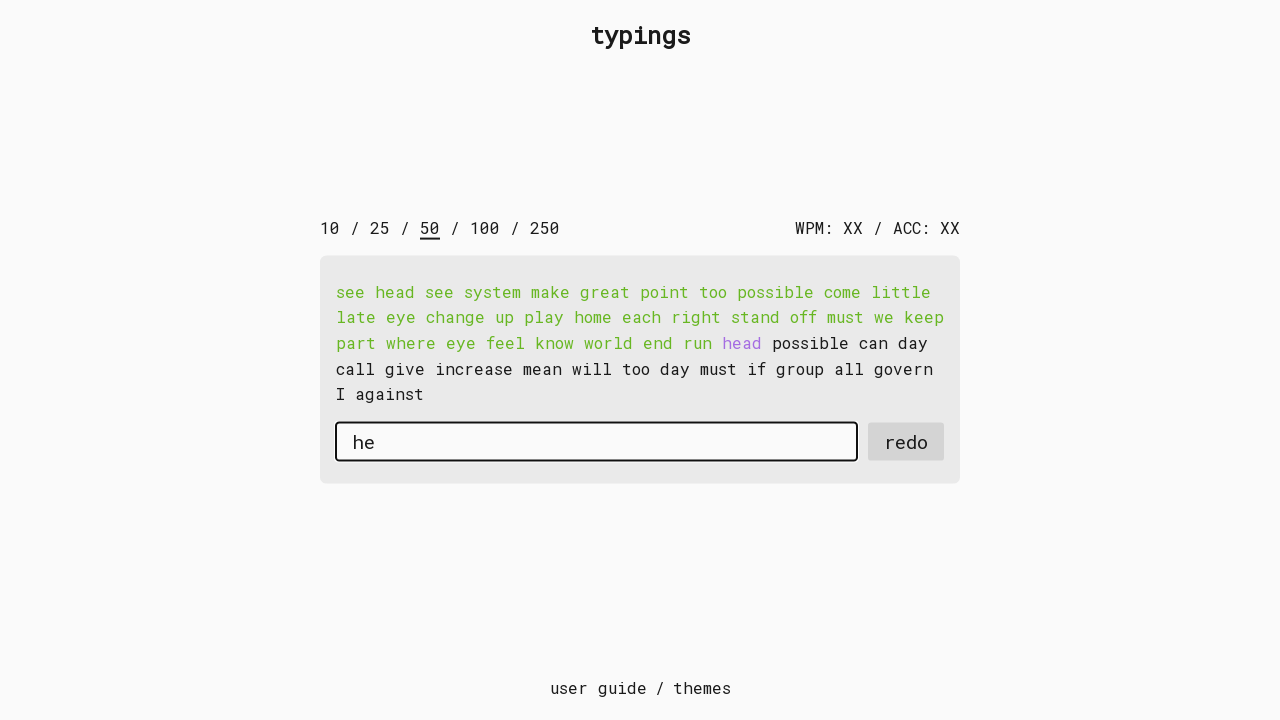

Typed character 'a' into input field on #input-field
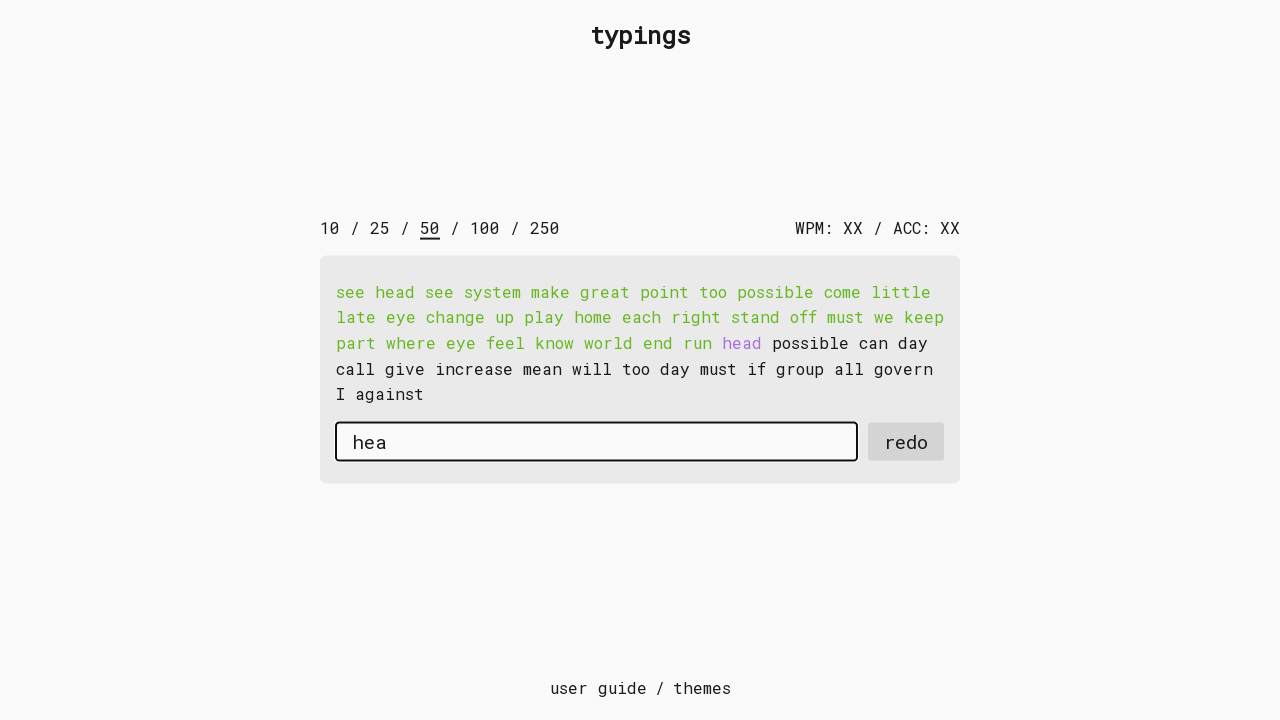

Typed character 'd' into input field on #input-field
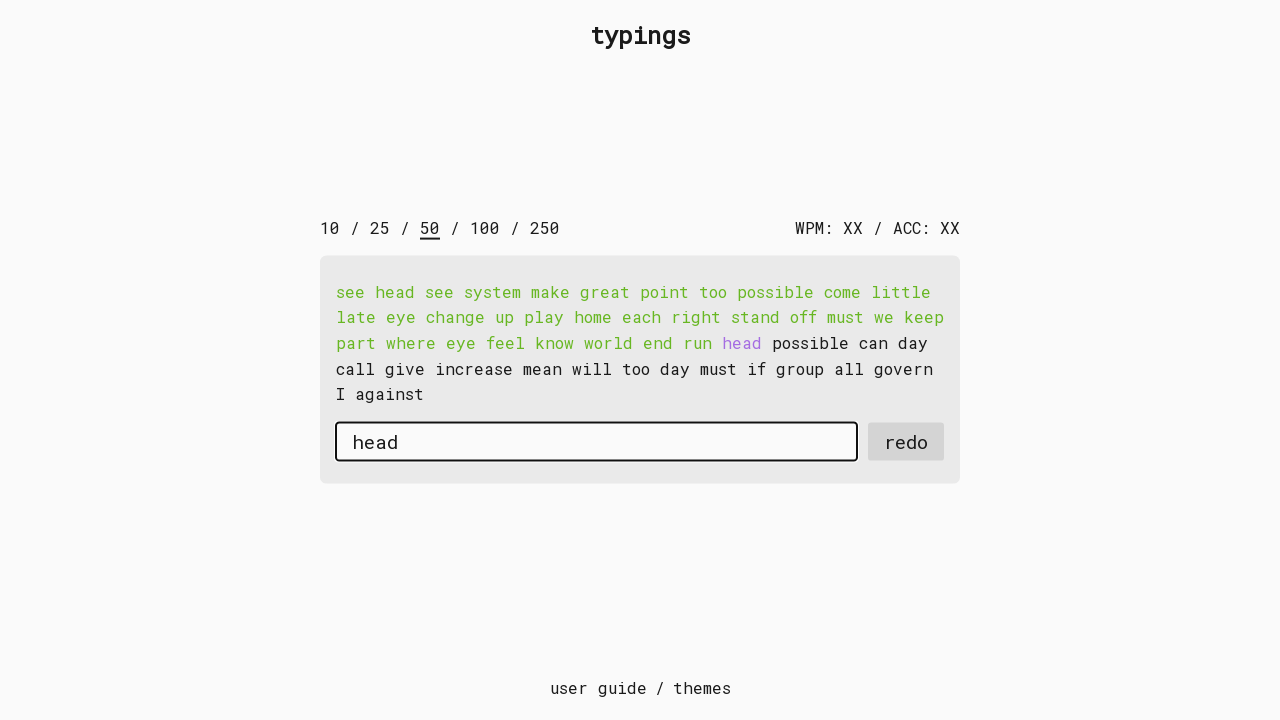

Typed character ' ' into input field on #input-field
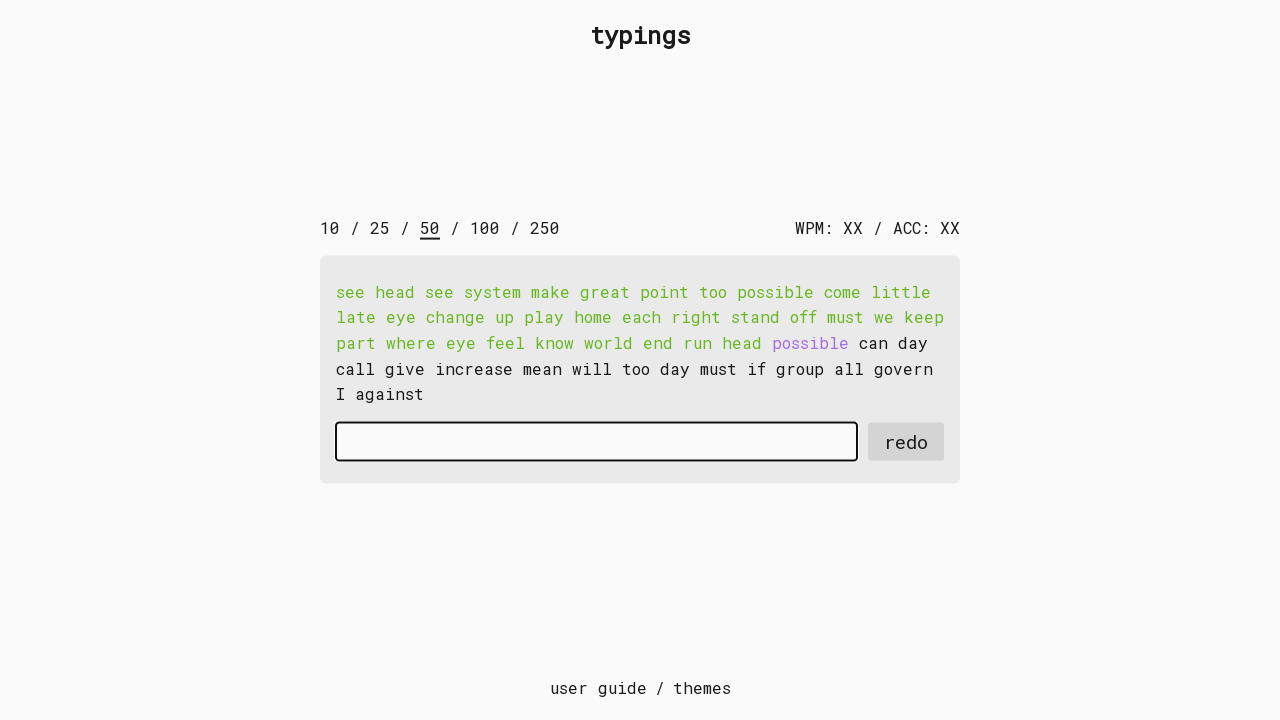

Typed character 'p' into input field on #input-field
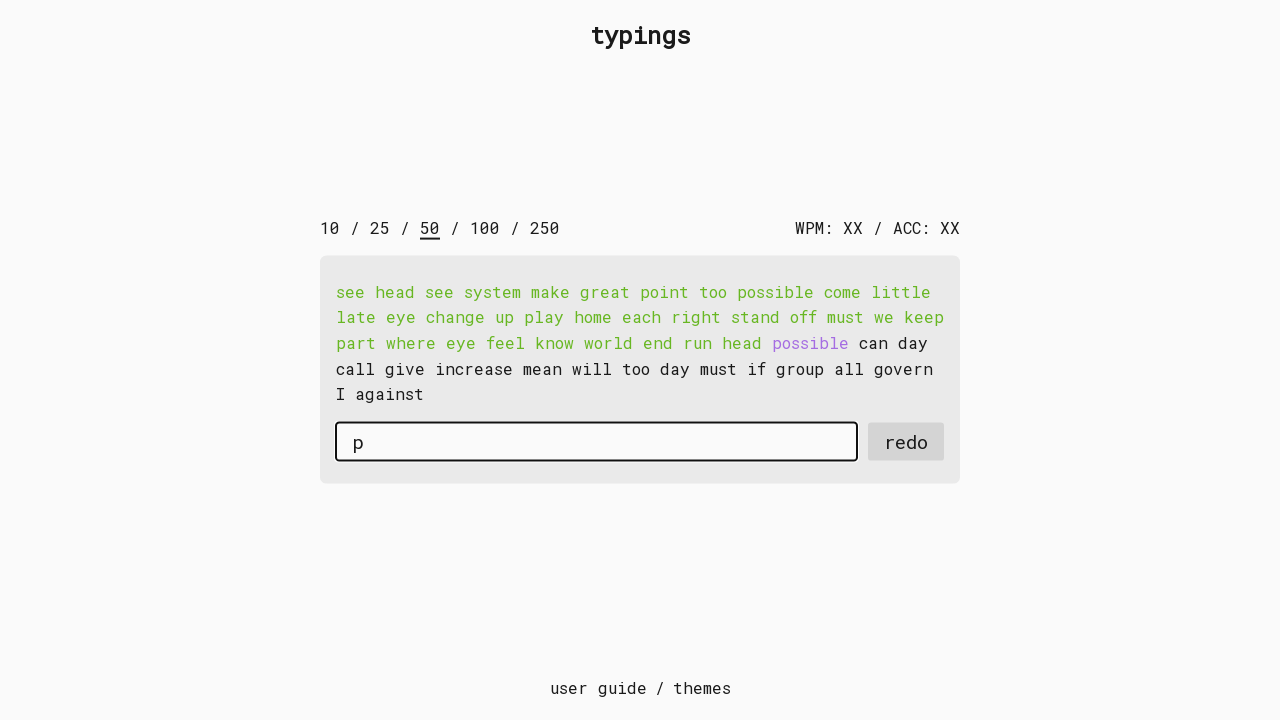

Typed character 'o' into input field on #input-field
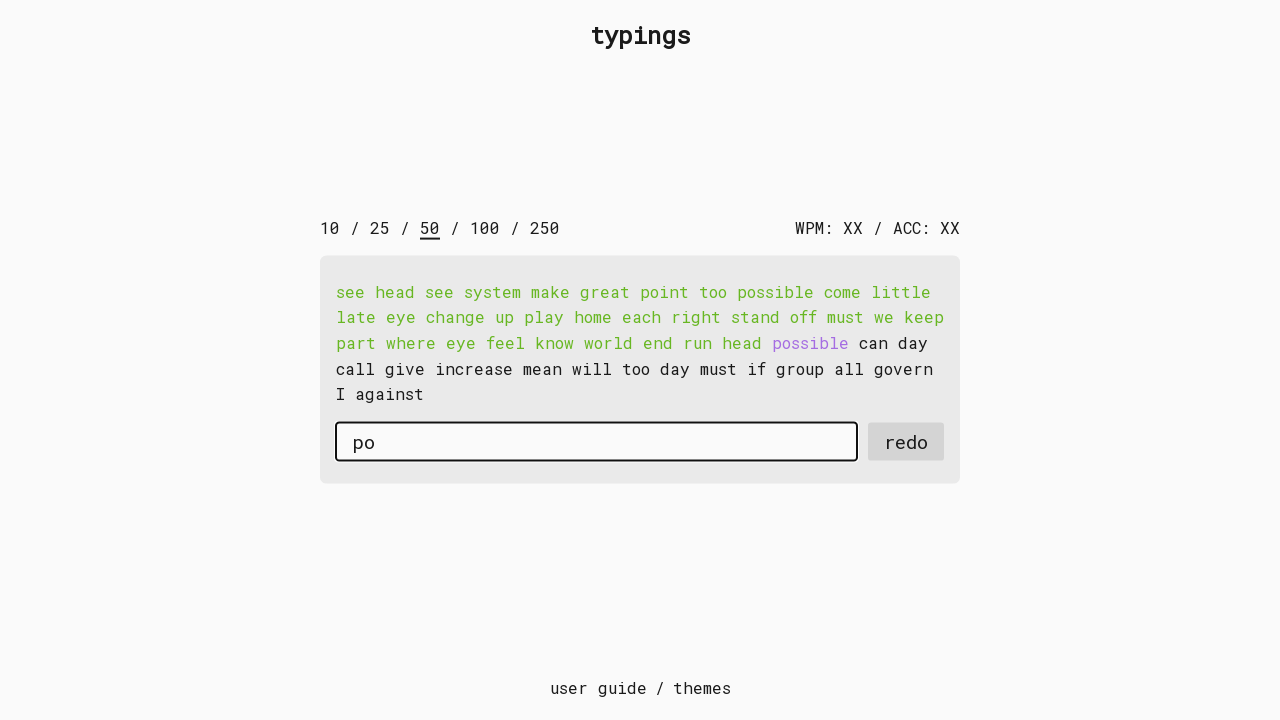

Typed character 's' into input field on #input-field
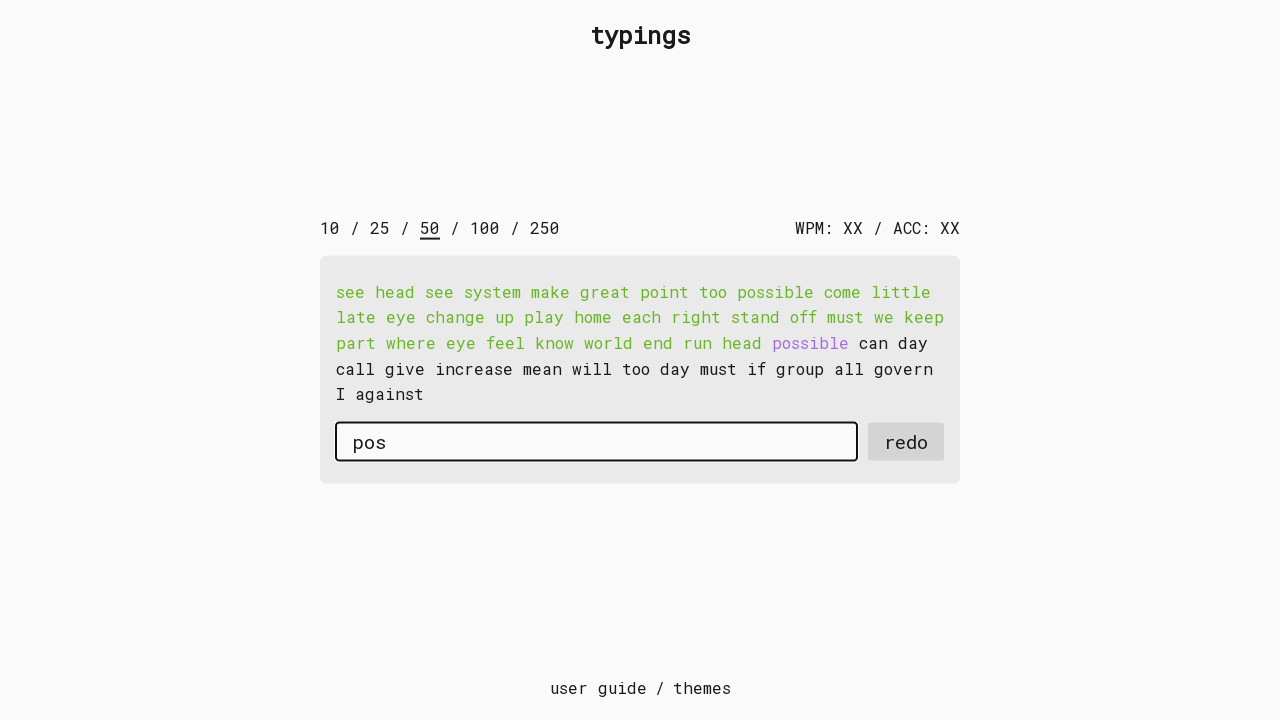

Typed character 's' into input field on #input-field
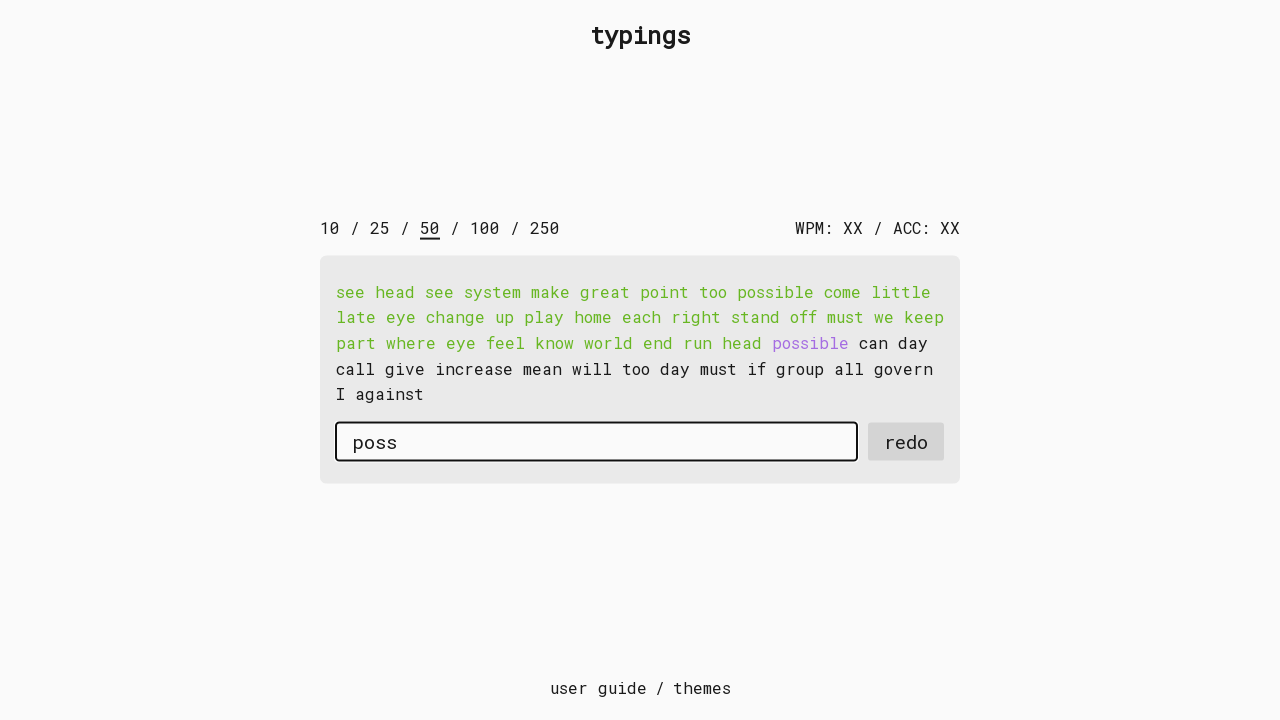

Typed character 'i' into input field on #input-field
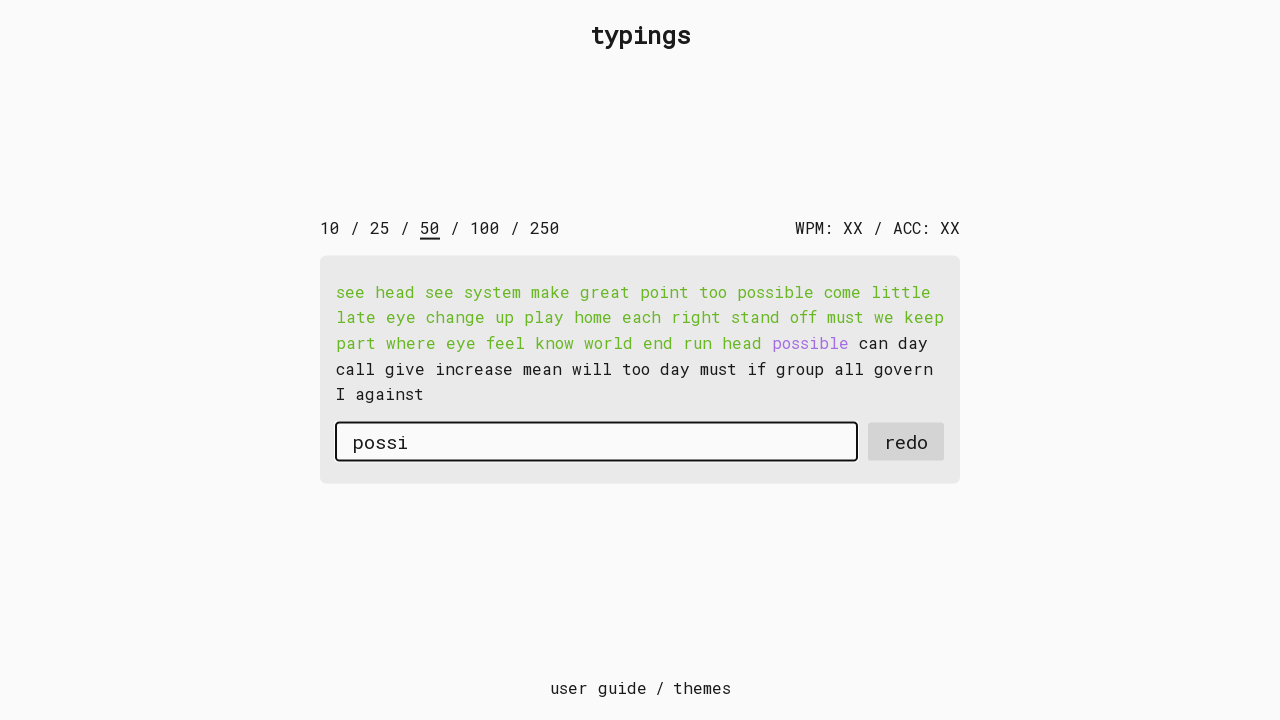

Typed character 'b' into input field on #input-field
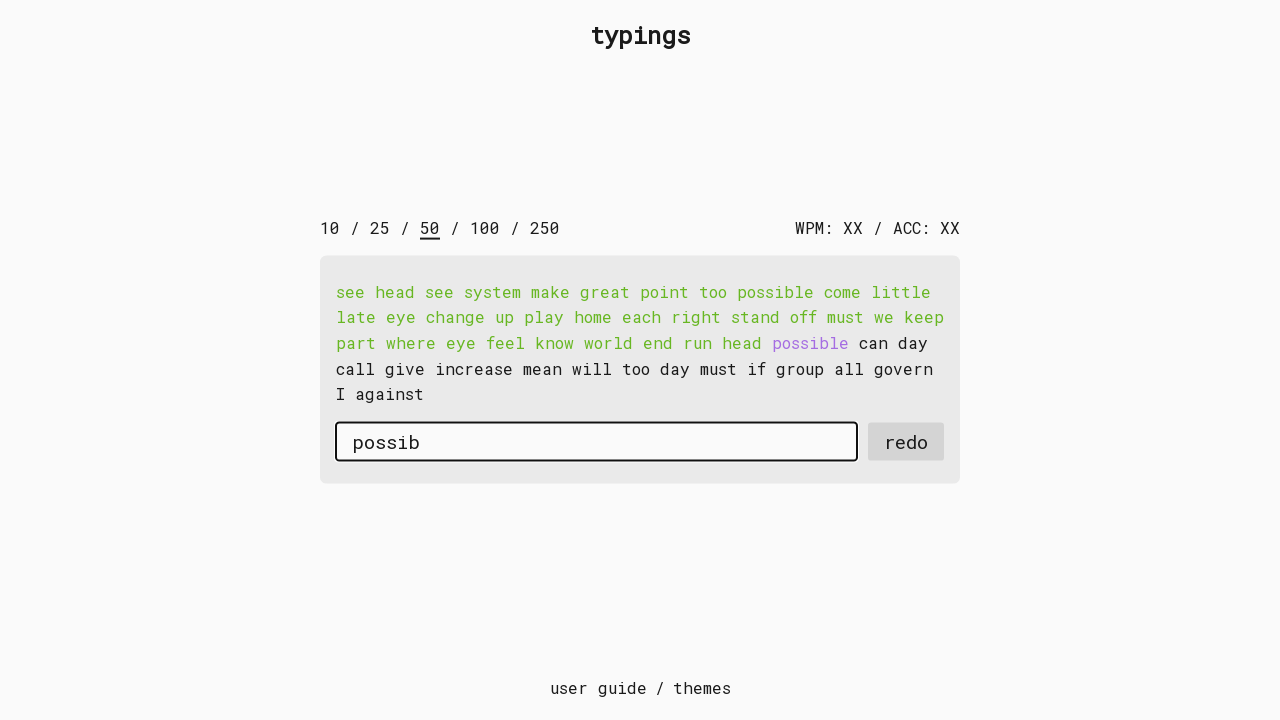

Typed character 'l' into input field on #input-field
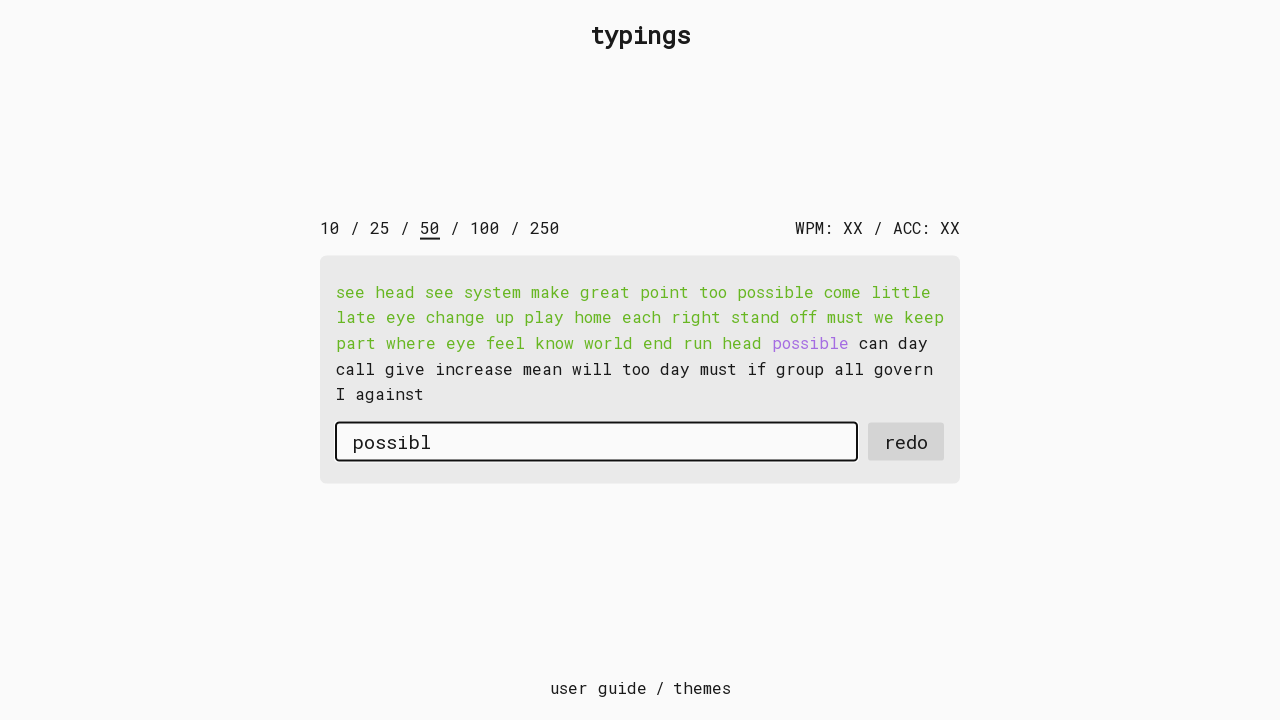

Typed character 'e' into input field on #input-field
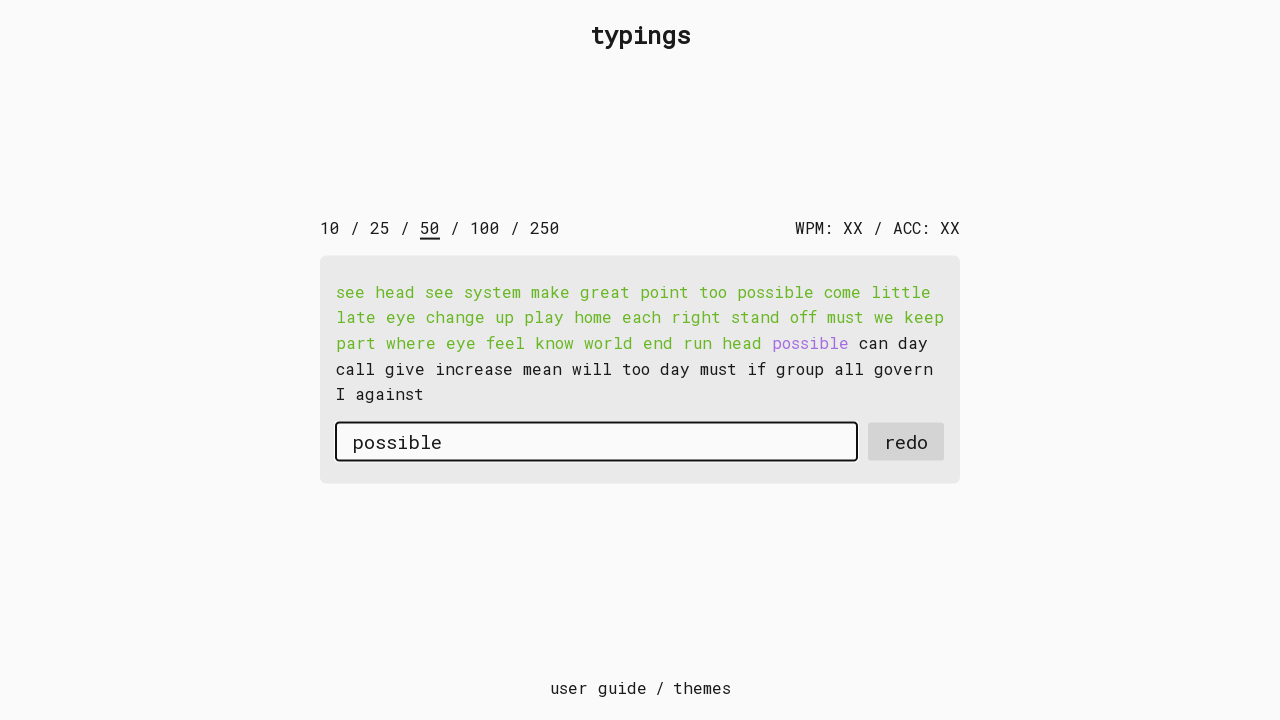

Typed character ' ' into input field on #input-field
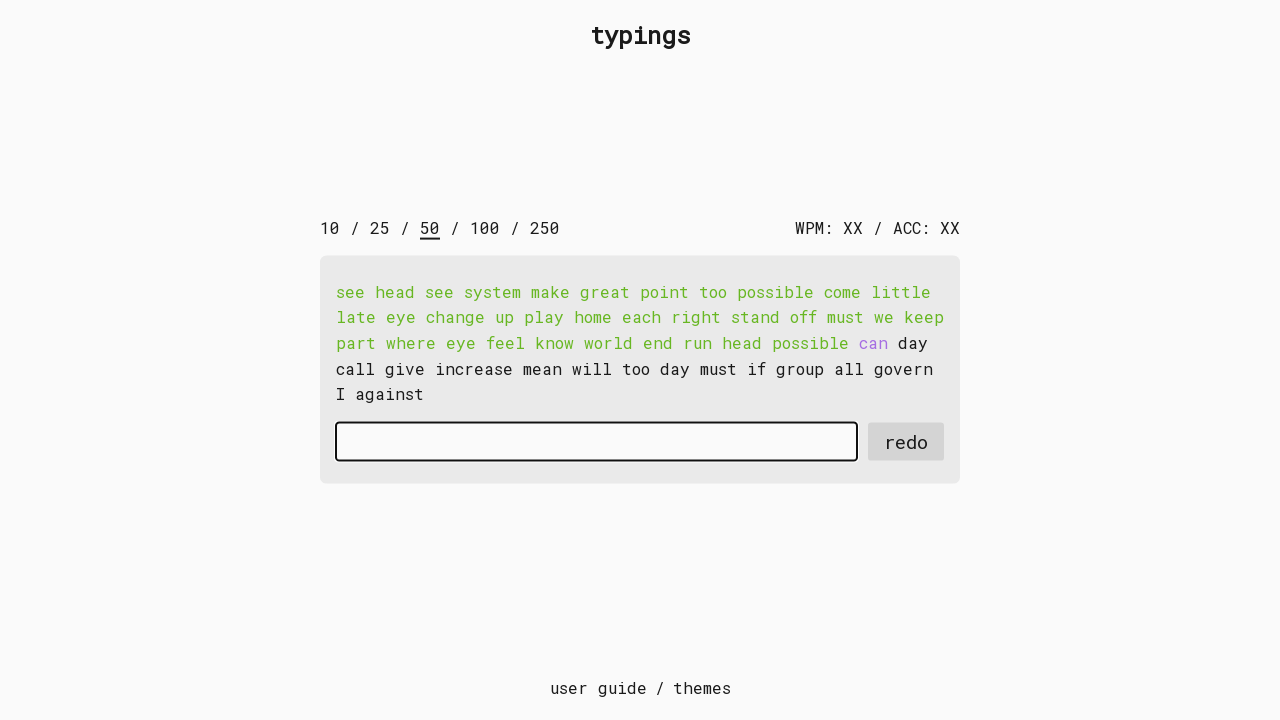

Typed character 'c' into input field on #input-field
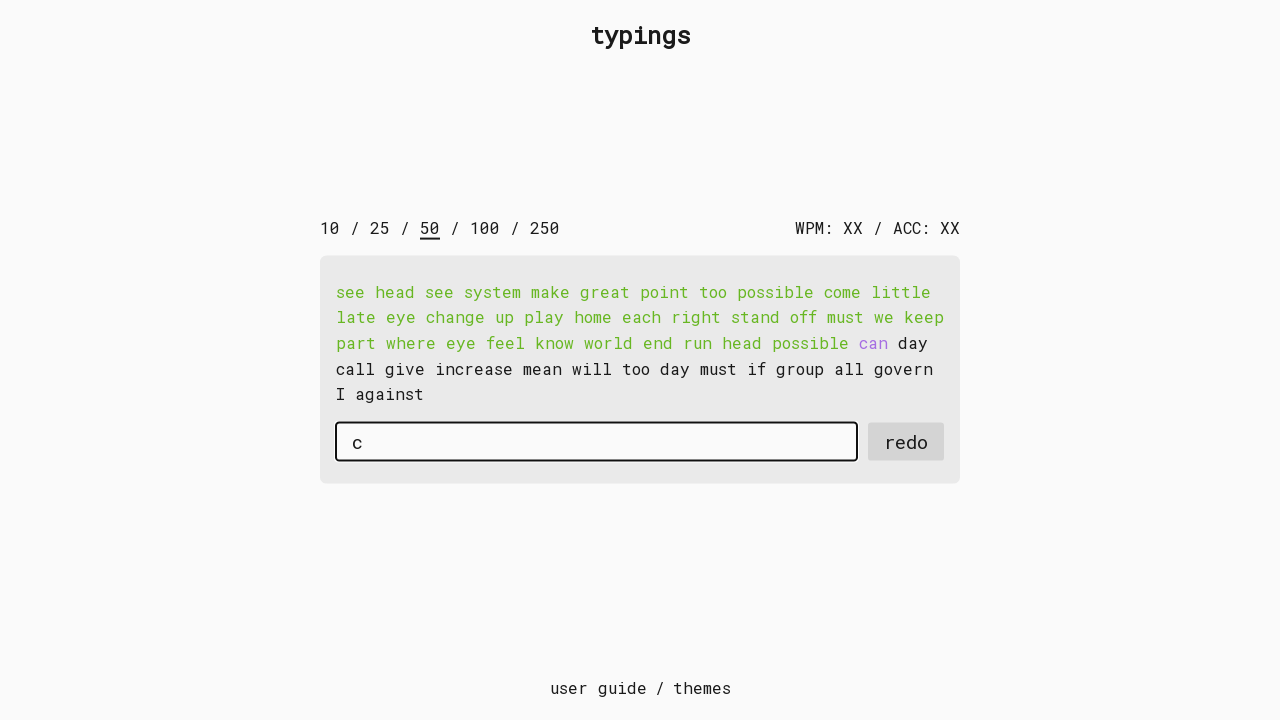

Typed character 'a' into input field on #input-field
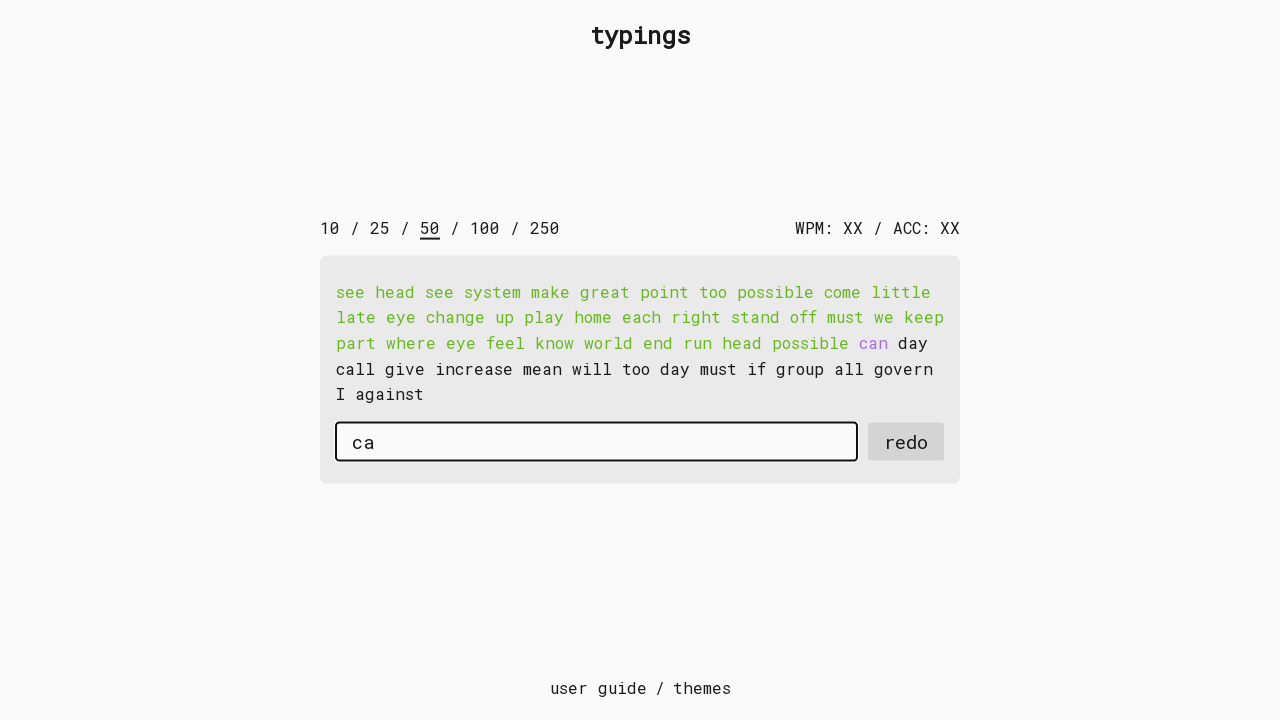

Typed character 'n' into input field on #input-field
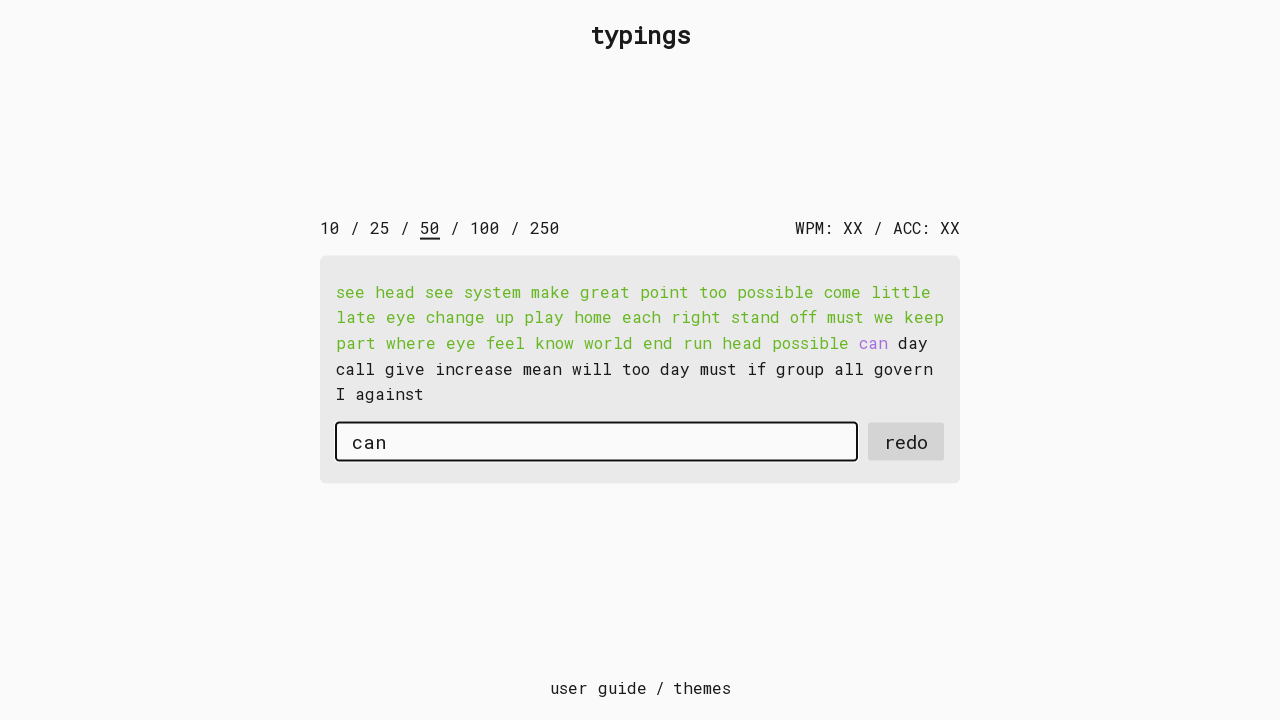

Typed character ' ' into input field on #input-field
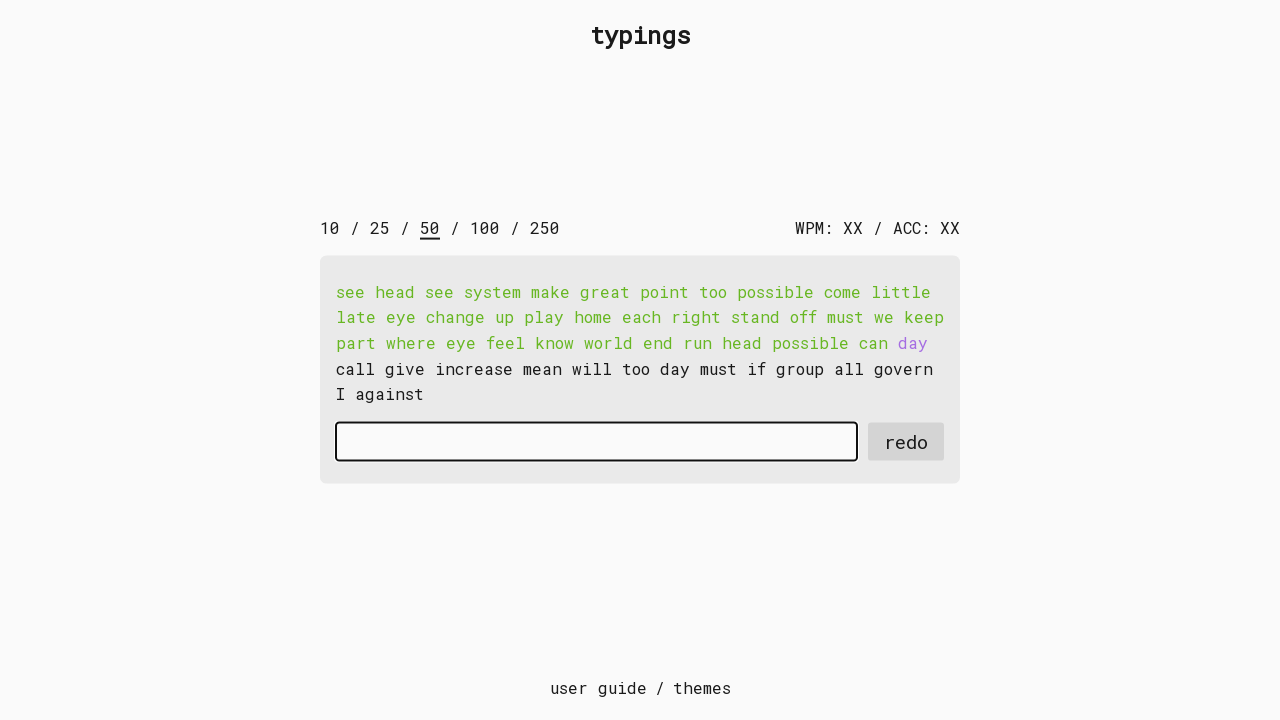

Typed character 'd' into input field on #input-field
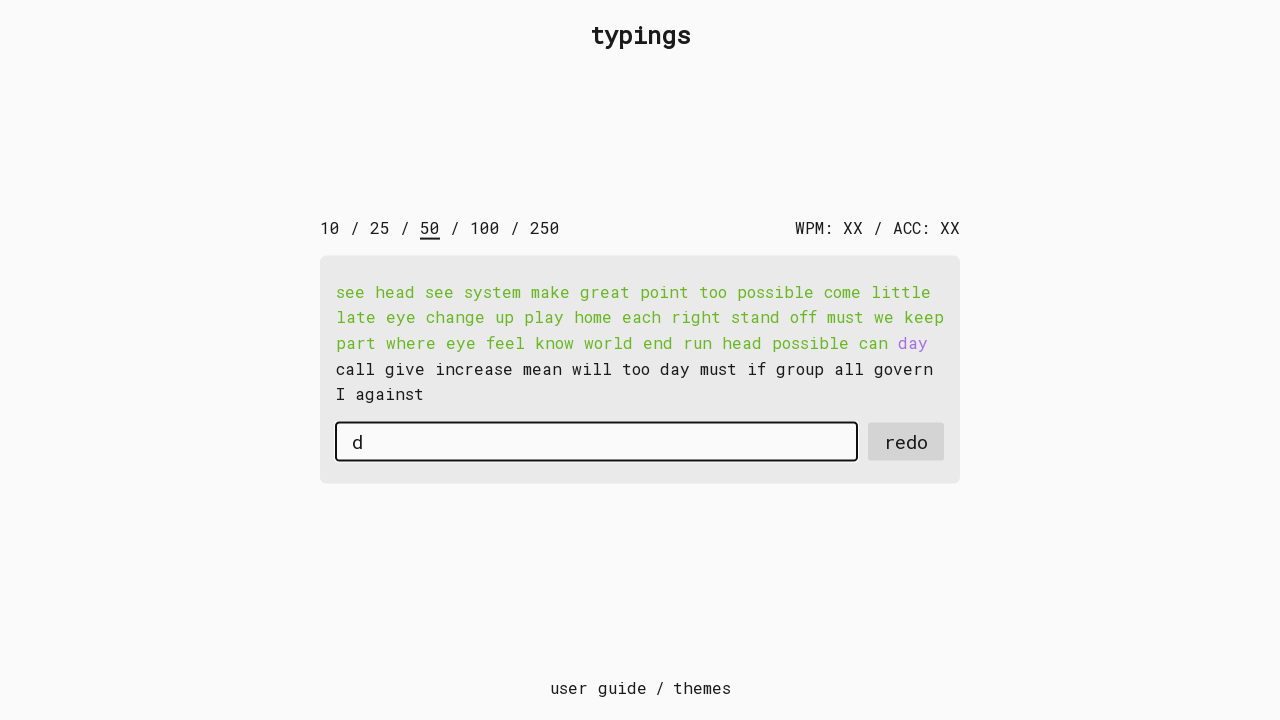

Typed character 'a' into input field on #input-field
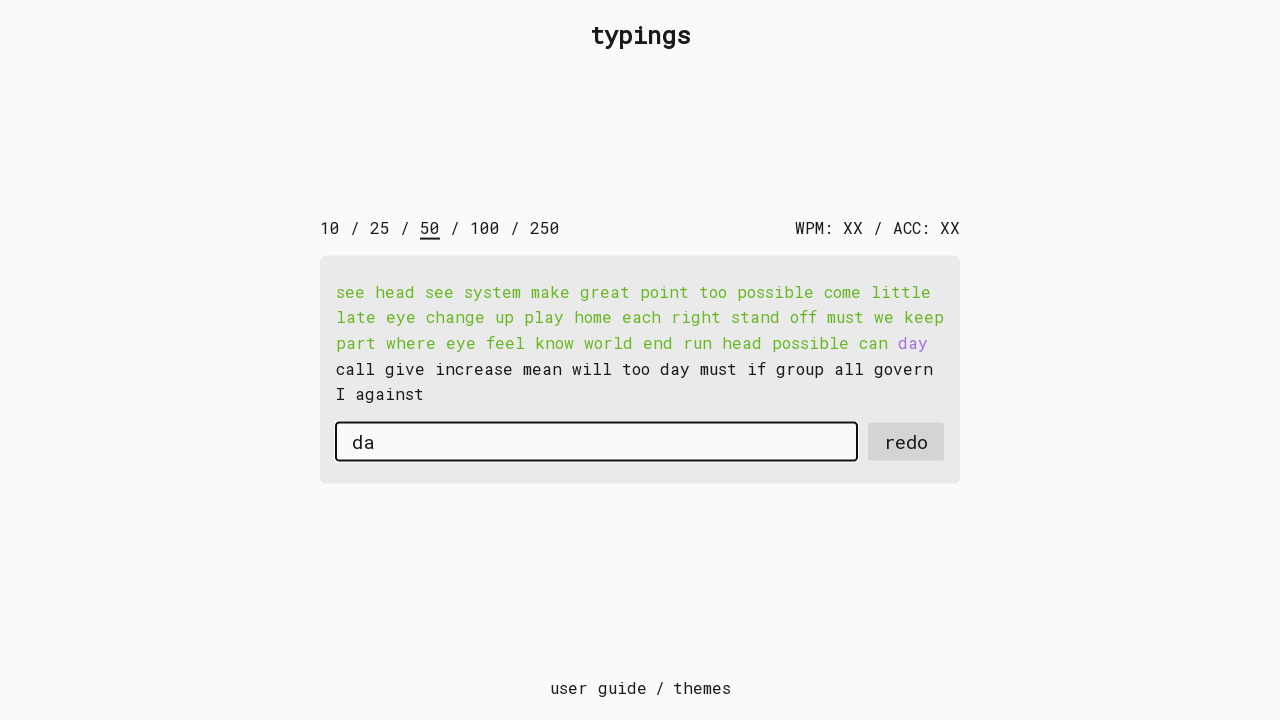

Typed character 'y' into input field on #input-field
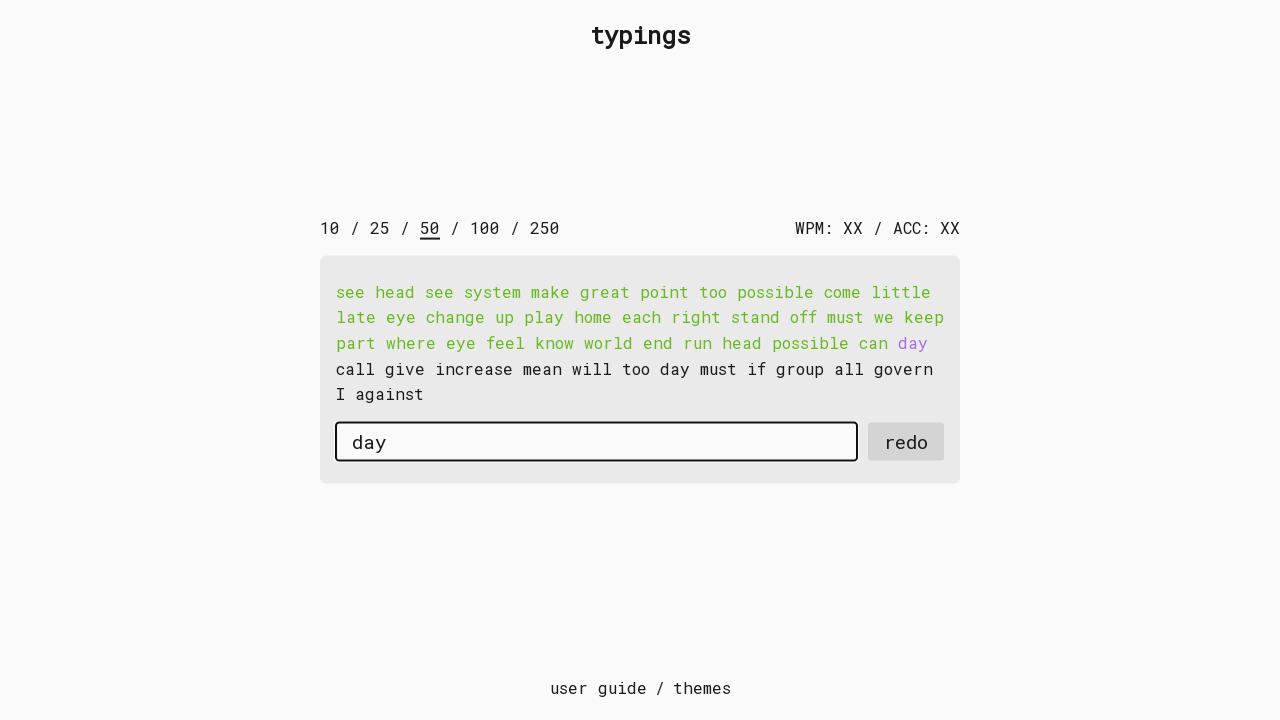

Typed character ' ' into input field on #input-field
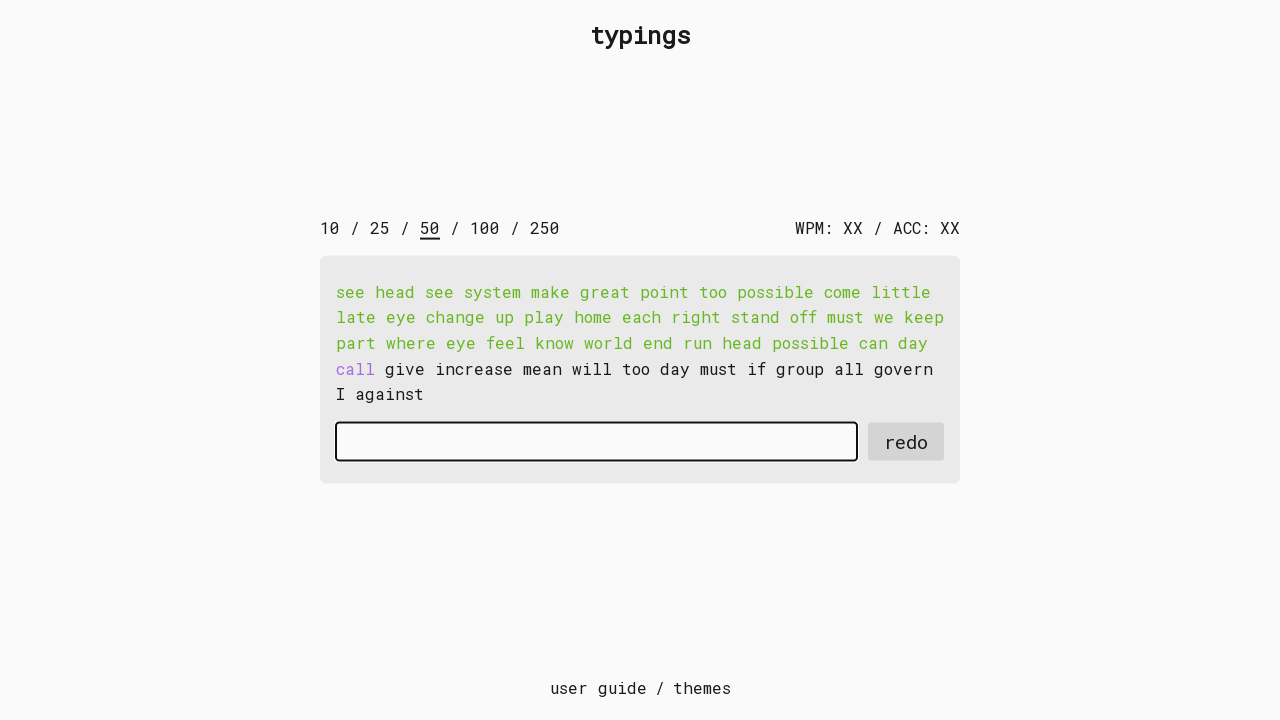

Typed character 'c' into input field on #input-field
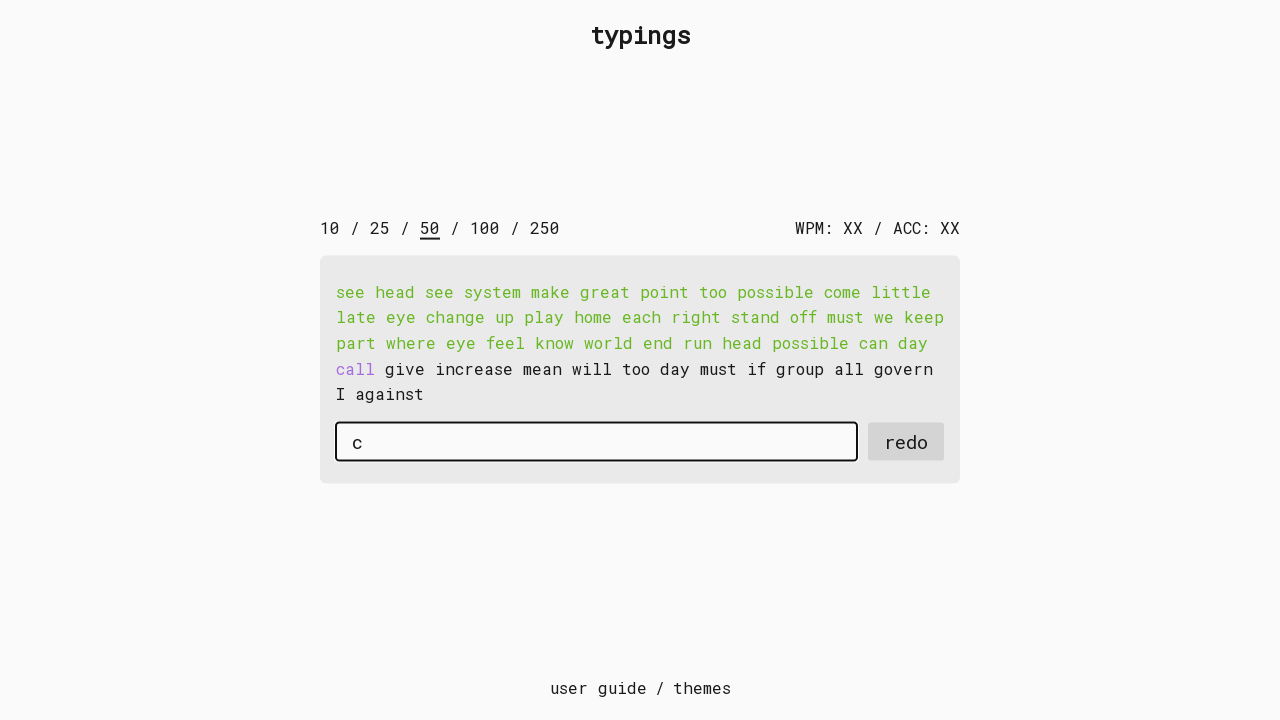

Typed character 'a' into input field on #input-field
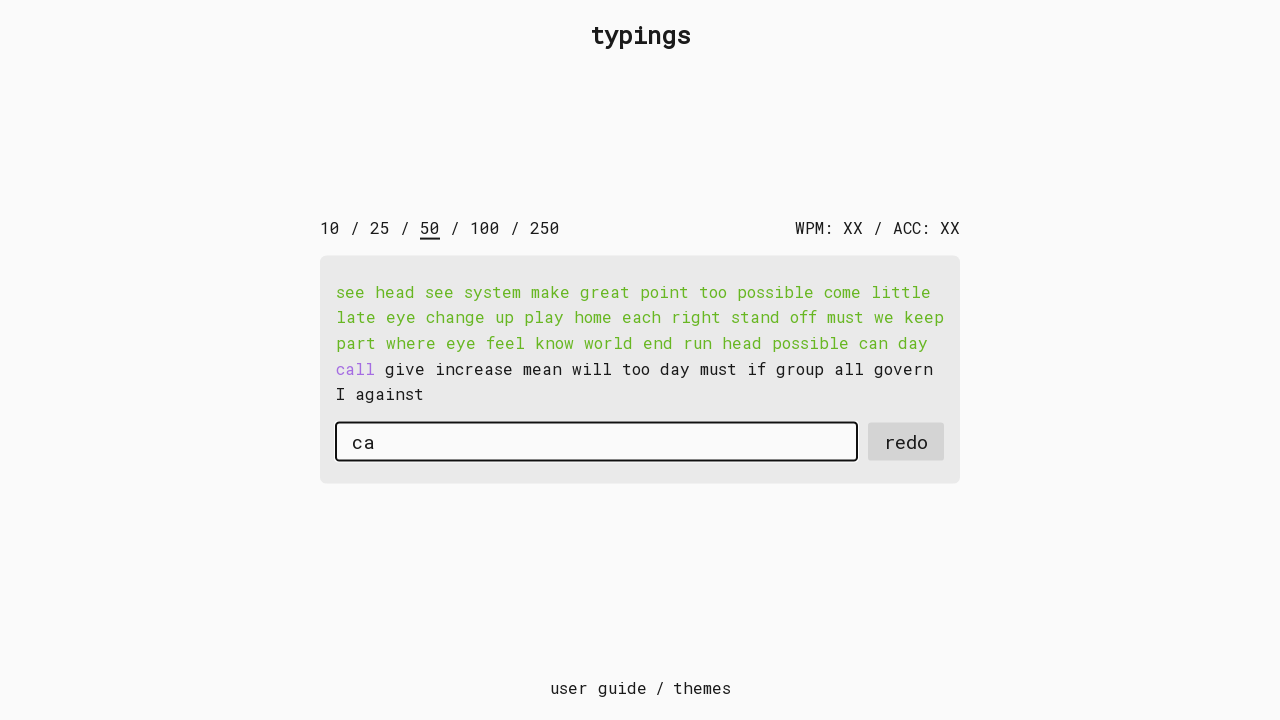

Typed character 'l' into input field on #input-field
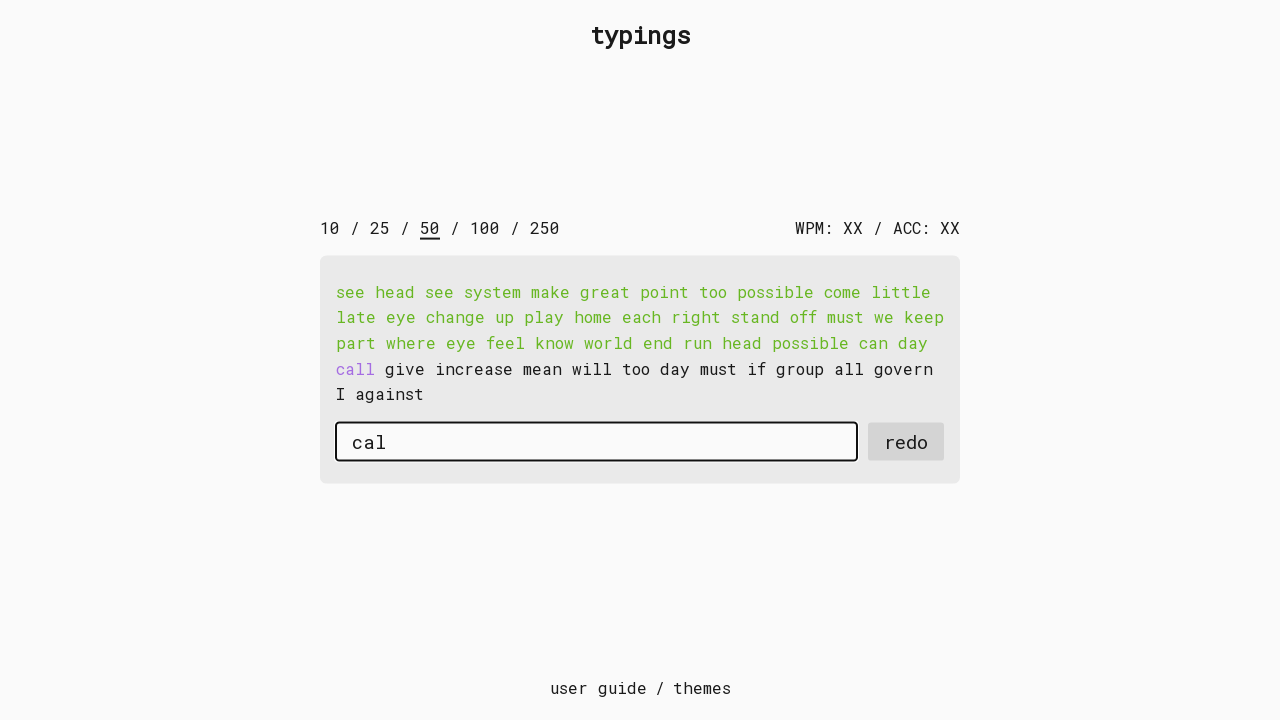

Typed character 'l' into input field on #input-field
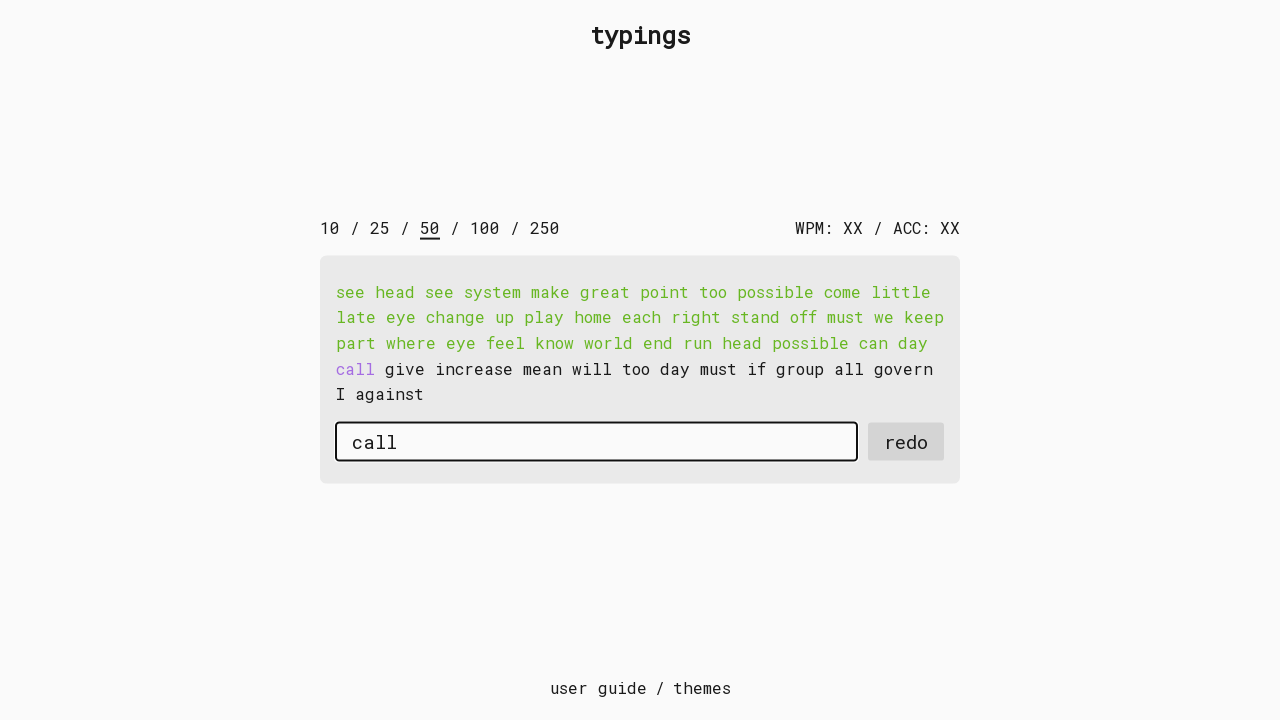

Typed character ' ' into input field on #input-field
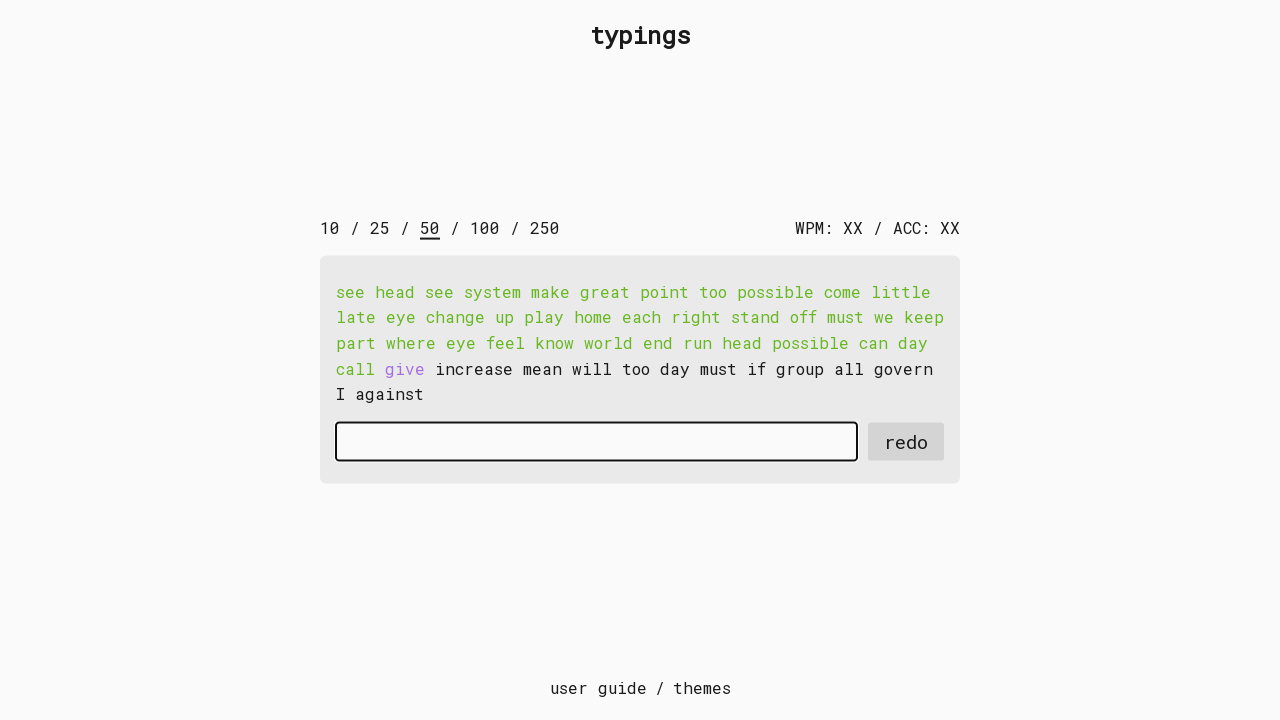

Typed character 'g' into input field on #input-field
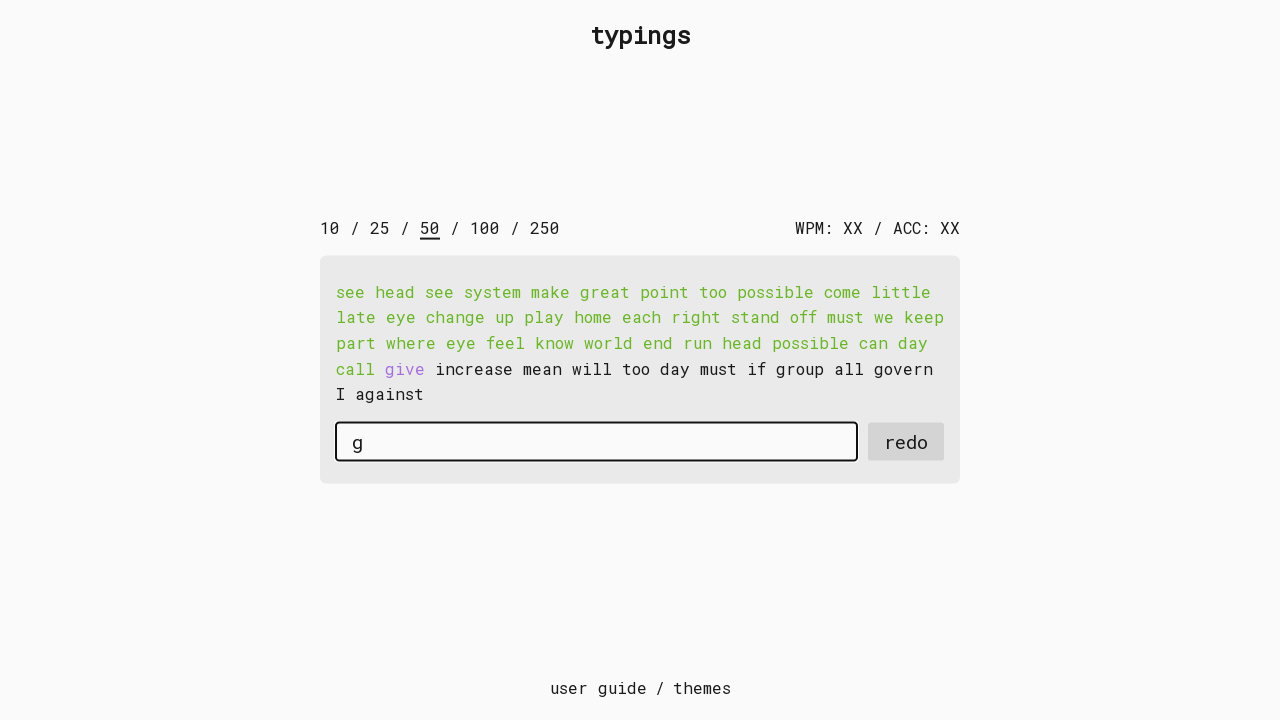

Typed character 'i' into input field on #input-field
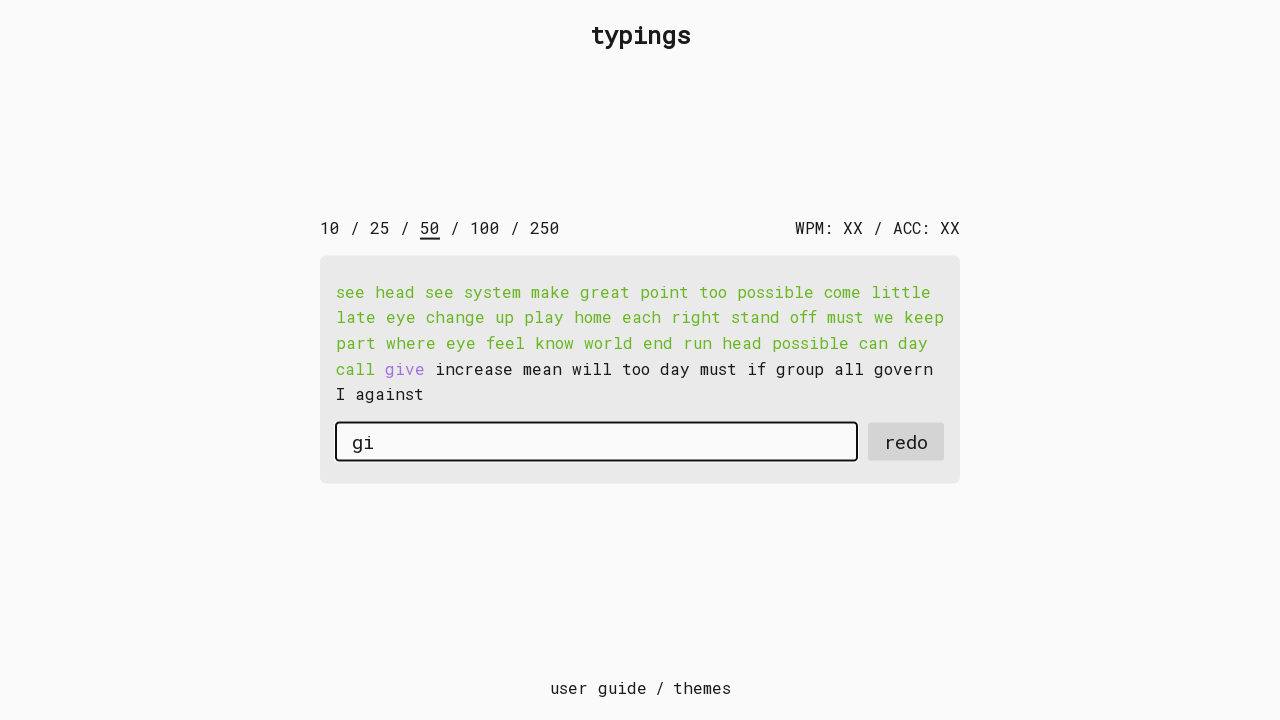

Typed character 'v' into input field on #input-field
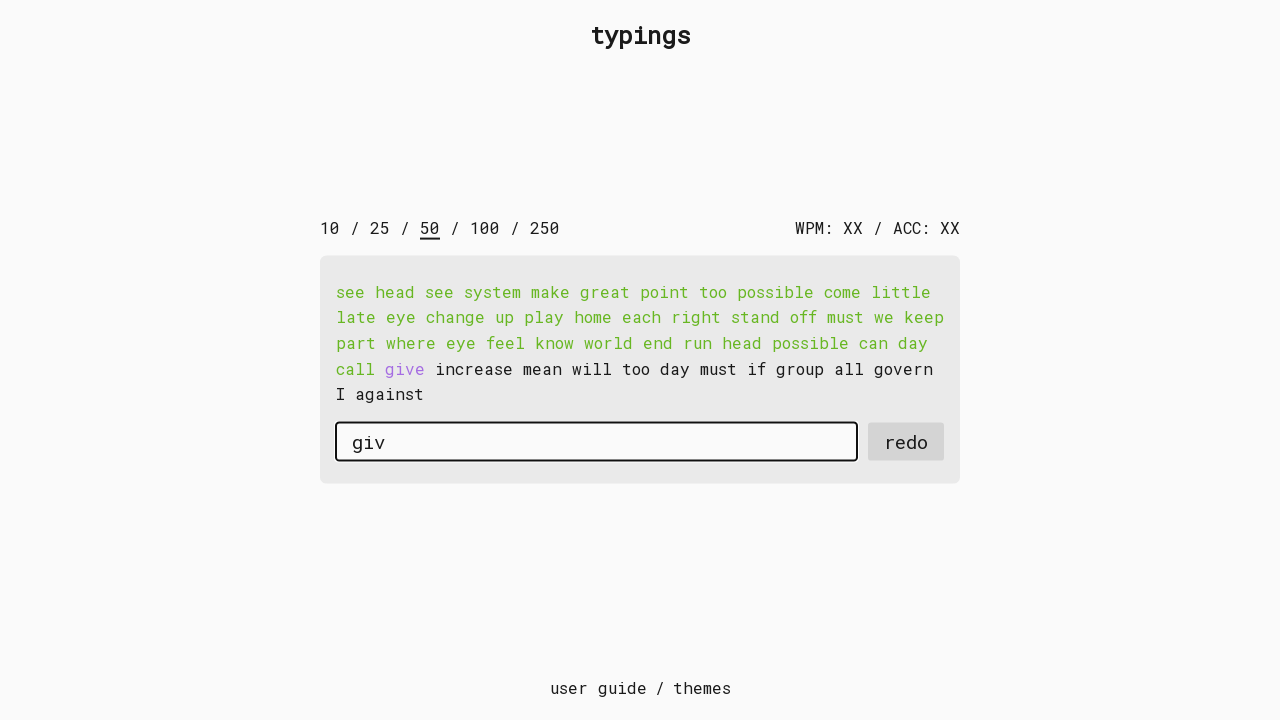

Typed character 'e' into input field on #input-field
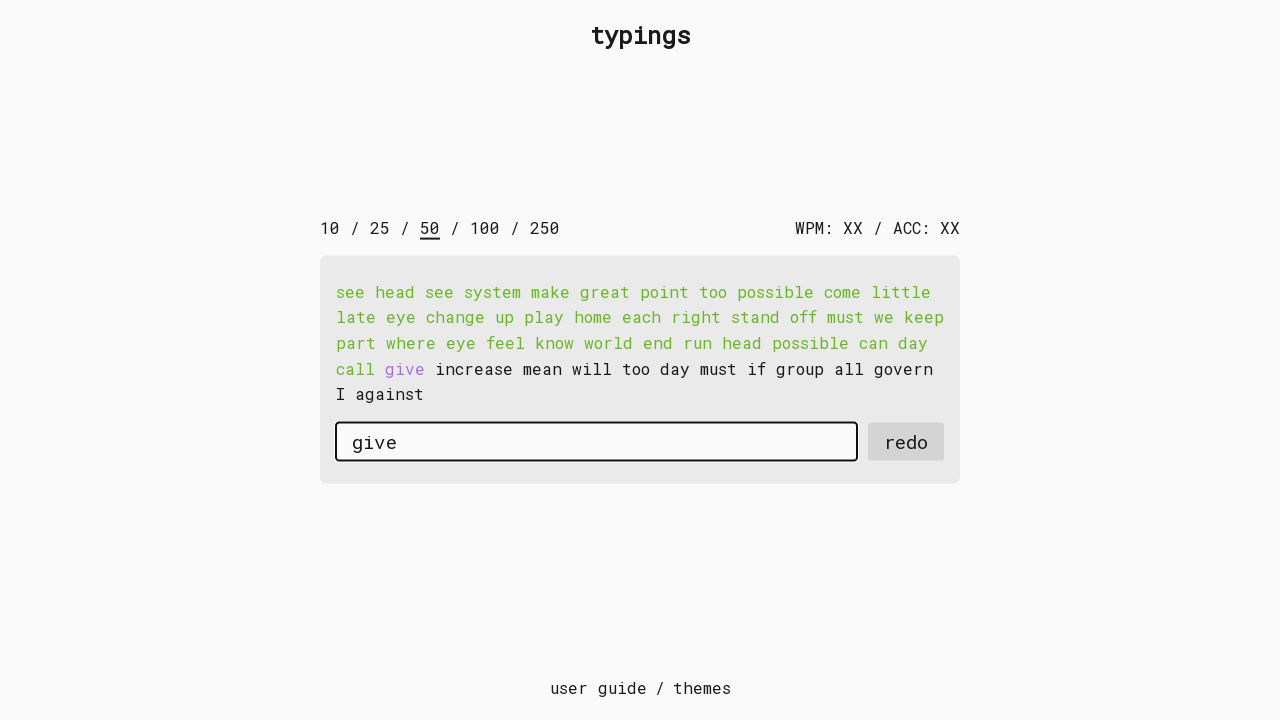

Typed character ' ' into input field on #input-field
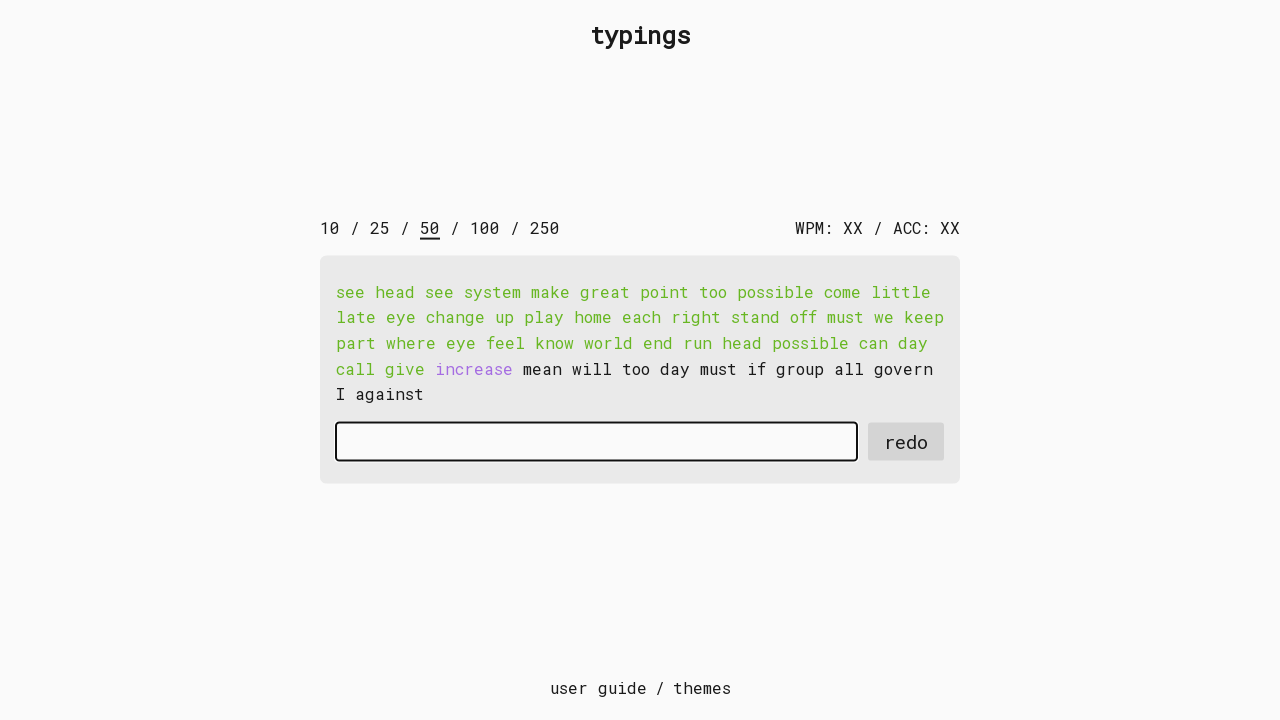

Typed character 'i' into input field on #input-field
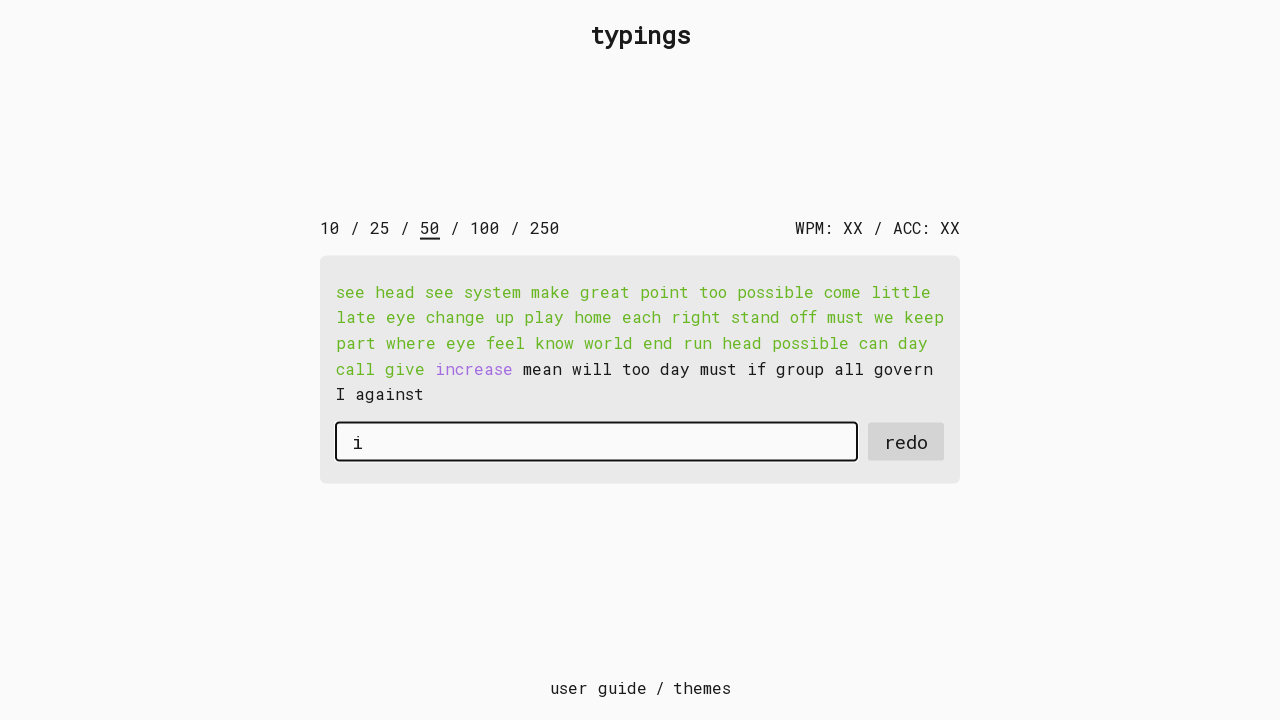

Typed character 'n' into input field on #input-field
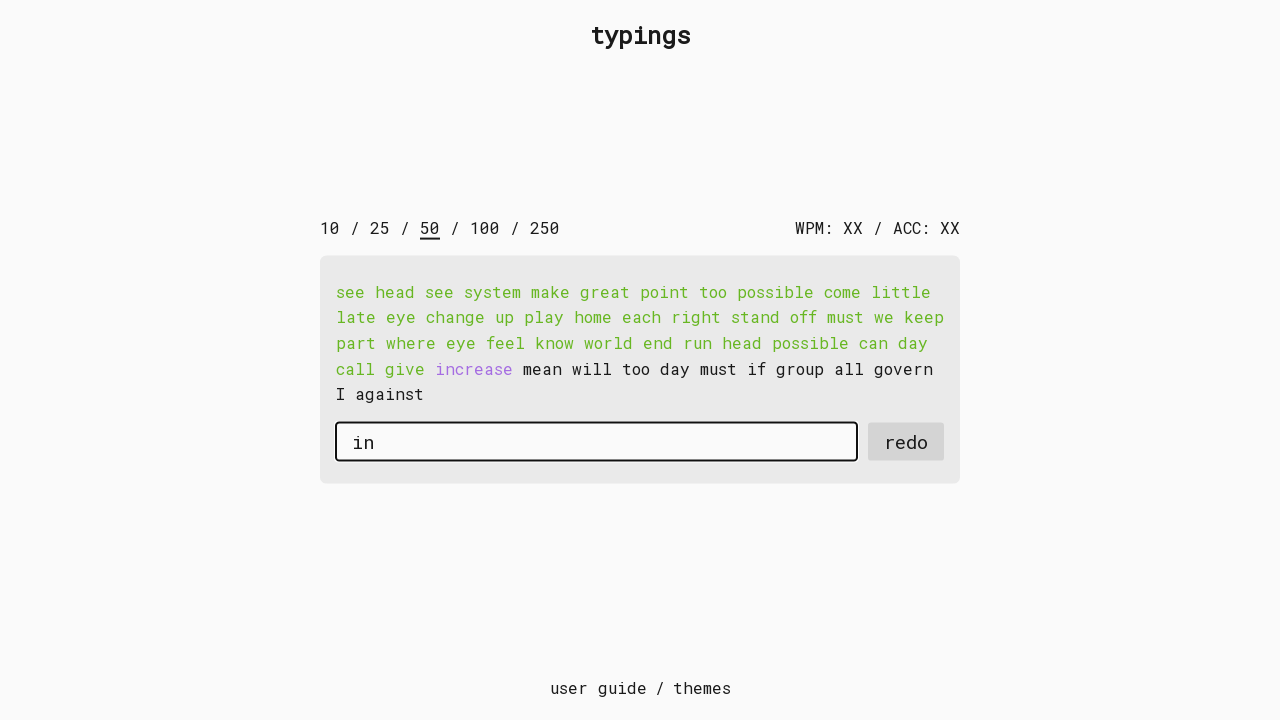

Typed character 'c' into input field on #input-field
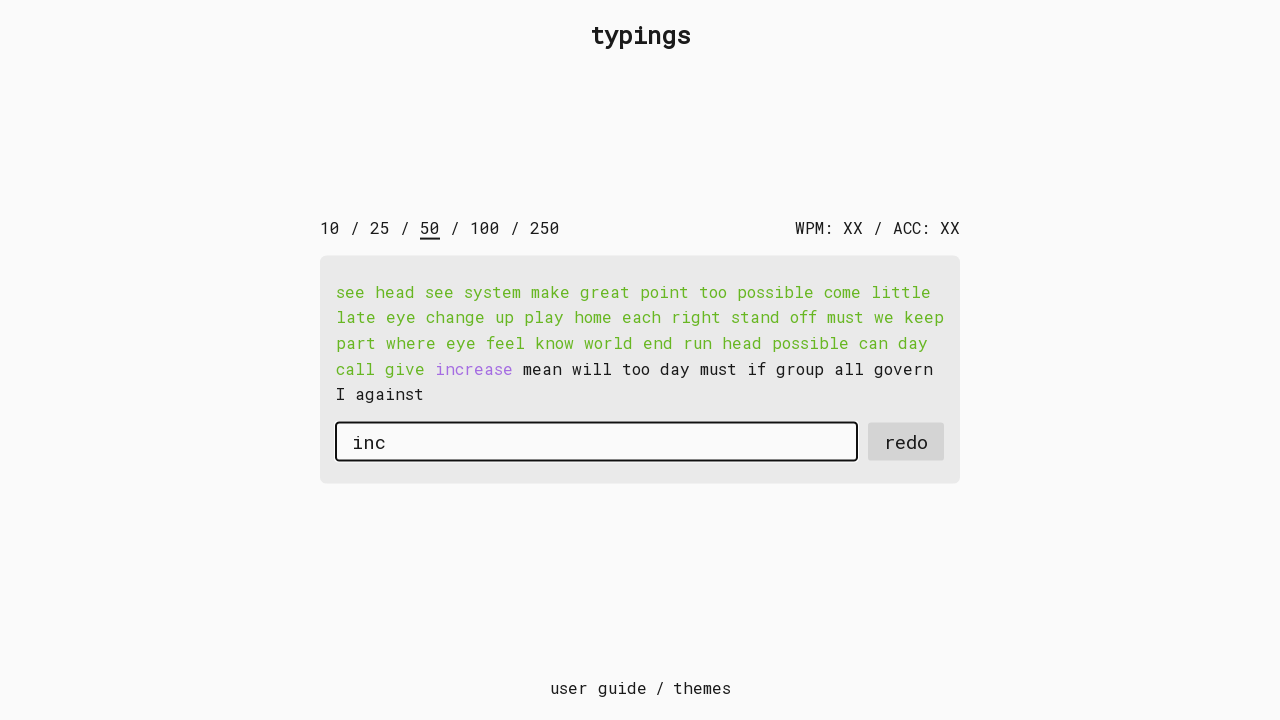

Typed character 'r' into input field on #input-field
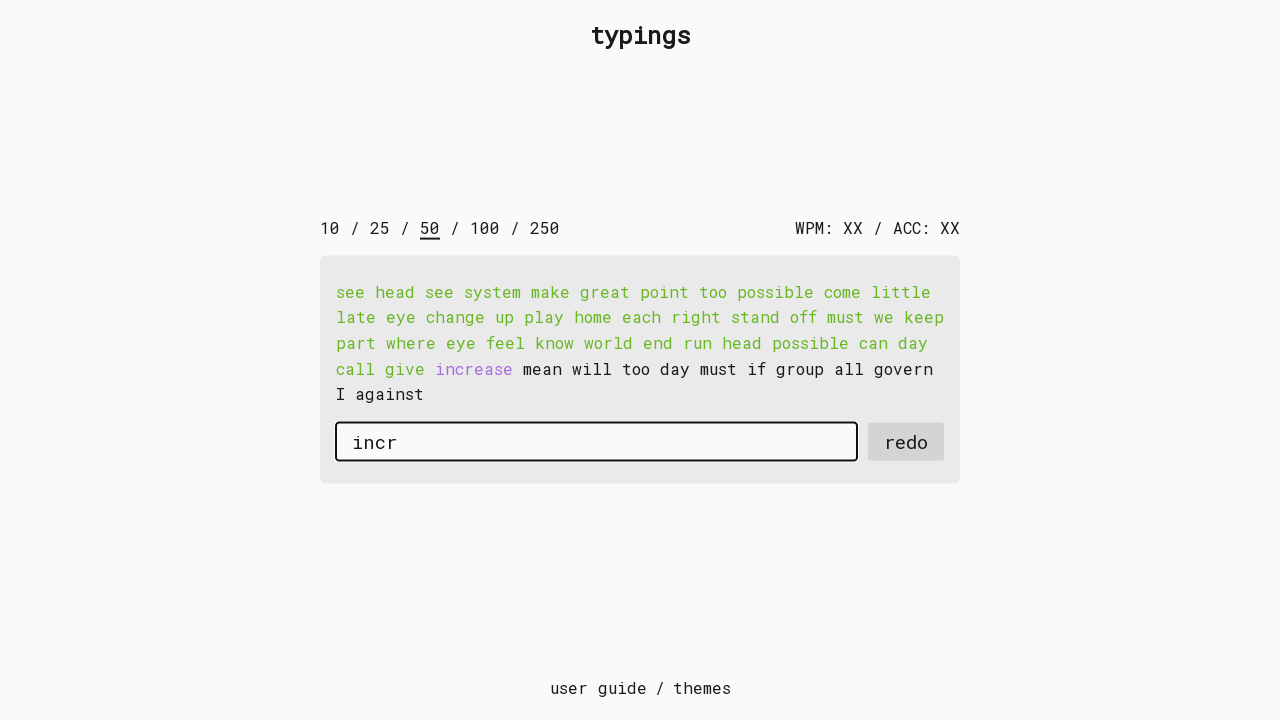

Typed character 'e' into input field on #input-field
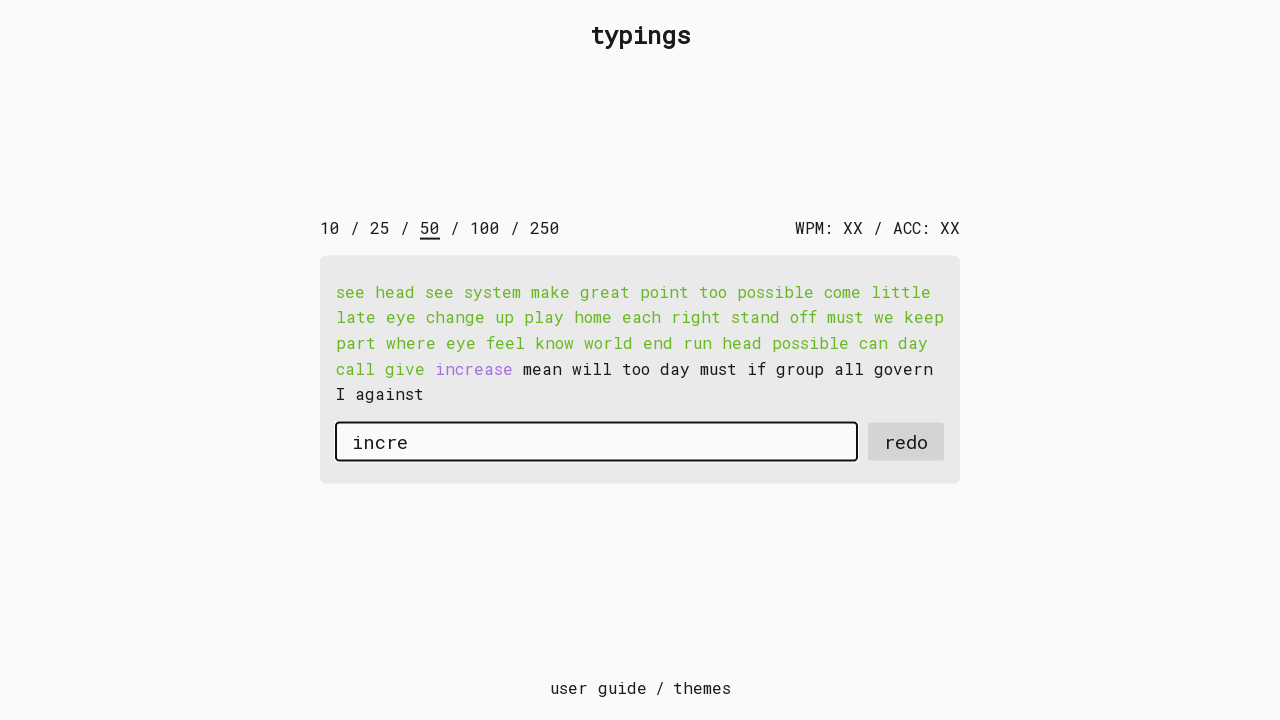

Typed character 'a' into input field on #input-field
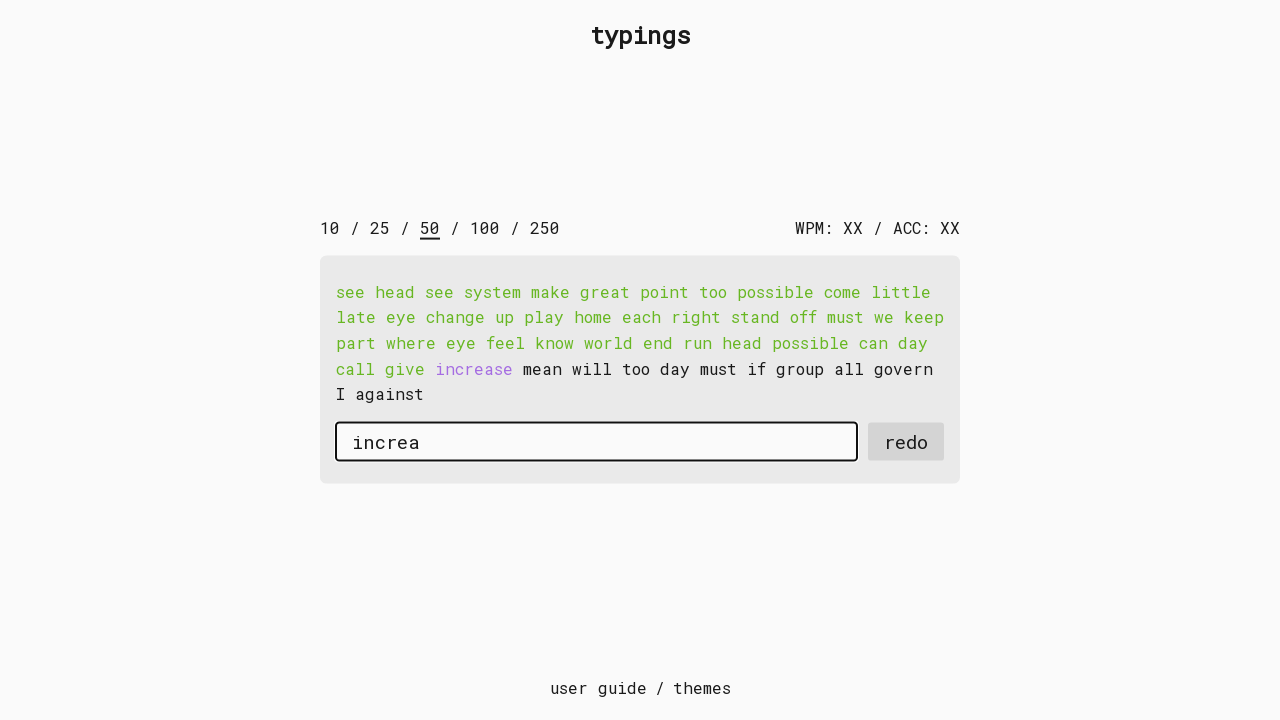

Typed character 's' into input field on #input-field
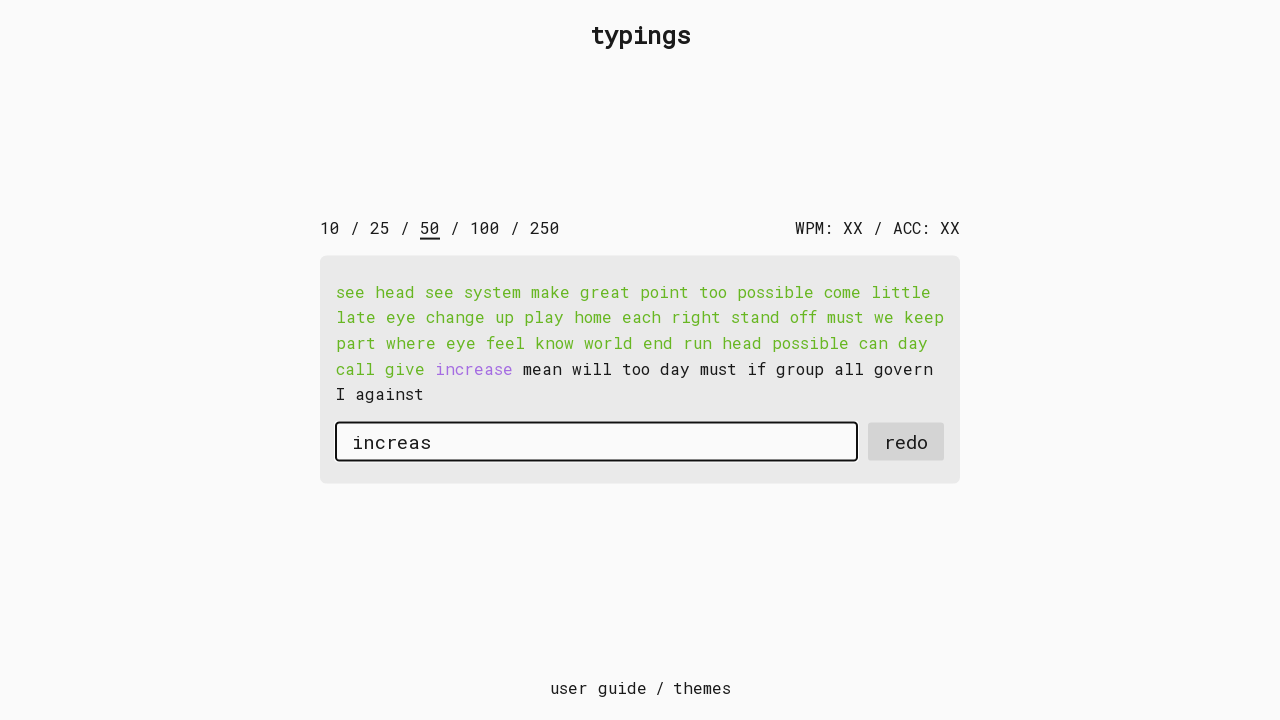

Typed character 'e' into input field on #input-field
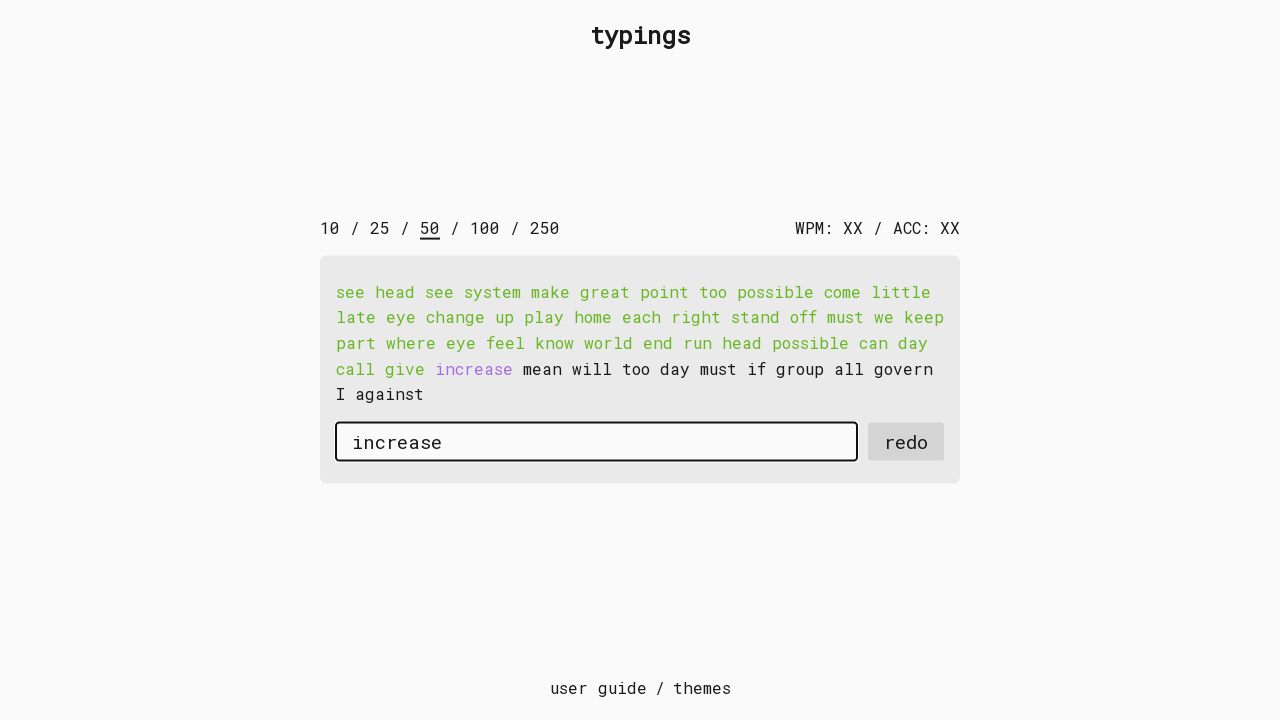

Typed character ' ' into input field on #input-field
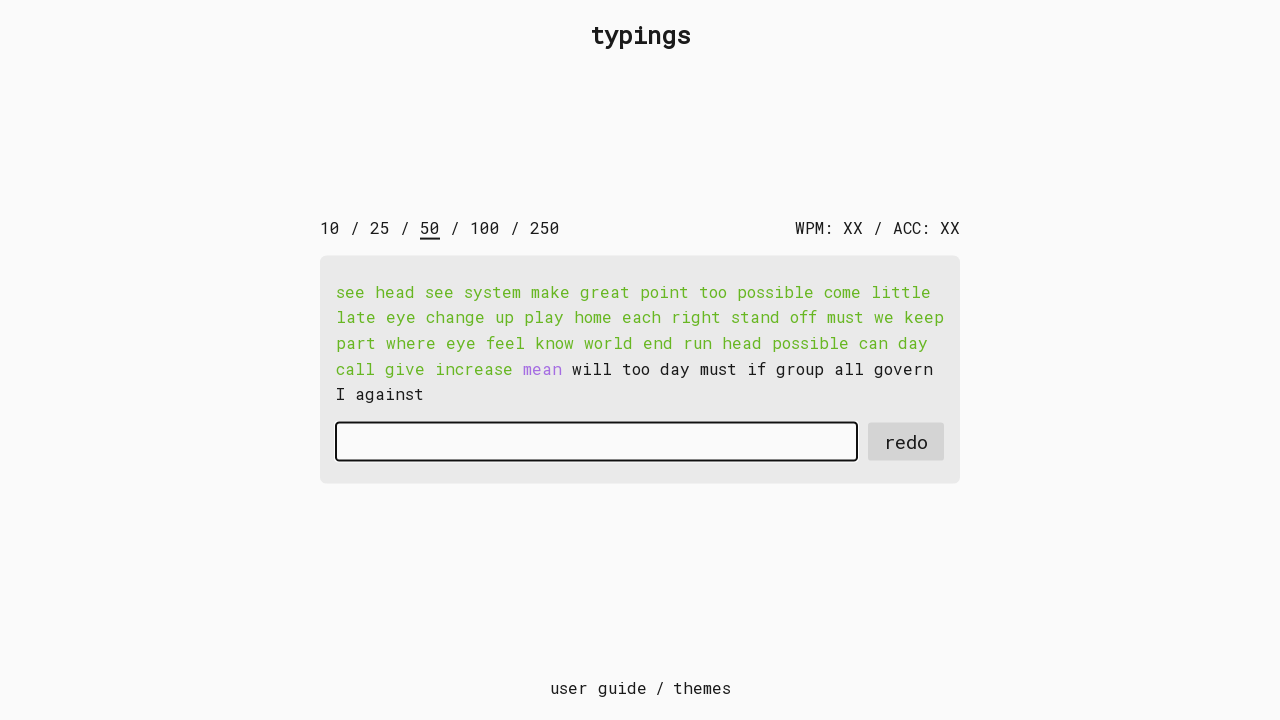

Typed character 'm' into input field on #input-field
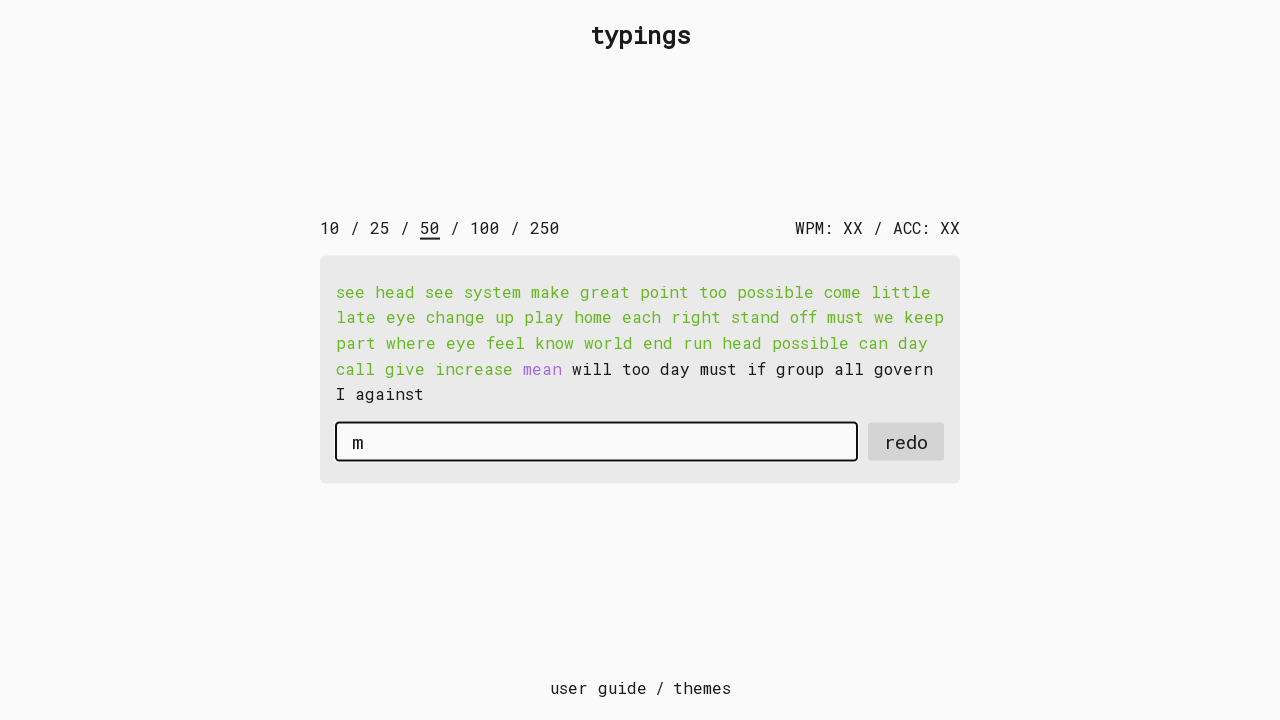

Typed character 'e' into input field on #input-field
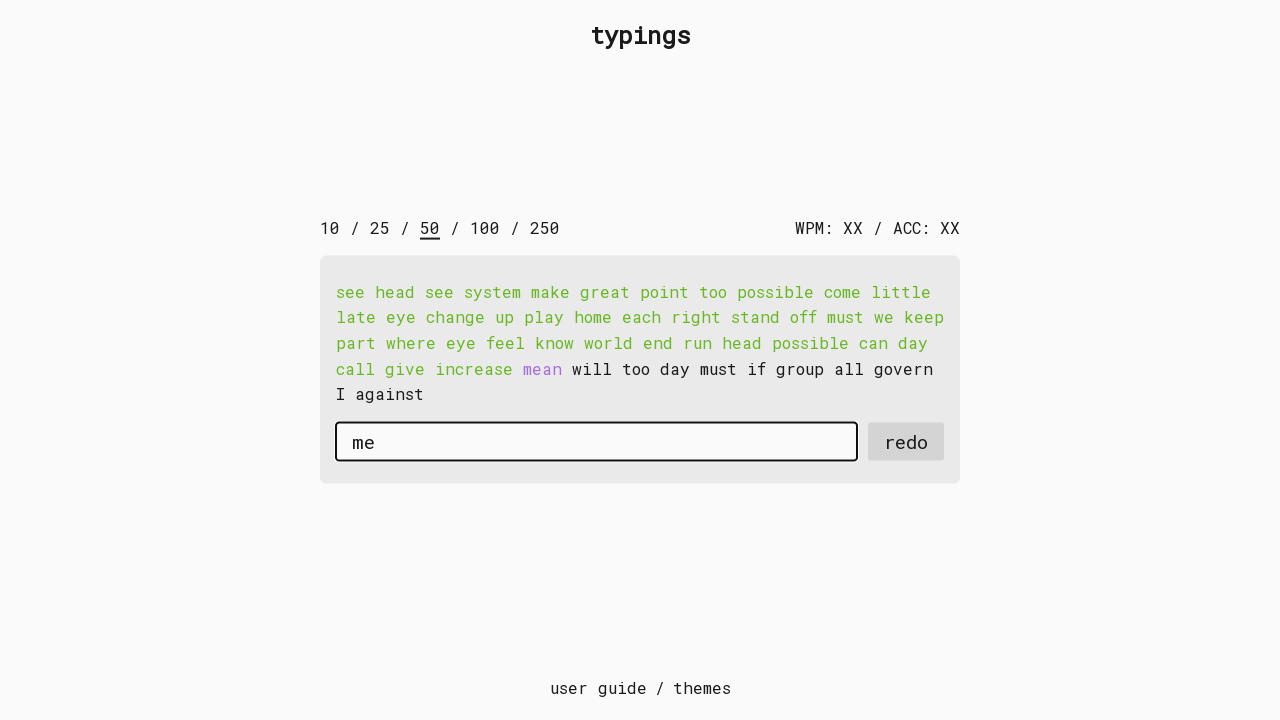

Typed character 'a' into input field on #input-field
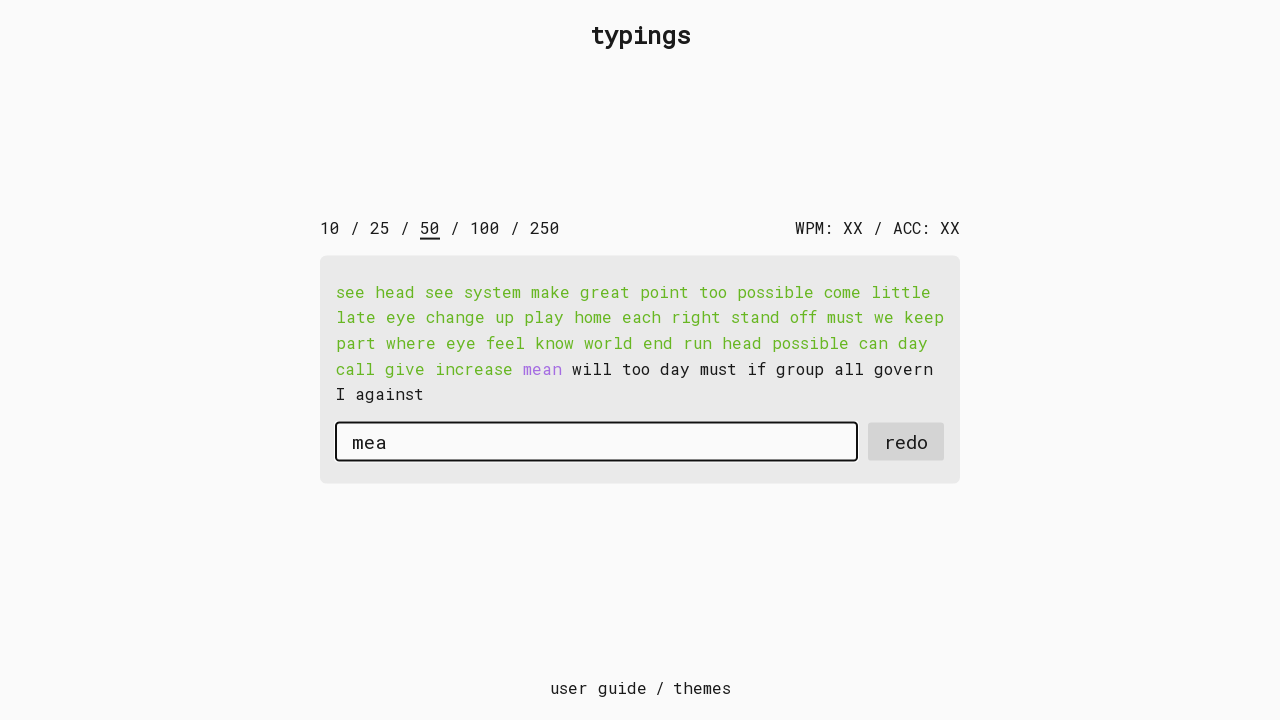

Typed character 'n' into input field on #input-field
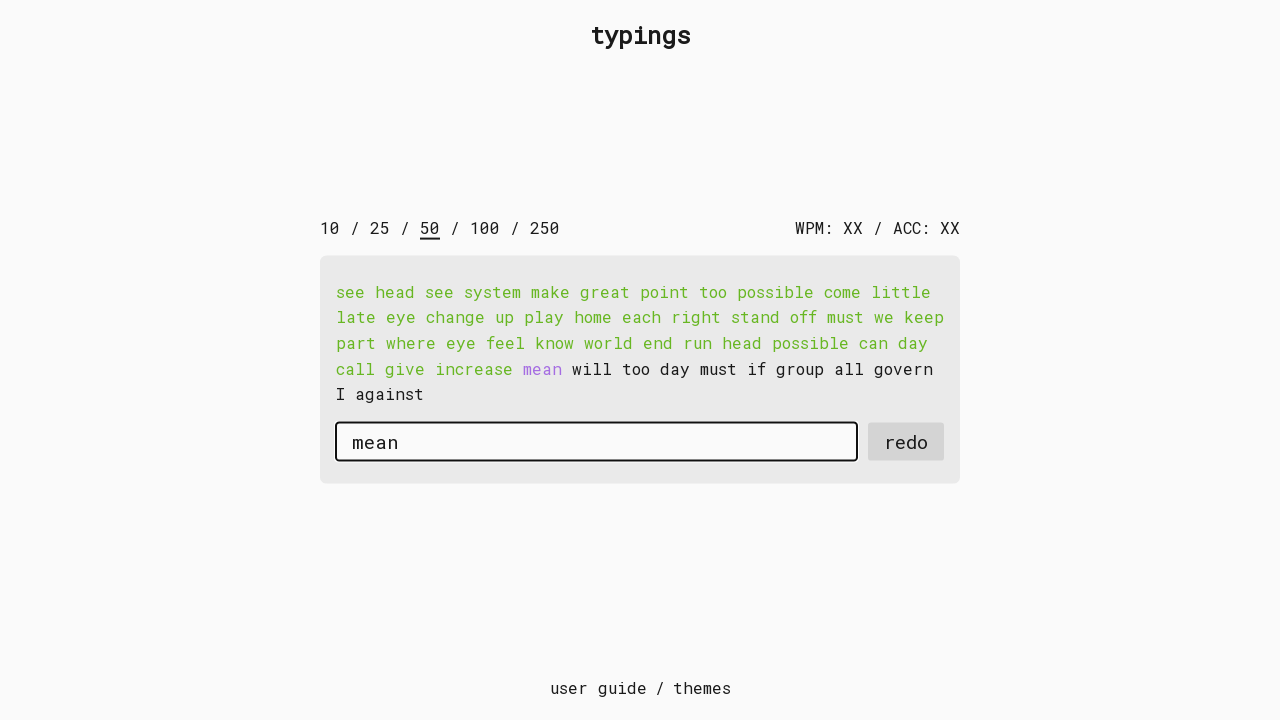

Typed character ' ' into input field on #input-field
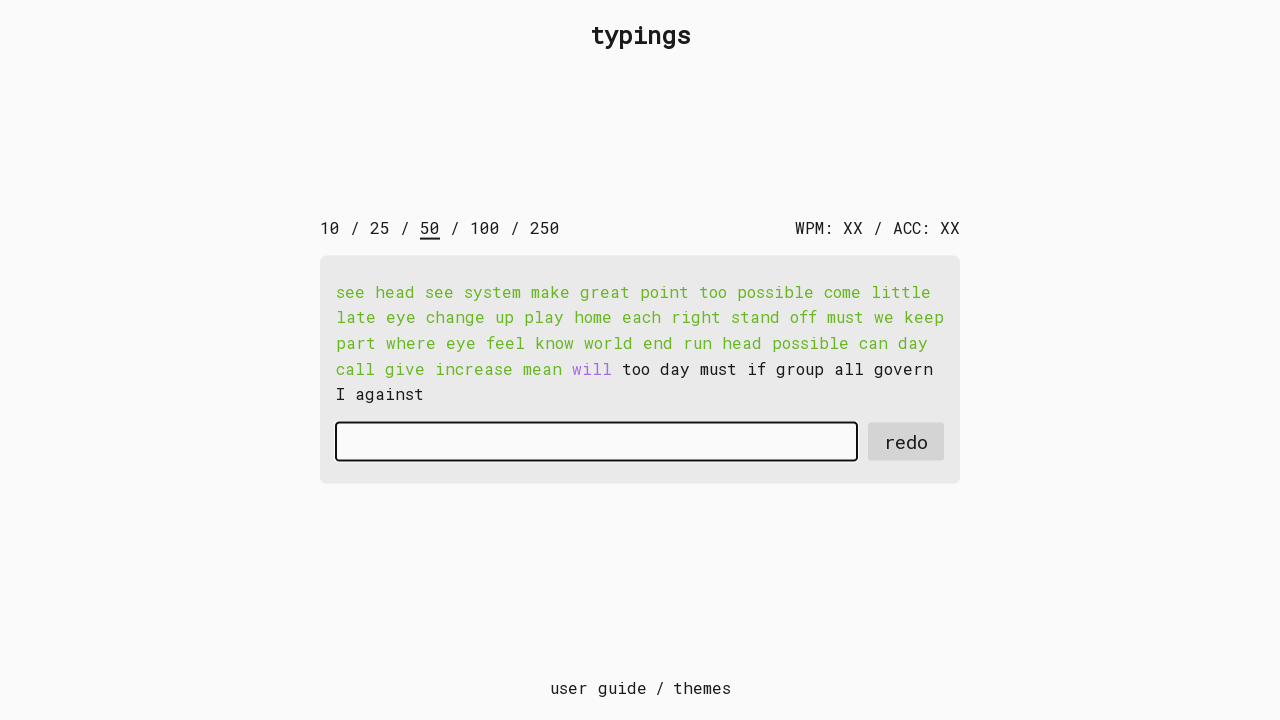

Typed character 'w' into input field on #input-field
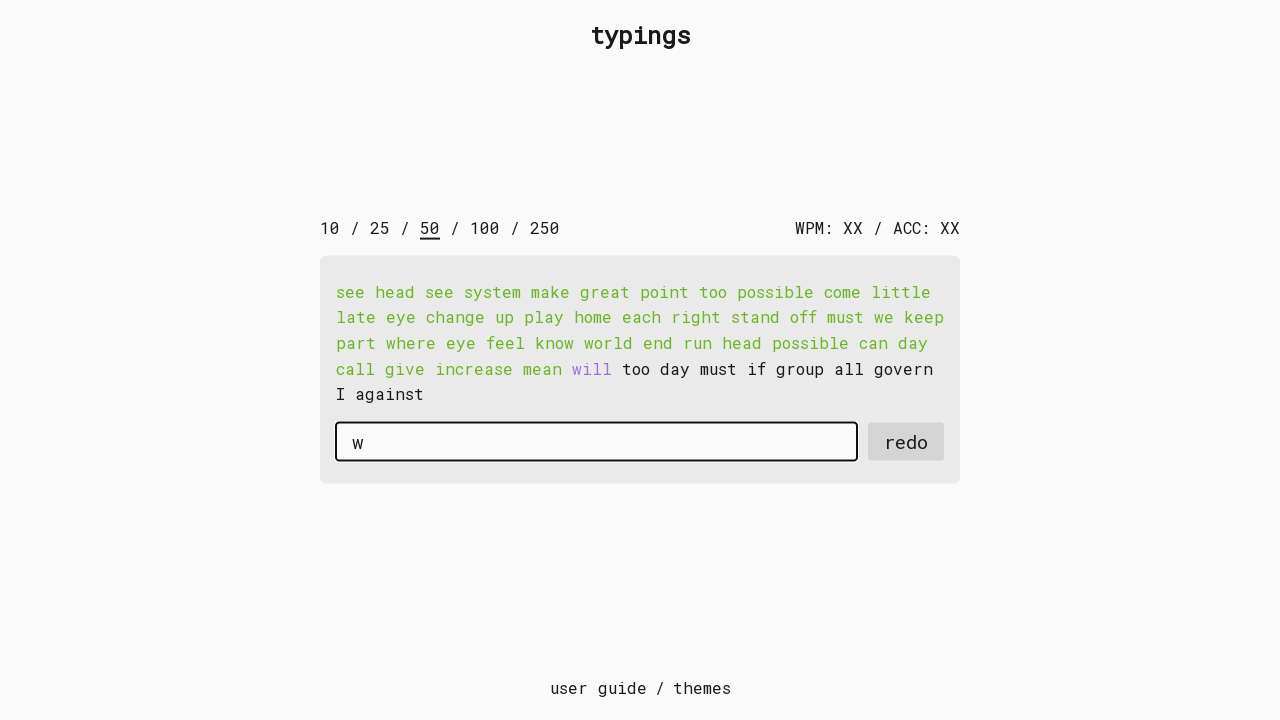

Typed character 'i' into input field on #input-field
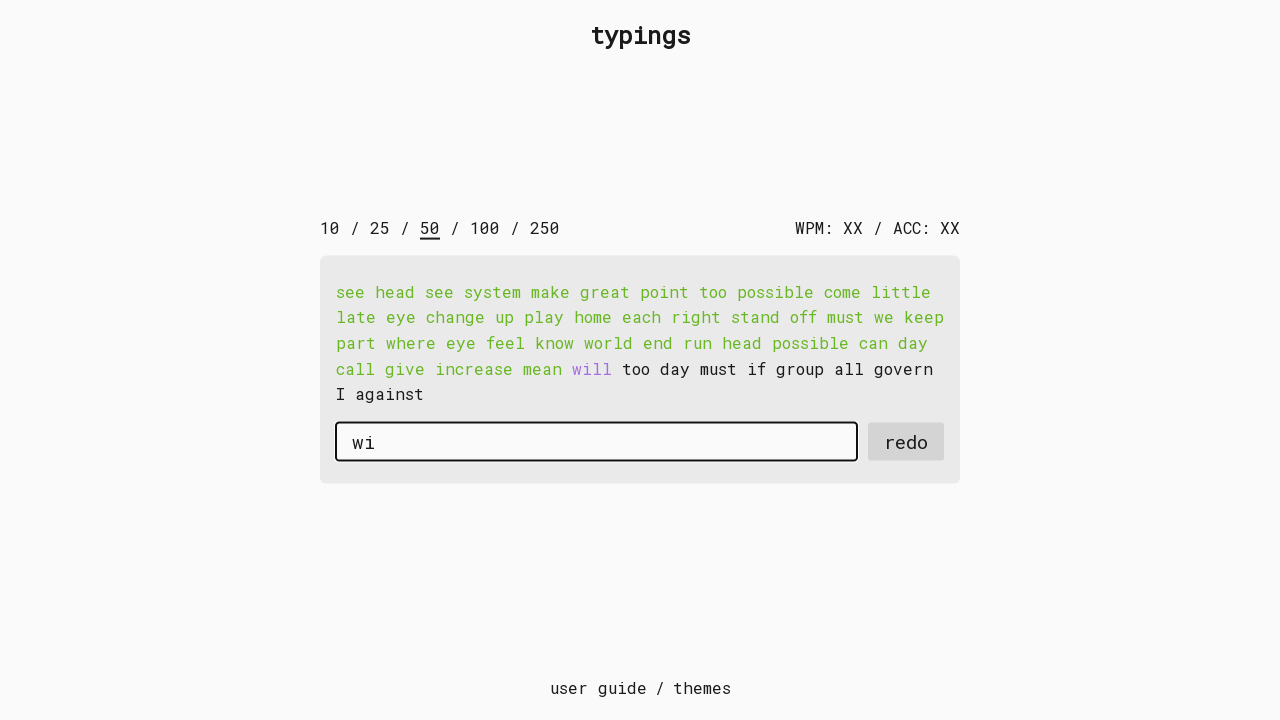

Typed character 'l' into input field on #input-field
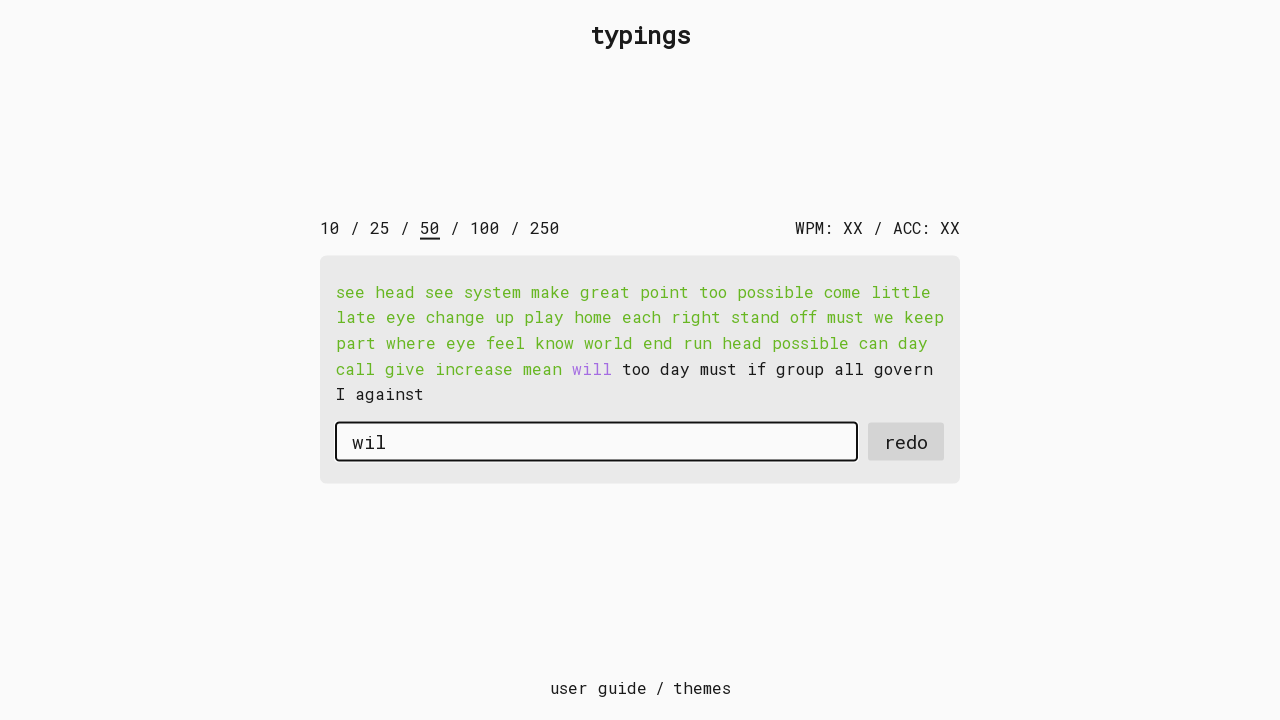

Typed character 'l' into input field on #input-field
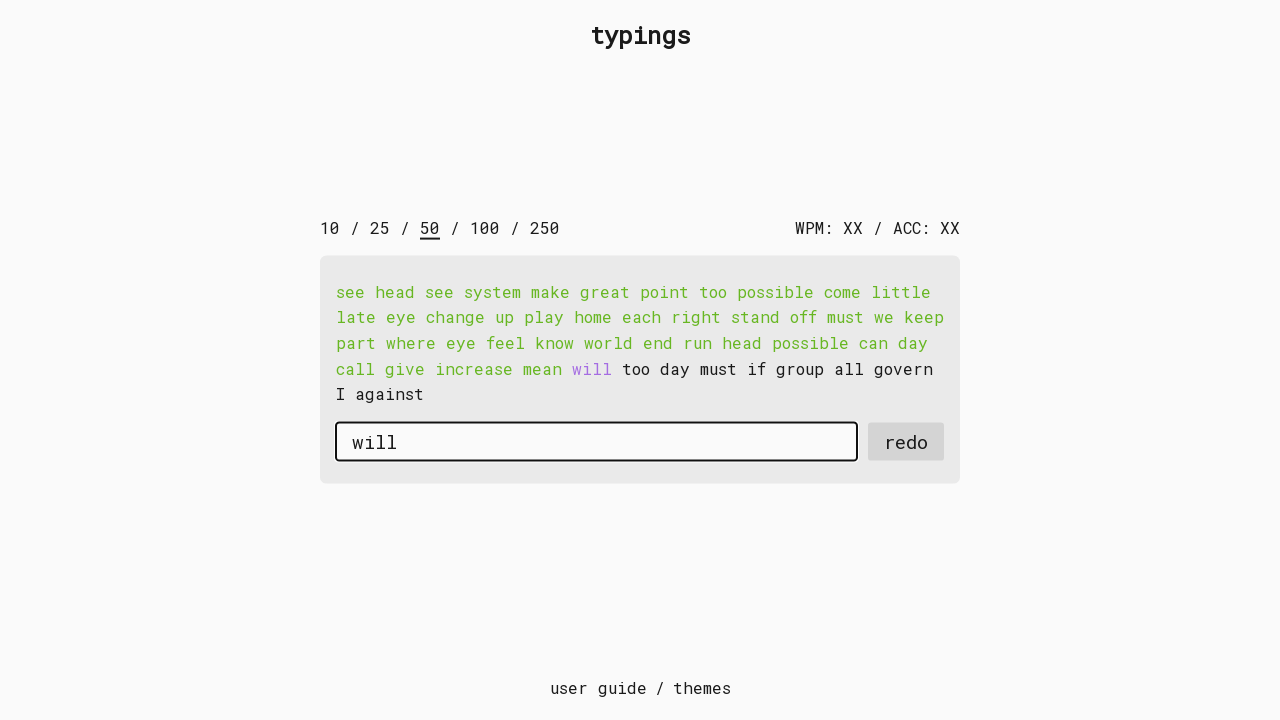

Typed character ' ' into input field on #input-field
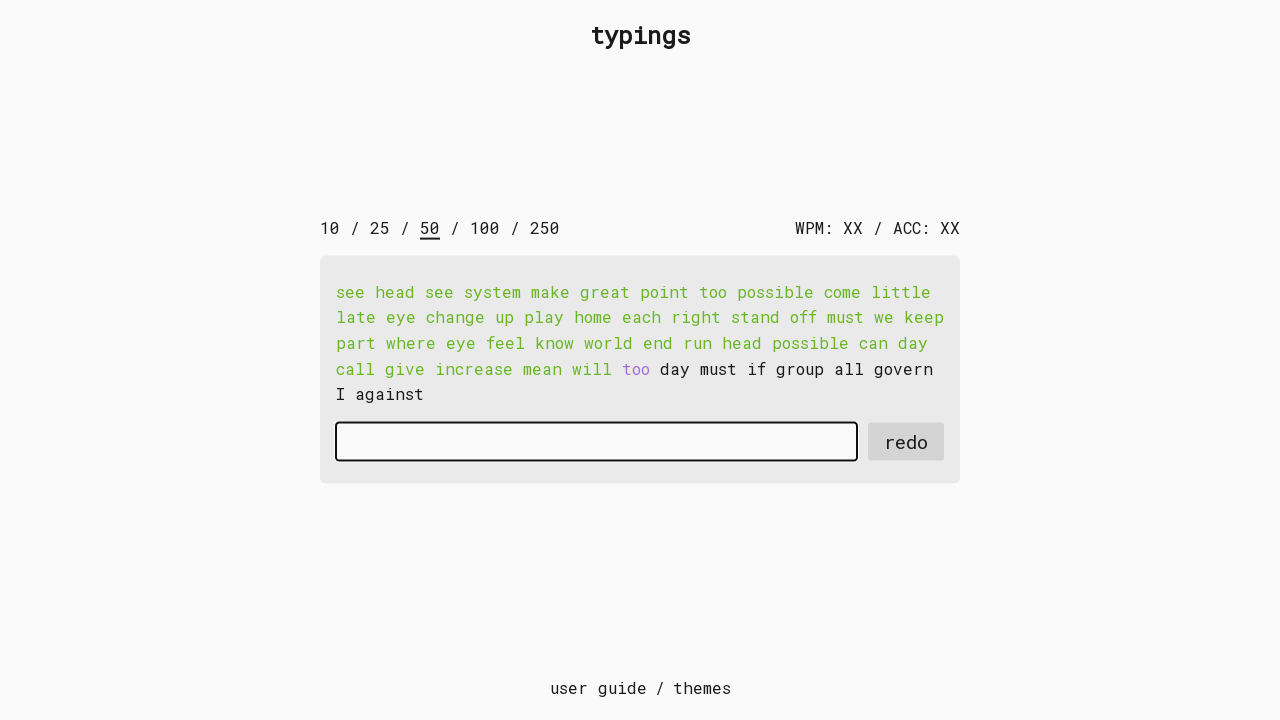

Typed character 't' into input field on #input-field
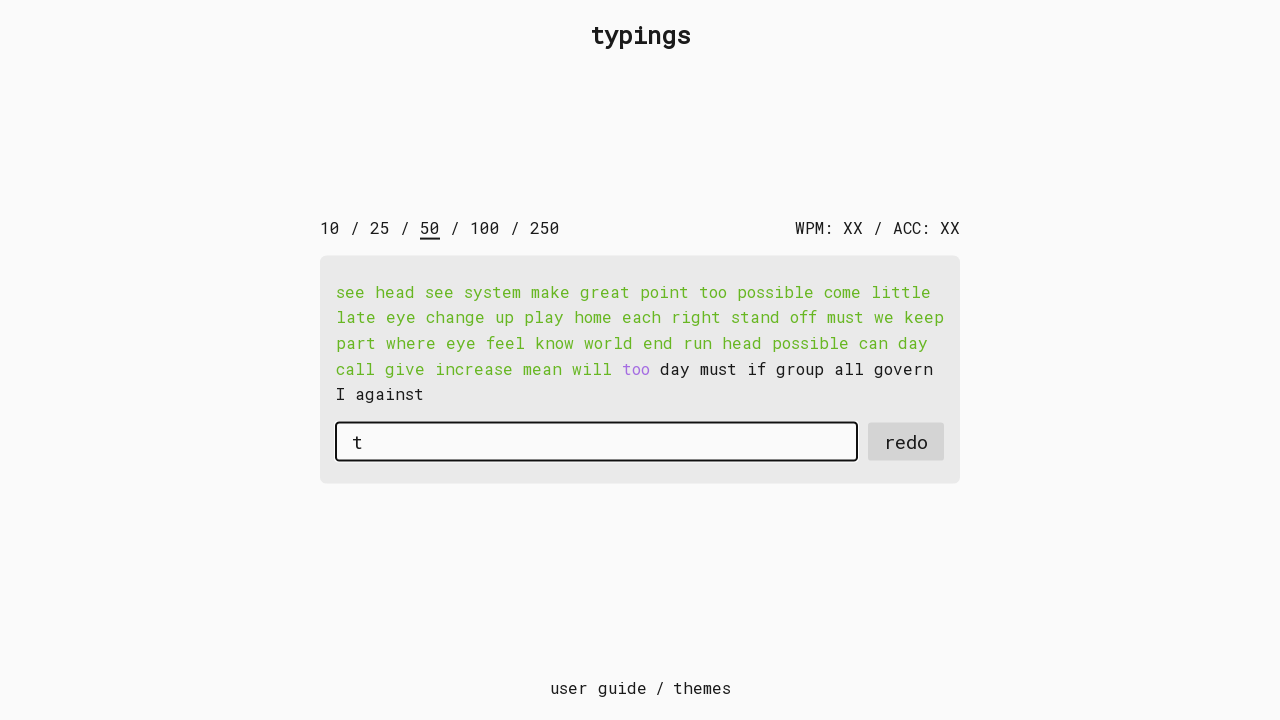

Typed character 'o' into input field on #input-field
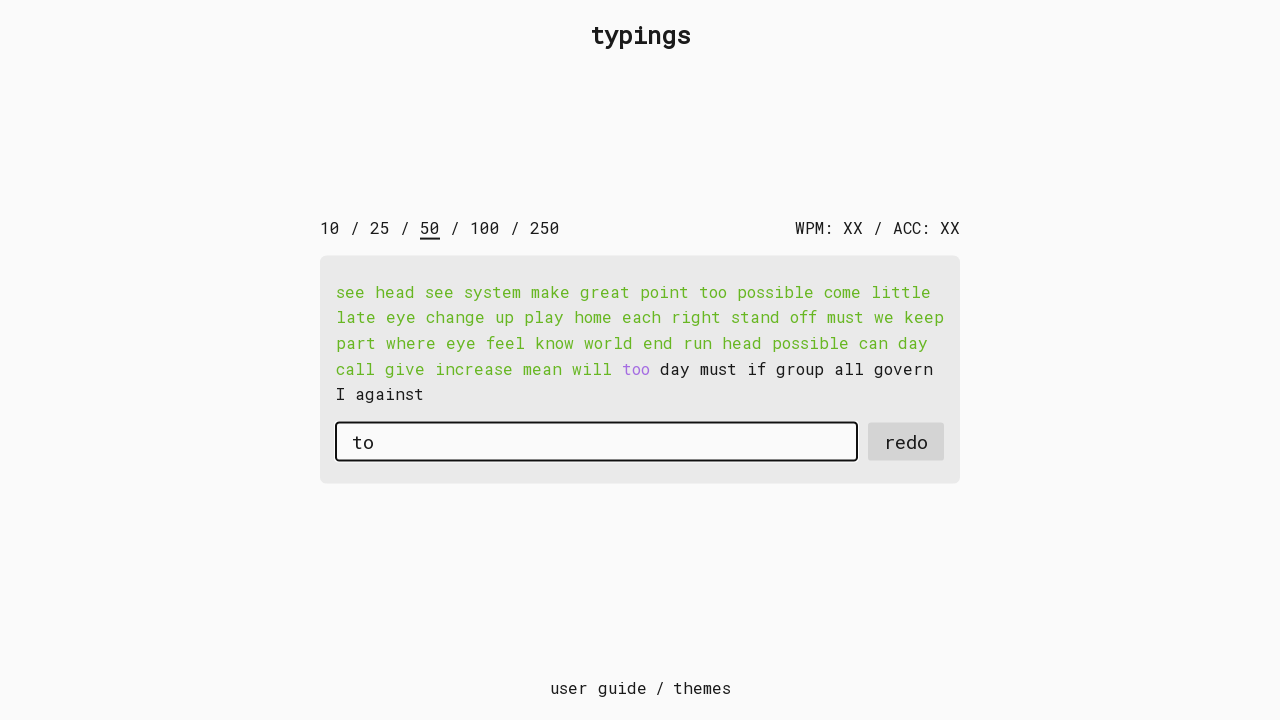

Typed character 'o' into input field on #input-field
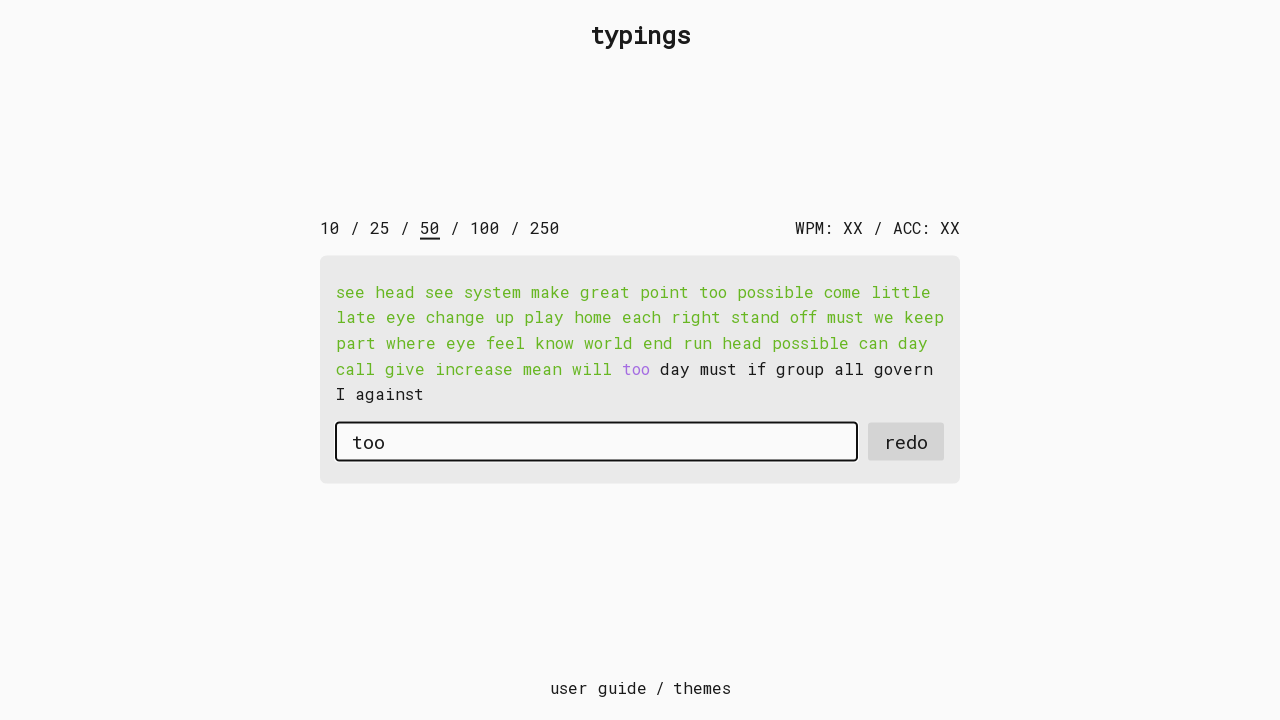

Typed character ' ' into input field on #input-field
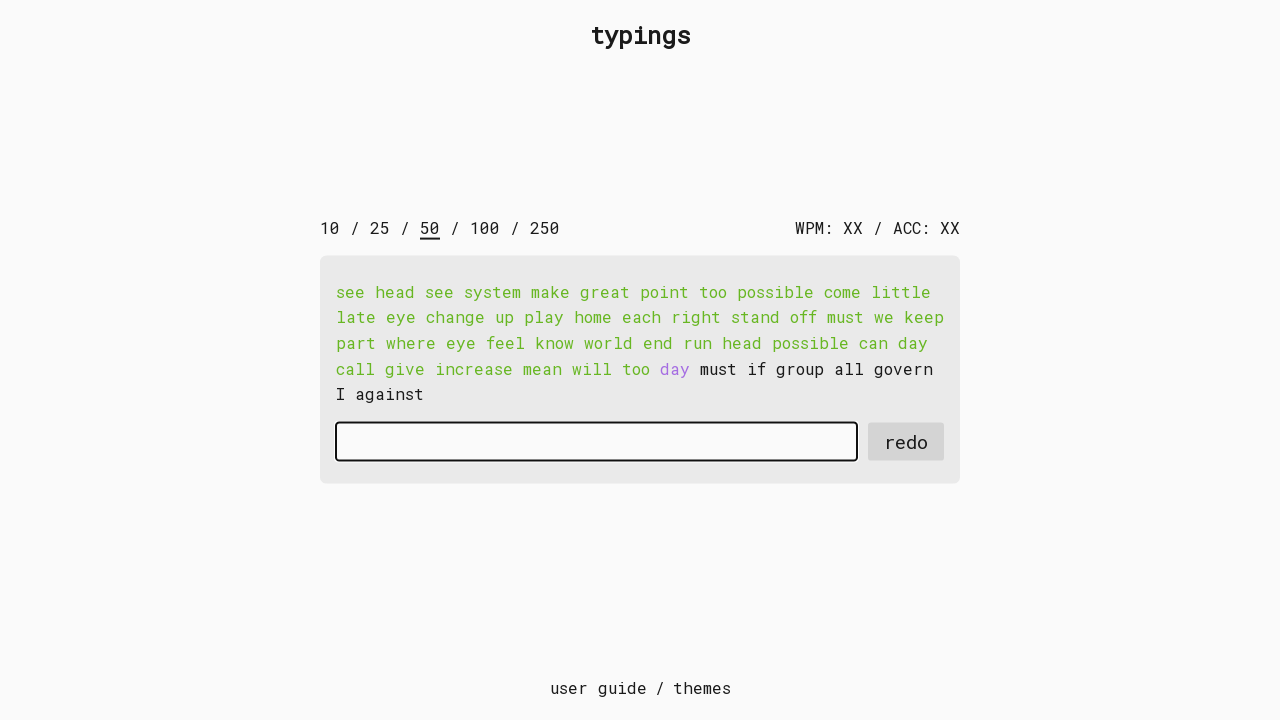

Typed character 'd' into input field on #input-field
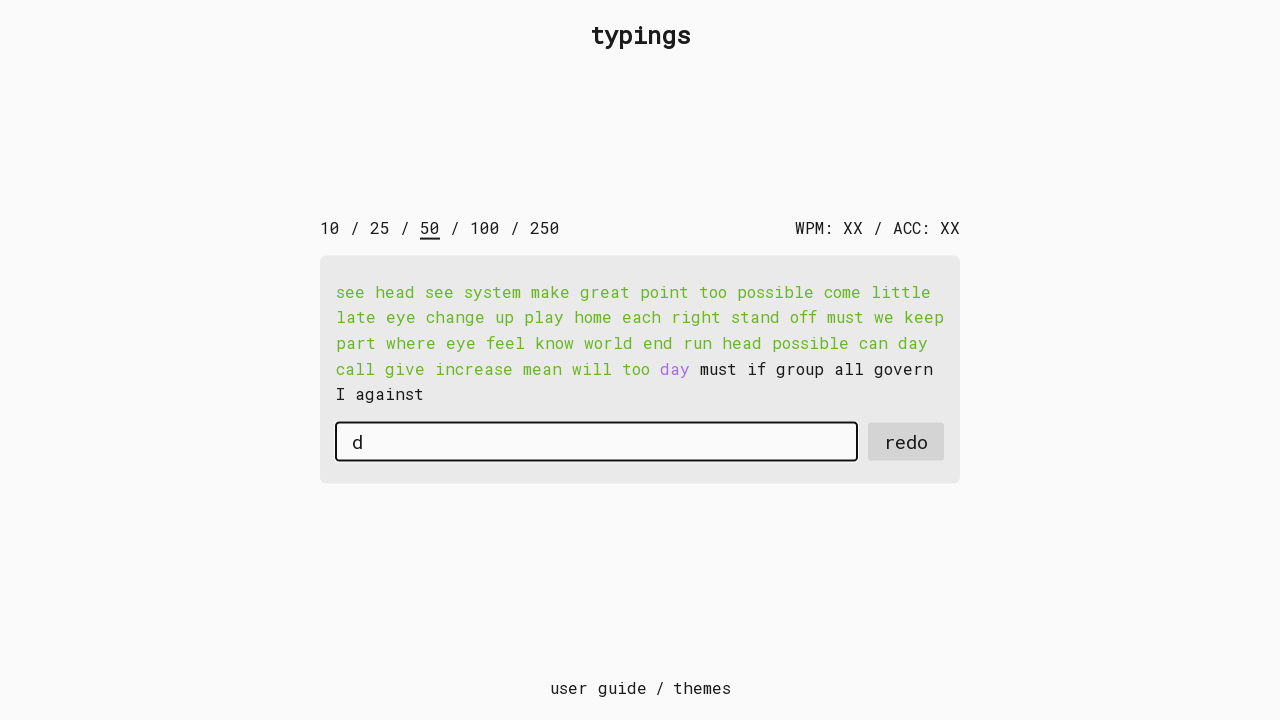

Typed character 'a' into input field on #input-field
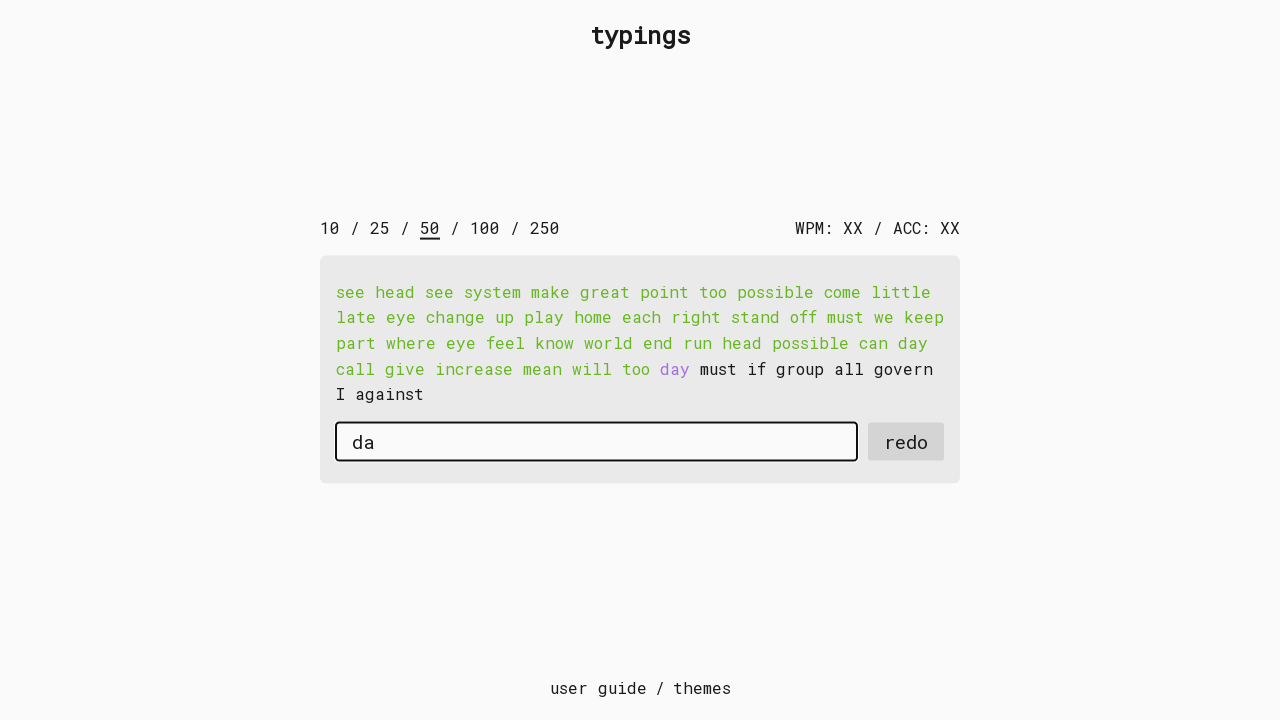

Typed character 'y' into input field on #input-field
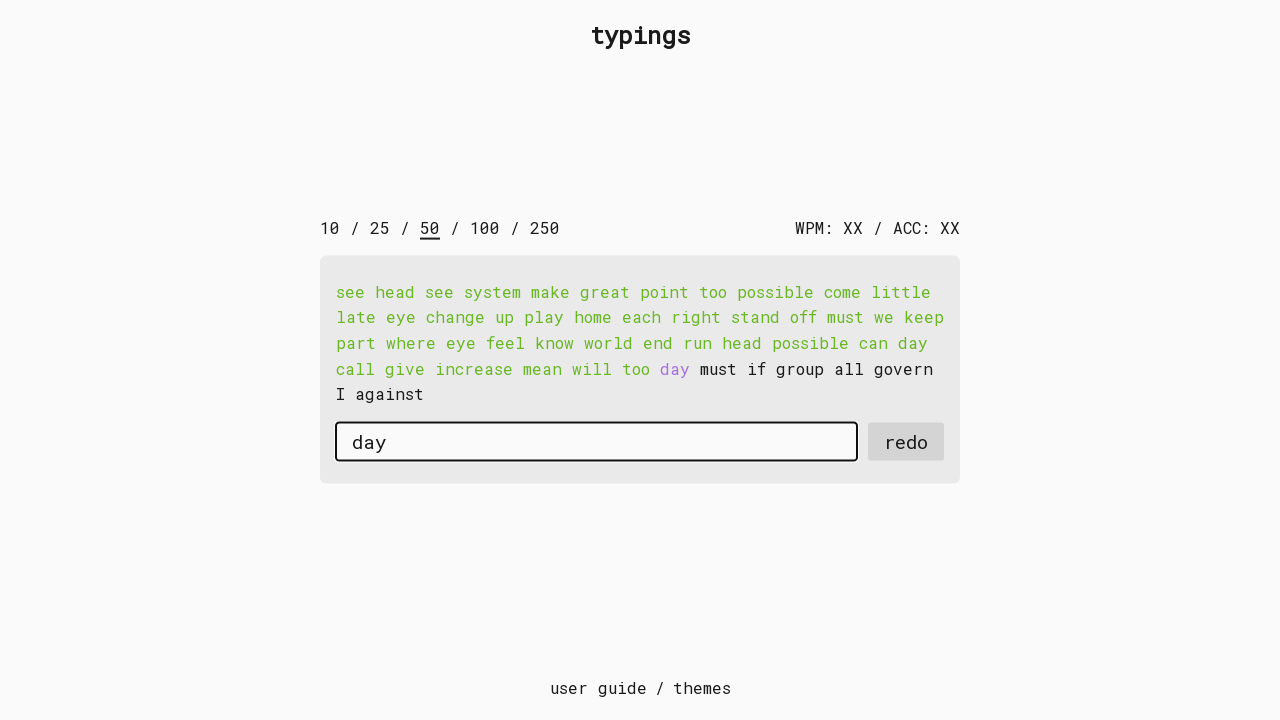

Typed character ' ' into input field on #input-field
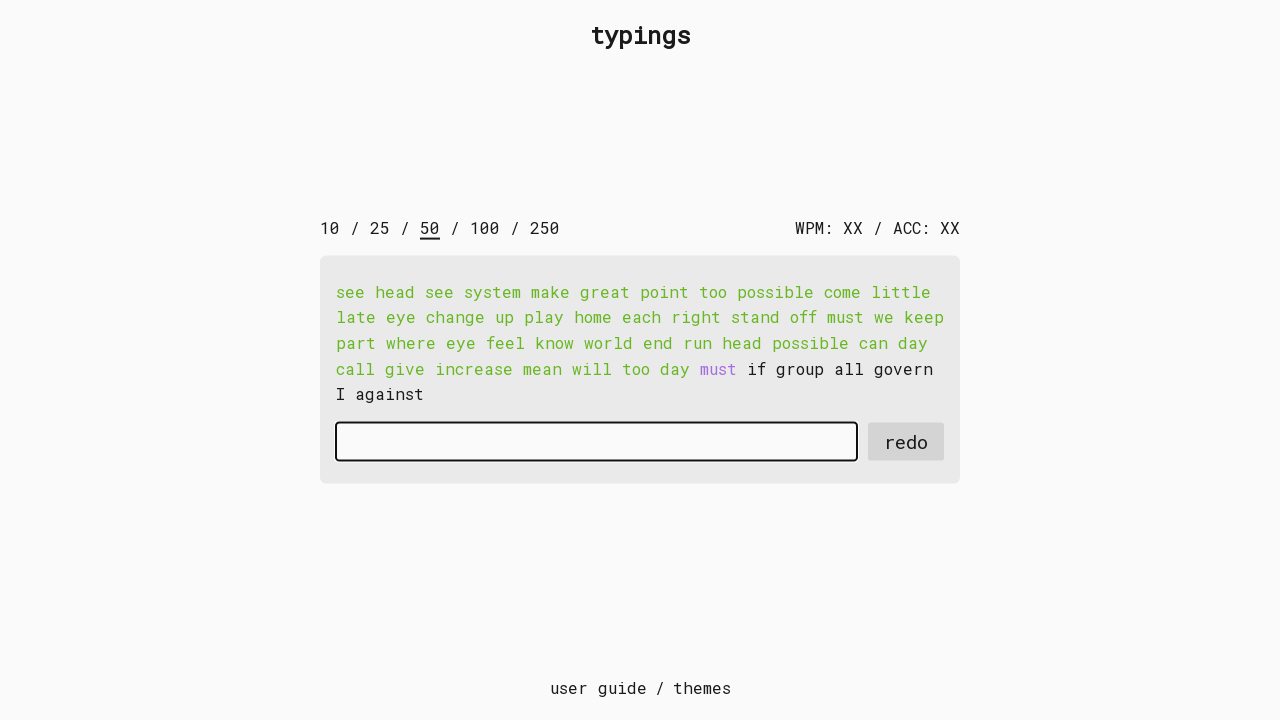

Typed character 'm' into input field on #input-field
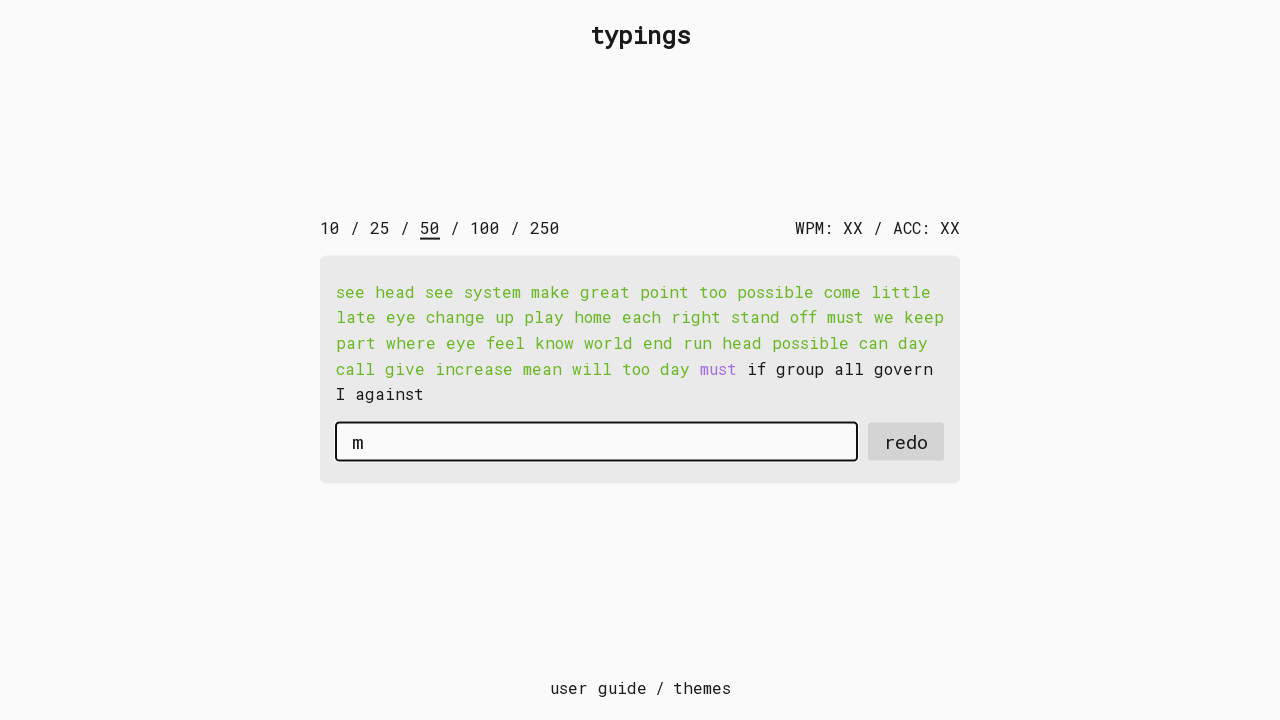

Typed character 'u' into input field on #input-field
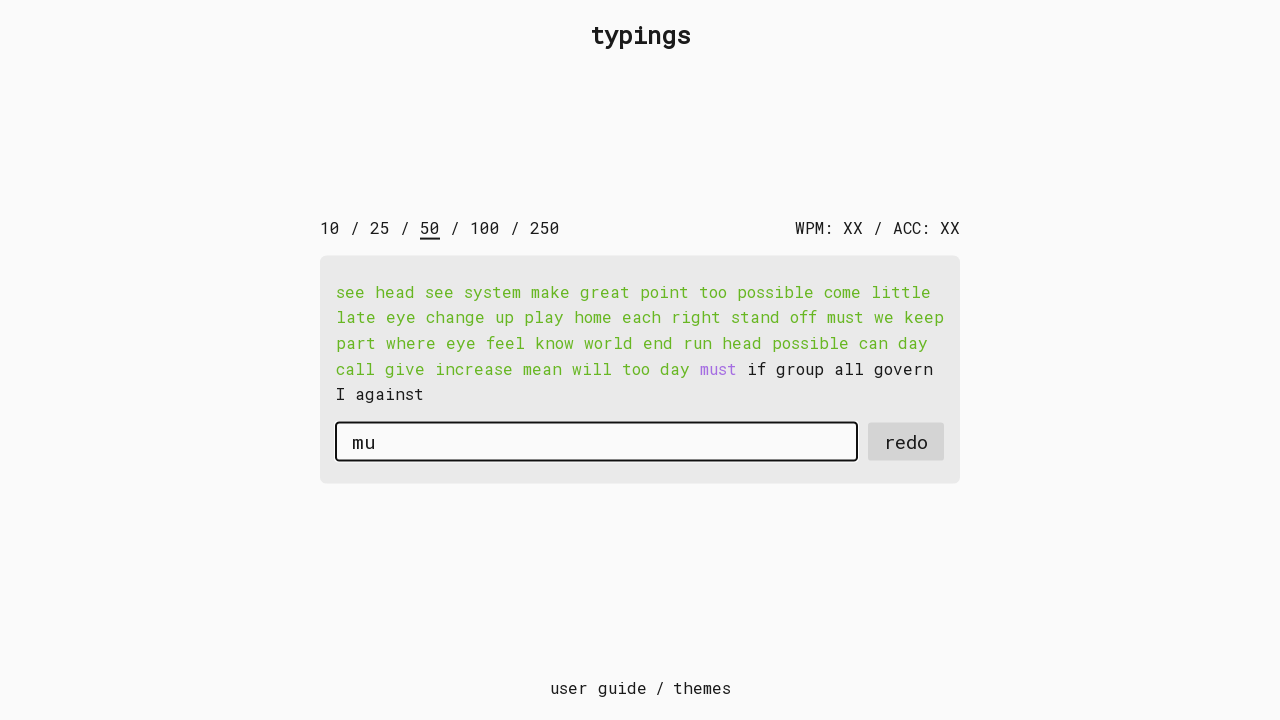

Typed character 's' into input field on #input-field
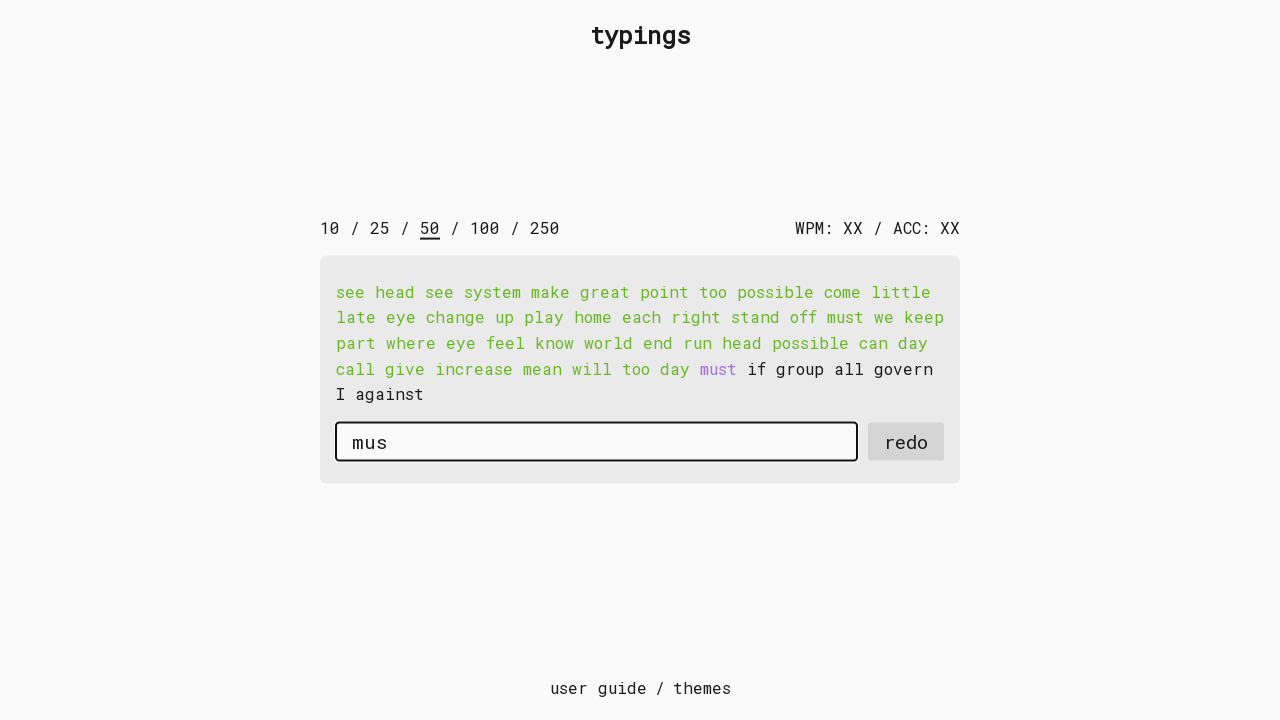

Typed character 't' into input field on #input-field
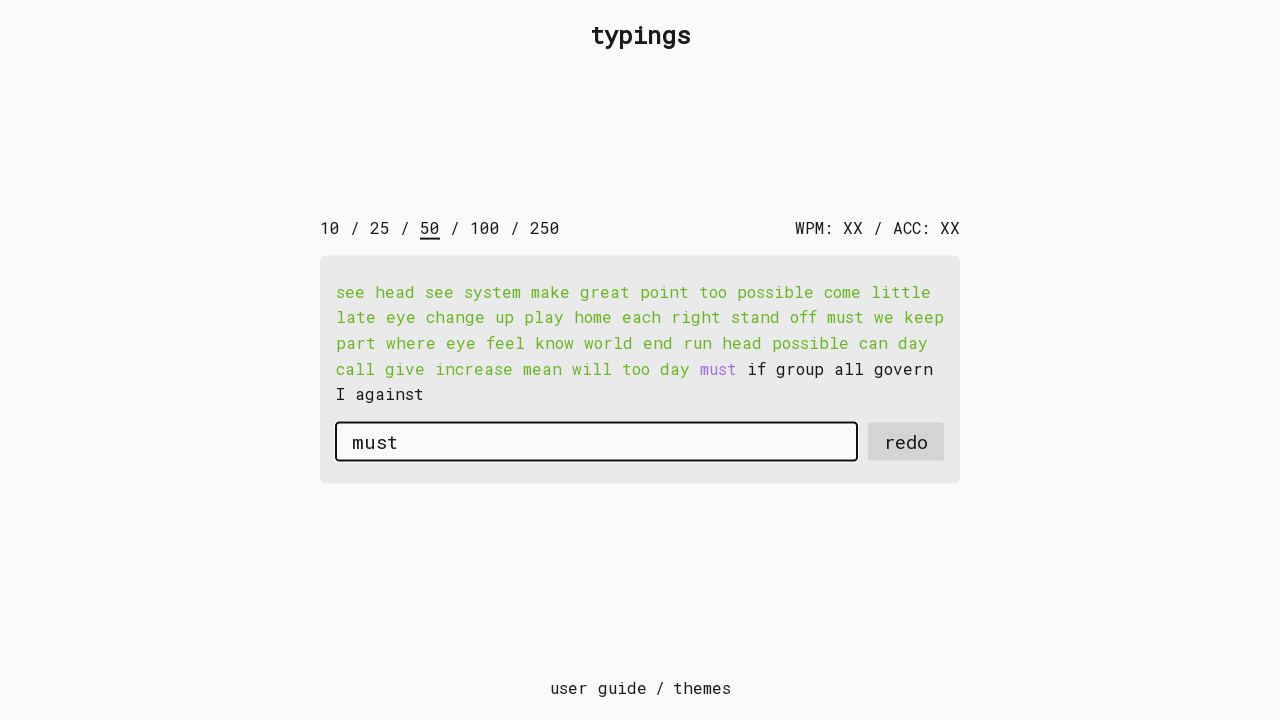

Typed character ' ' into input field on #input-field
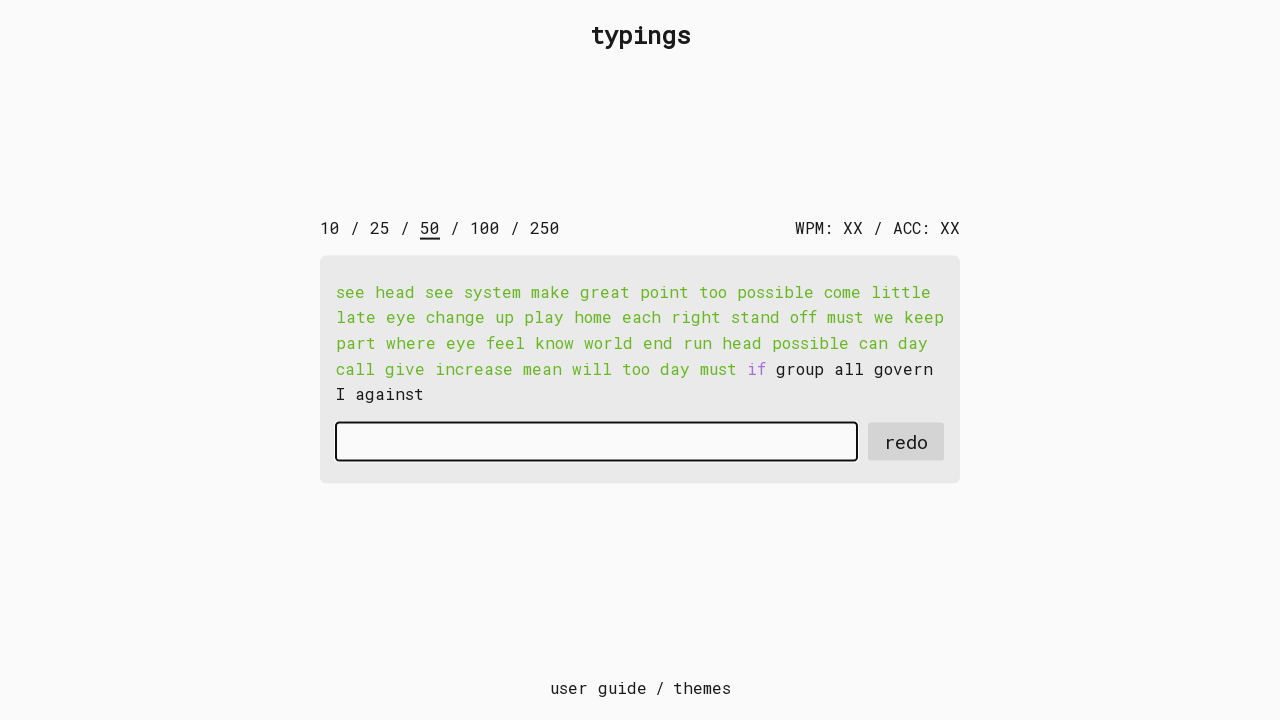

Typed character 'i' into input field on #input-field
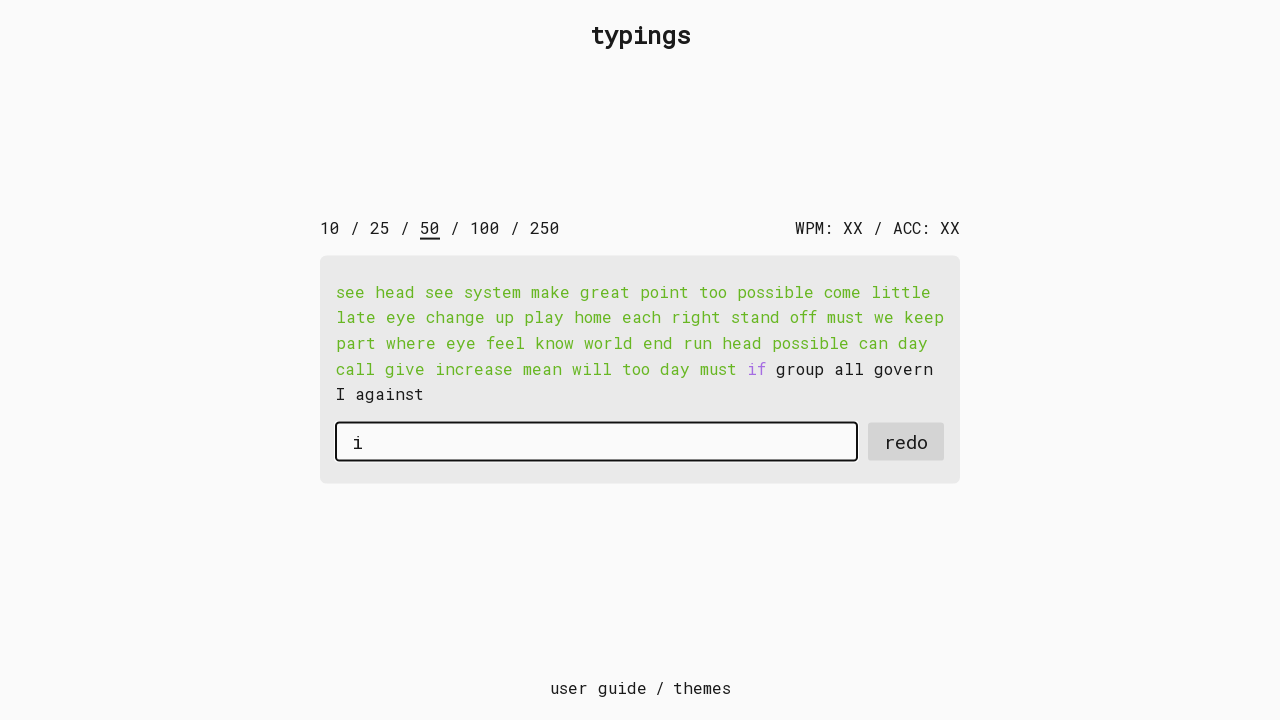

Typed character 'f' into input field on #input-field
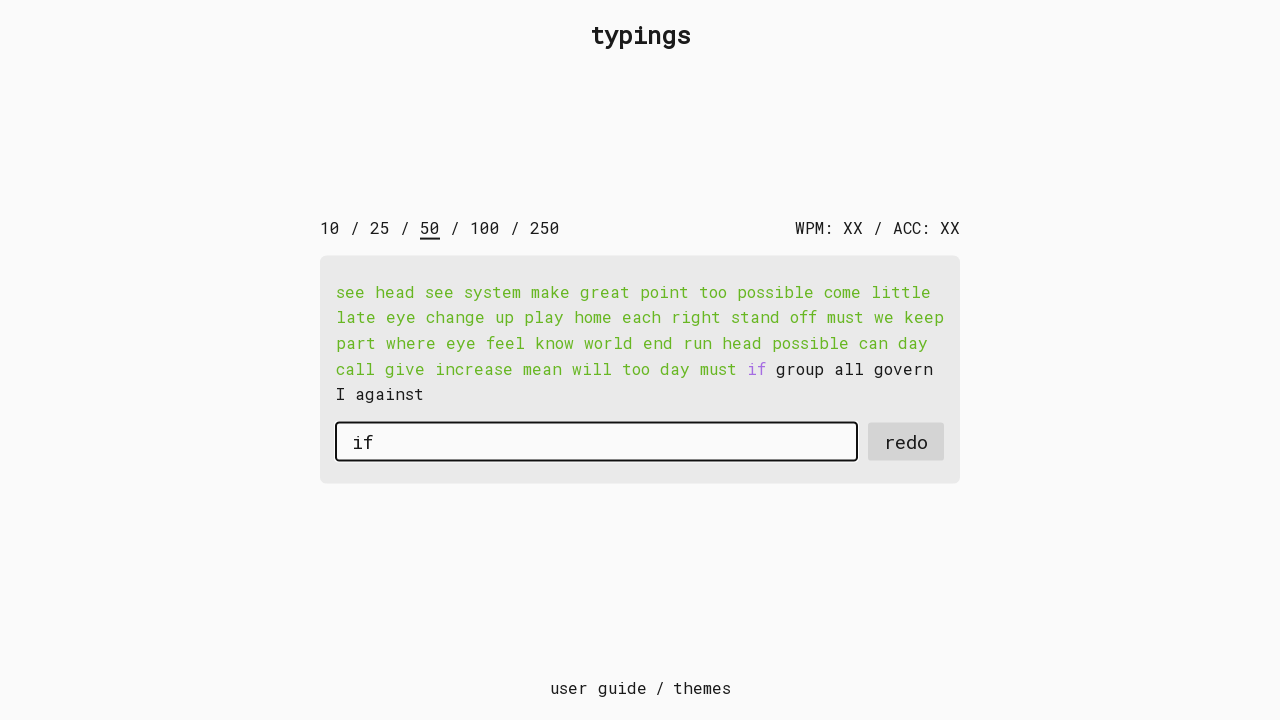

Typed character ' ' into input field on #input-field
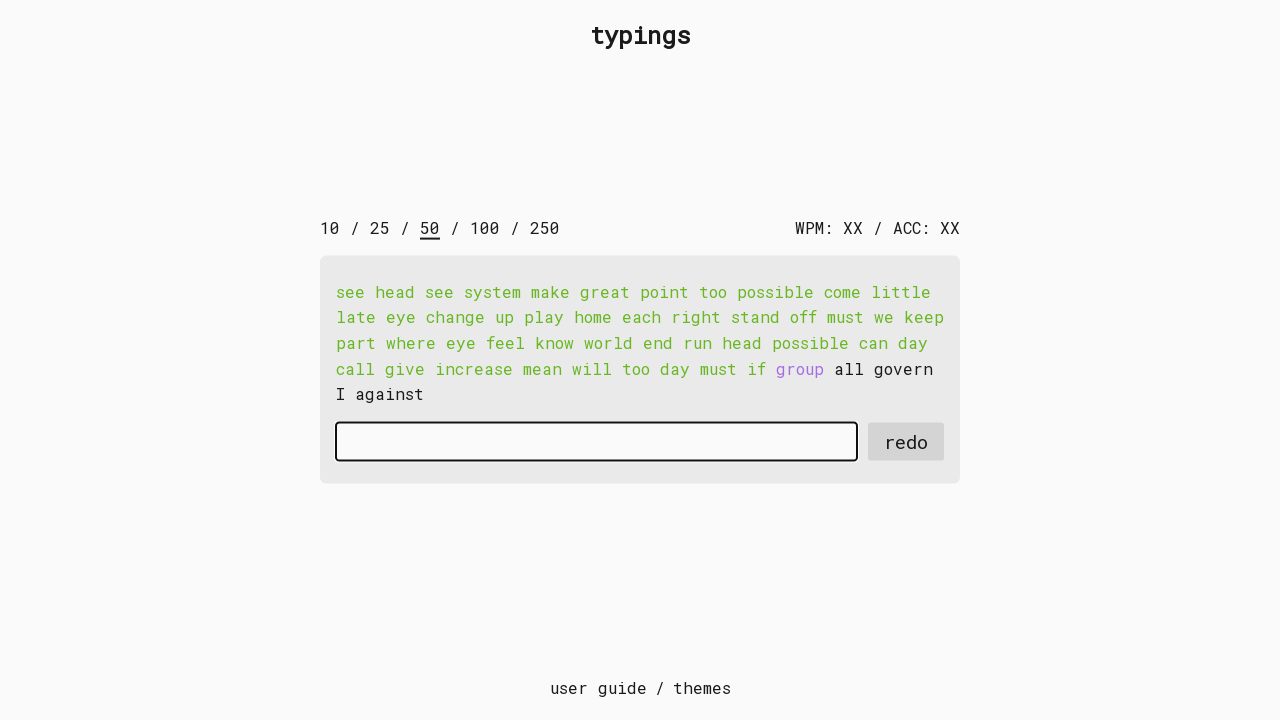

Typed character 'g' into input field on #input-field
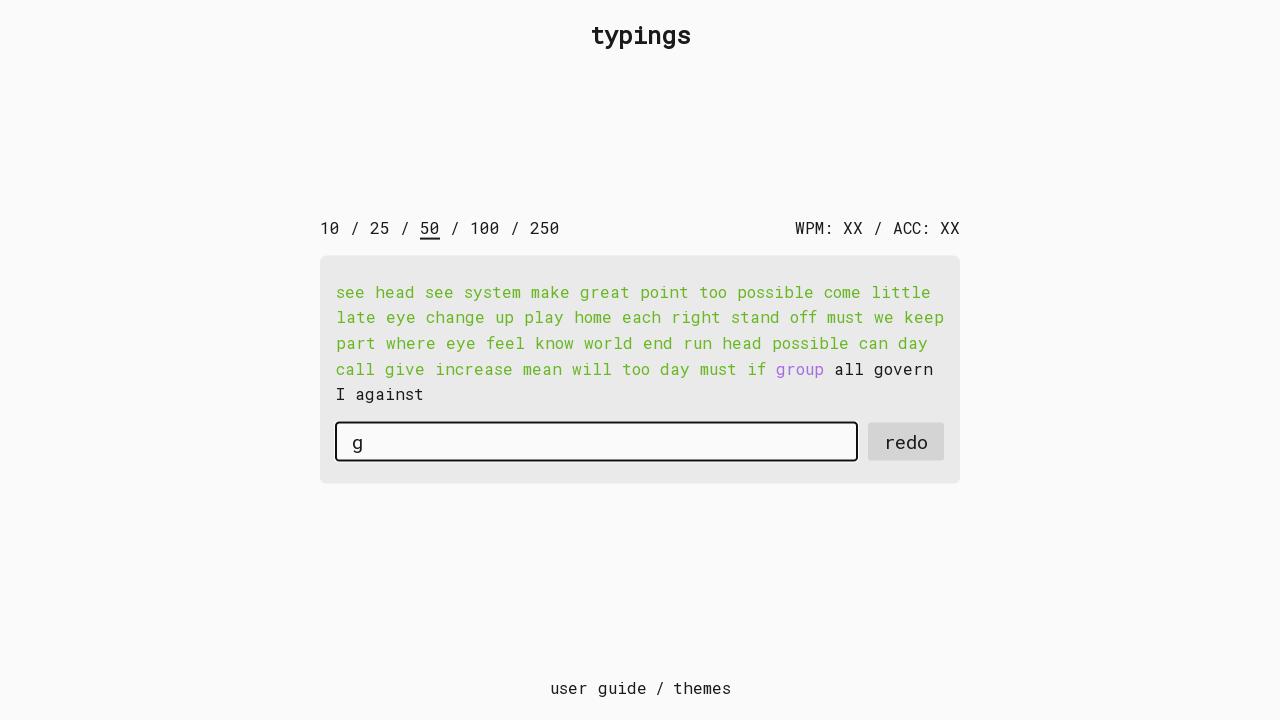

Typed character 'r' into input field on #input-field
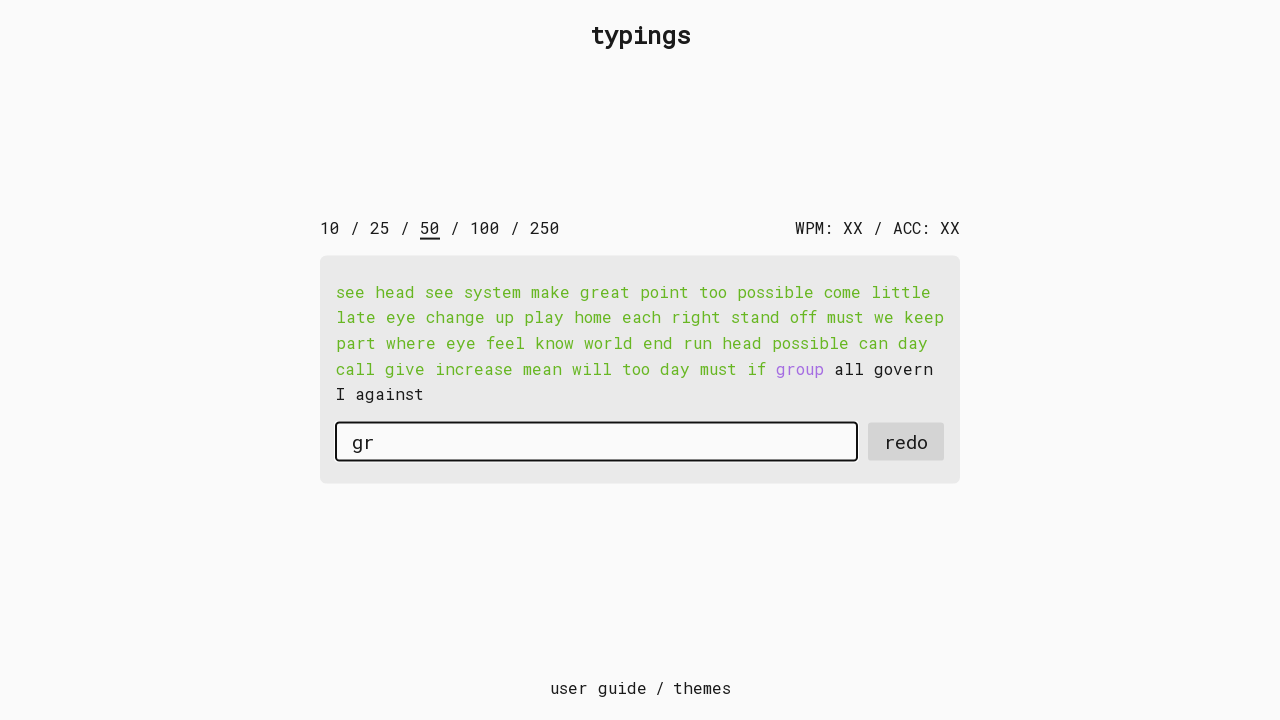

Typed character 'o' into input field on #input-field
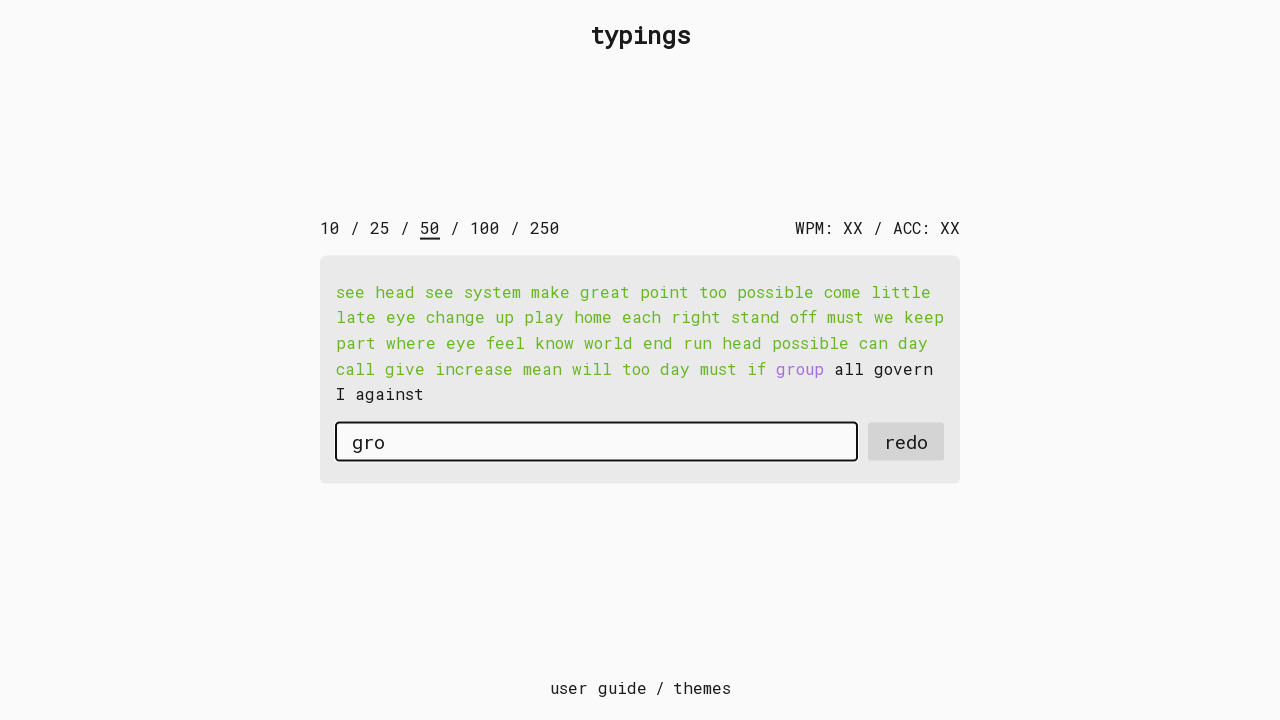

Typed character 'u' into input field on #input-field
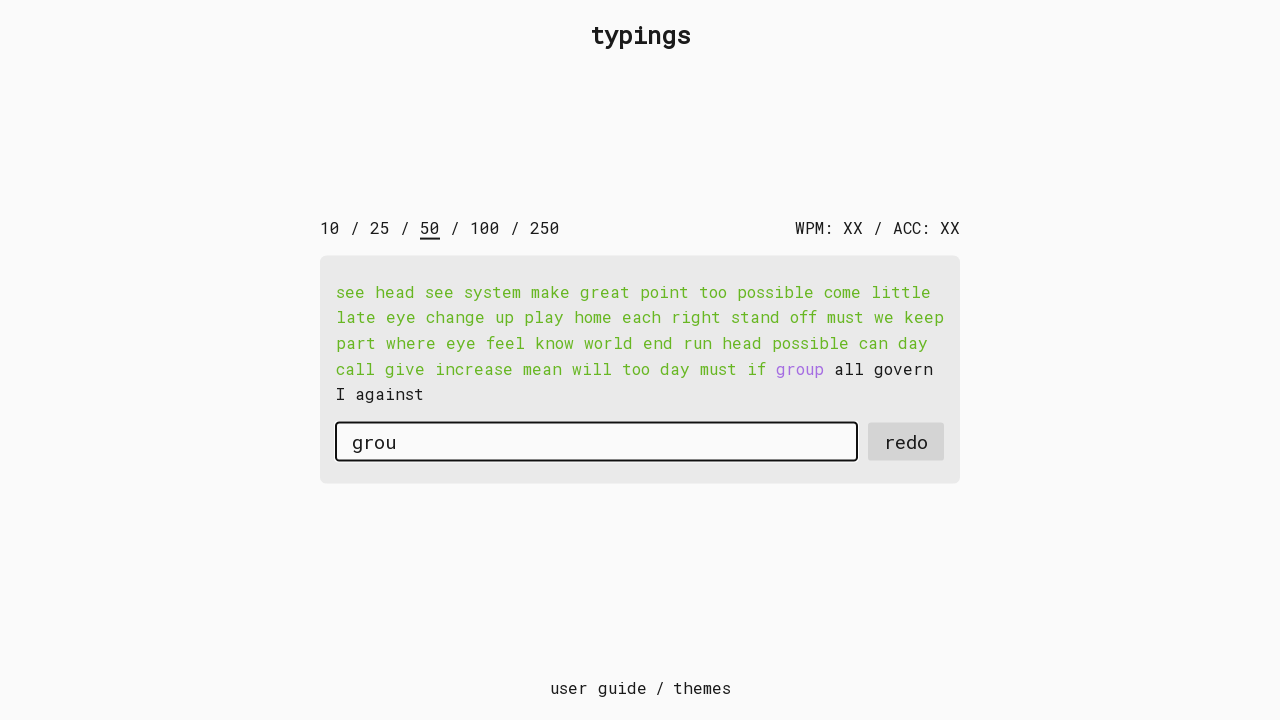

Typed character 'p' into input field on #input-field
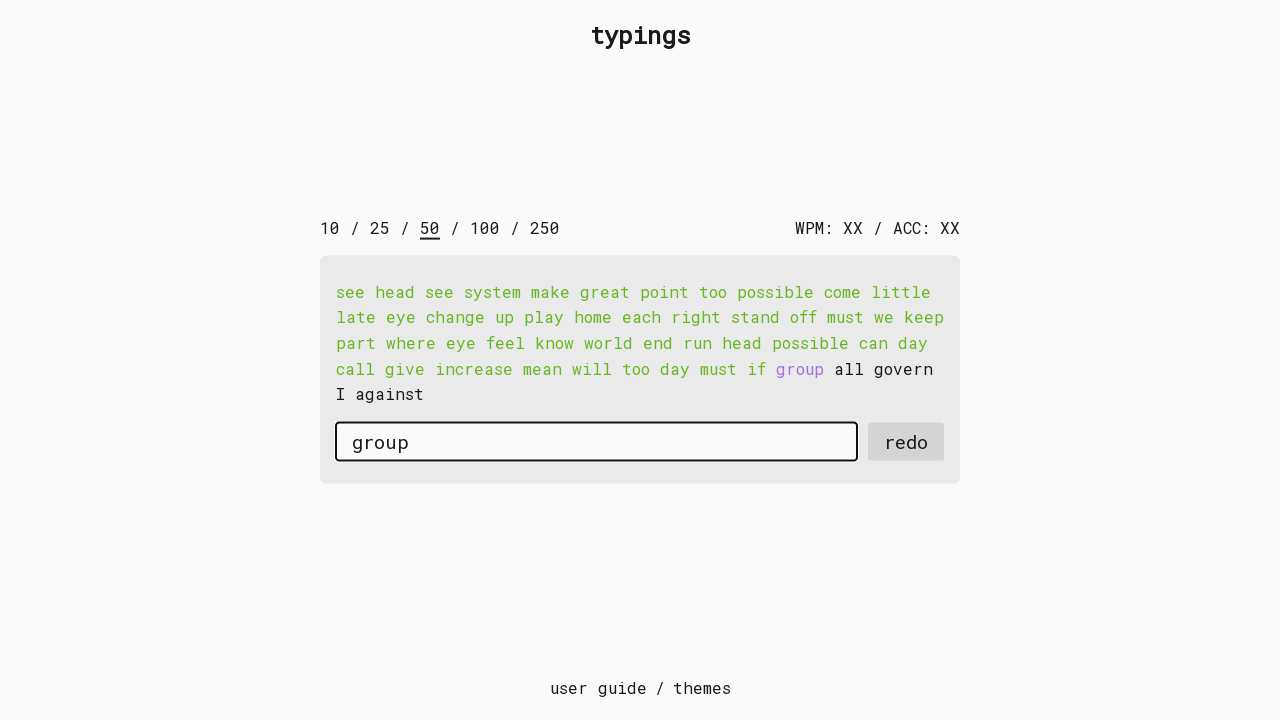

Typed character ' ' into input field on #input-field
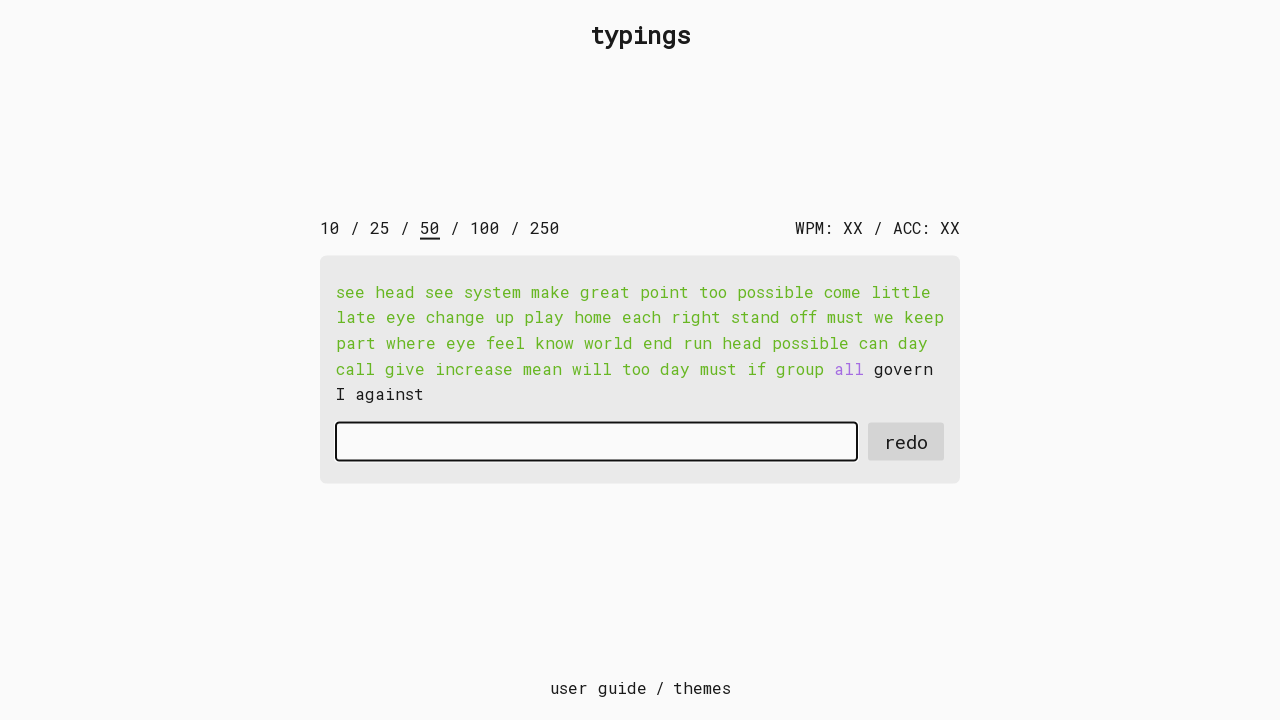

Typed character 'a' into input field on #input-field
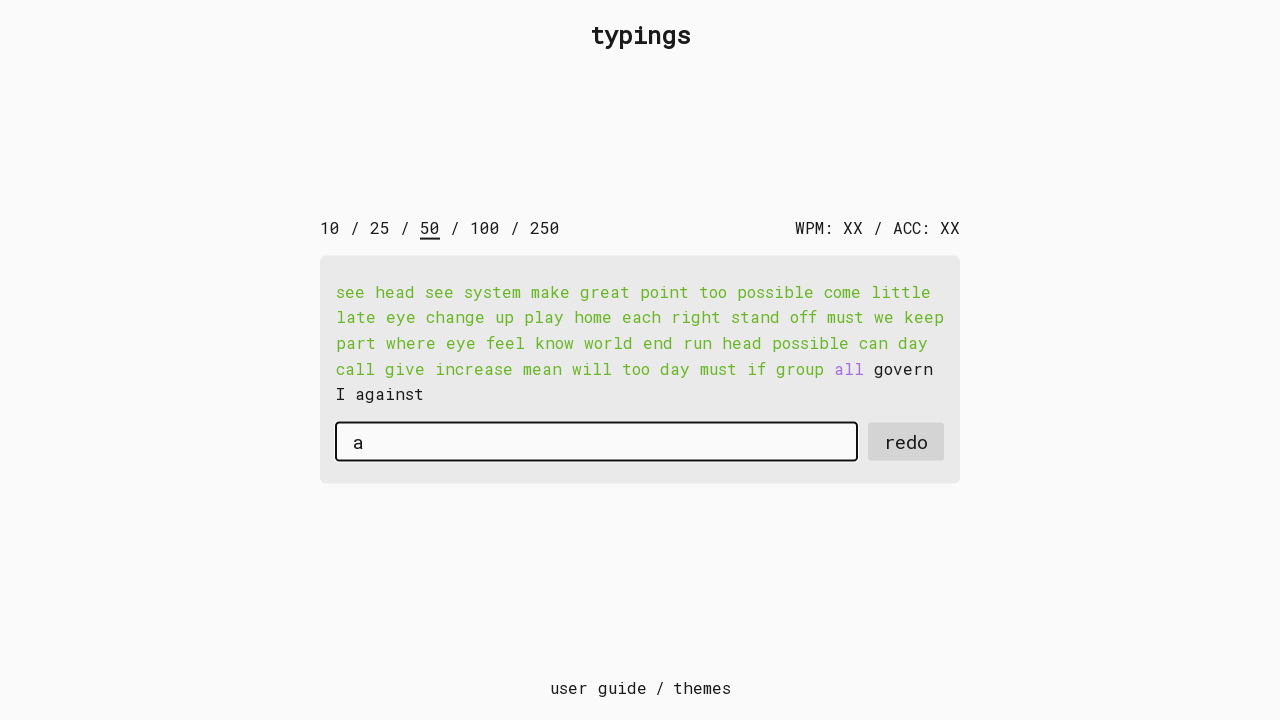

Typed character 'l' into input field on #input-field
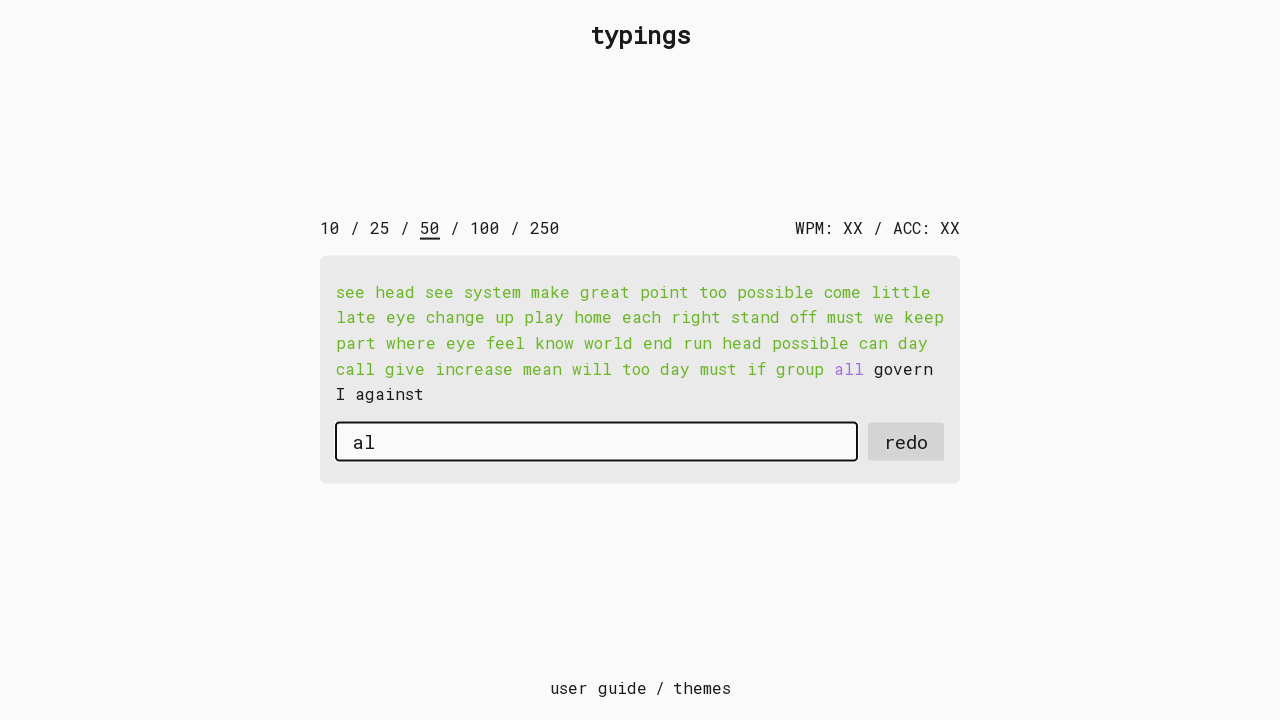

Typed character 'l' into input field on #input-field
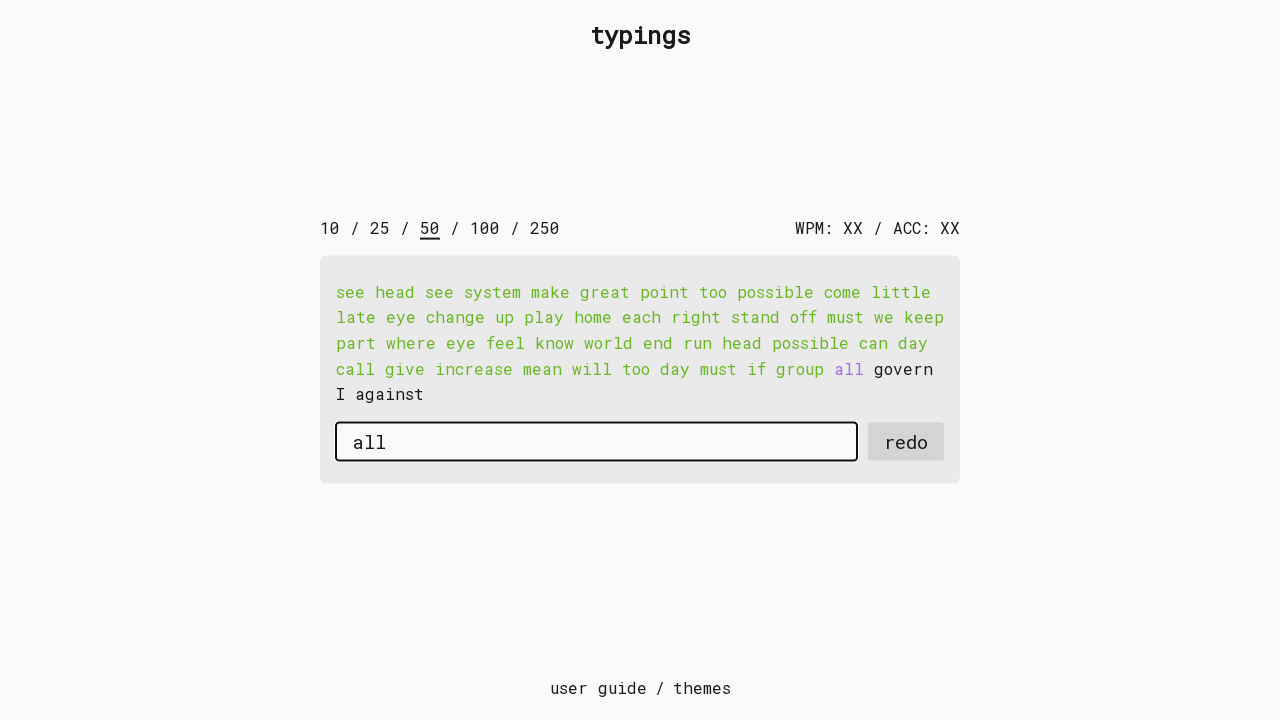

Typed character ' ' into input field on #input-field
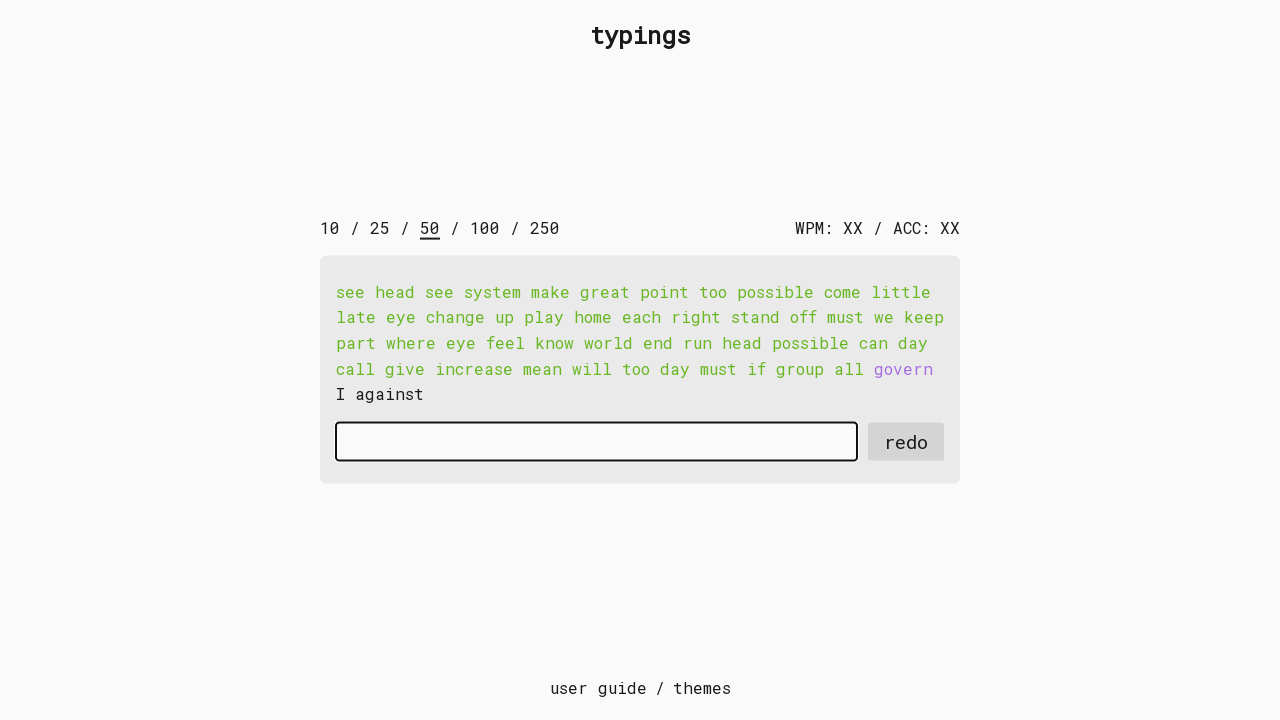

Typed character 'g' into input field on #input-field
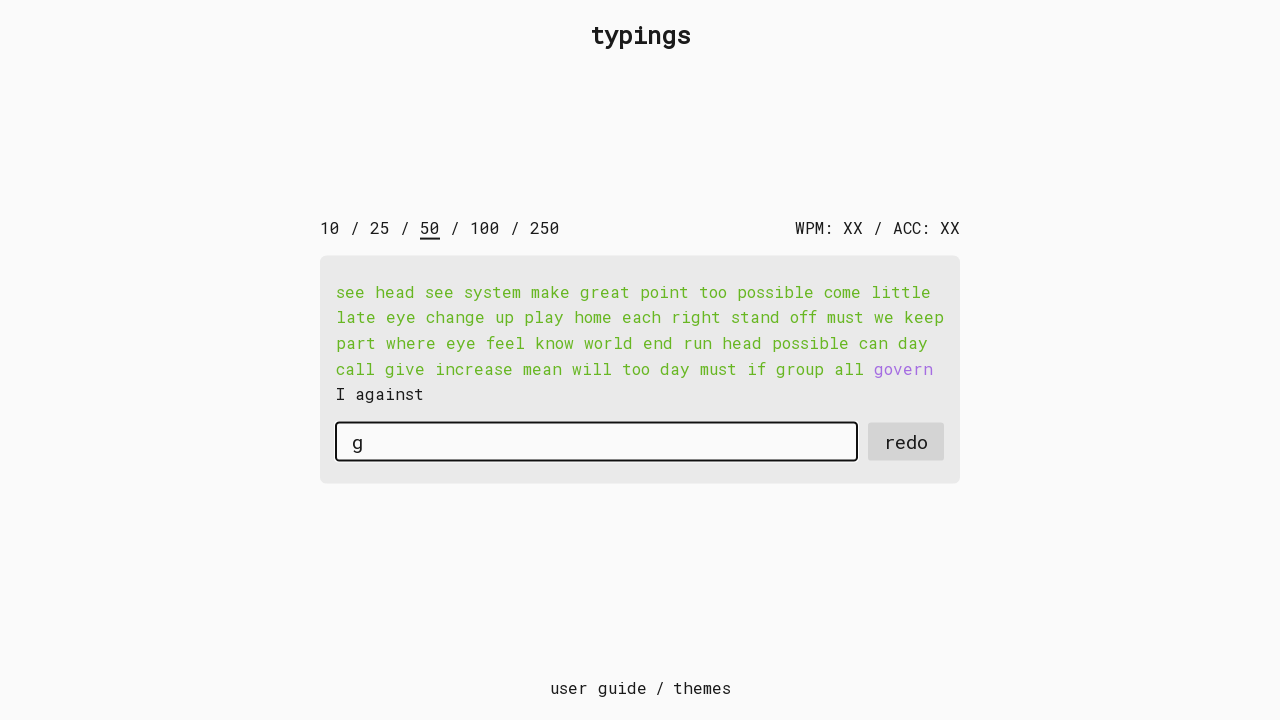

Typed character 'o' into input field on #input-field
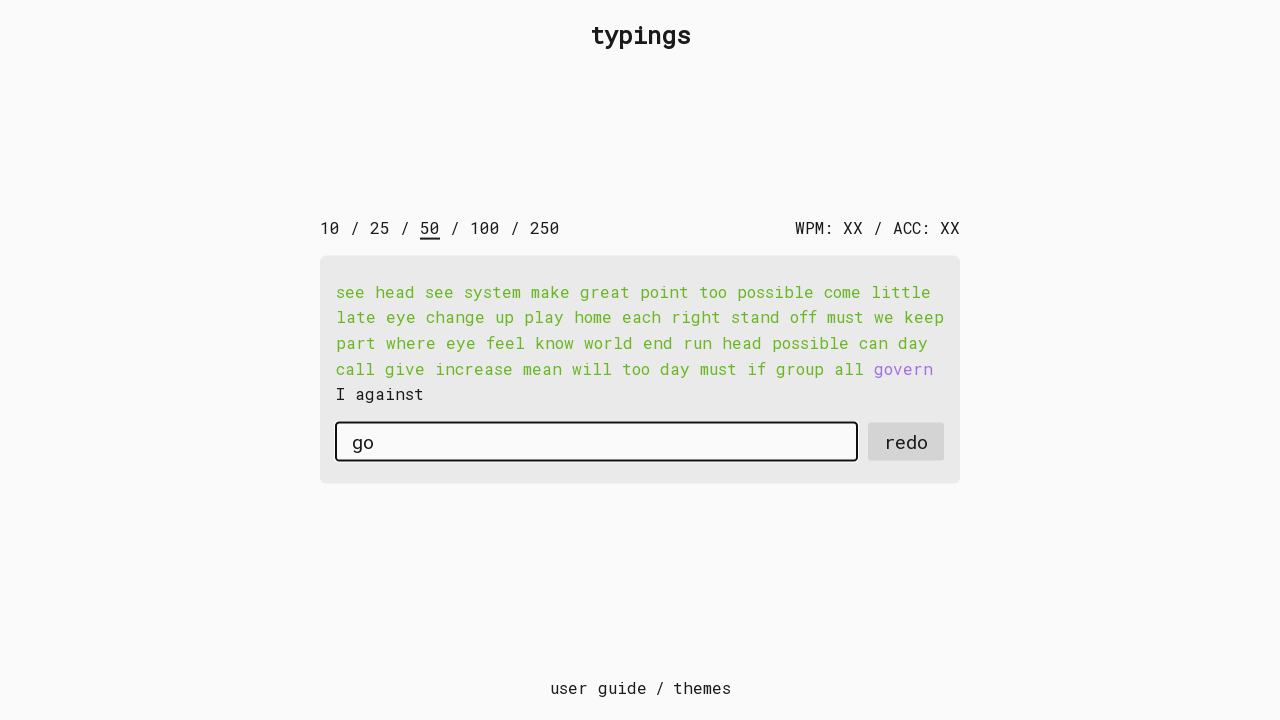

Typed character 'v' into input field on #input-field
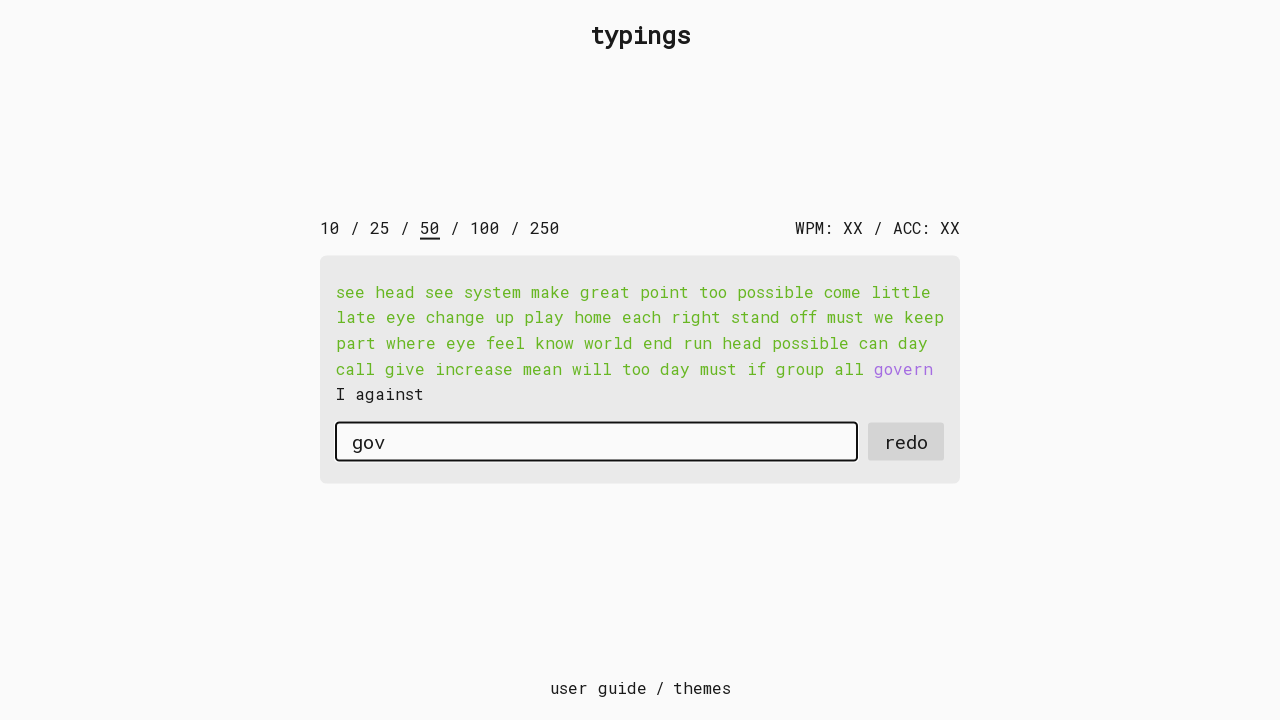

Typed character 'e' into input field on #input-field
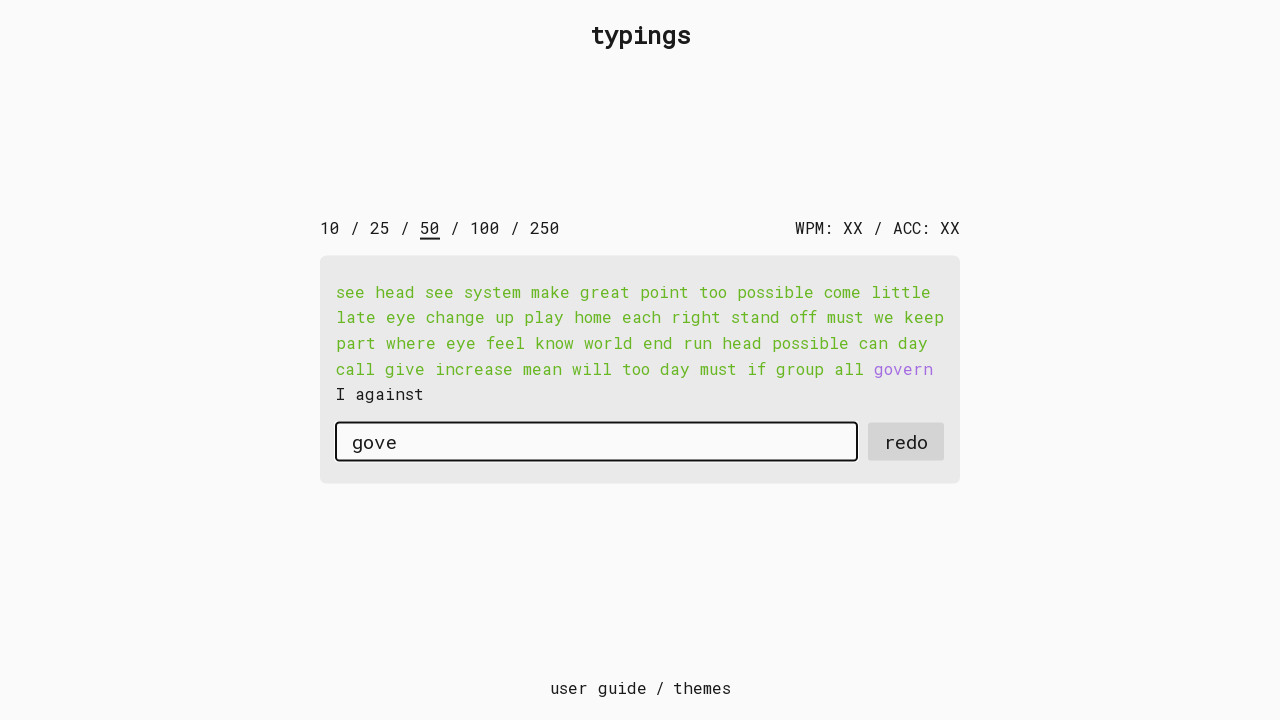

Typed character 'r' into input field on #input-field
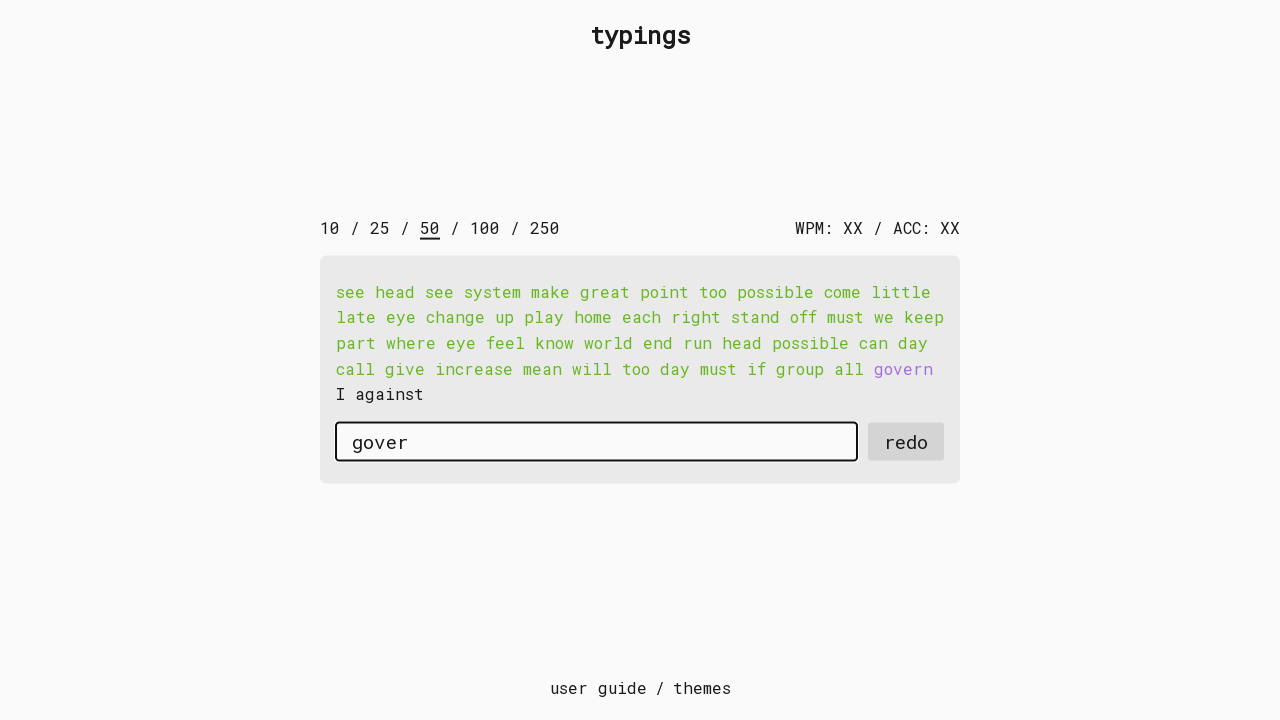

Typed character 'n' into input field on #input-field
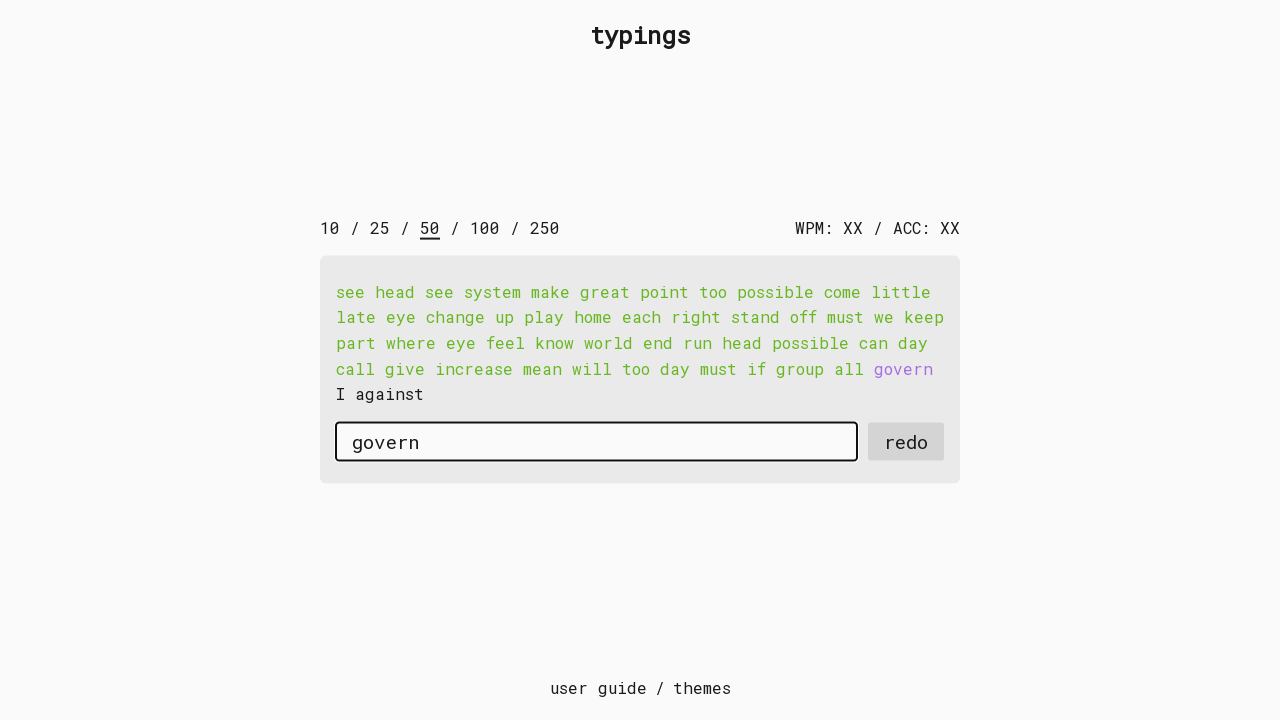

Typed character ' ' into input field on #input-field
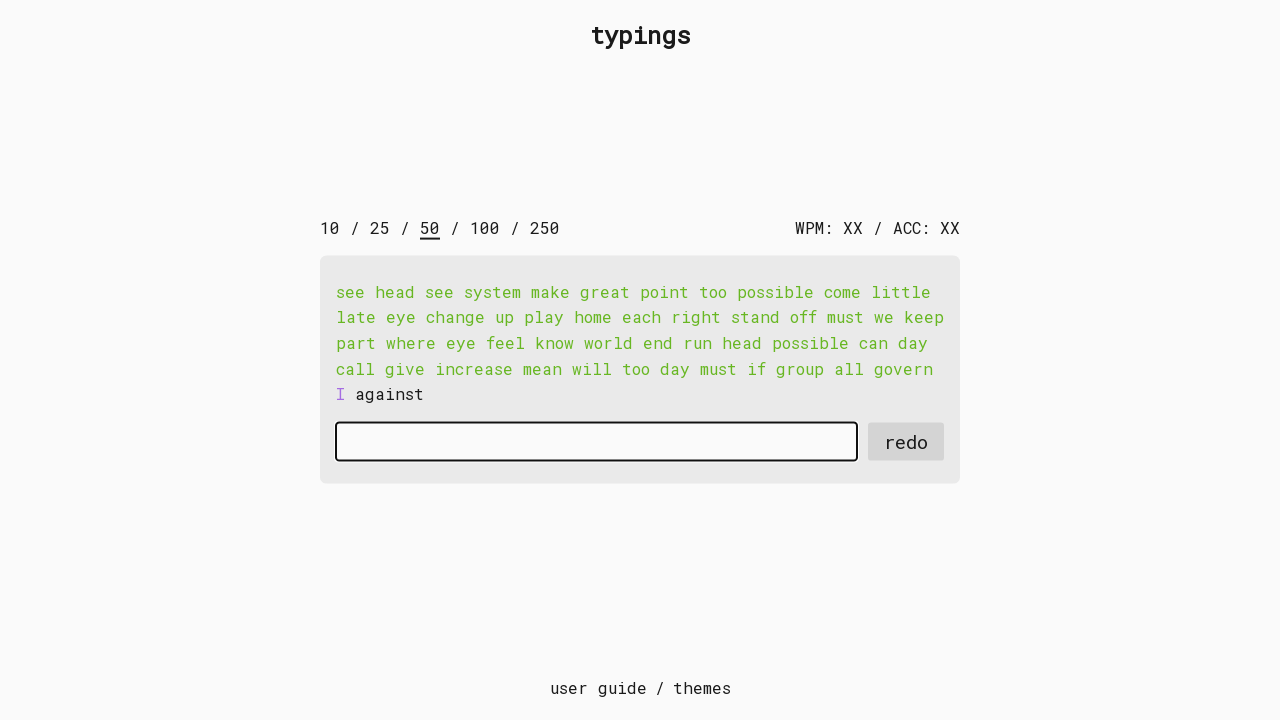

Typed character 'I' into input field on #input-field
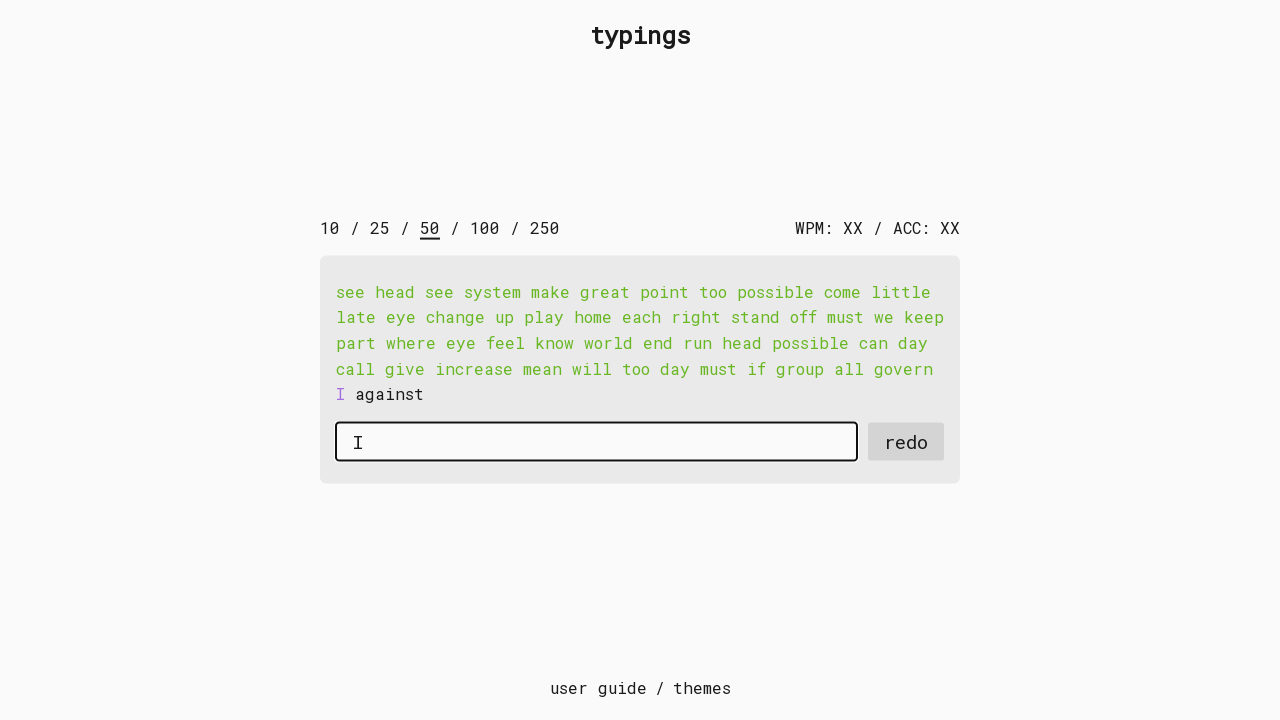

Typed character ' ' into input field on #input-field
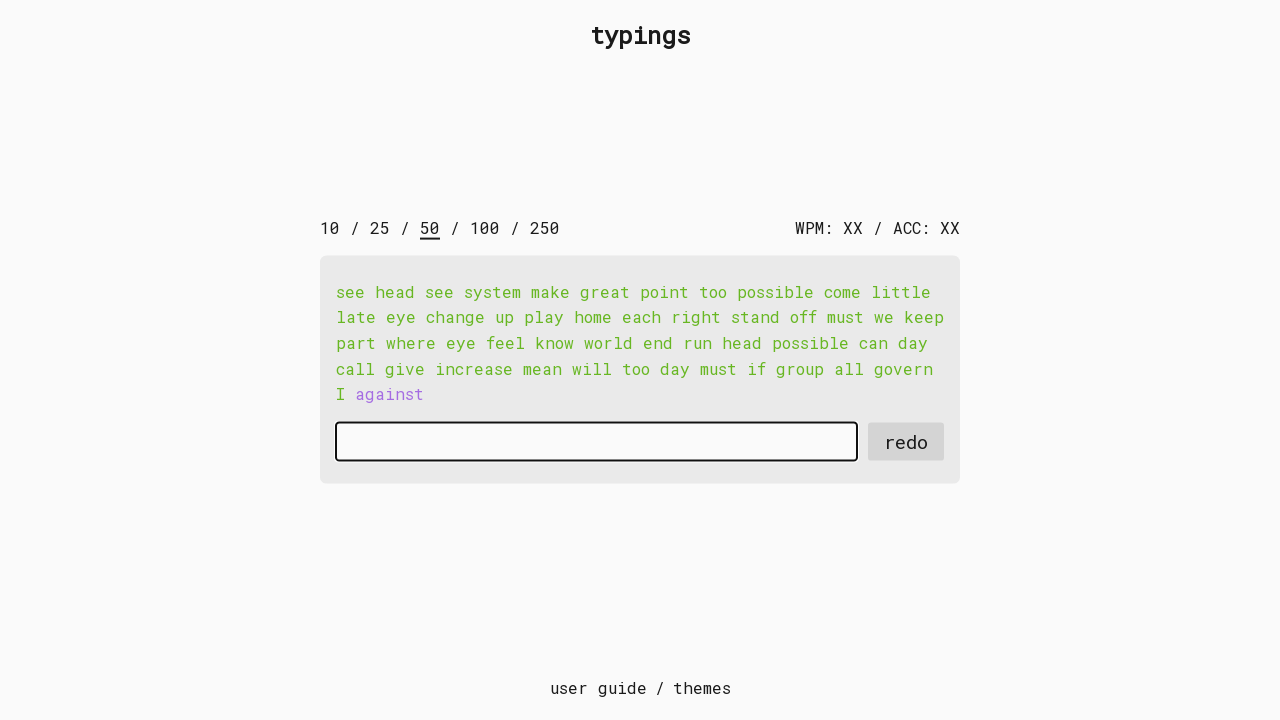

Typed character 'a' into input field on #input-field
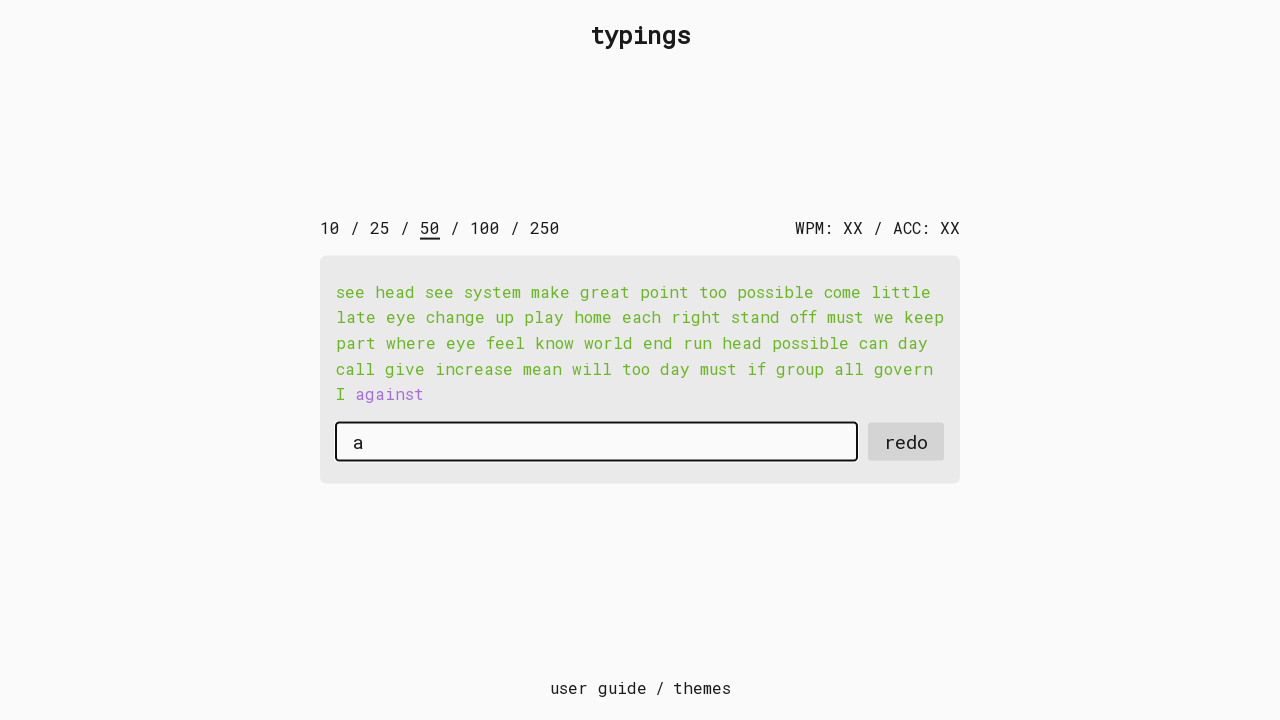

Typed character 'g' into input field on #input-field
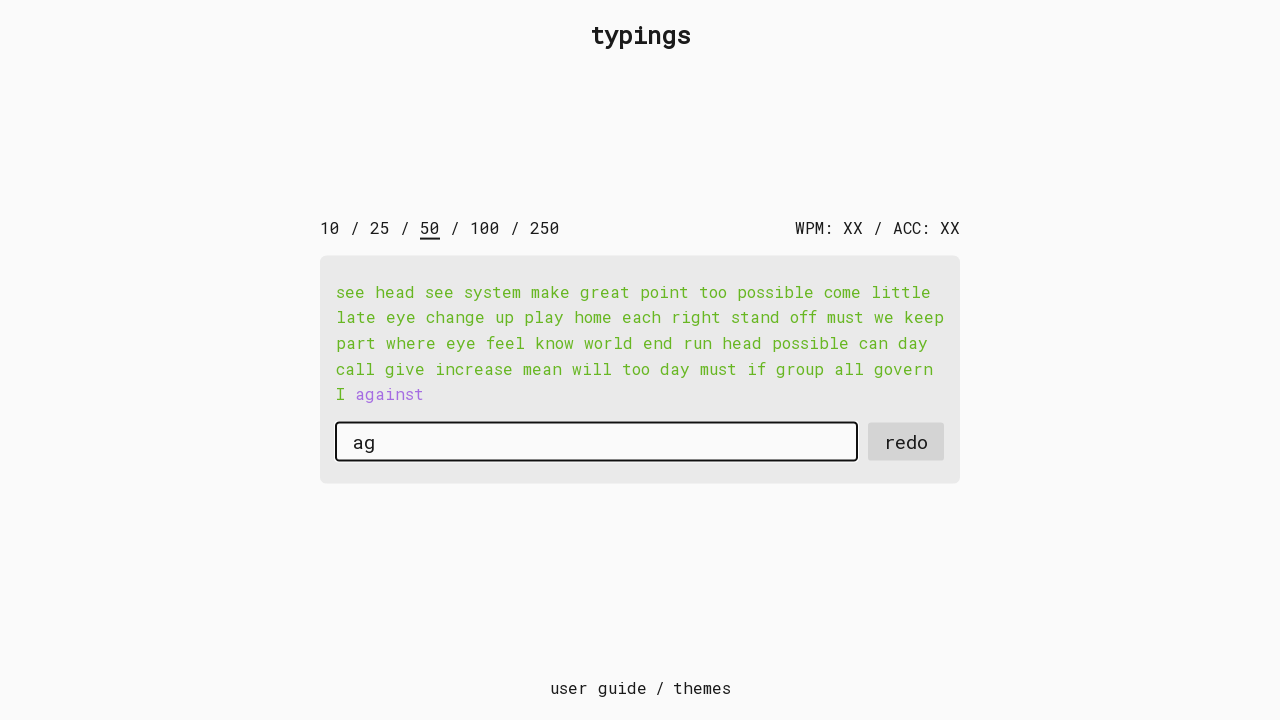

Typed character 'a' into input field on #input-field
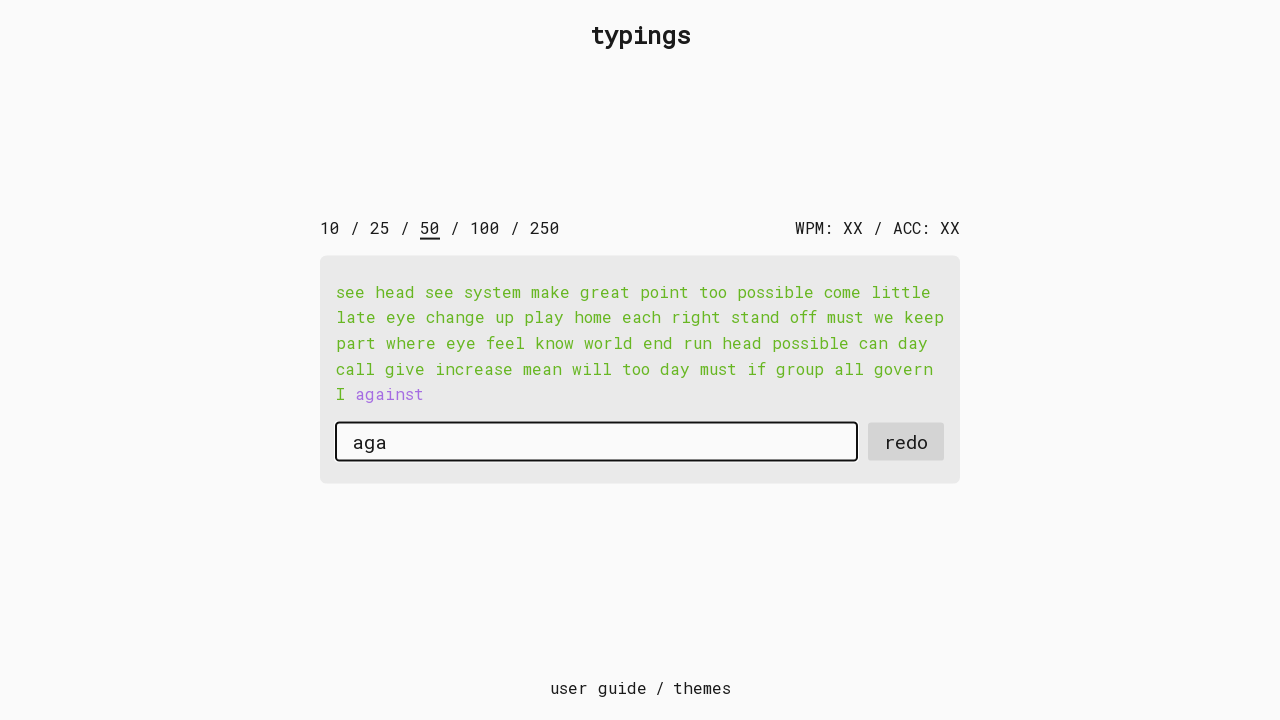

Typed character 'i' into input field on #input-field
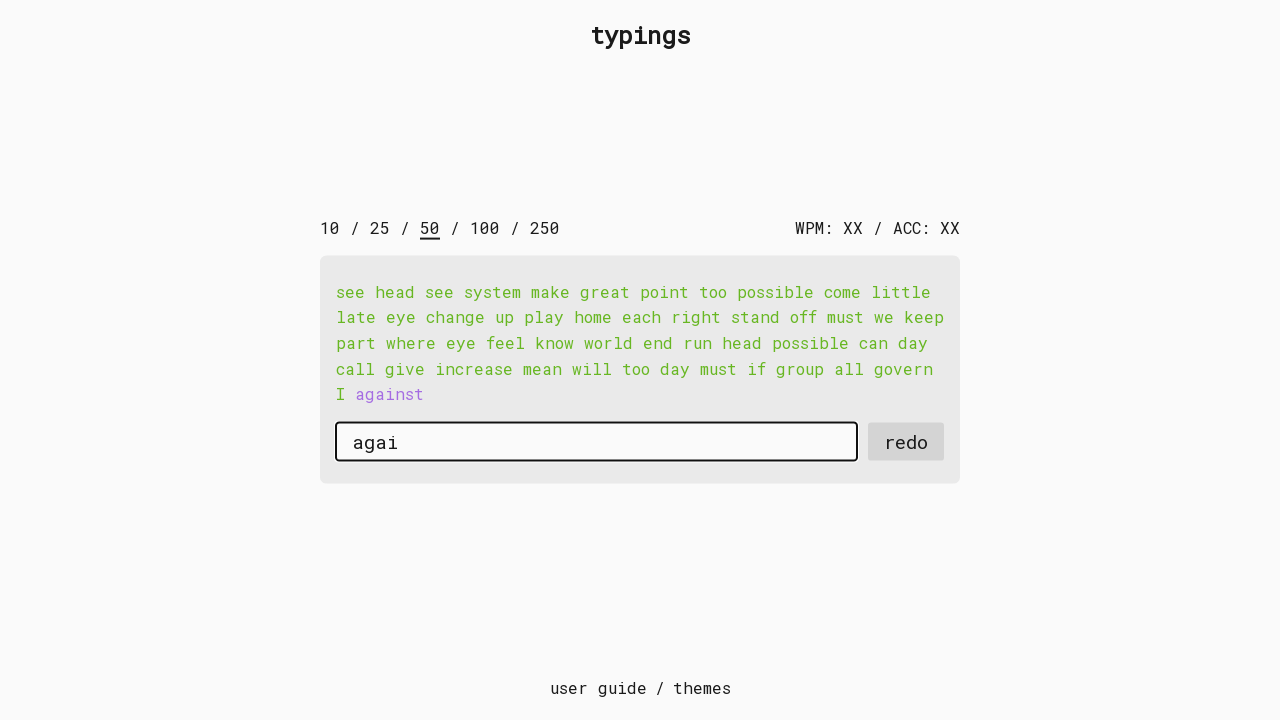

Typed character 'n' into input field on #input-field
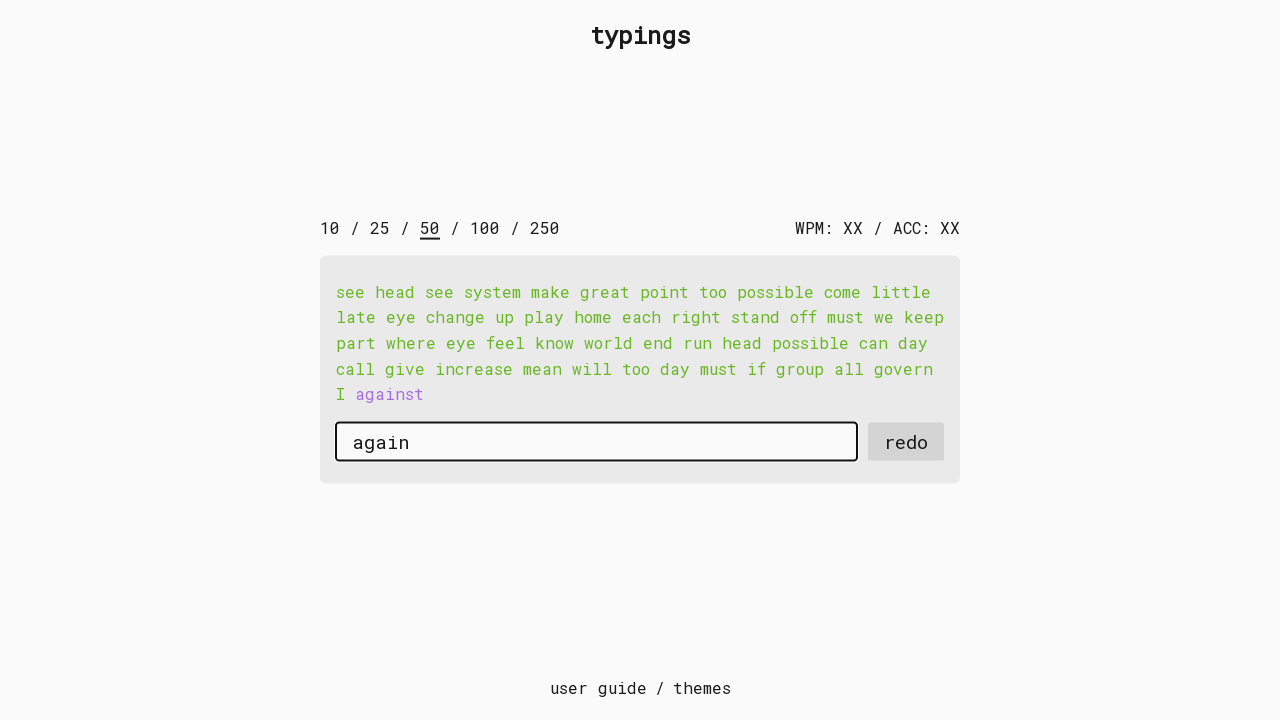

Typed character 's' into input field on #input-field
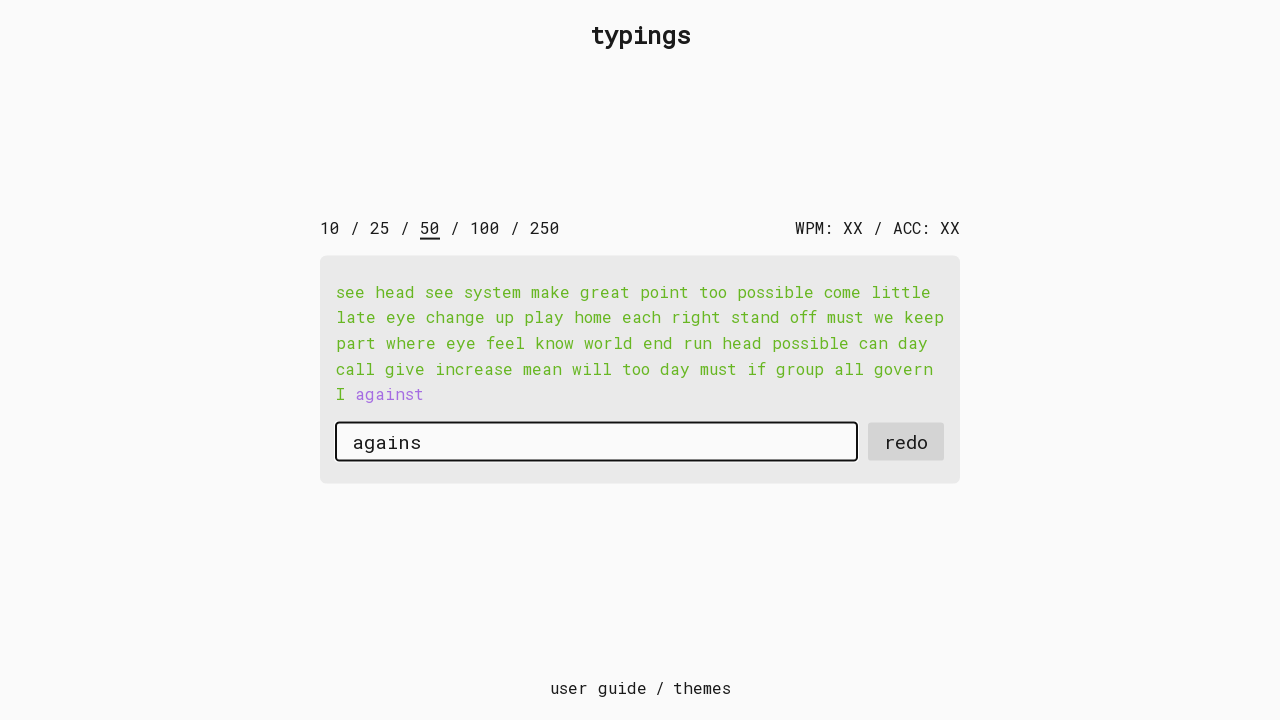

Typed character 't' into input field on #input-field
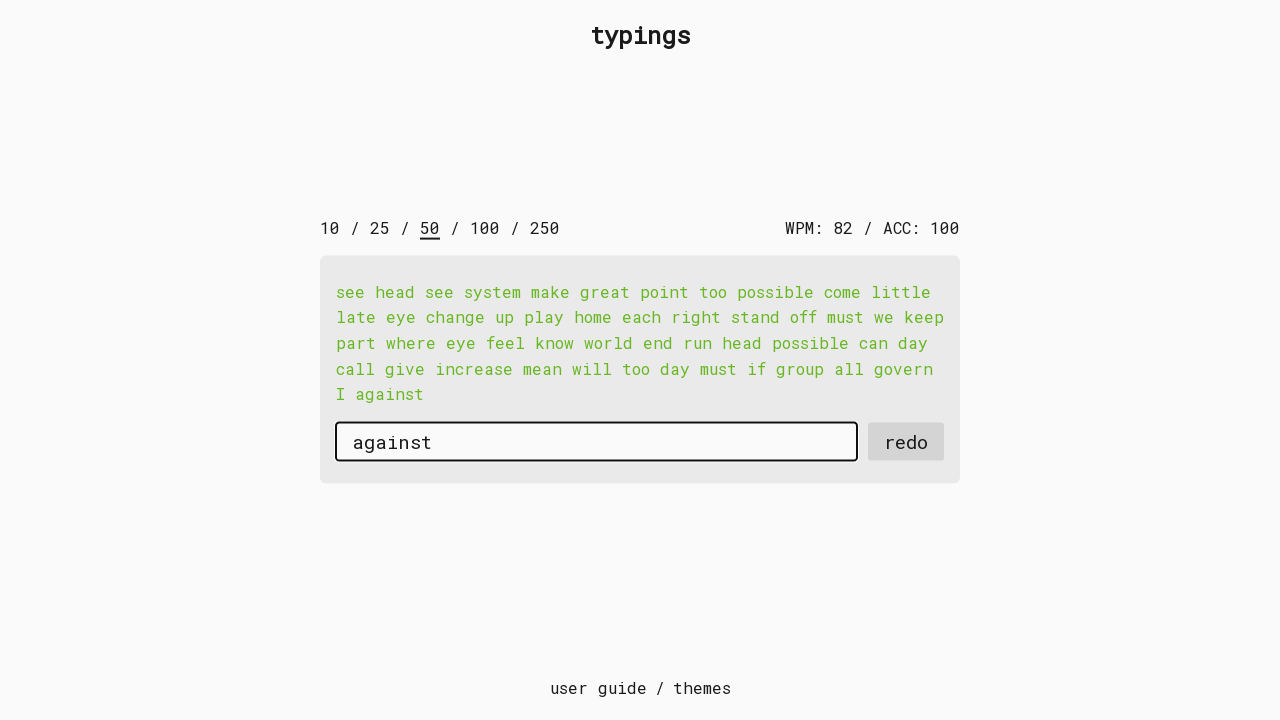

Waited for typing test results to appear
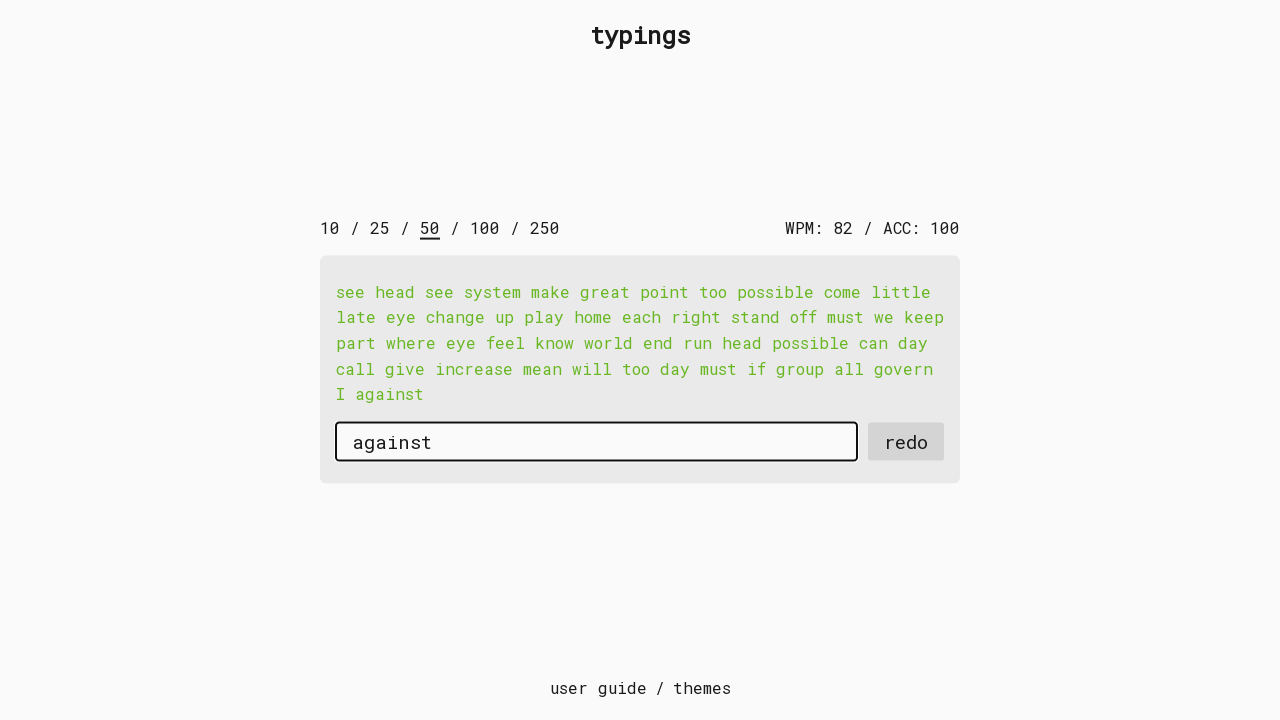

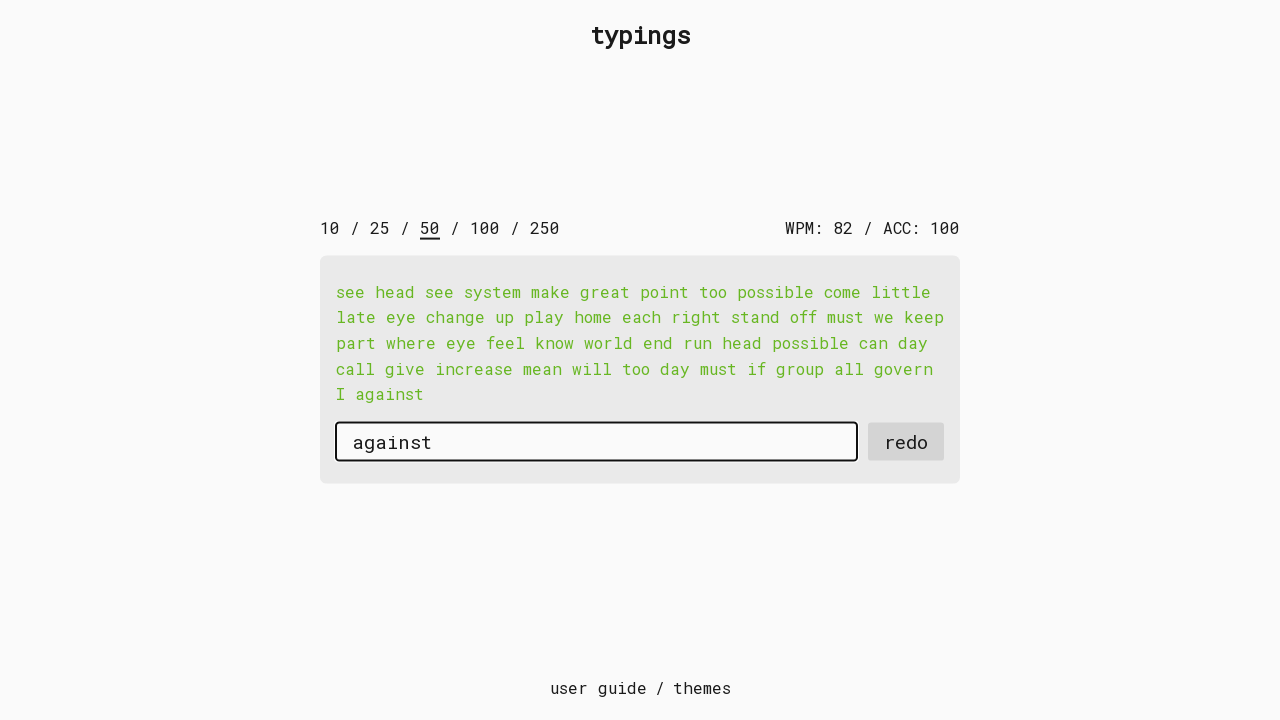